Tests the add/remove elements functionality by clicking Add Element button 100 times, then clicking Delete button 90 times, and verifying the correct number of elements remain

Starting URL: https://the-internet.herokuapp.com/add_remove_elements/

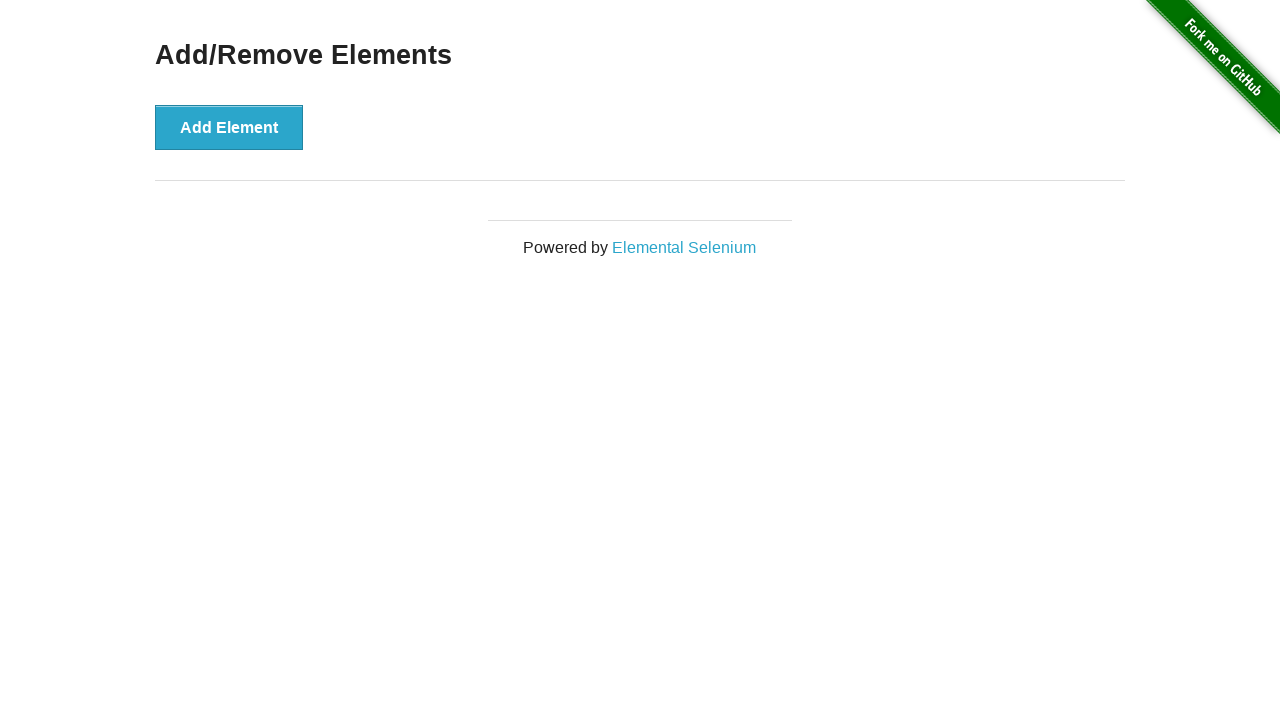

Navigated to add/remove elements page
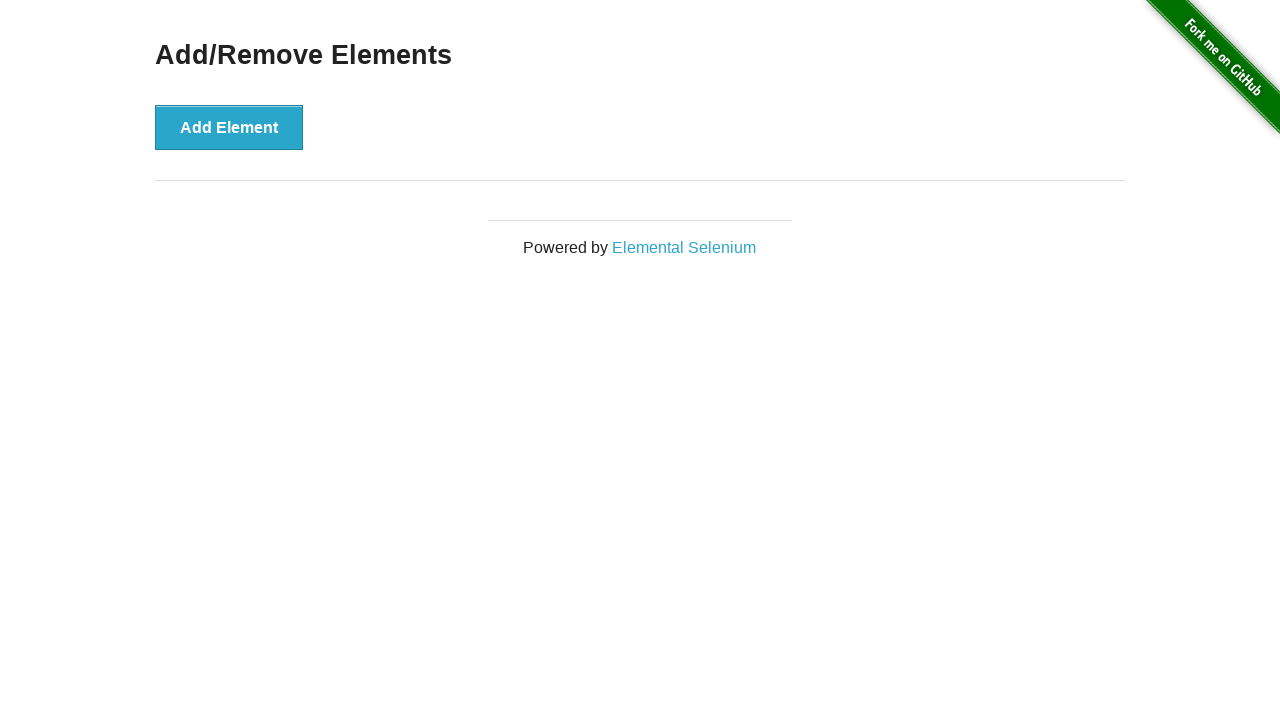

Clicked Add Element button (iteration 1/100) at (229, 127) on button:has-text('Add Element')
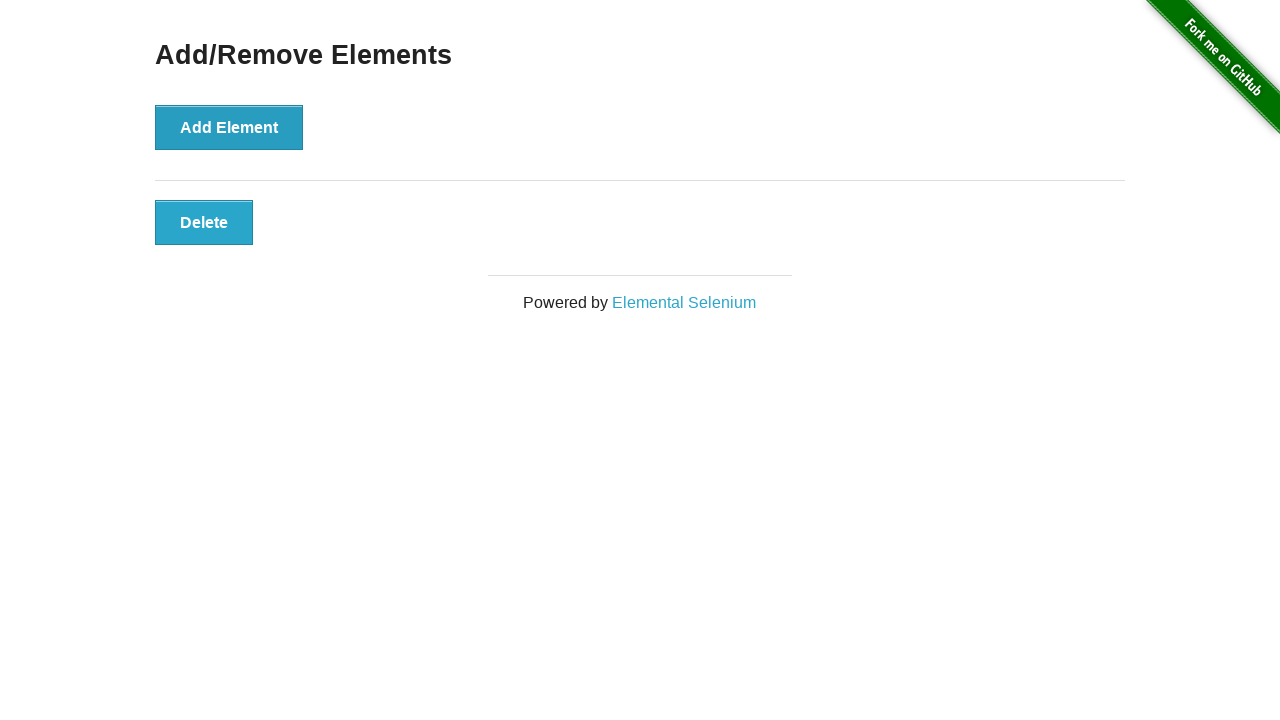

Clicked Add Element button (iteration 2/100) at (229, 127) on button:has-text('Add Element')
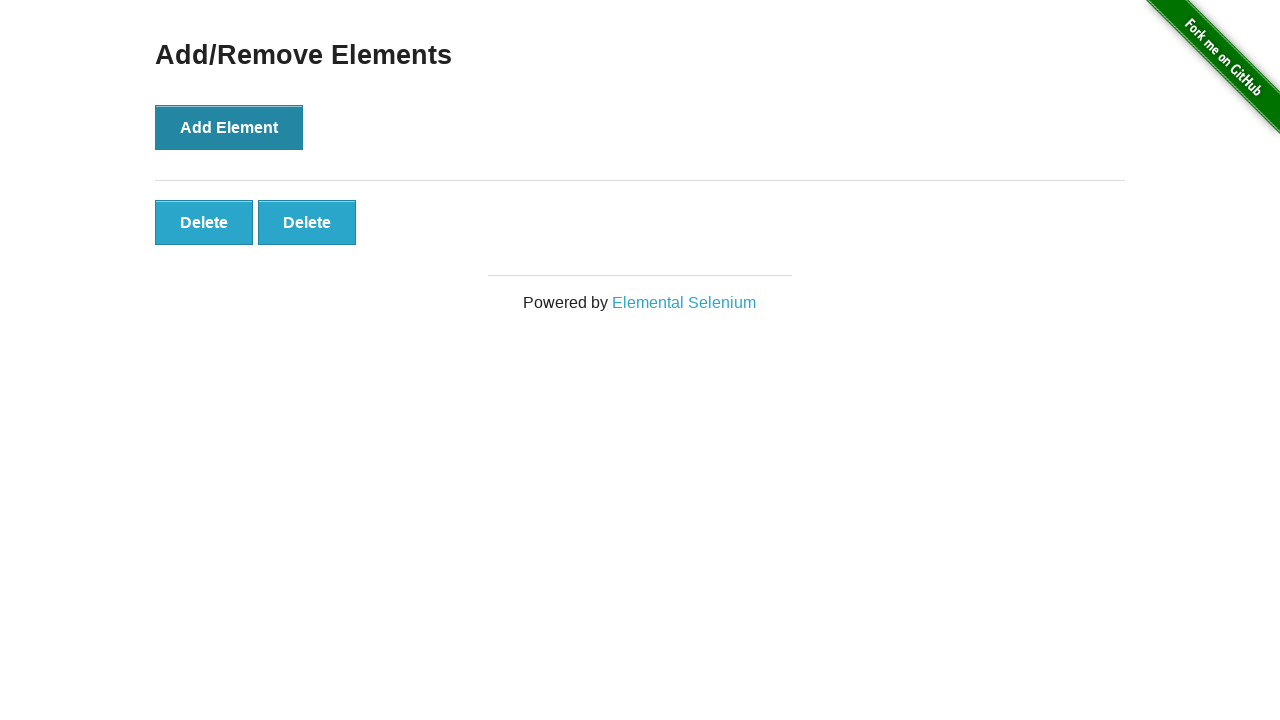

Clicked Add Element button (iteration 3/100) at (229, 127) on button:has-text('Add Element')
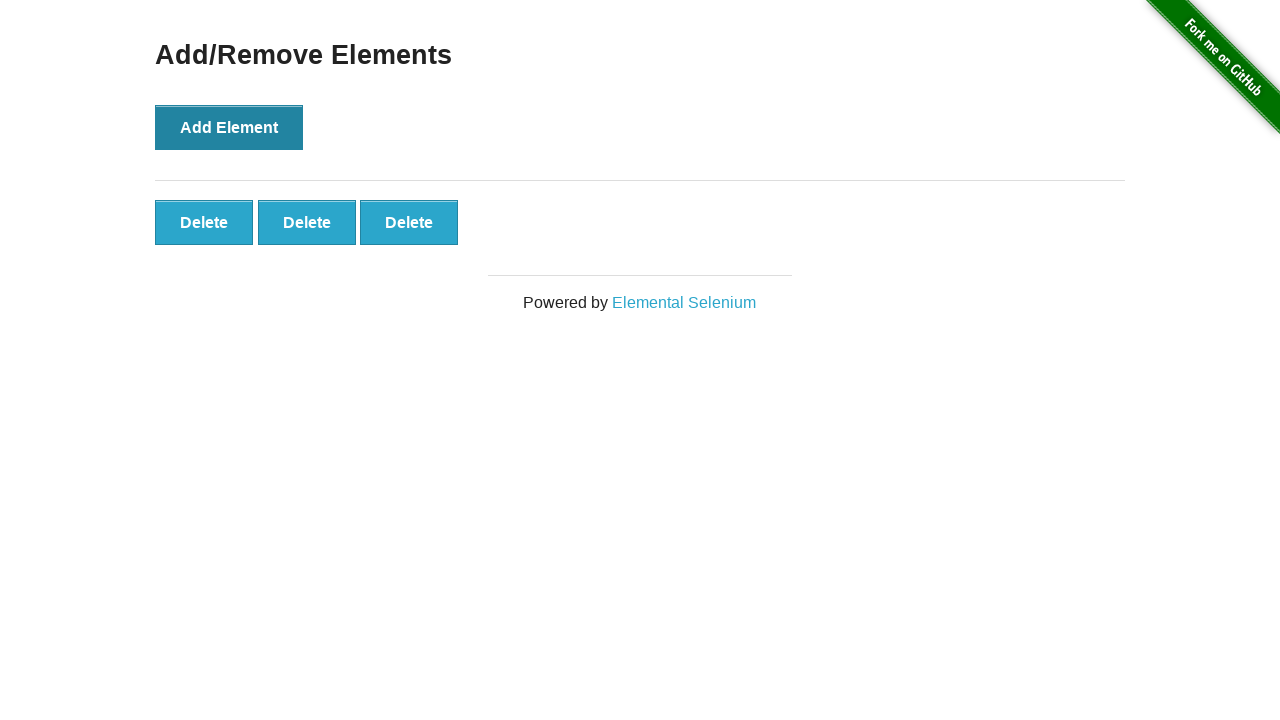

Clicked Add Element button (iteration 4/100) at (229, 127) on button:has-text('Add Element')
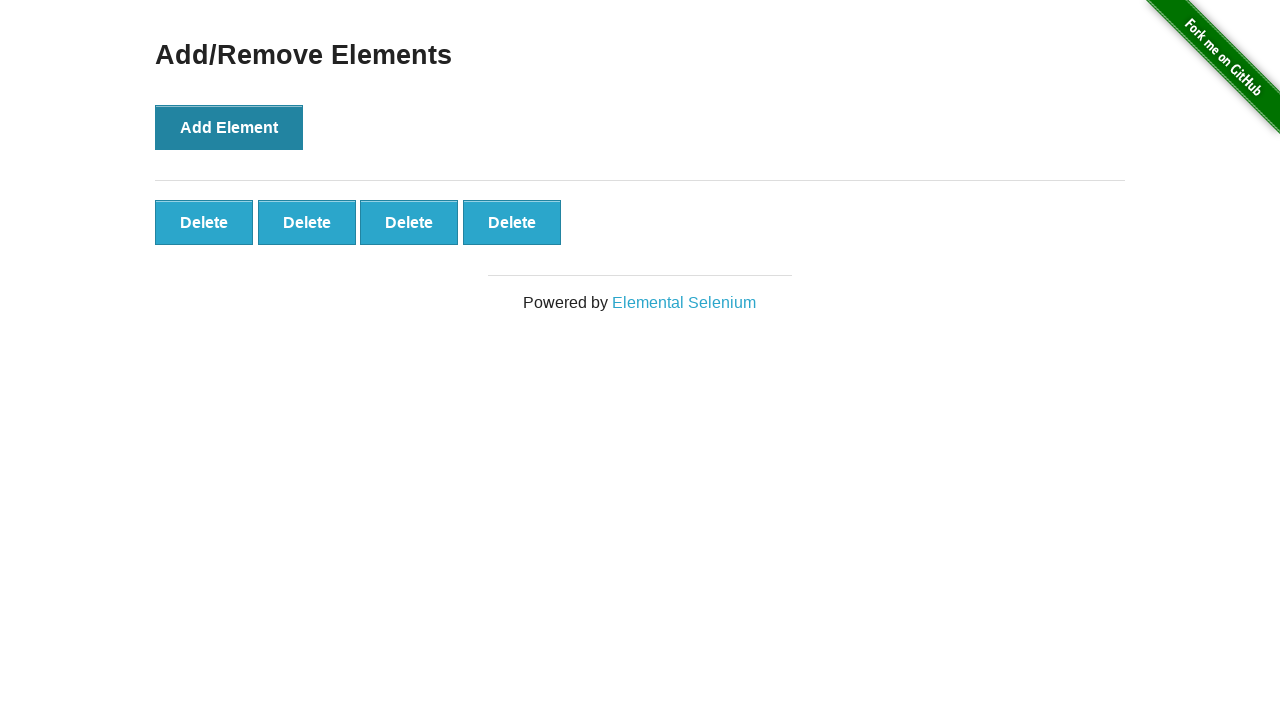

Clicked Add Element button (iteration 5/100) at (229, 127) on button:has-text('Add Element')
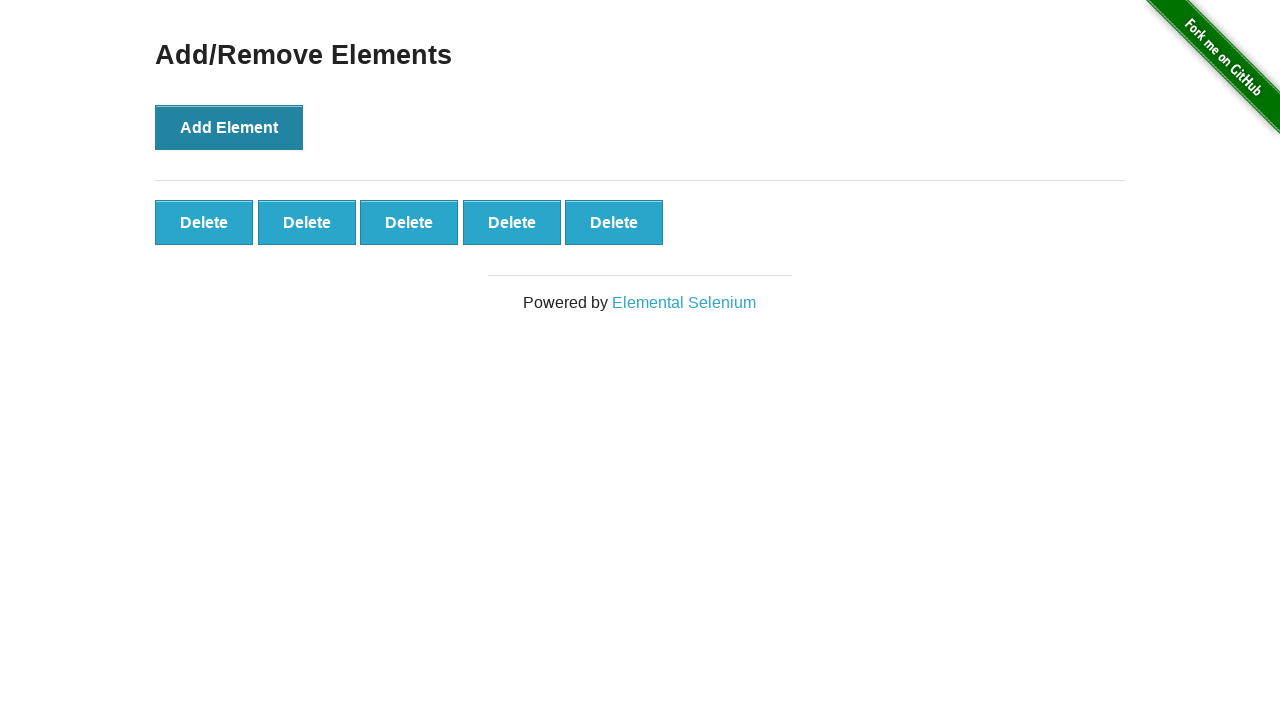

Clicked Add Element button (iteration 6/100) at (229, 127) on button:has-text('Add Element')
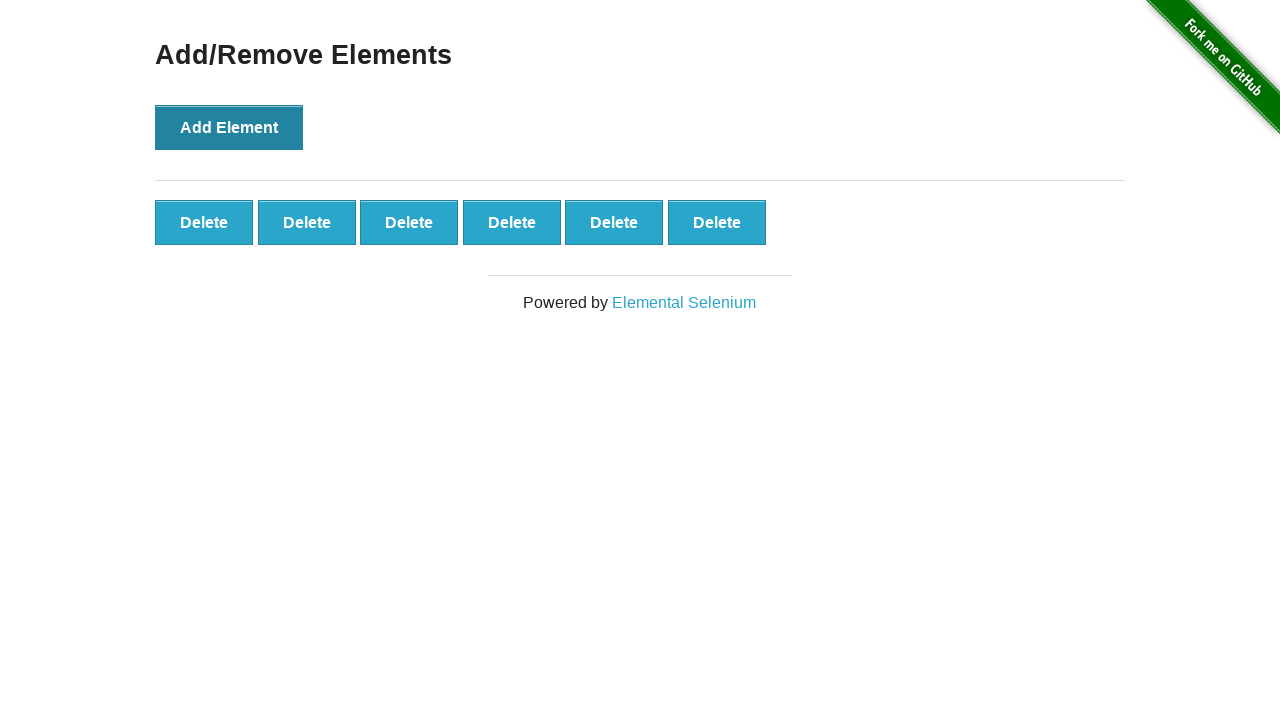

Clicked Add Element button (iteration 7/100) at (229, 127) on button:has-text('Add Element')
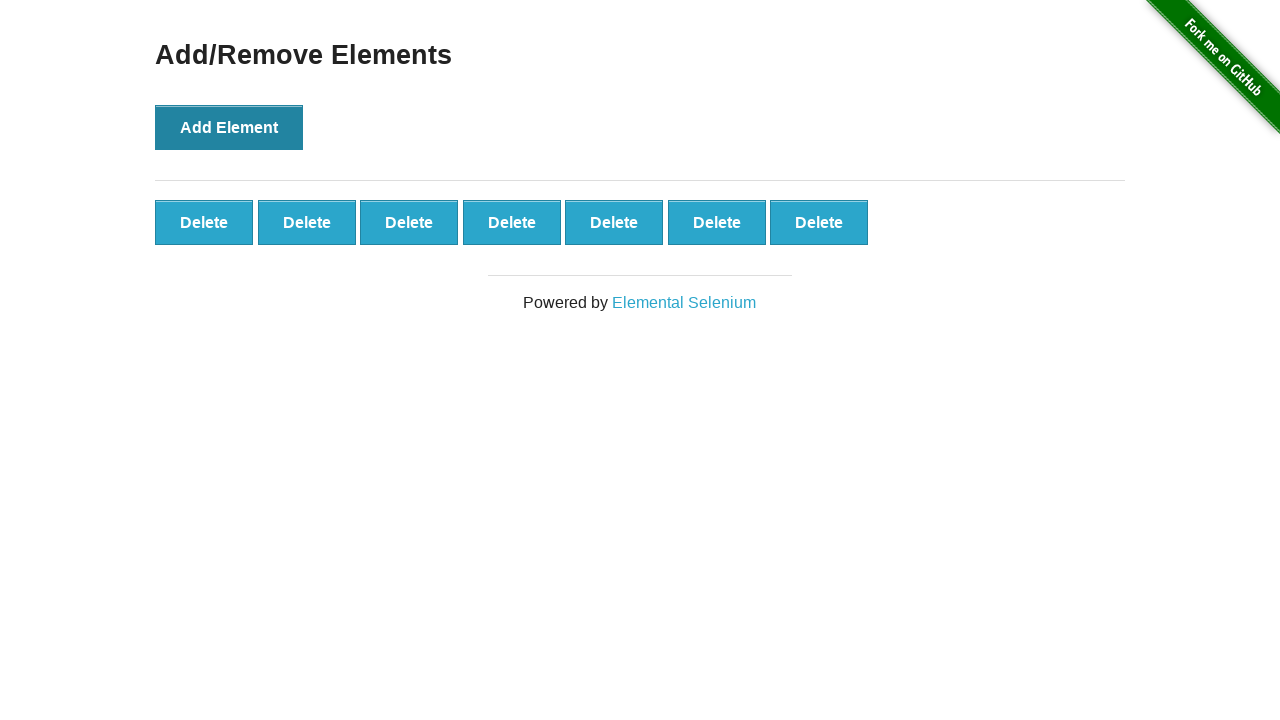

Clicked Add Element button (iteration 8/100) at (229, 127) on button:has-text('Add Element')
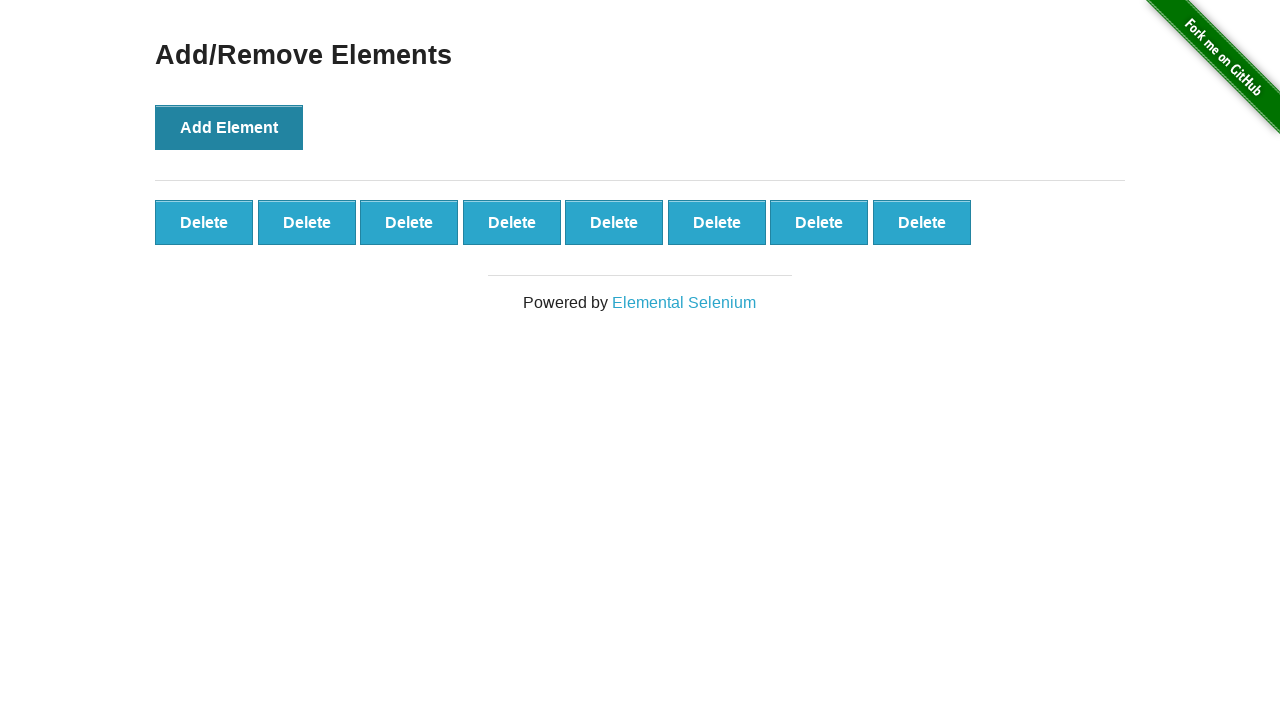

Clicked Add Element button (iteration 9/100) at (229, 127) on button:has-text('Add Element')
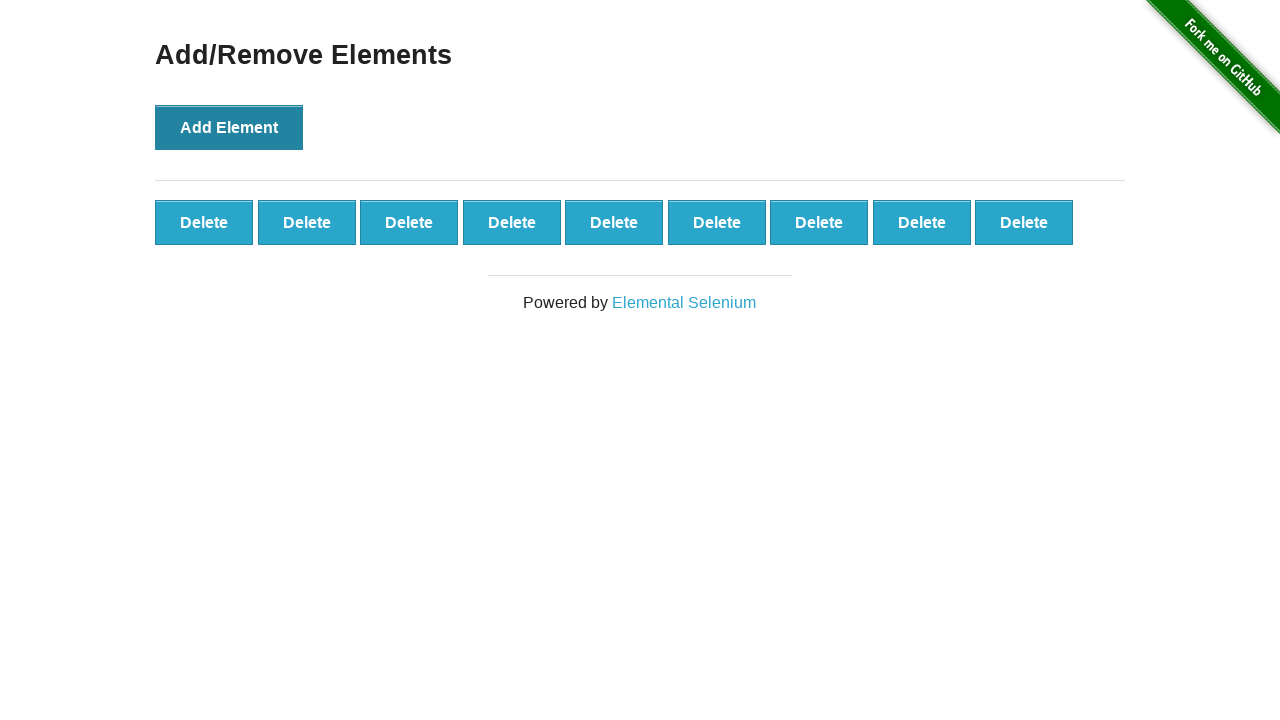

Clicked Add Element button (iteration 10/100) at (229, 127) on button:has-text('Add Element')
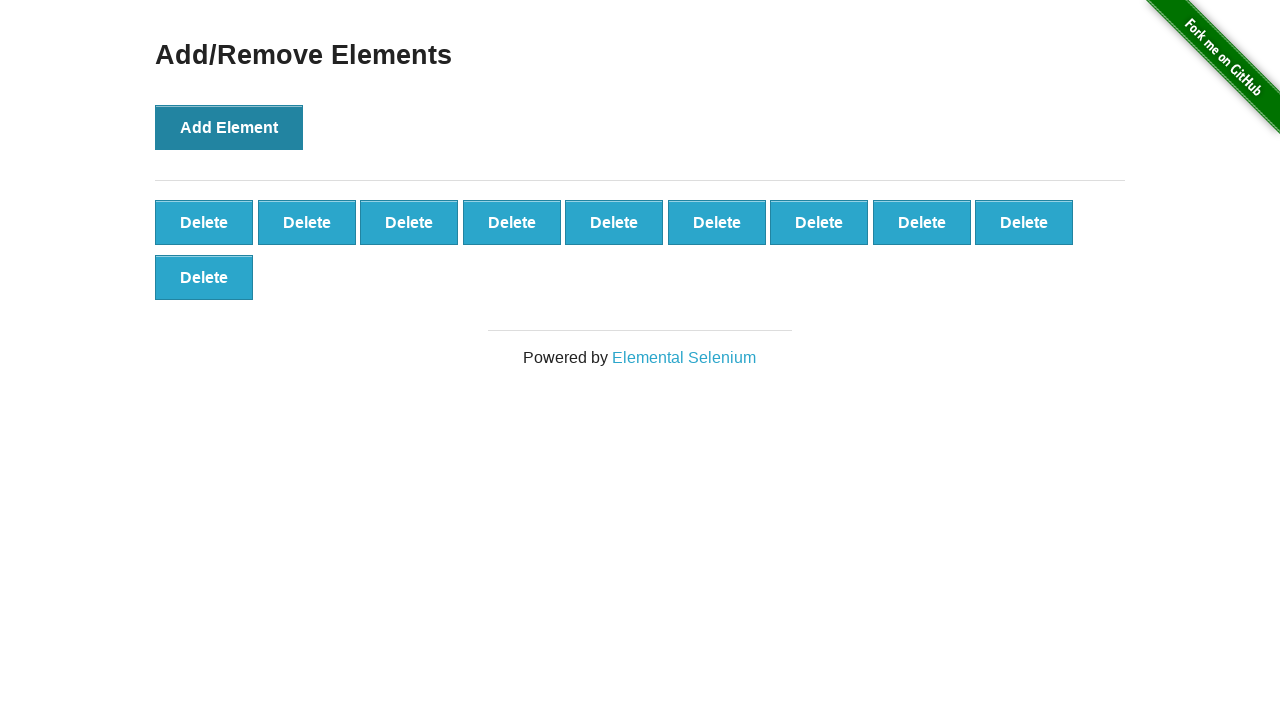

Clicked Add Element button (iteration 11/100) at (229, 127) on button:has-text('Add Element')
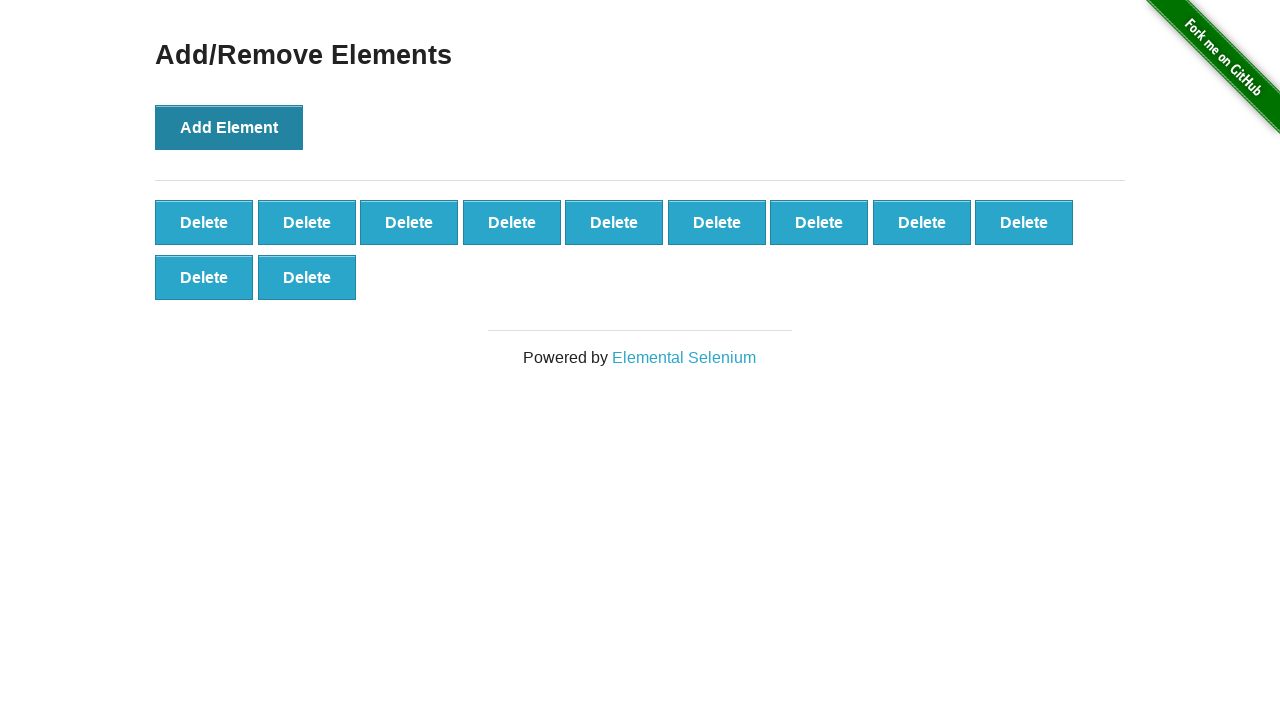

Clicked Add Element button (iteration 12/100) at (229, 127) on button:has-text('Add Element')
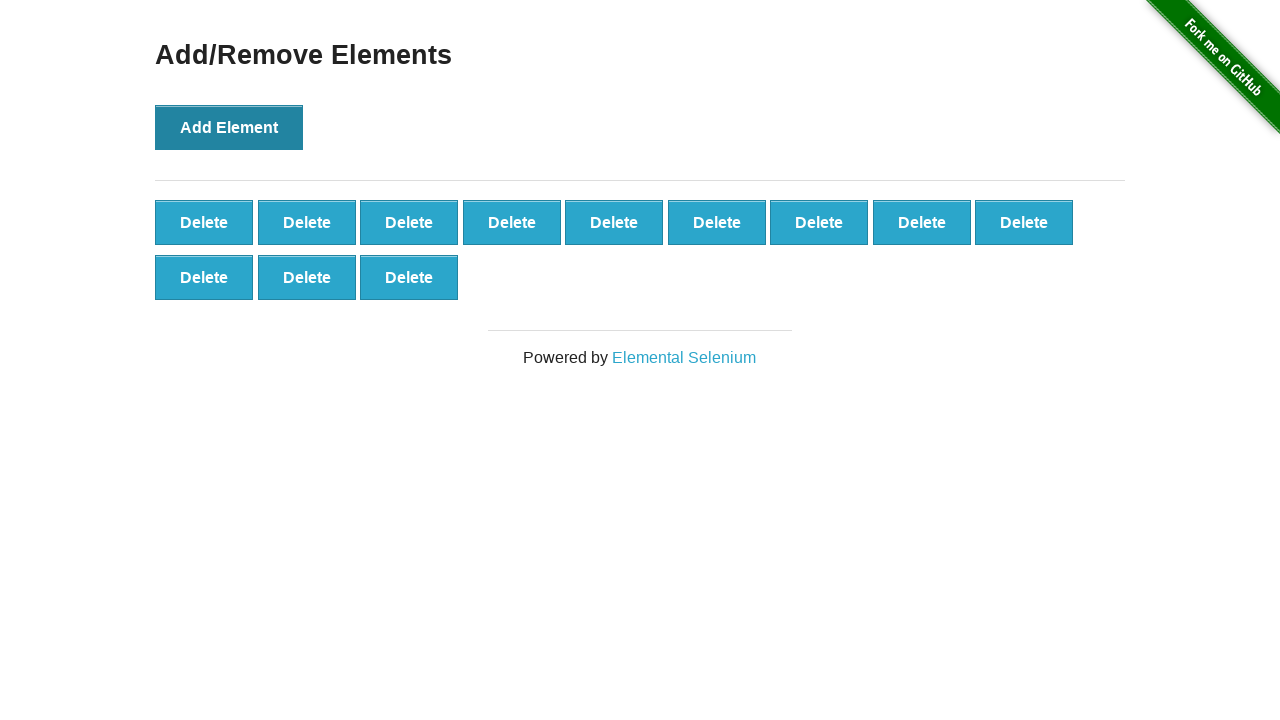

Clicked Add Element button (iteration 13/100) at (229, 127) on button:has-text('Add Element')
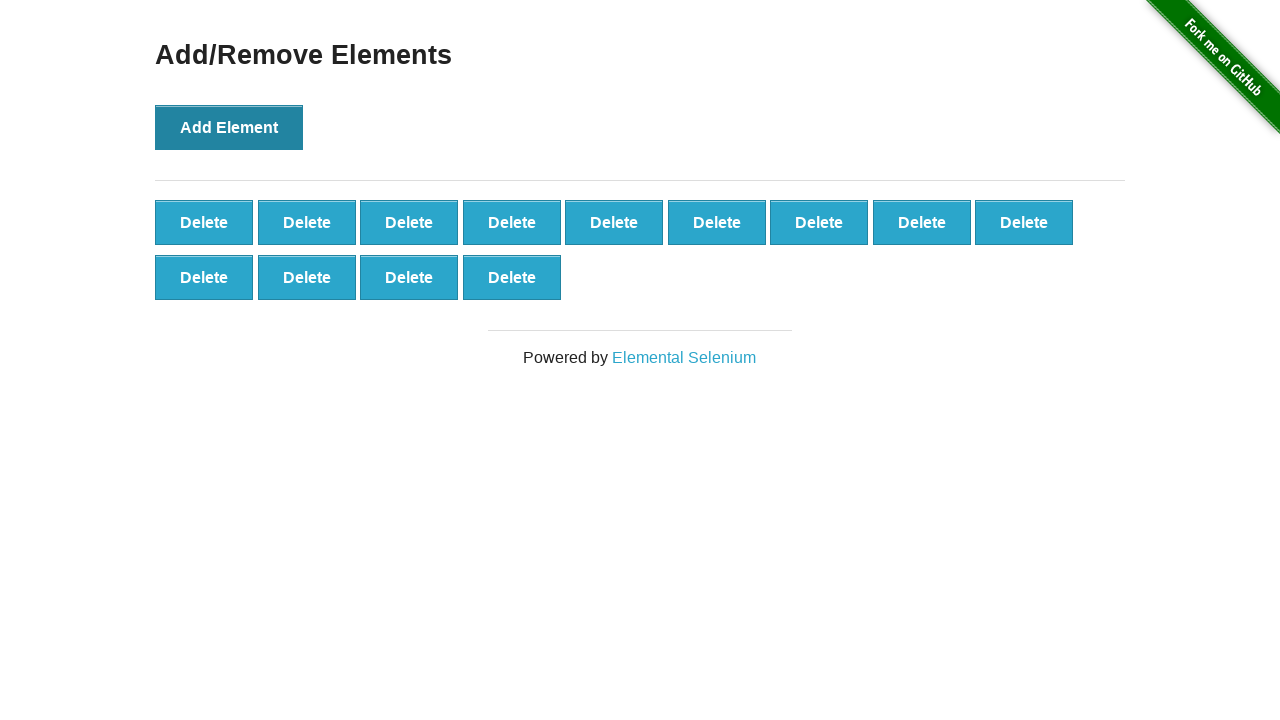

Clicked Add Element button (iteration 14/100) at (229, 127) on button:has-text('Add Element')
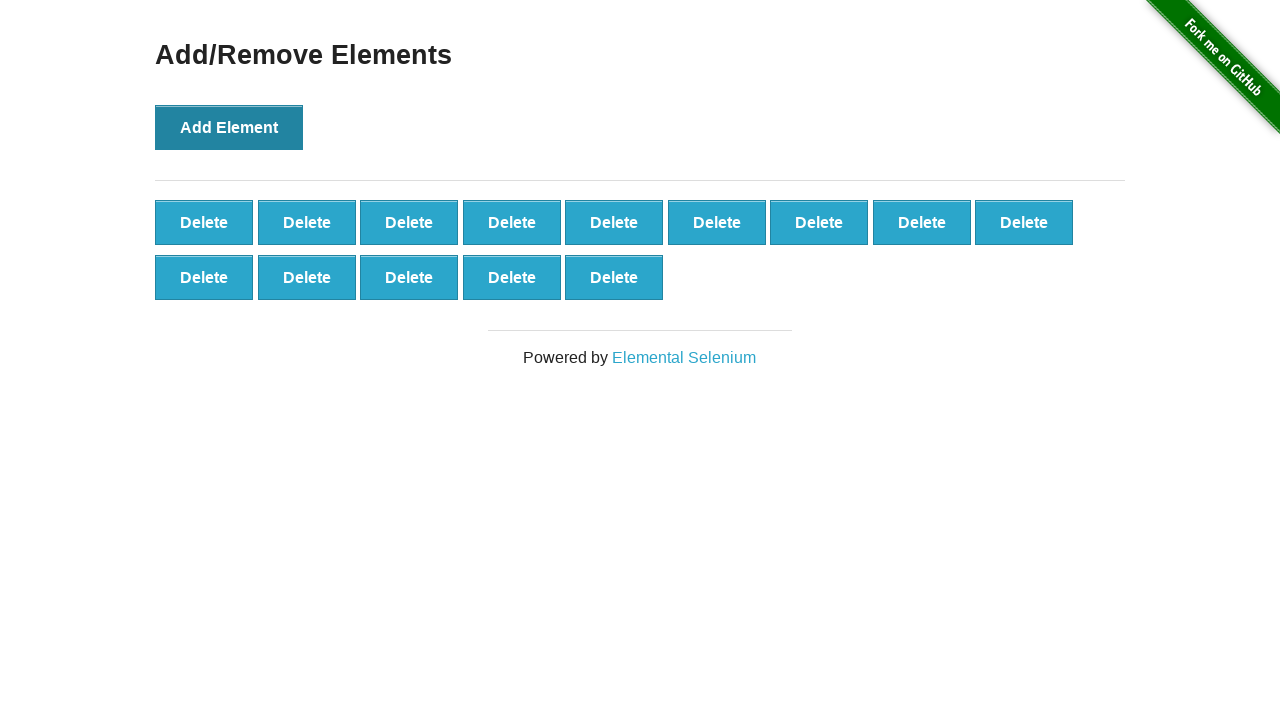

Clicked Add Element button (iteration 15/100) at (229, 127) on button:has-text('Add Element')
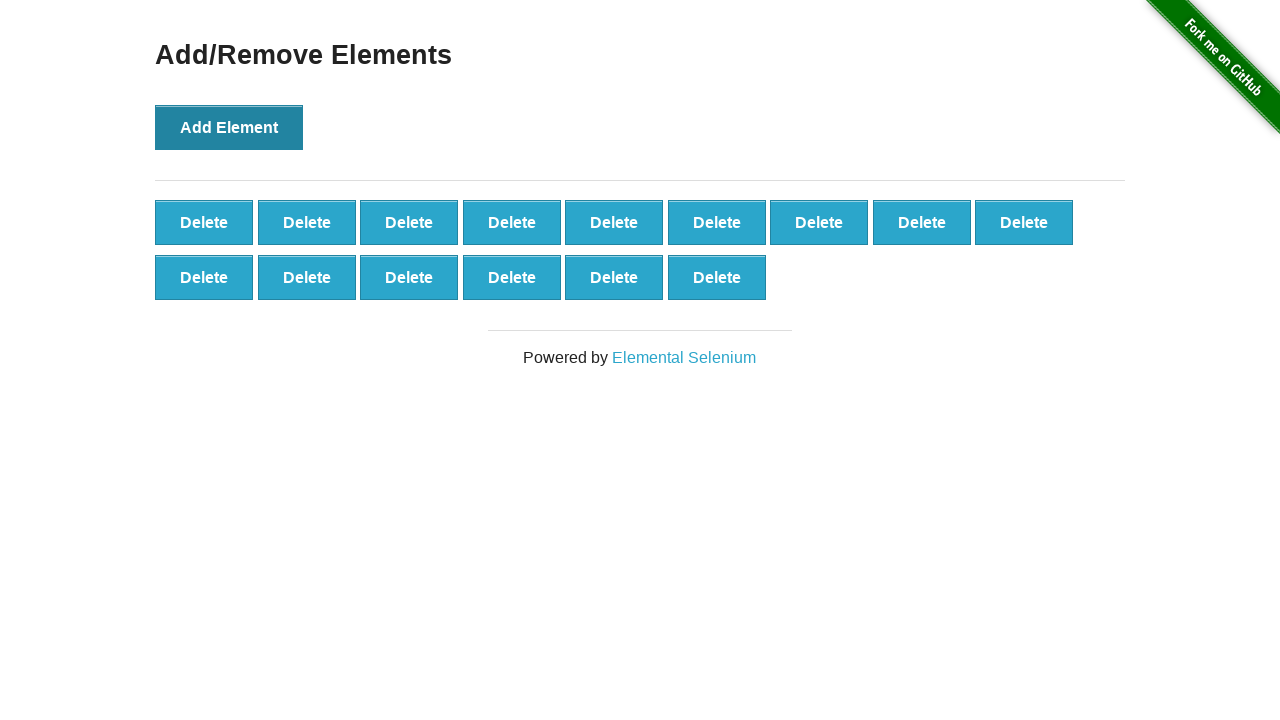

Clicked Add Element button (iteration 16/100) at (229, 127) on button:has-text('Add Element')
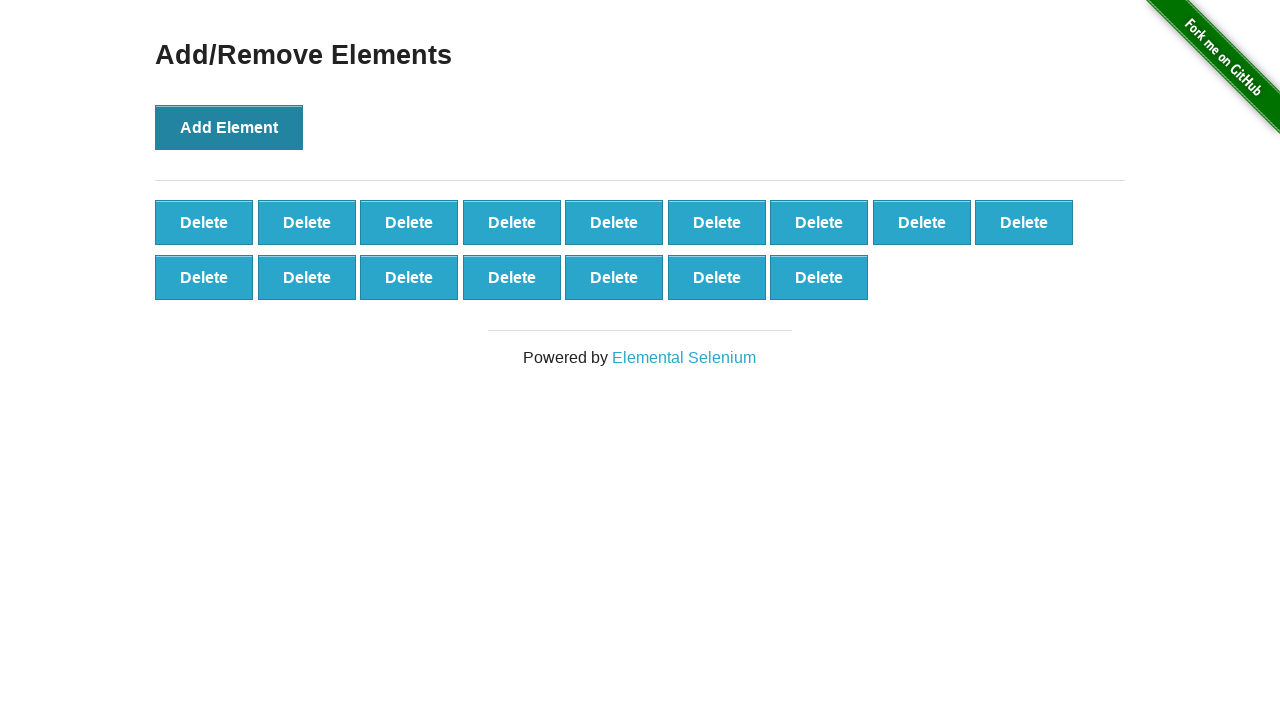

Clicked Add Element button (iteration 17/100) at (229, 127) on button:has-text('Add Element')
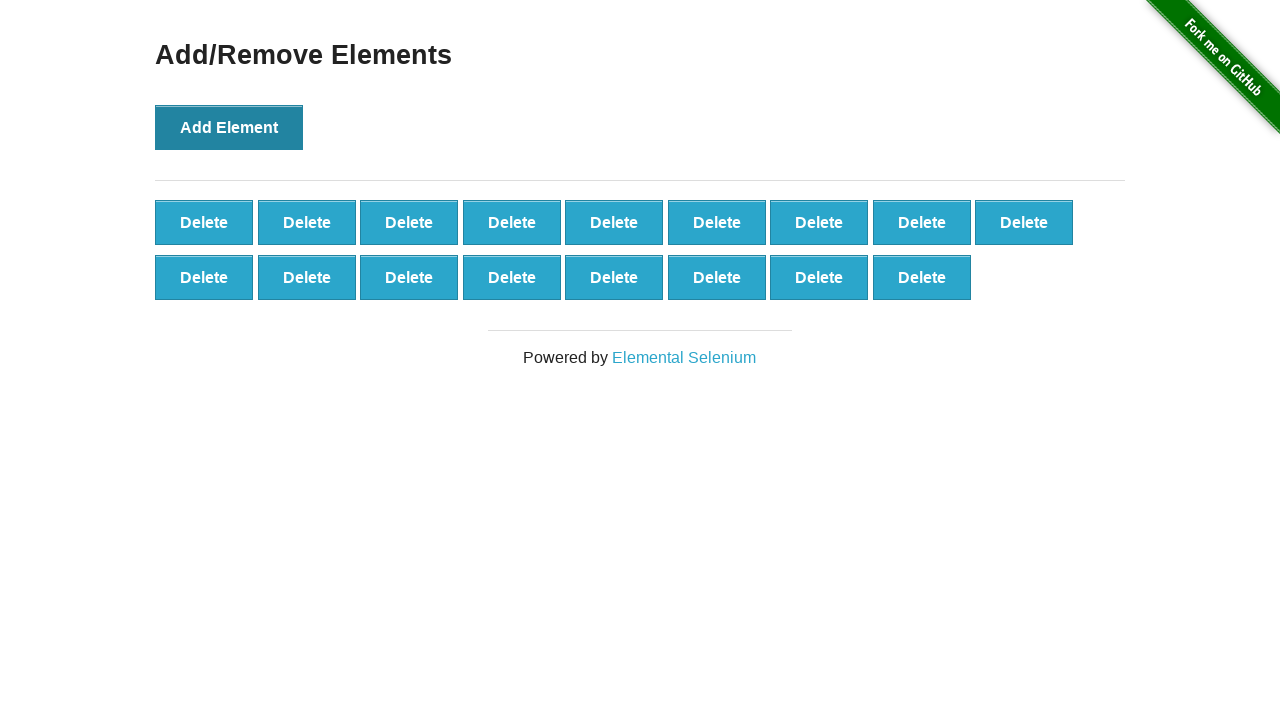

Clicked Add Element button (iteration 18/100) at (229, 127) on button:has-text('Add Element')
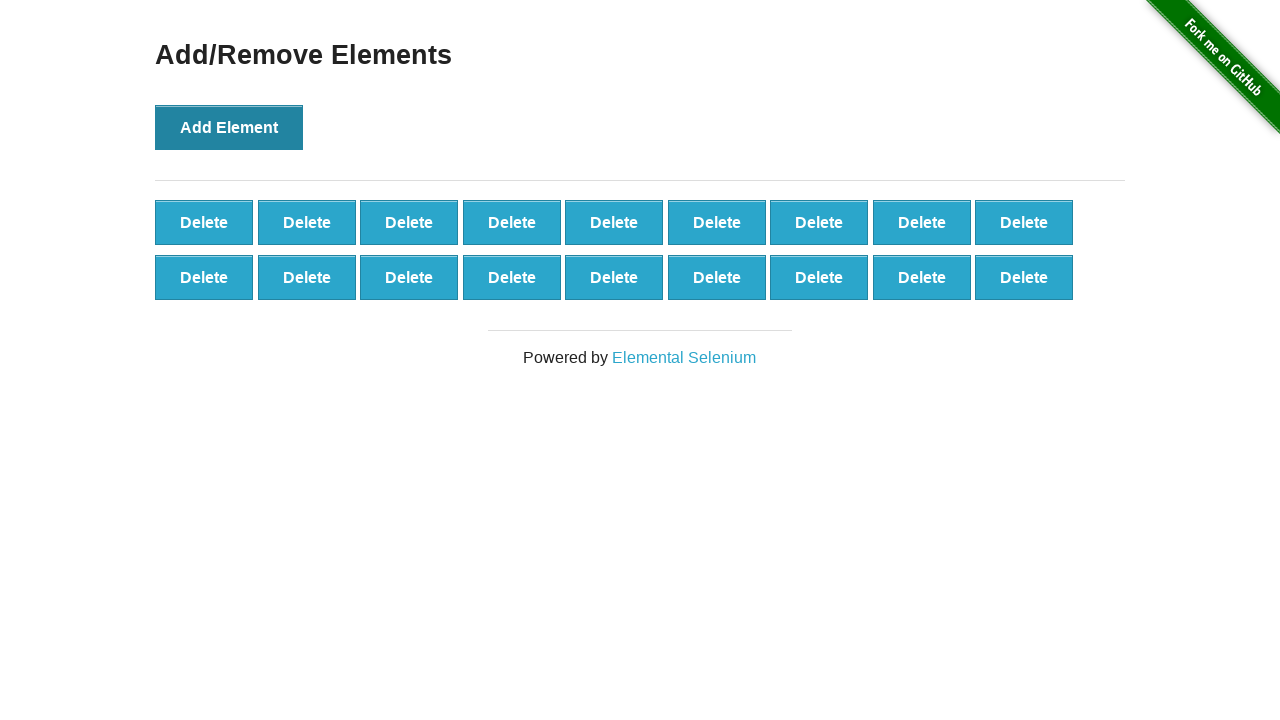

Clicked Add Element button (iteration 19/100) at (229, 127) on button:has-text('Add Element')
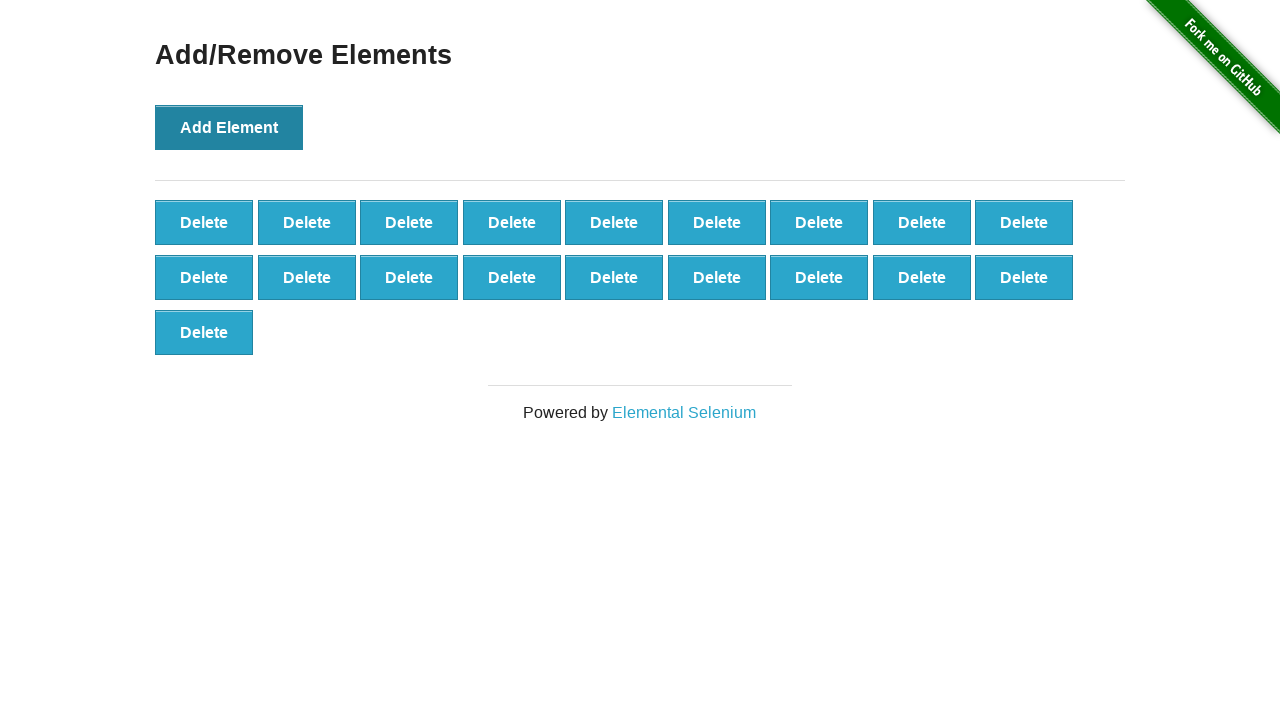

Clicked Add Element button (iteration 20/100) at (229, 127) on button:has-text('Add Element')
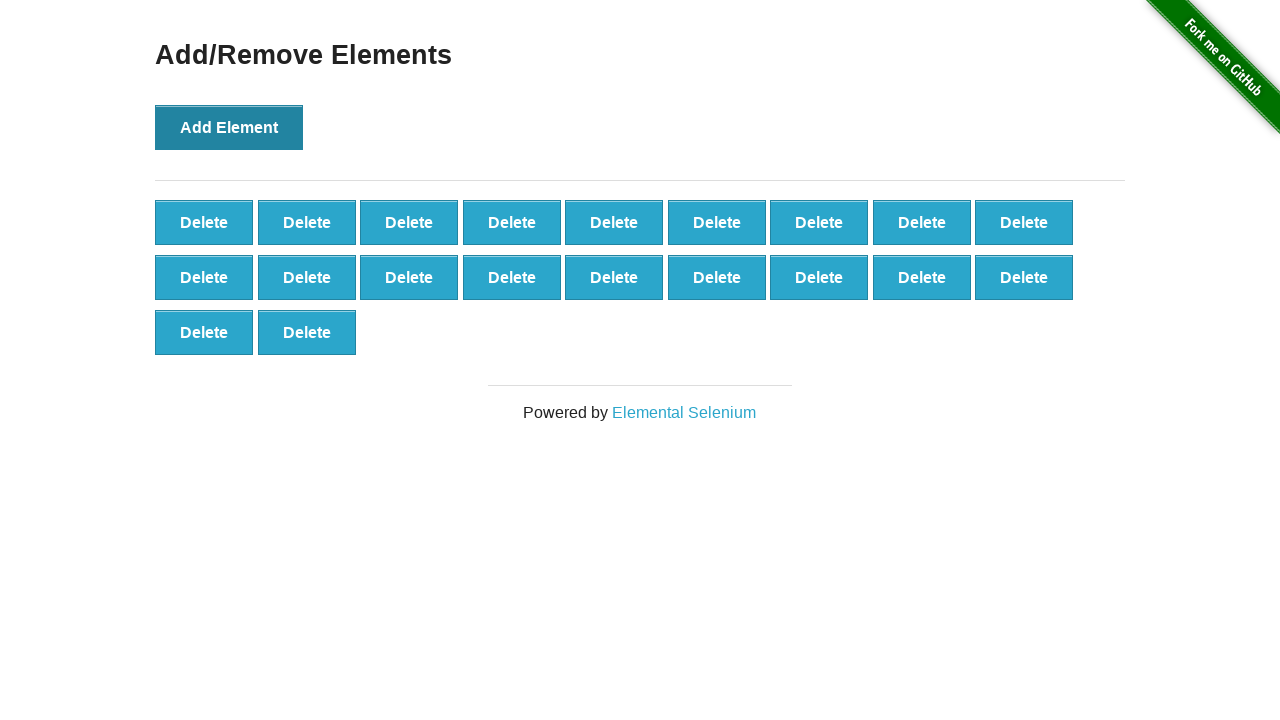

Clicked Add Element button (iteration 21/100) at (229, 127) on button:has-text('Add Element')
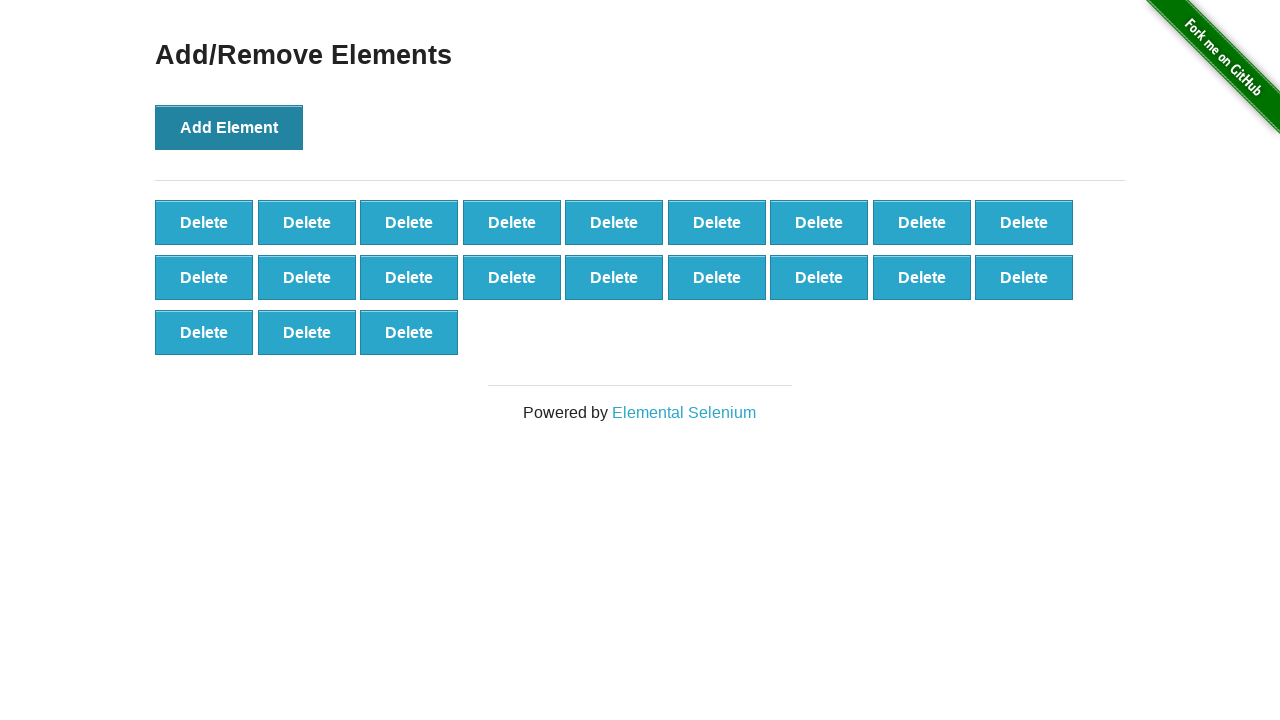

Clicked Add Element button (iteration 22/100) at (229, 127) on button:has-text('Add Element')
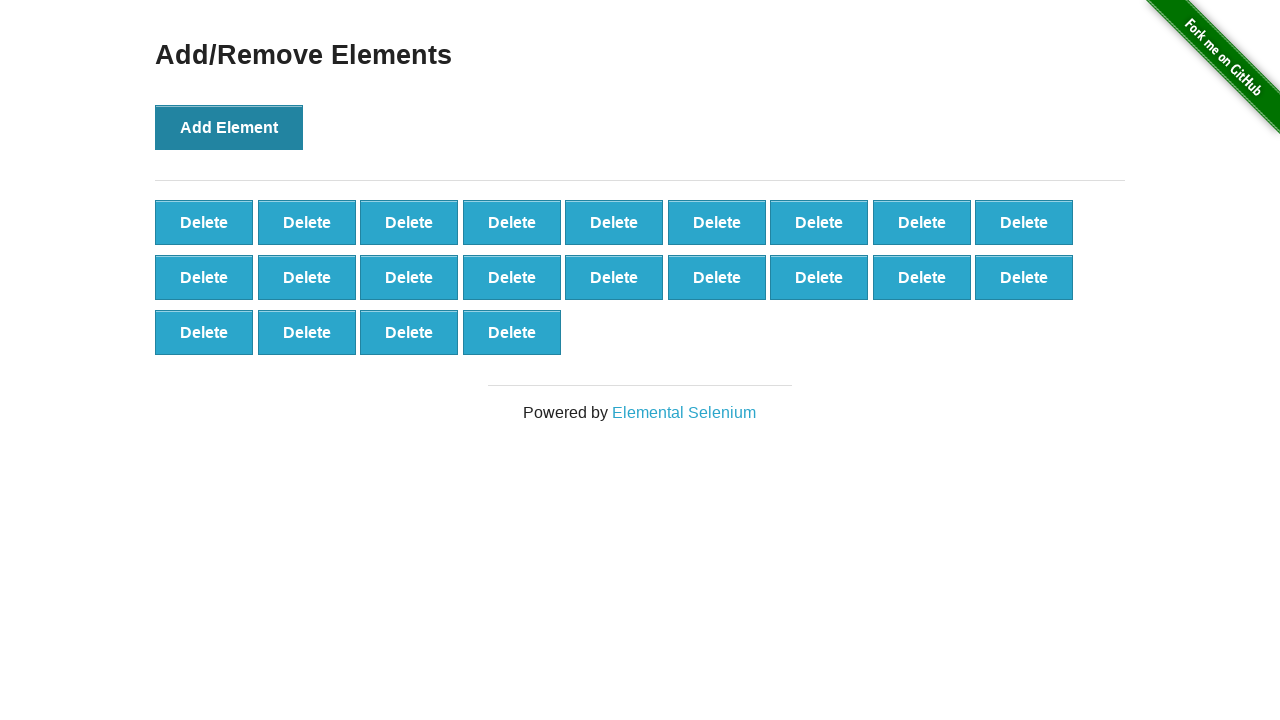

Clicked Add Element button (iteration 23/100) at (229, 127) on button:has-text('Add Element')
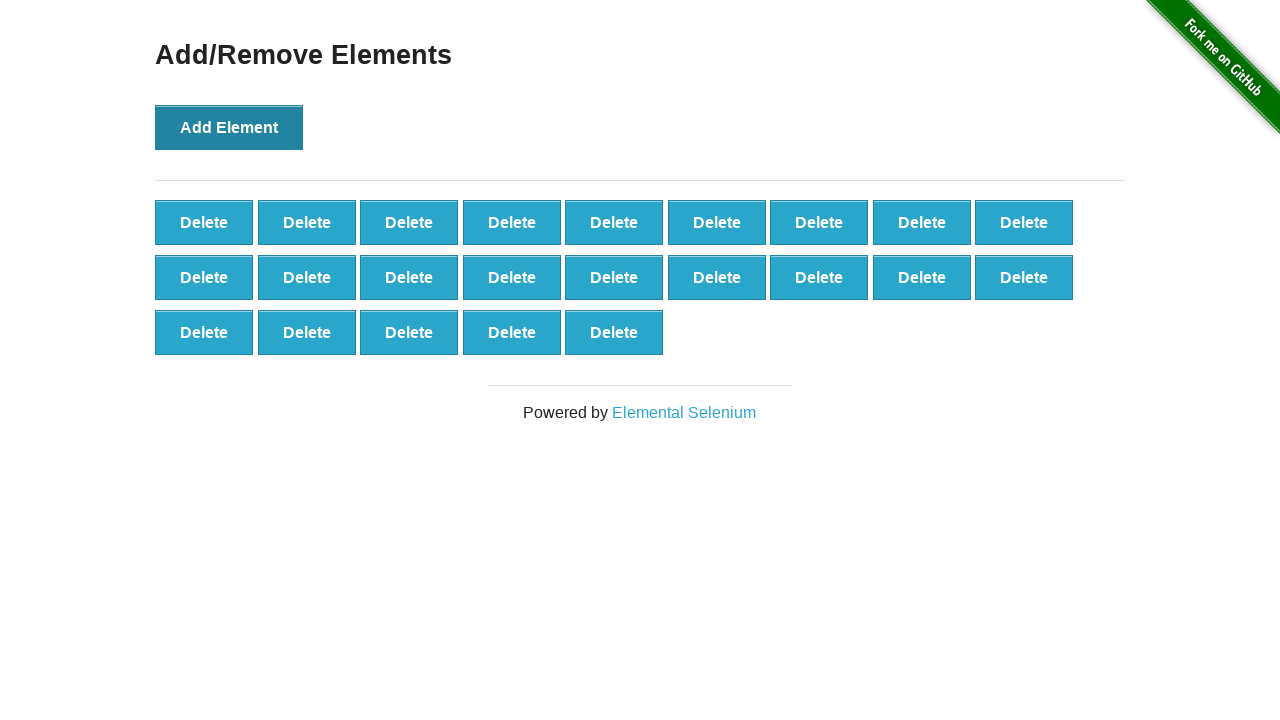

Clicked Add Element button (iteration 24/100) at (229, 127) on button:has-text('Add Element')
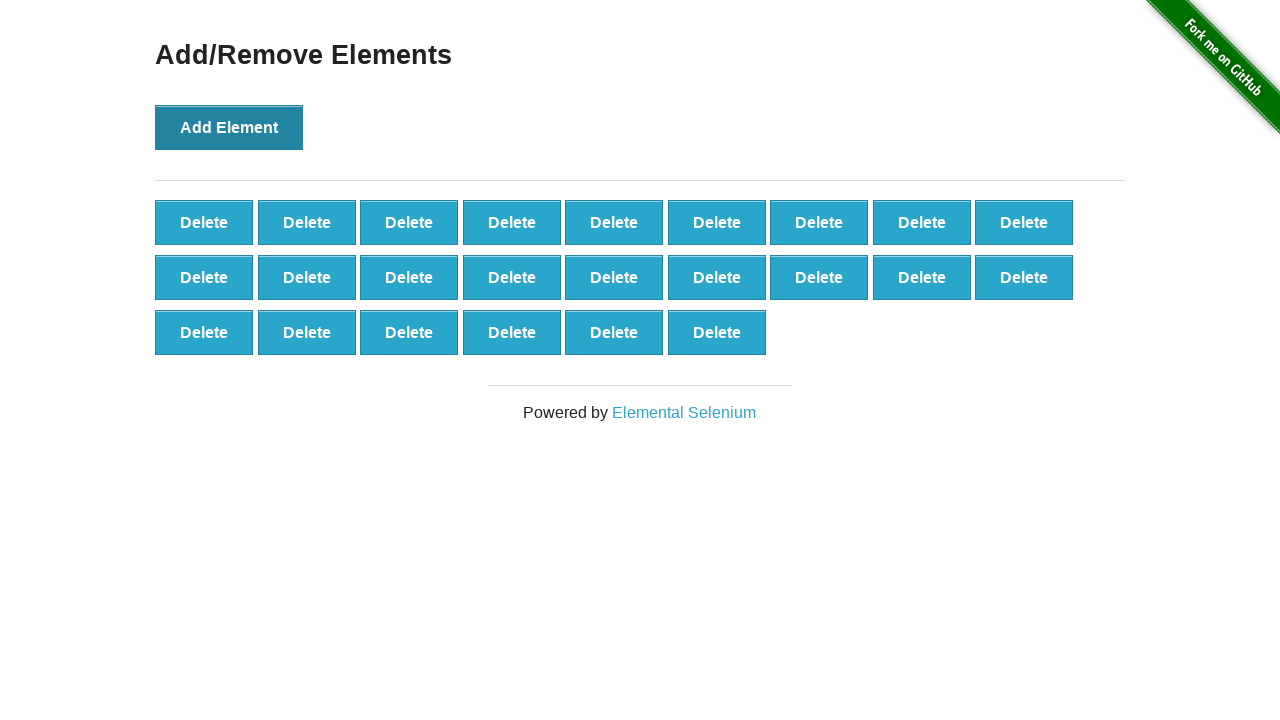

Clicked Add Element button (iteration 25/100) at (229, 127) on button:has-text('Add Element')
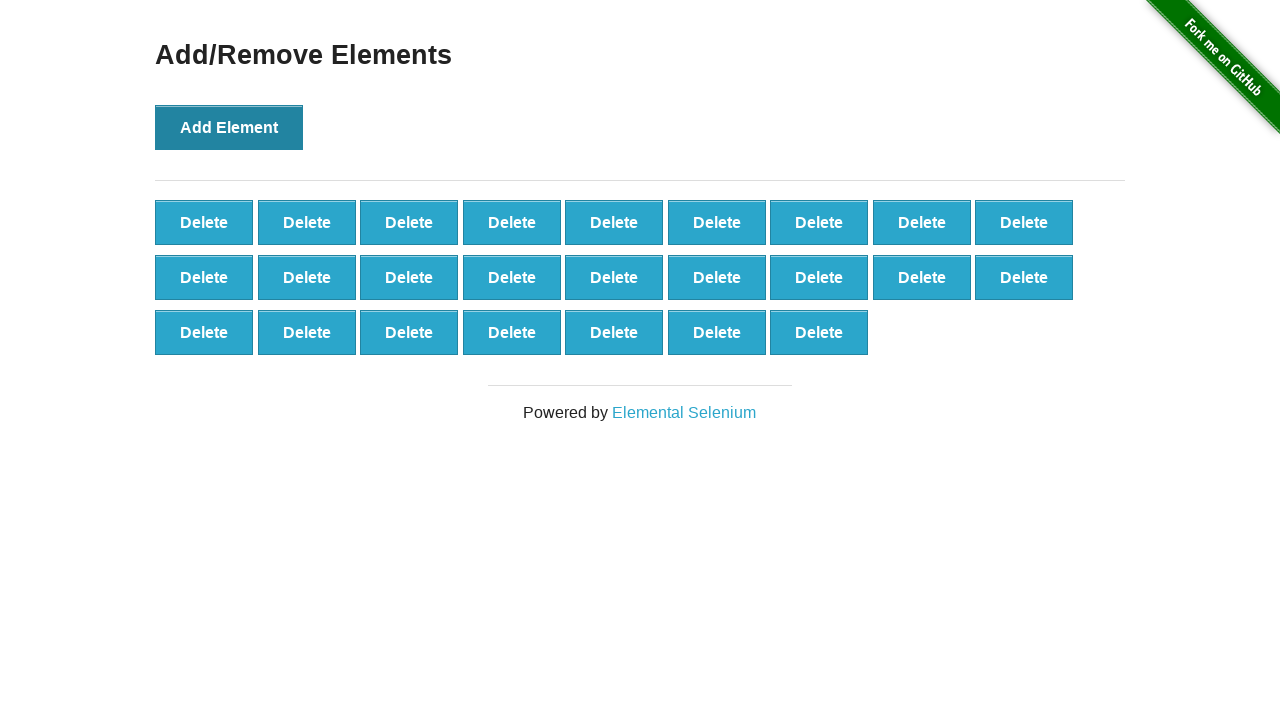

Clicked Add Element button (iteration 26/100) at (229, 127) on button:has-text('Add Element')
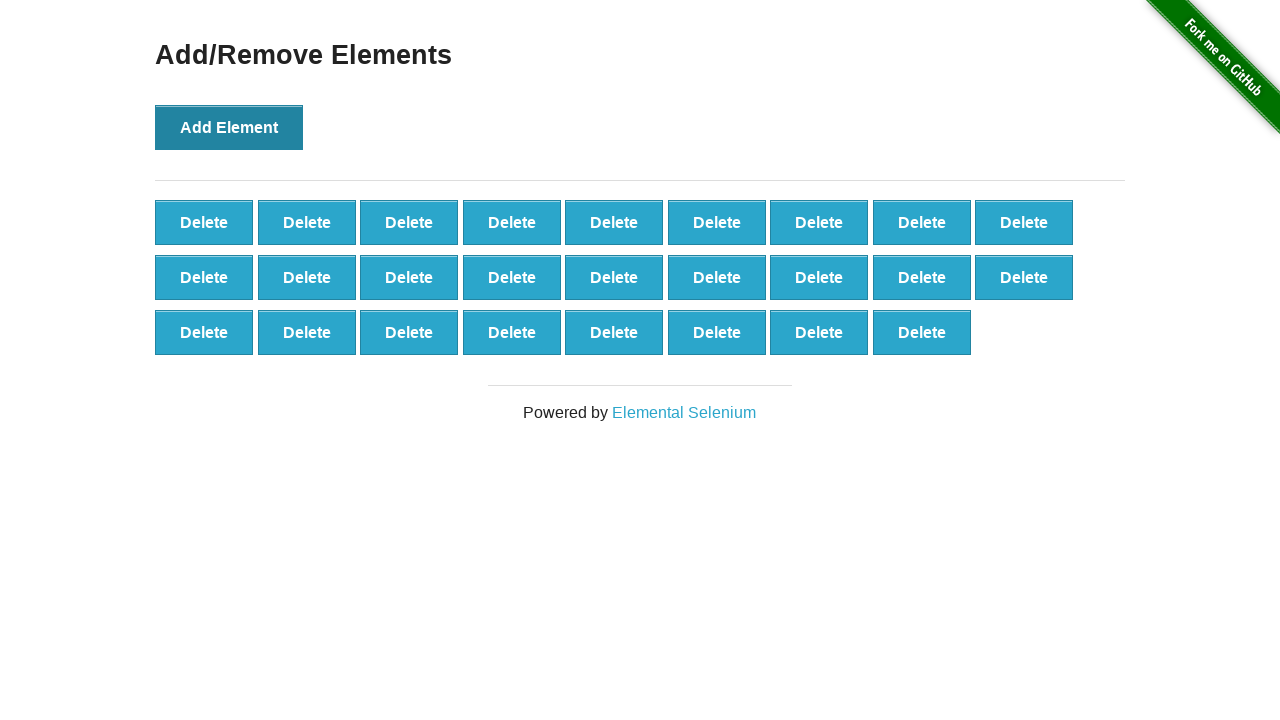

Clicked Add Element button (iteration 27/100) at (229, 127) on button:has-text('Add Element')
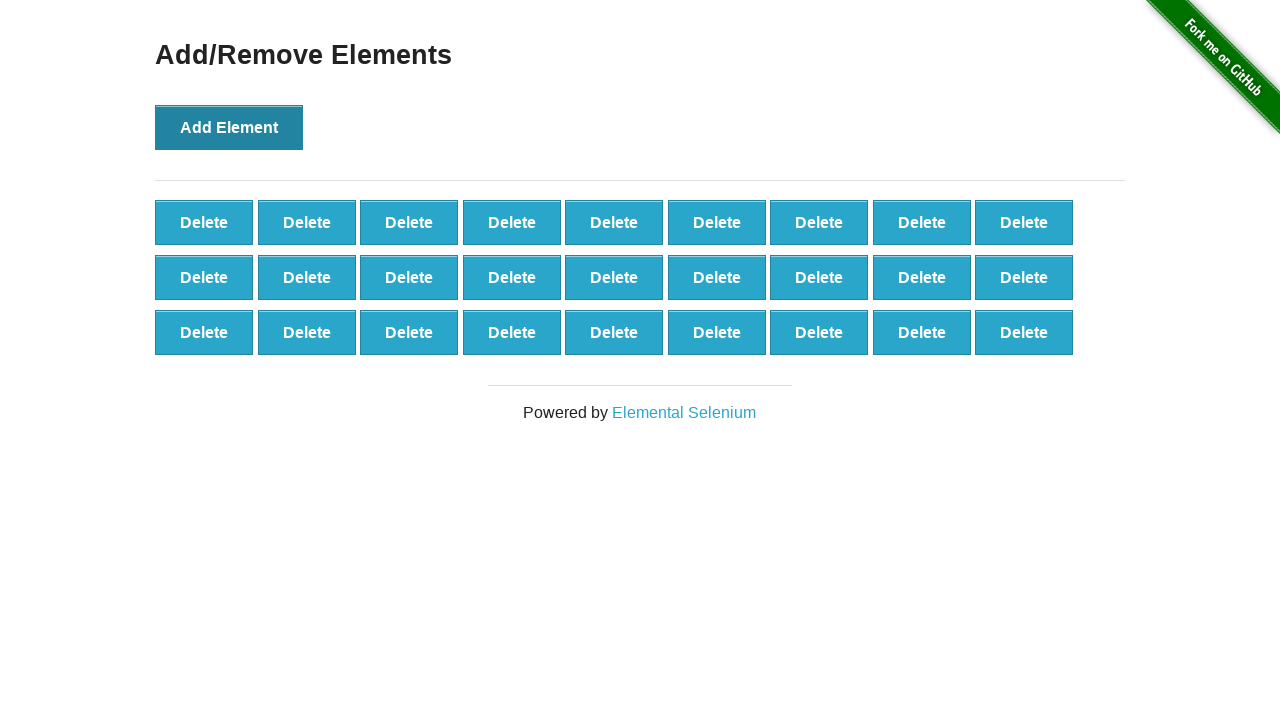

Clicked Add Element button (iteration 28/100) at (229, 127) on button:has-text('Add Element')
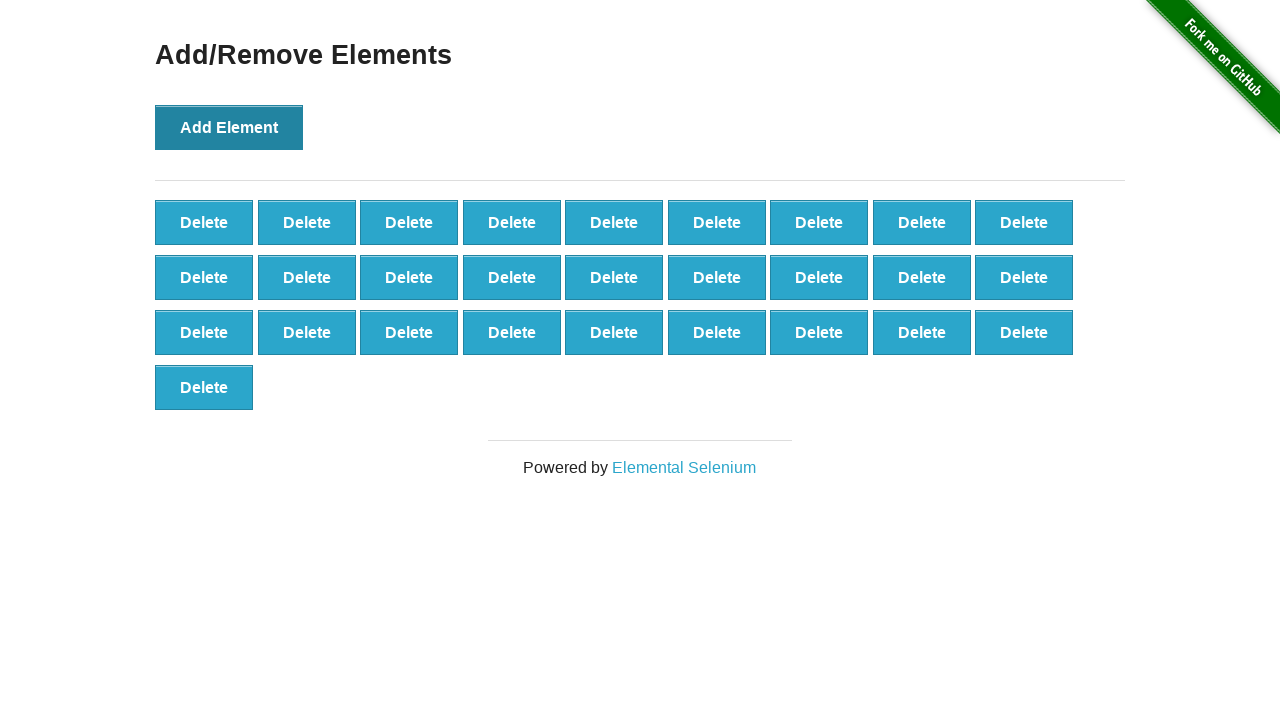

Clicked Add Element button (iteration 29/100) at (229, 127) on button:has-text('Add Element')
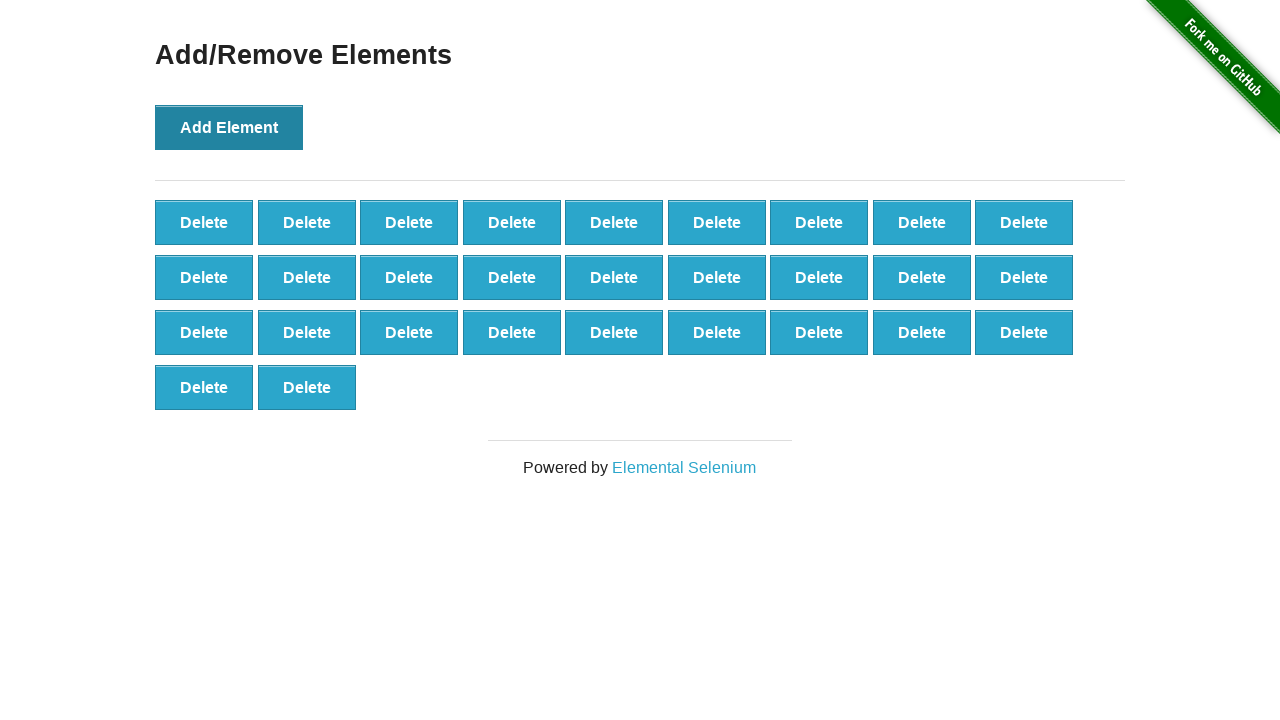

Clicked Add Element button (iteration 30/100) at (229, 127) on button:has-text('Add Element')
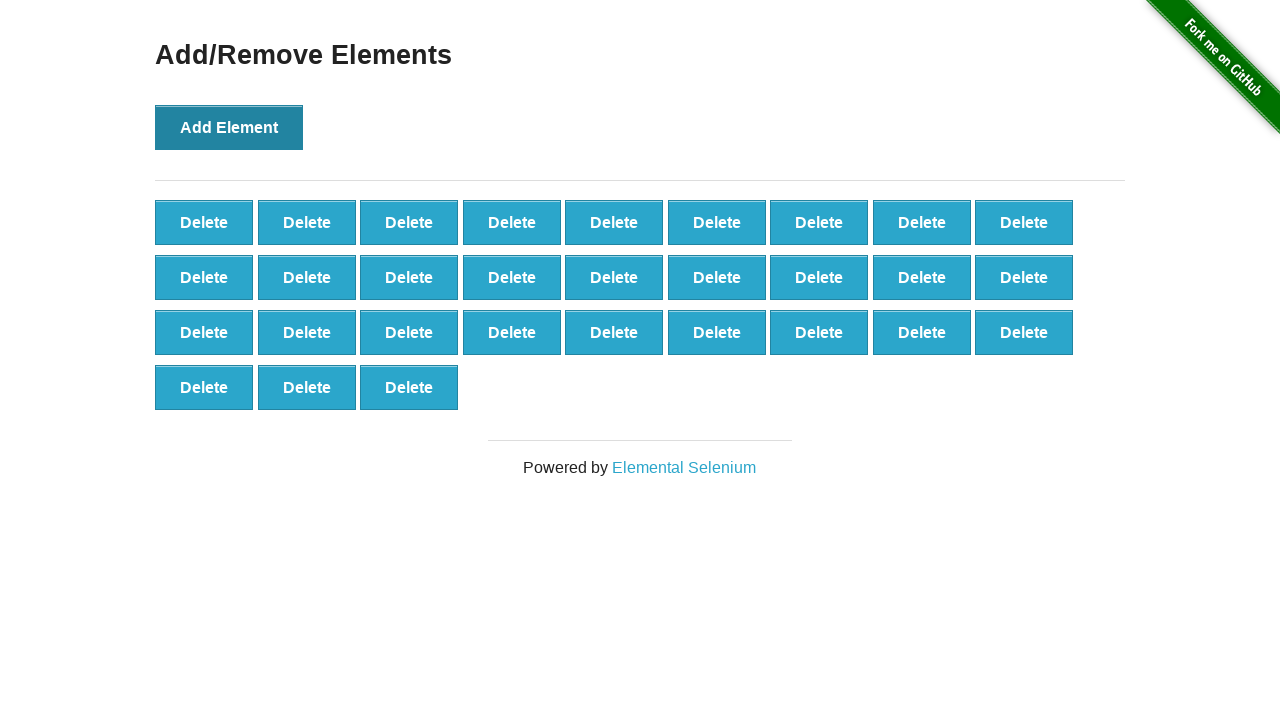

Clicked Add Element button (iteration 31/100) at (229, 127) on button:has-text('Add Element')
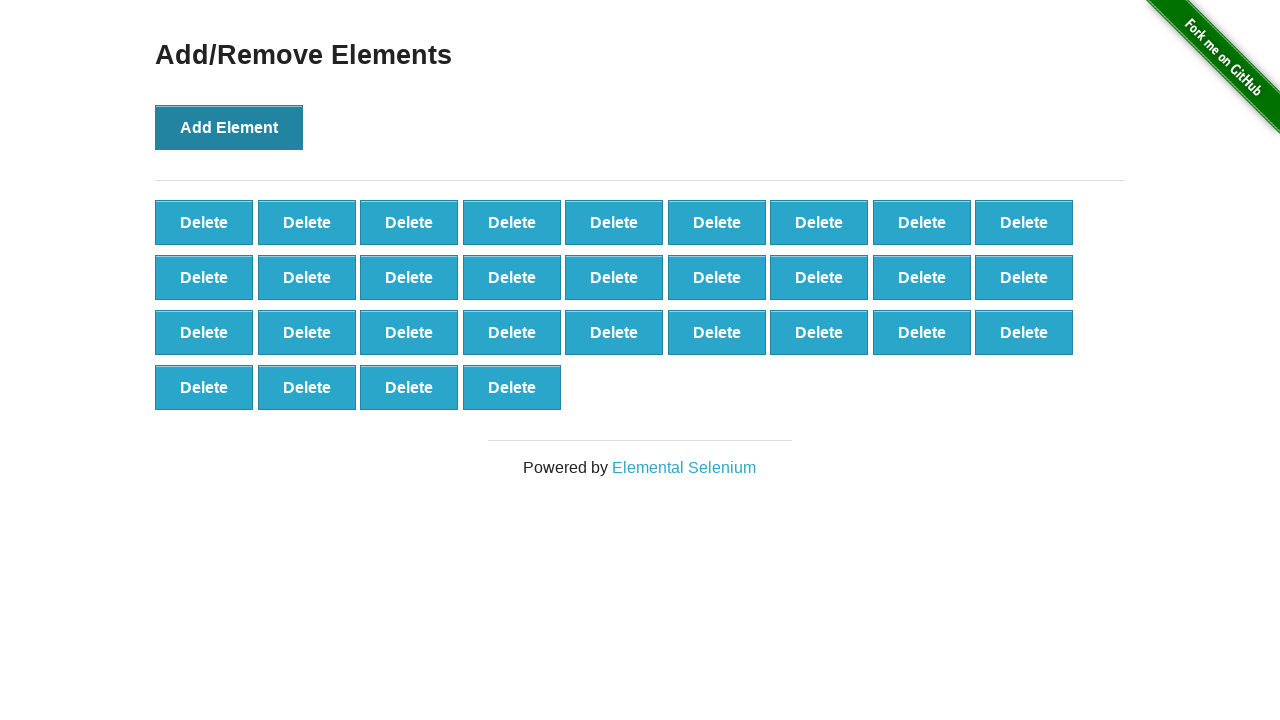

Clicked Add Element button (iteration 32/100) at (229, 127) on button:has-text('Add Element')
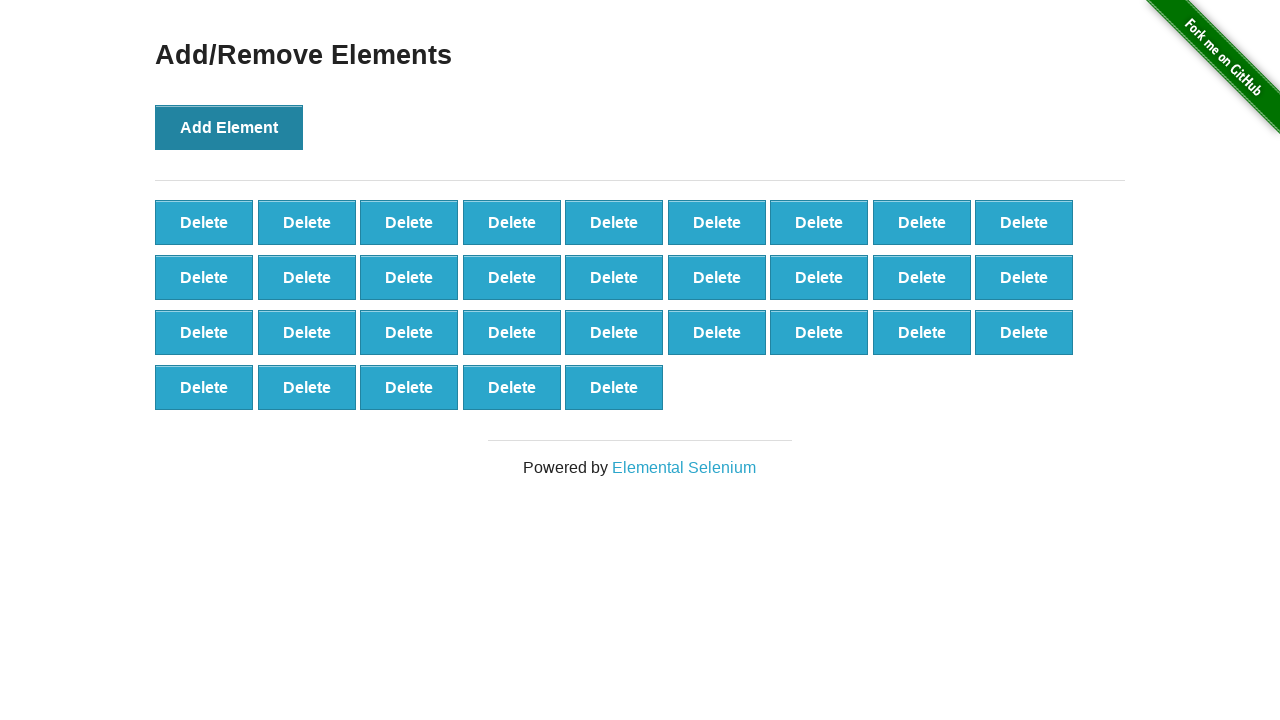

Clicked Add Element button (iteration 33/100) at (229, 127) on button:has-text('Add Element')
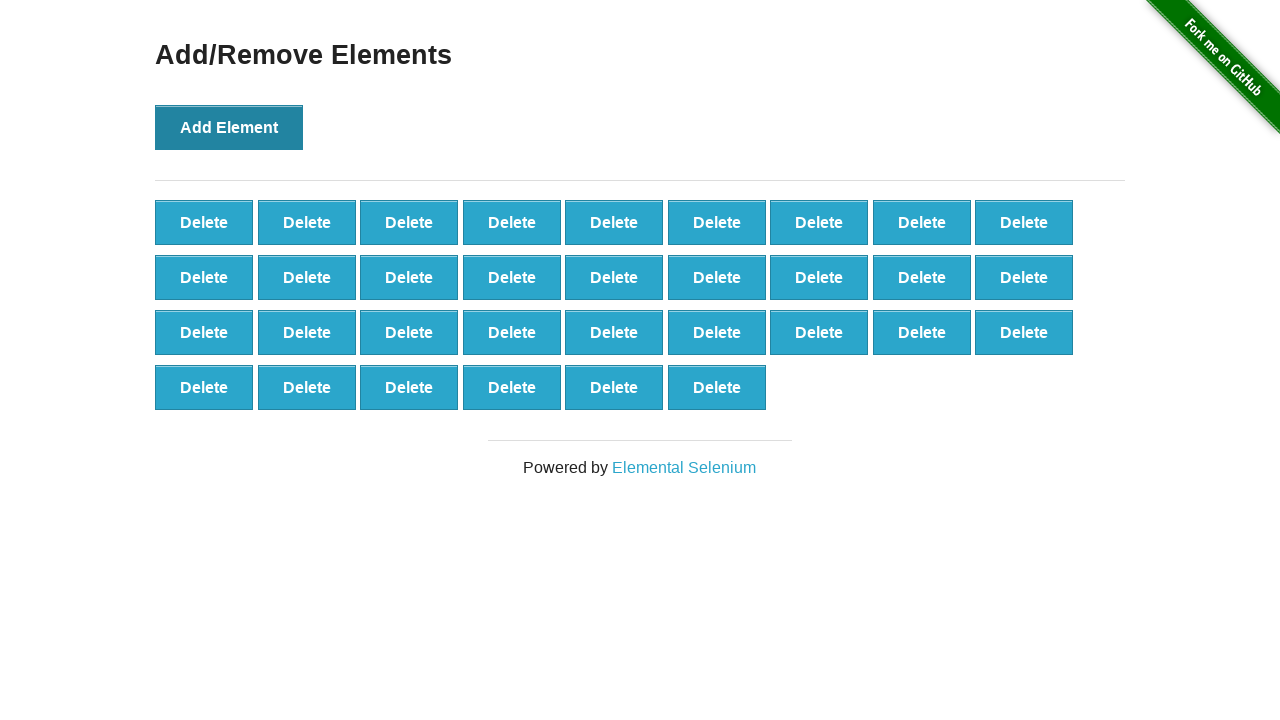

Clicked Add Element button (iteration 34/100) at (229, 127) on button:has-text('Add Element')
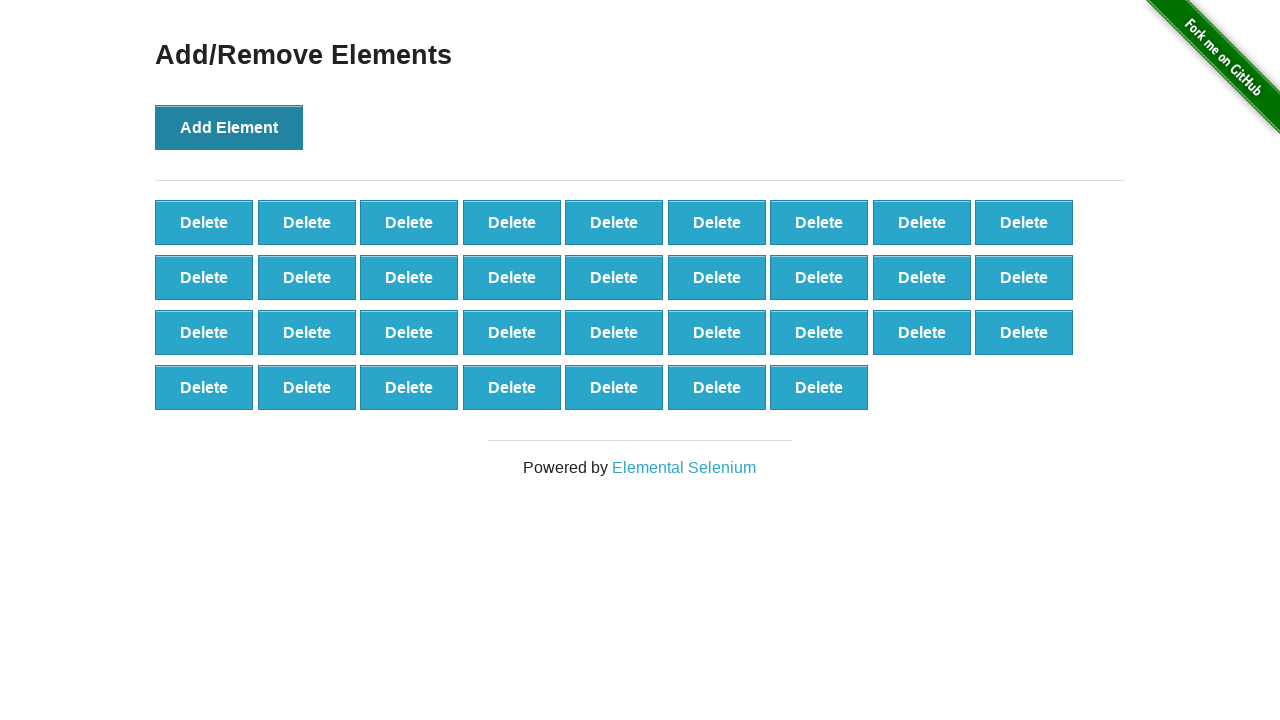

Clicked Add Element button (iteration 35/100) at (229, 127) on button:has-text('Add Element')
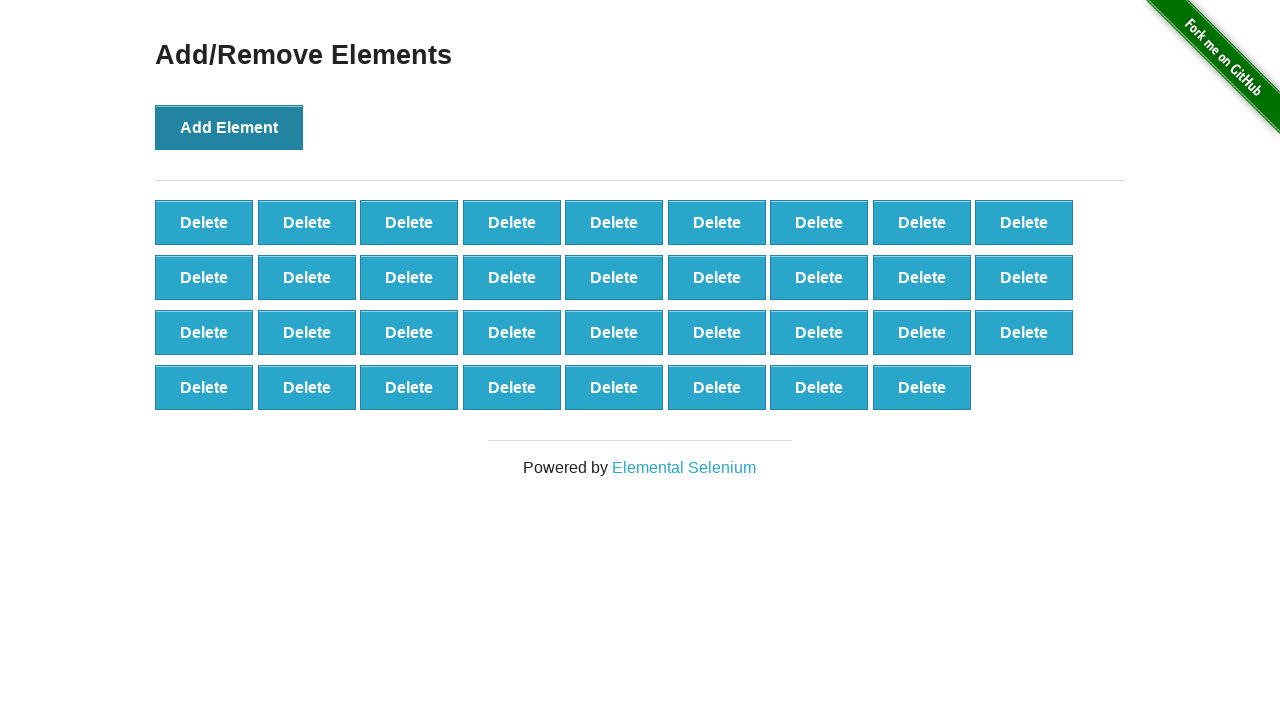

Clicked Add Element button (iteration 36/100) at (229, 127) on button:has-text('Add Element')
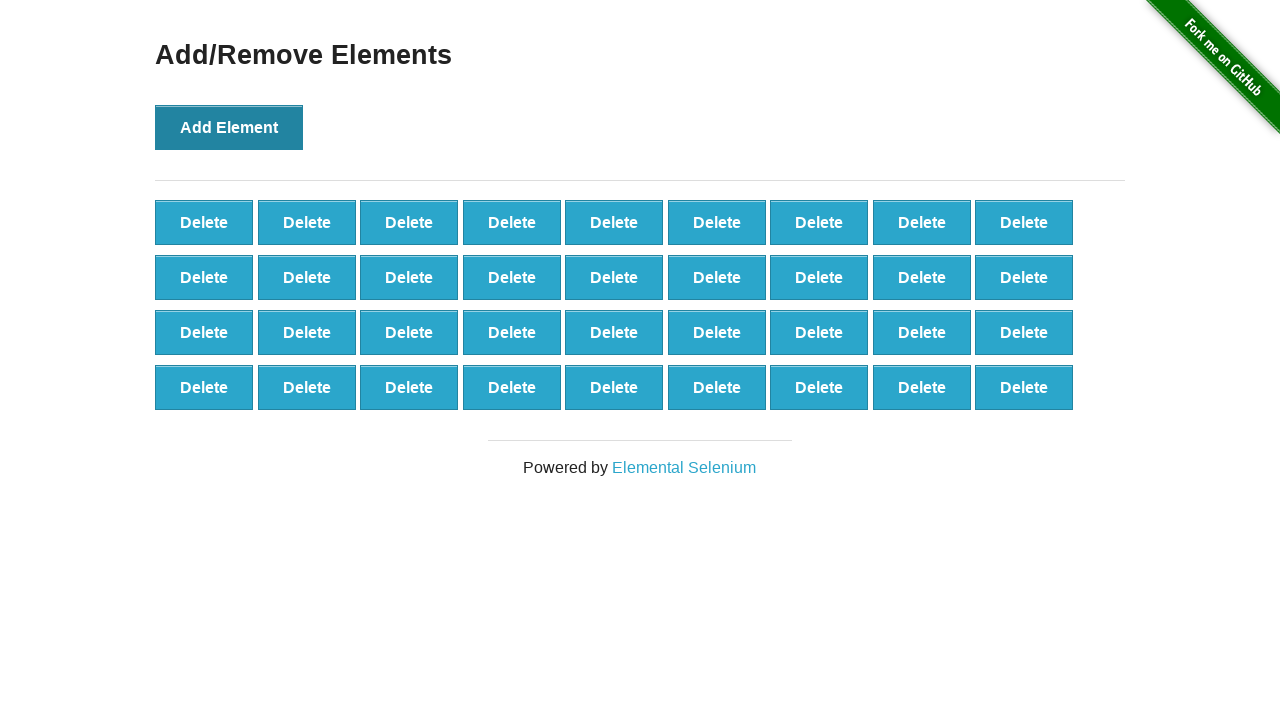

Clicked Add Element button (iteration 37/100) at (229, 127) on button:has-text('Add Element')
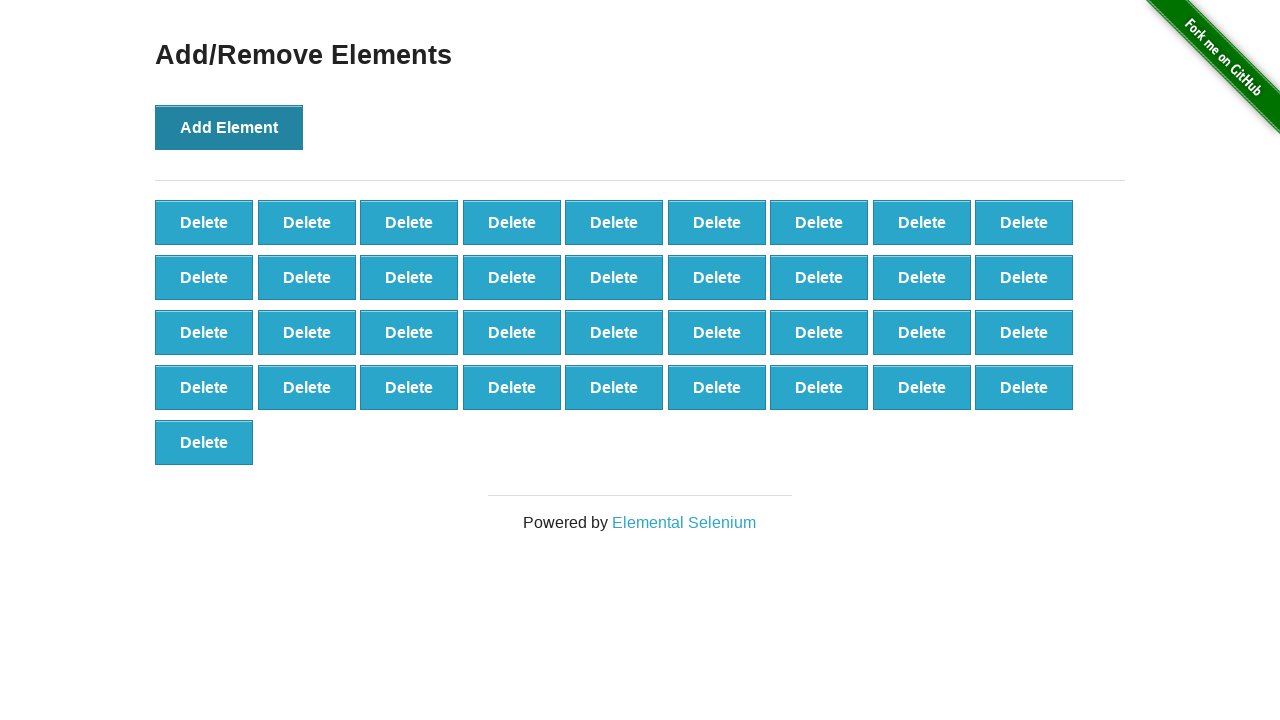

Clicked Add Element button (iteration 38/100) at (229, 127) on button:has-text('Add Element')
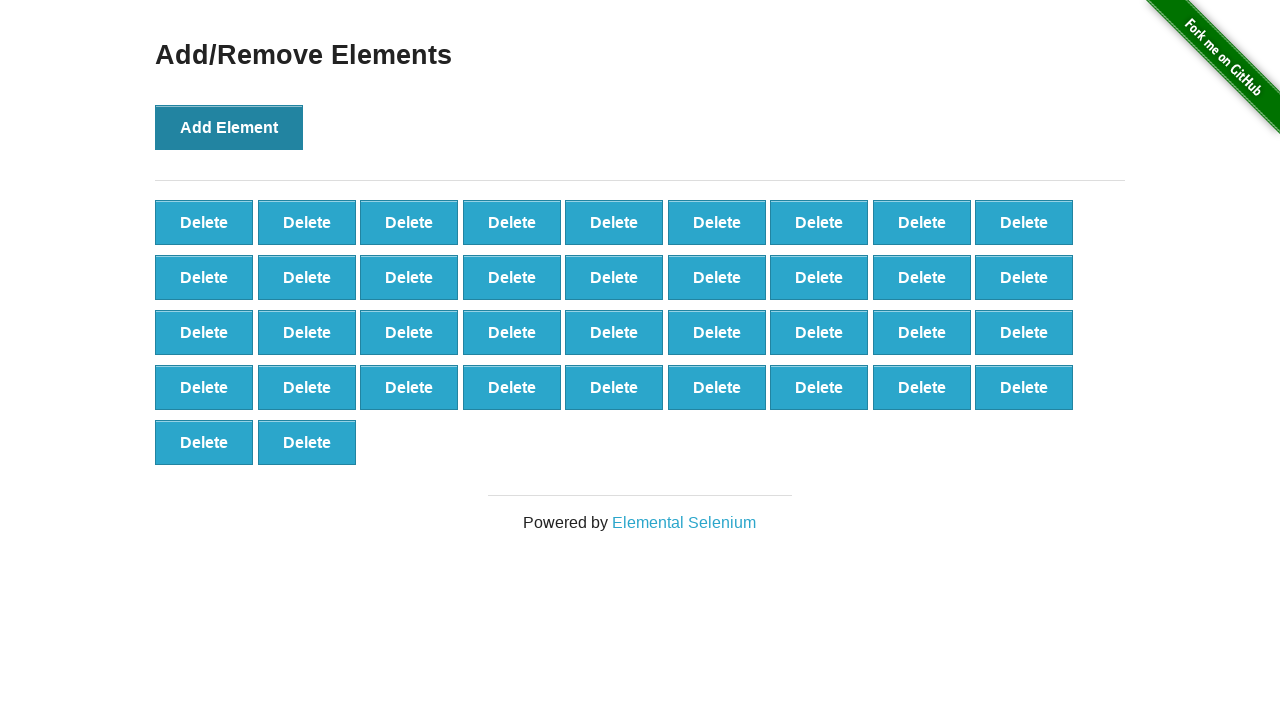

Clicked Add Element button (iteration 39/100) at (229, 127) on button:has-text('Add Element')
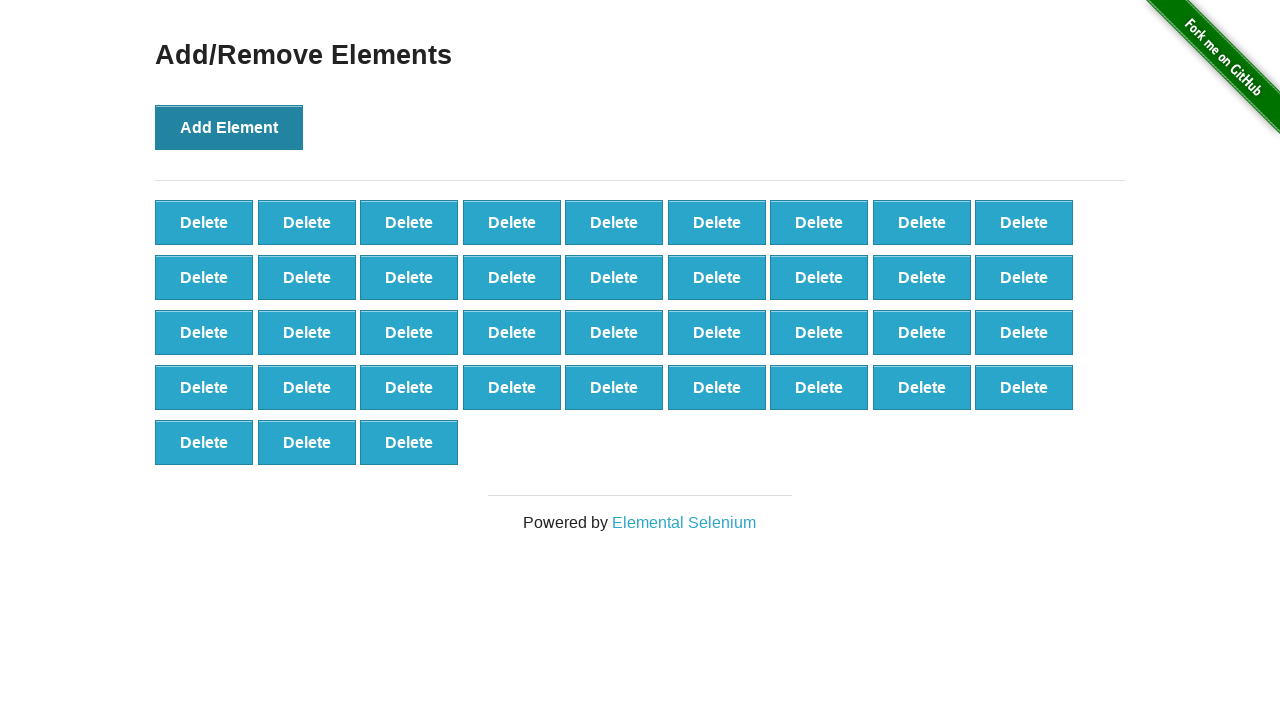

Clicked Add Element button (iteration 40/100) at (229, 127) on button:has-text('Add Element')
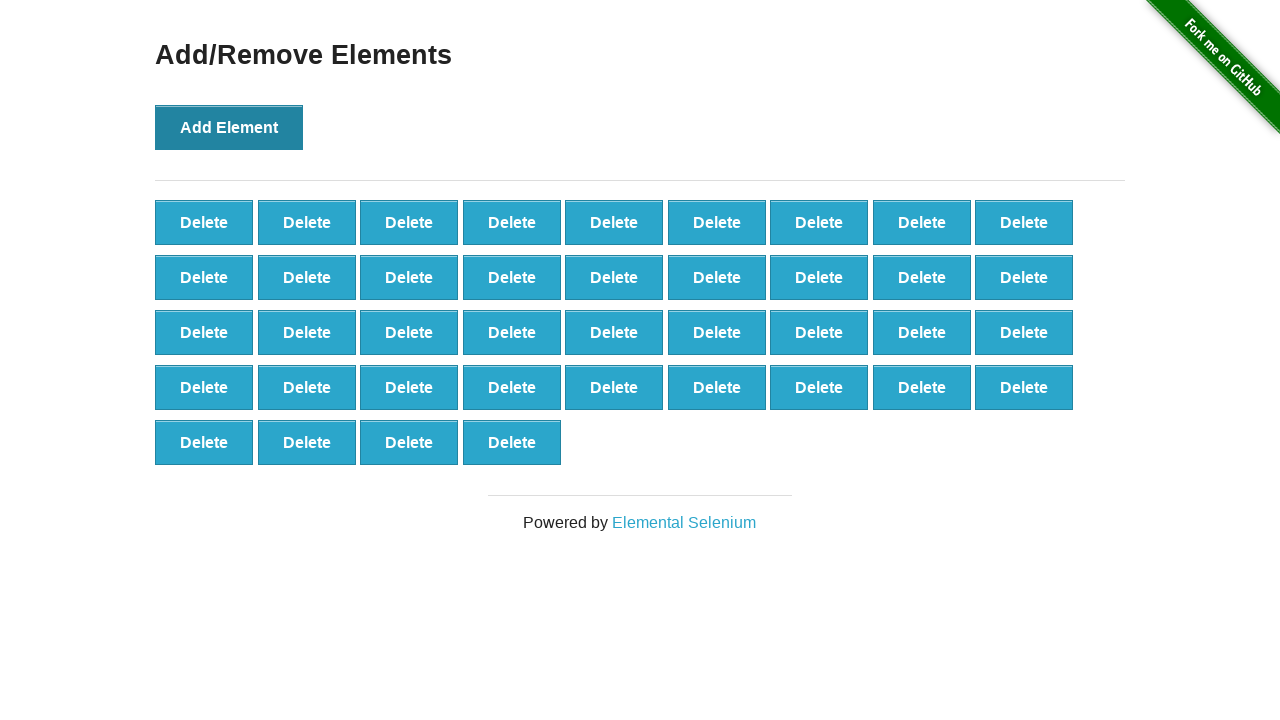

Clicked Add Element button (iteration 41/100) at (229, 127) on button:has-text('Add Element')
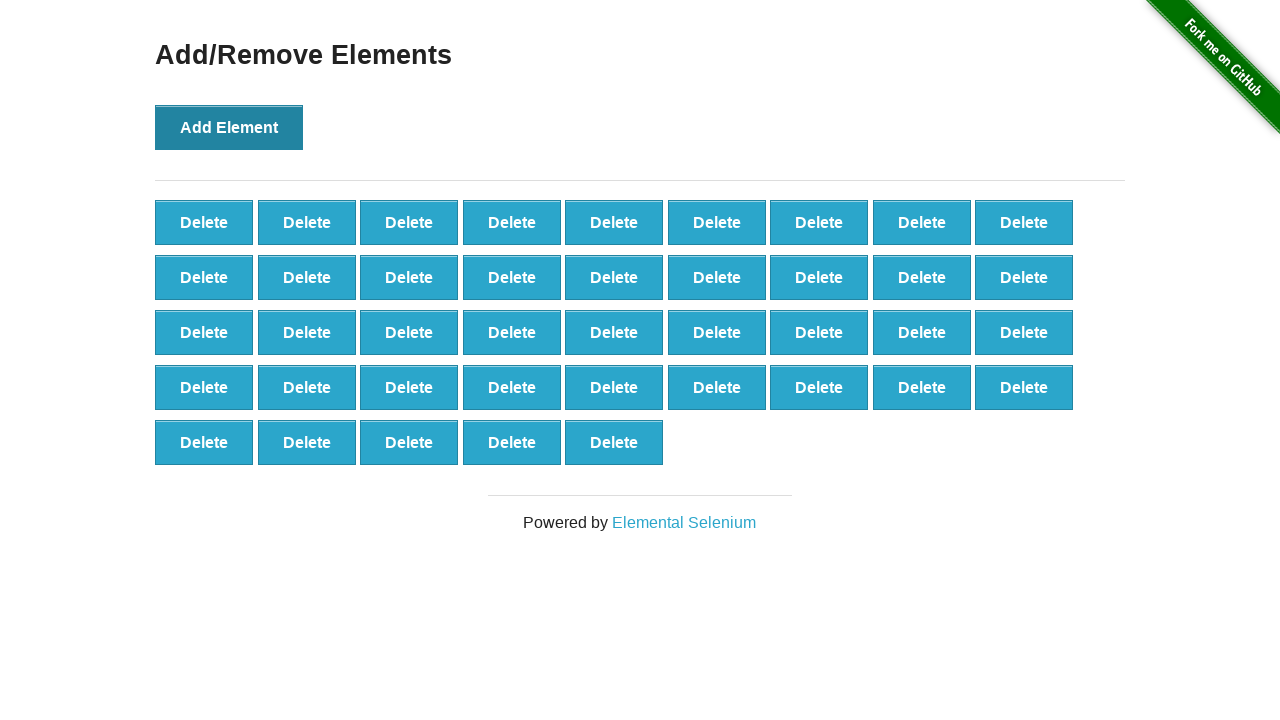

Clicked Add Element button (iteration 42/100) at (229, 127) on button:has-text('Add Element')
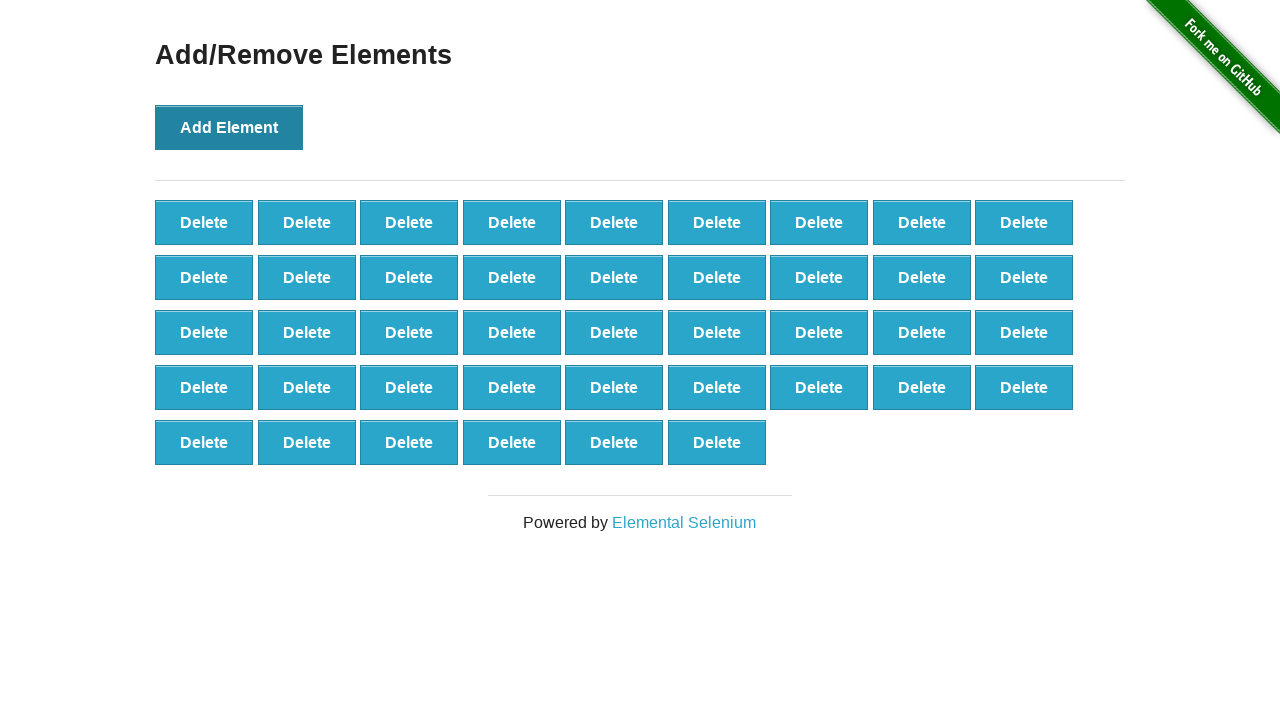

Clicked Add Element button (iteration 43/100) at (229, 127) on button:has-text('Add Element')
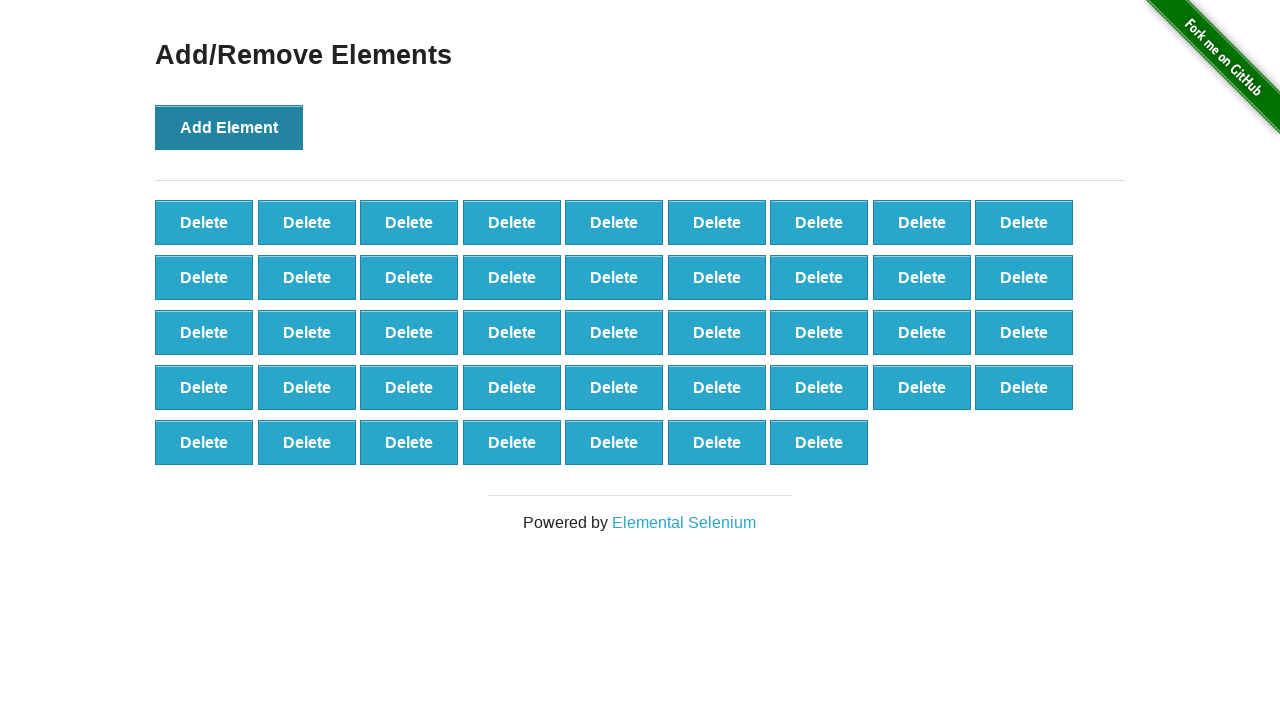

Clicked Add Element button (iteration 44/100) at (229, 127) on button:has-text('Add Element')
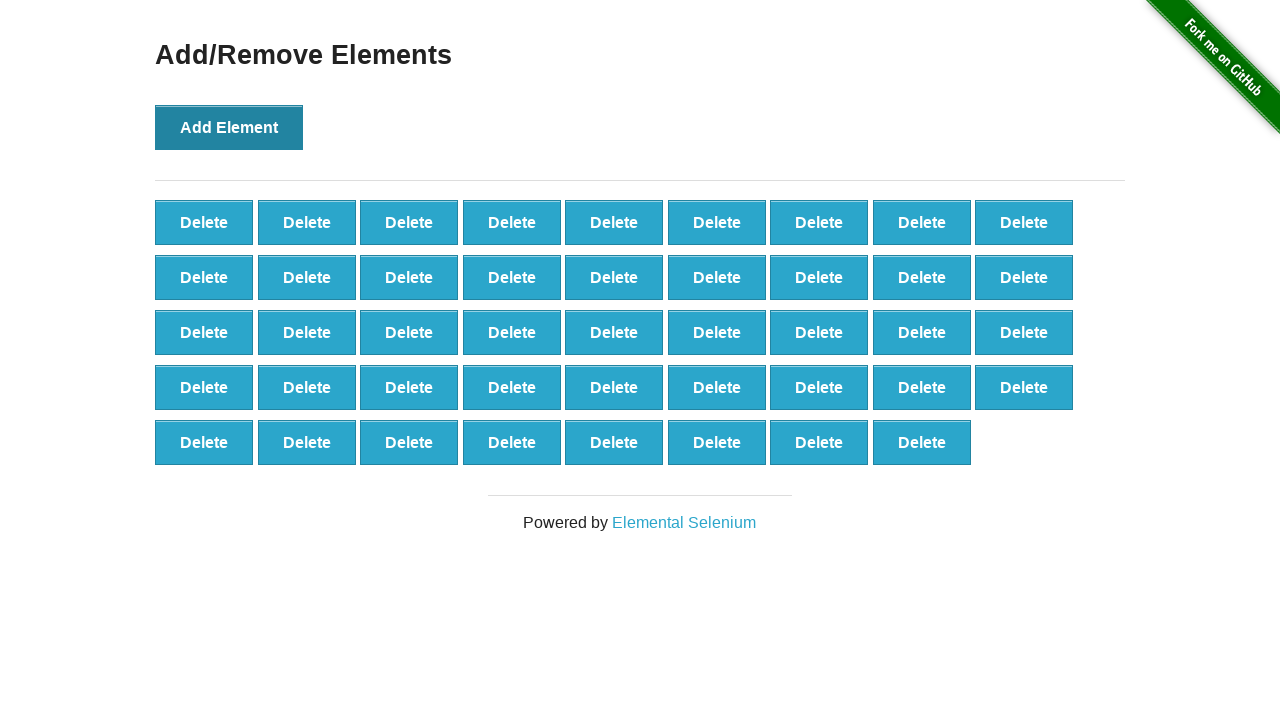

Clicked Add Element button (iteration 45/100) at (229, 127) on button:has-text('Add Element')
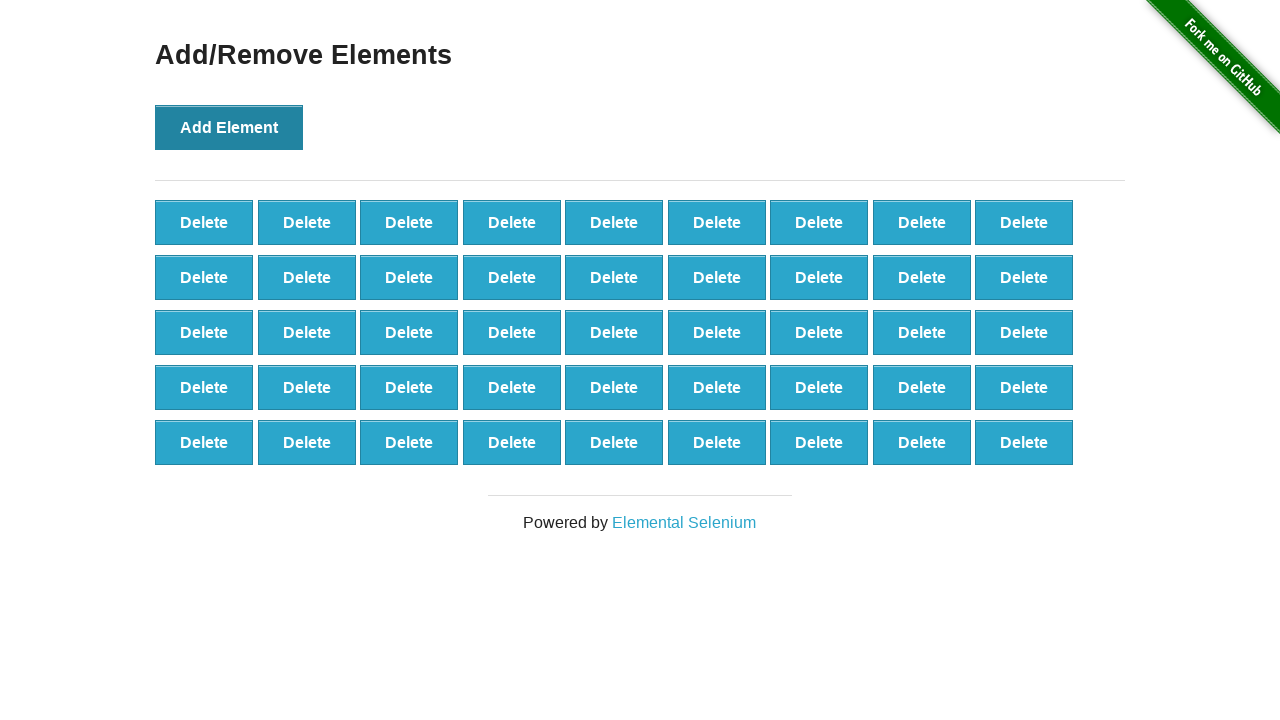

Clicked Add Element button (iteration 46/100) at (229, 127) on button:has-text('Add Element')
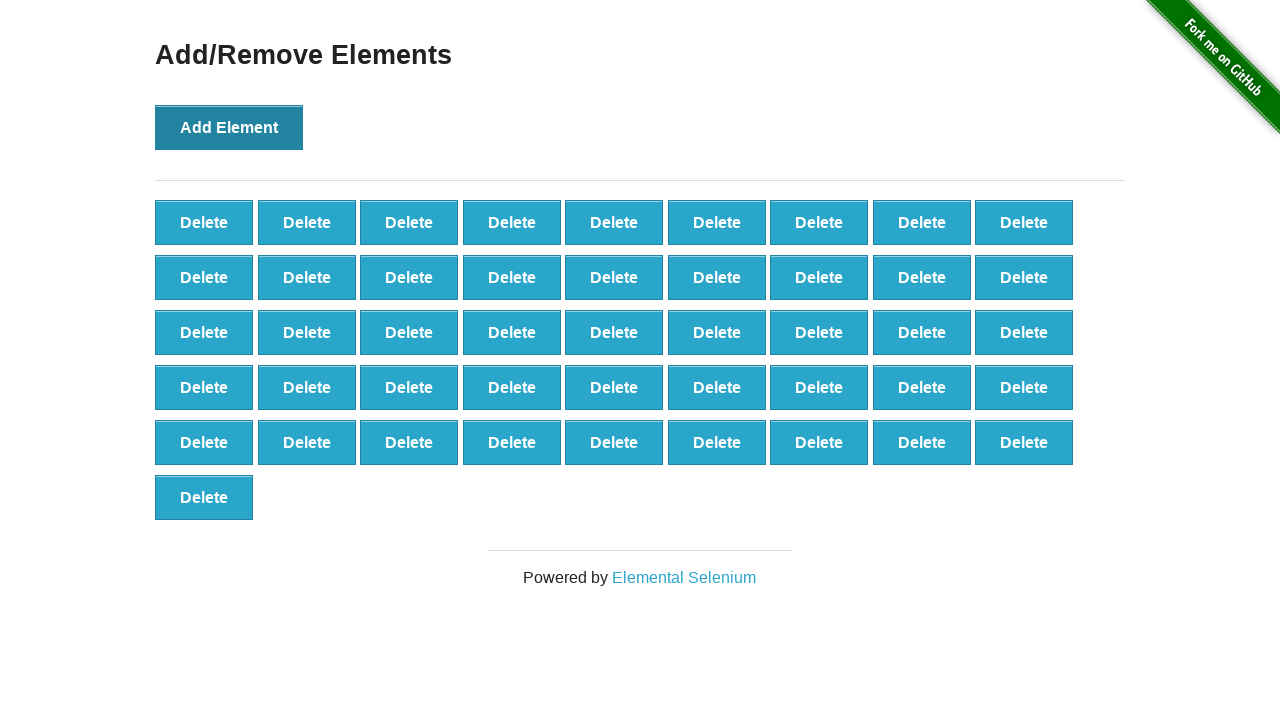

Clicked Add Element button (iteration 47/100) at (229, 127) on button:has-text('Add Element')
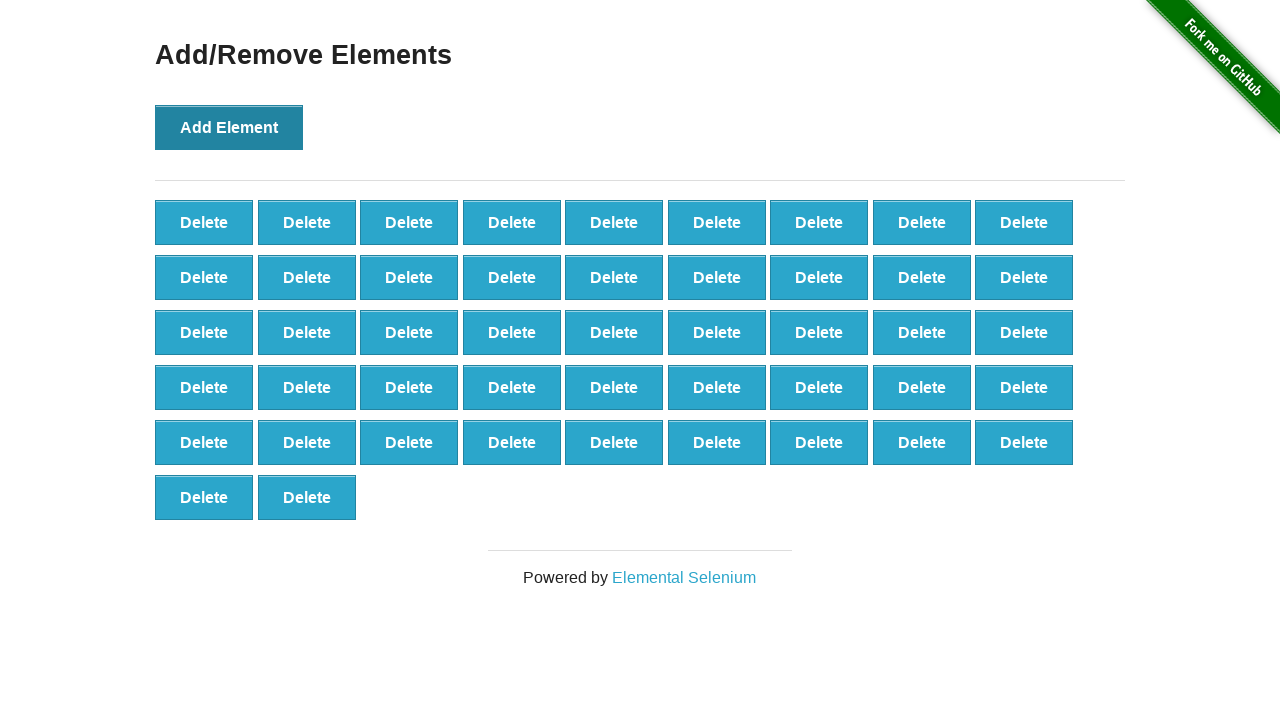

Clicked Add Element button (iteration 48/100) at (229, 127) on button:has-text('Add Element')
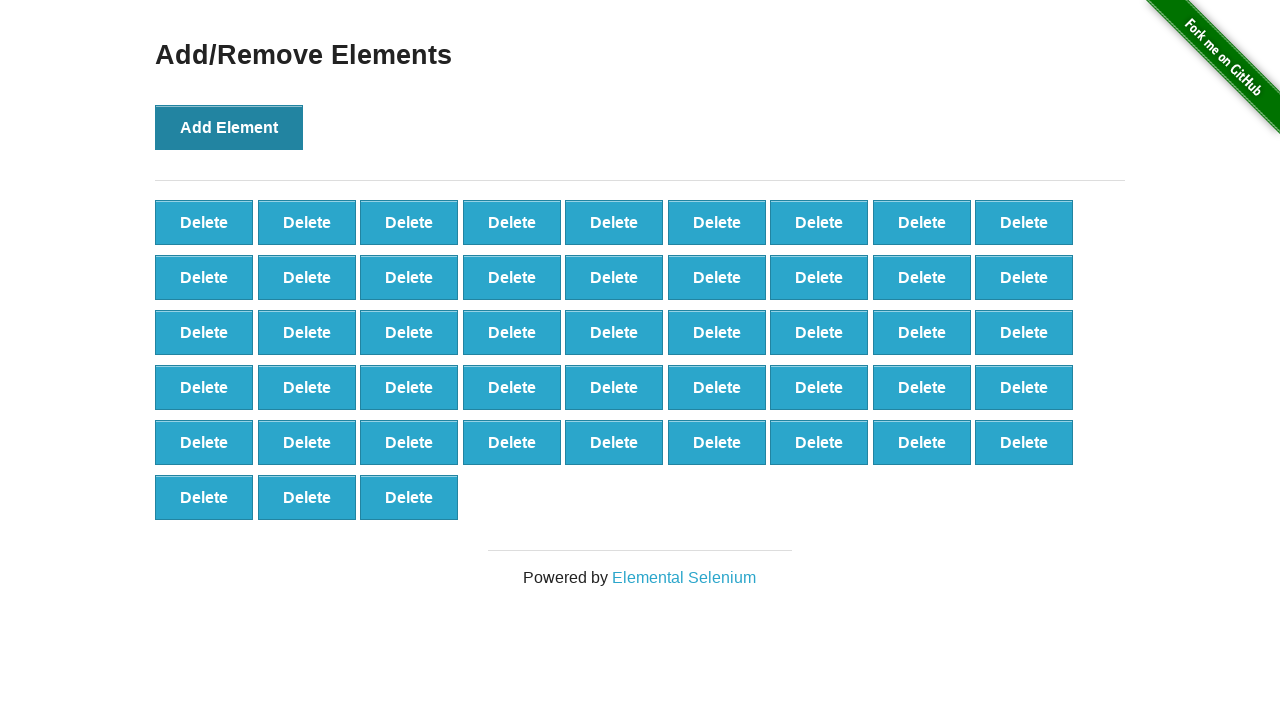

Clicked Add Element button (iteration 49/100) at (229, 127) on button:has-text('Add Element')
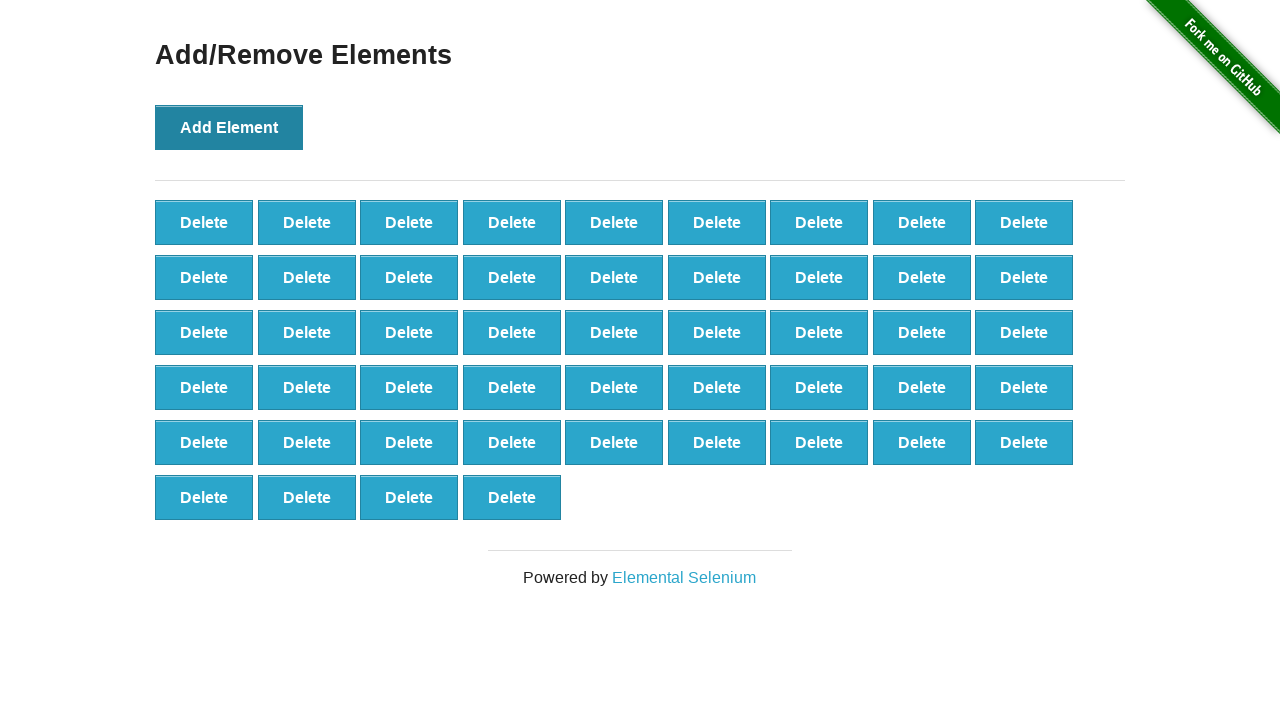

Clicked Add Element button (iteration 50/100) at (229, 127) on button:has-text('Add Element')
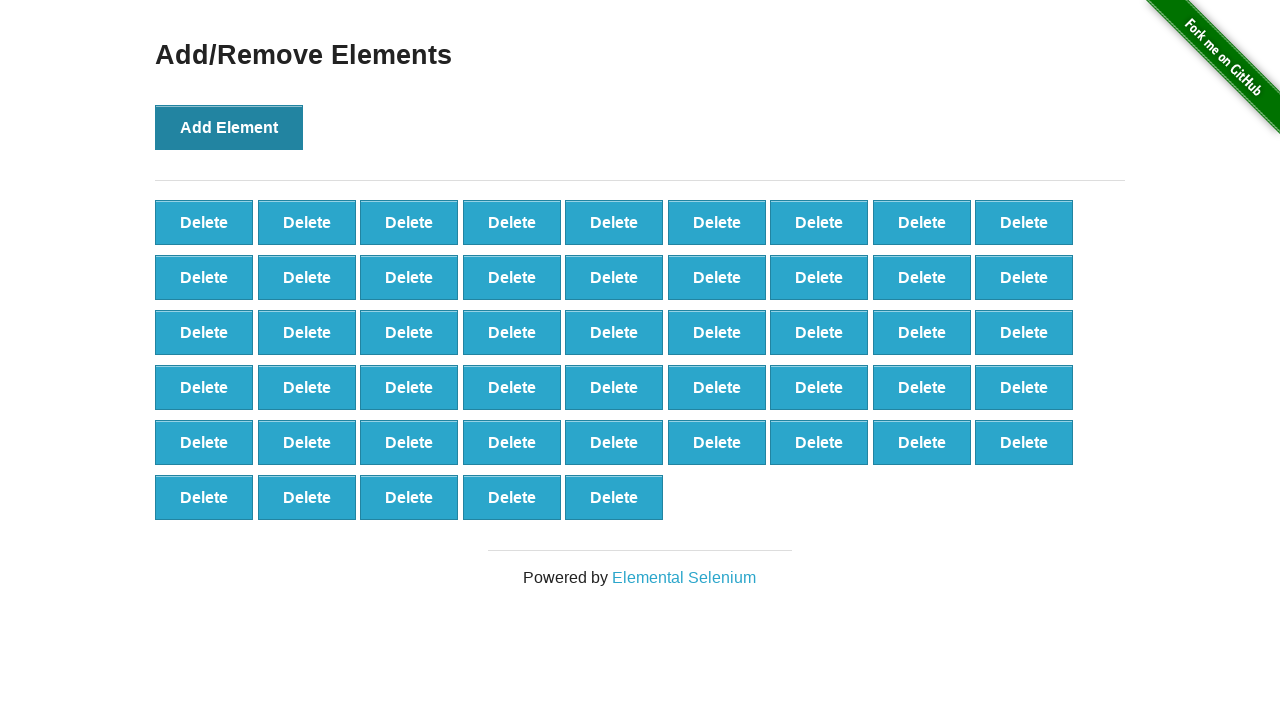

Clicked Add Element button (iteration 51/100) at (229, 127) on button:has-text('Add Element')
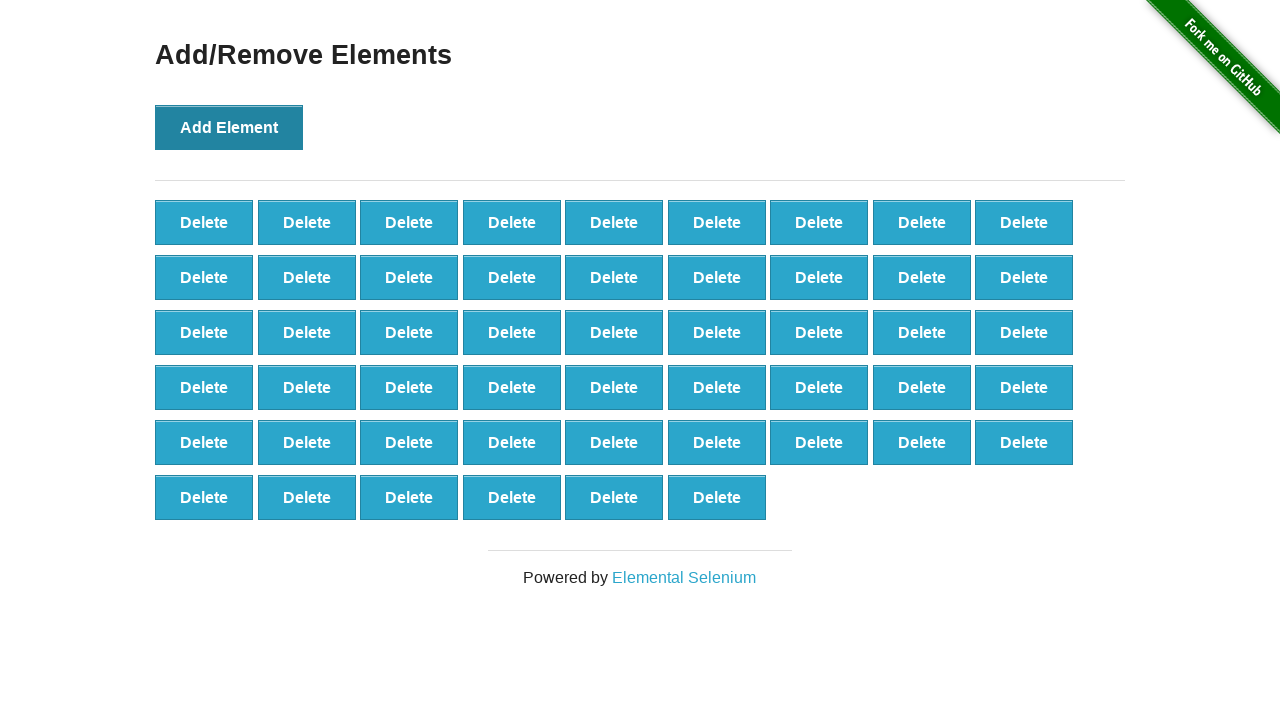

Clicked Add Element button (iteration 52/100) at (229, 127) on button:has-text('Add Element')
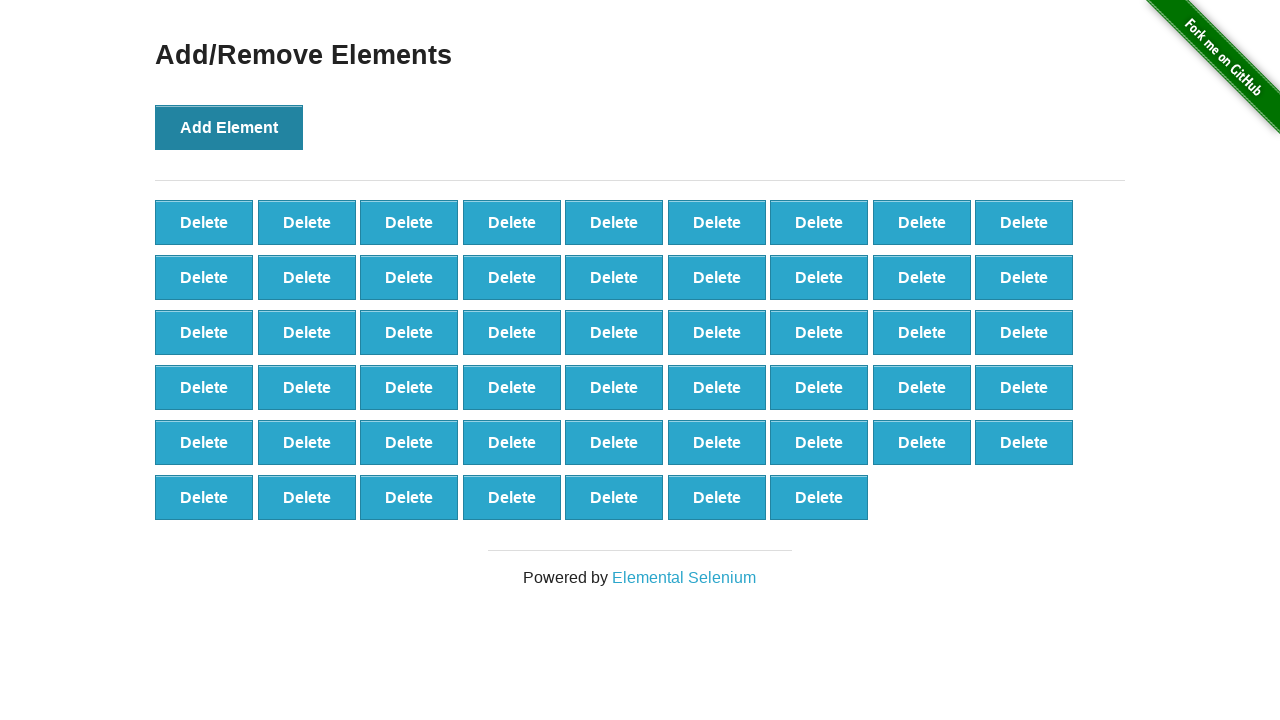

Clicked Add Element button (iteration 53/100) at (229, 127) on button:has-text('Add Element')
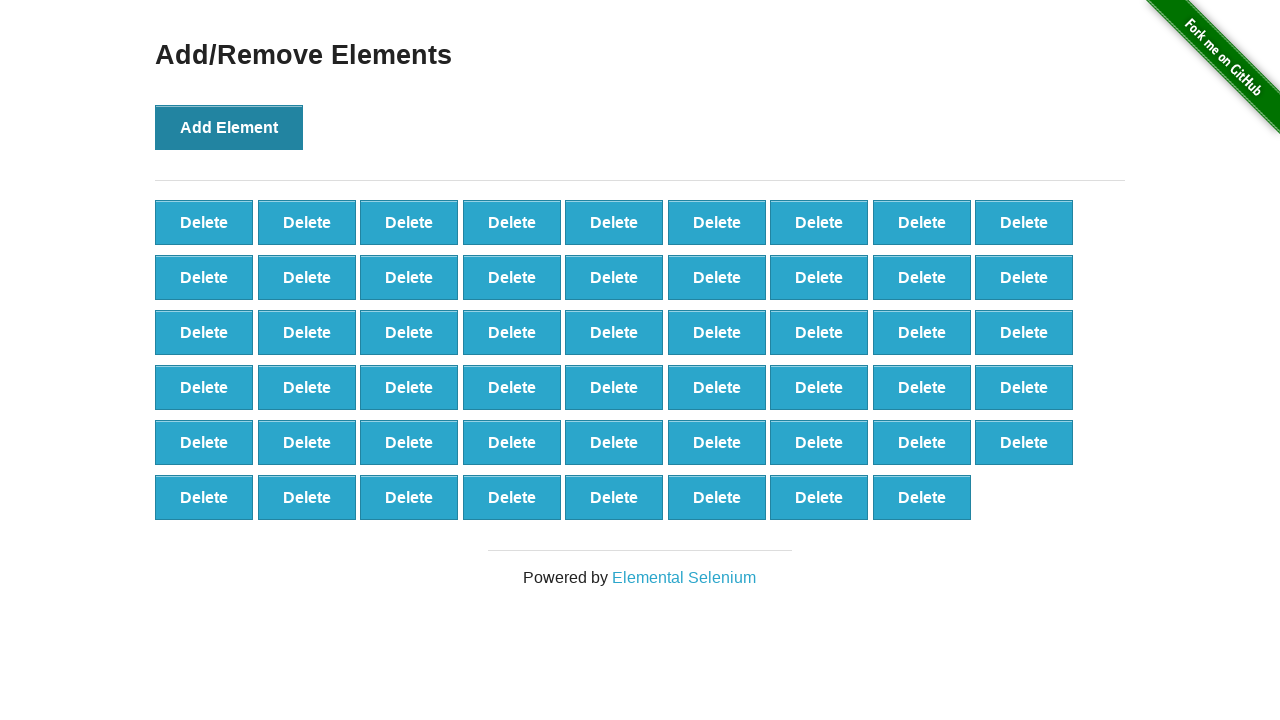

Clicked Add Element button (iteration 54/100) at (229, 127) on button:has-text('Add Element')
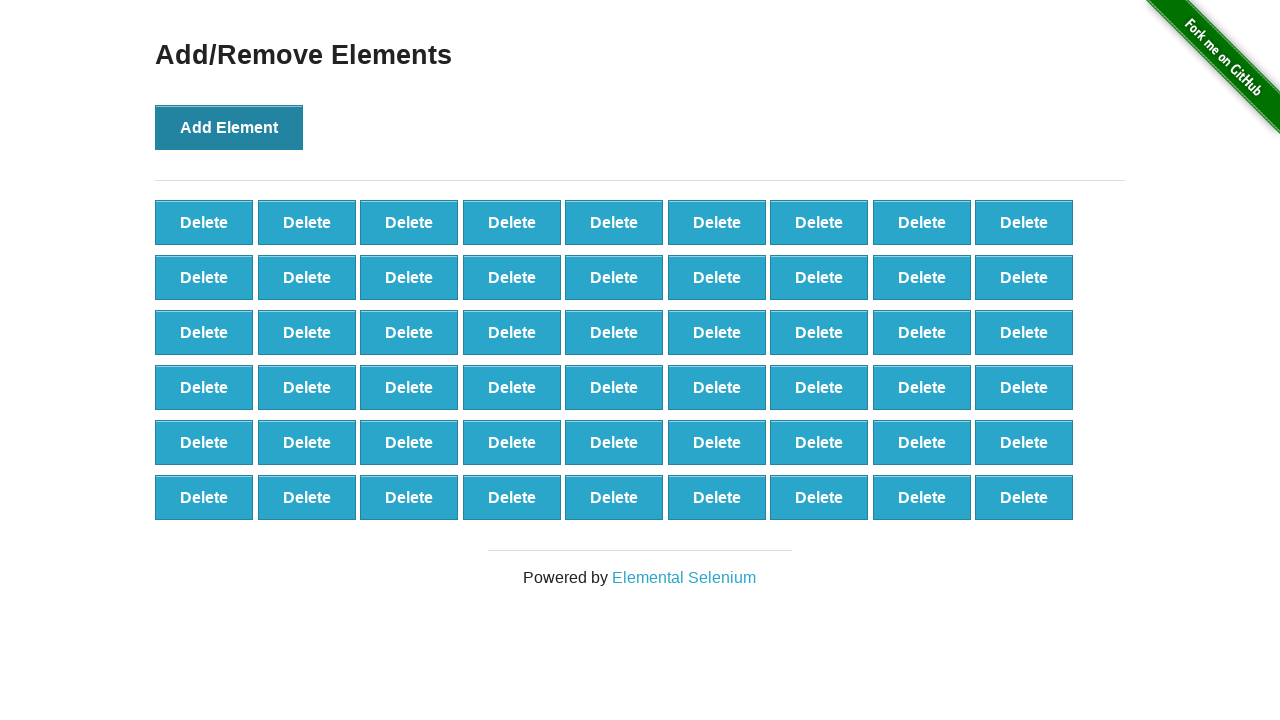

Clicked Add Element button (iteration 55/100) at (229, 127) on button:has-text('Add Element')
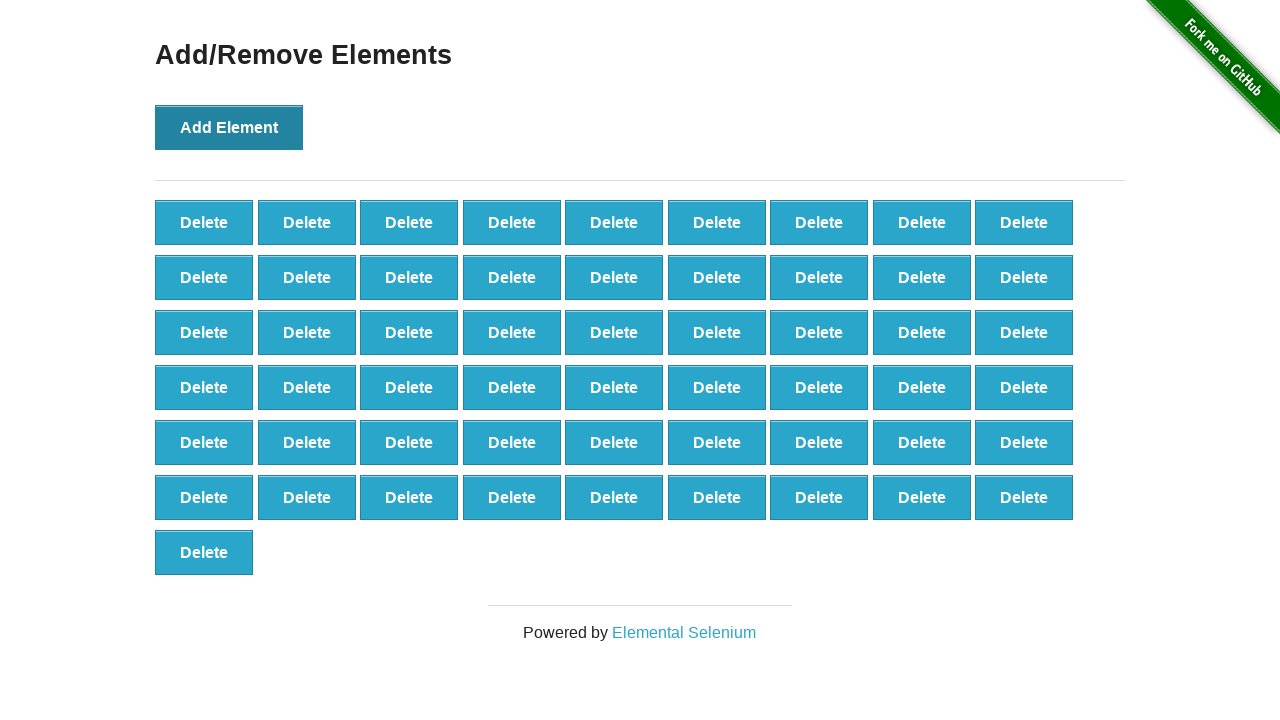

Clicked Add Element button (iteration 56/100) at (229, 127) on button:has-text('Add Element')
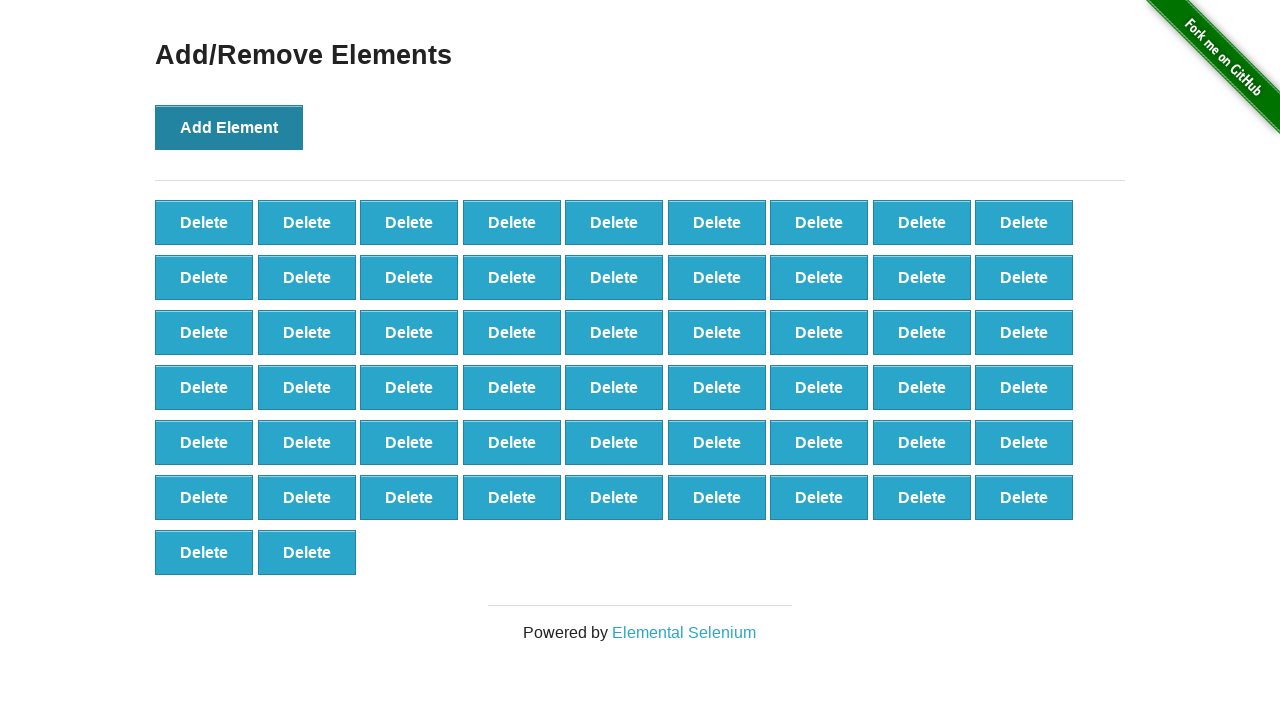

Clicked Add Element button (iteration 57/100) at (229, 127) on button:has-text('Add Element')
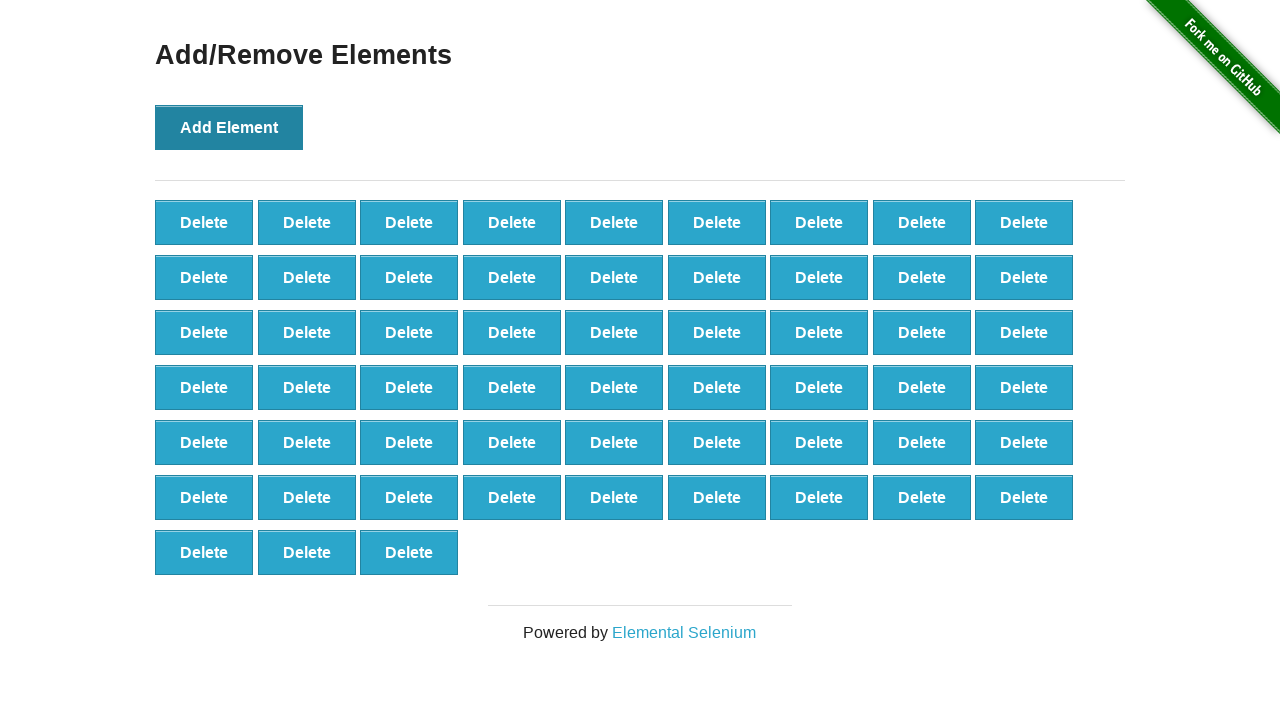

Clicked Add Element button (iteration 58/100) at (229, 127) on button:has-text('Add Element')
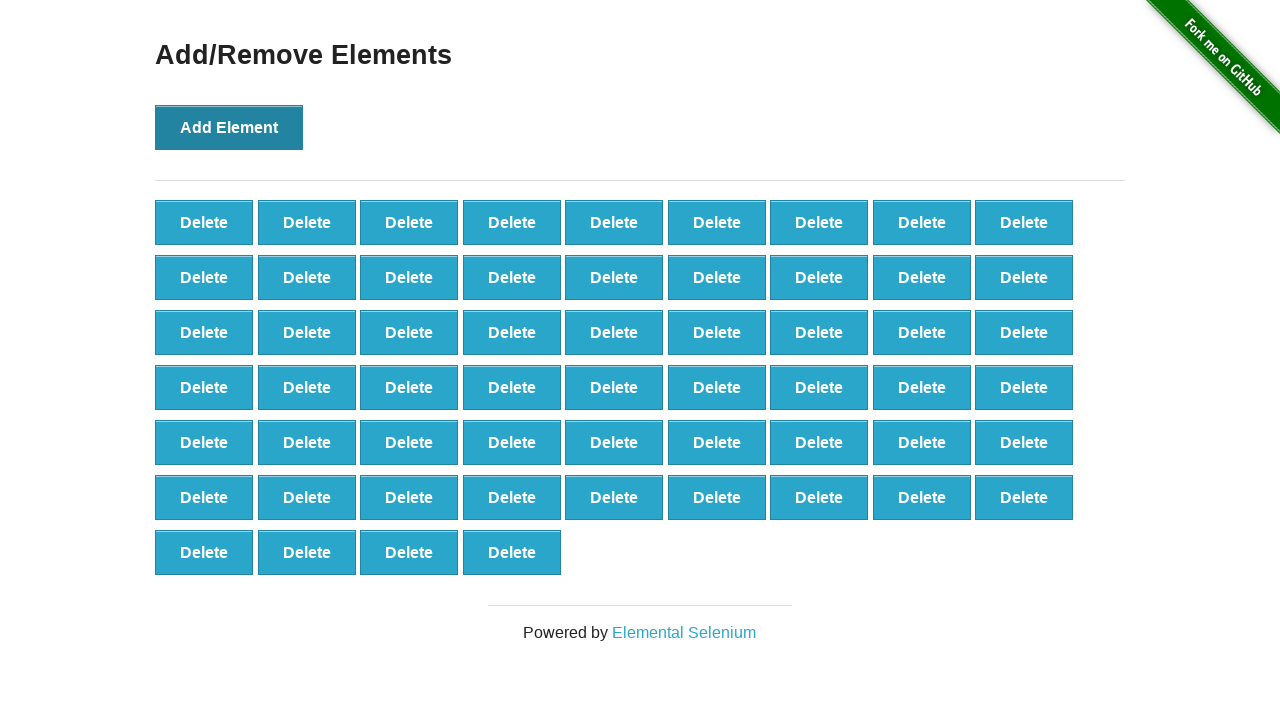

Clicked Add Element button (iteration 59/100) at (229, 127) on button:has-text('Add Element')
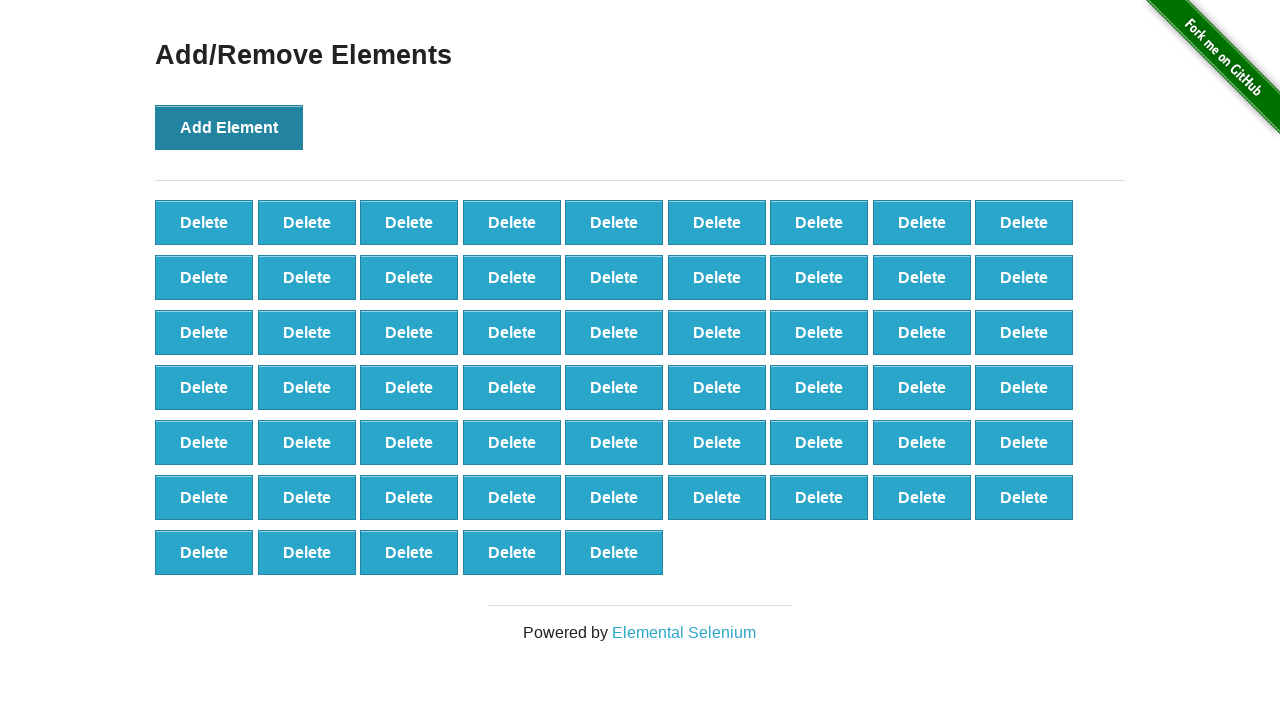

Clicked Add Element button (iteration 60/100) at (229, 127) on button:has-text('Add Element')
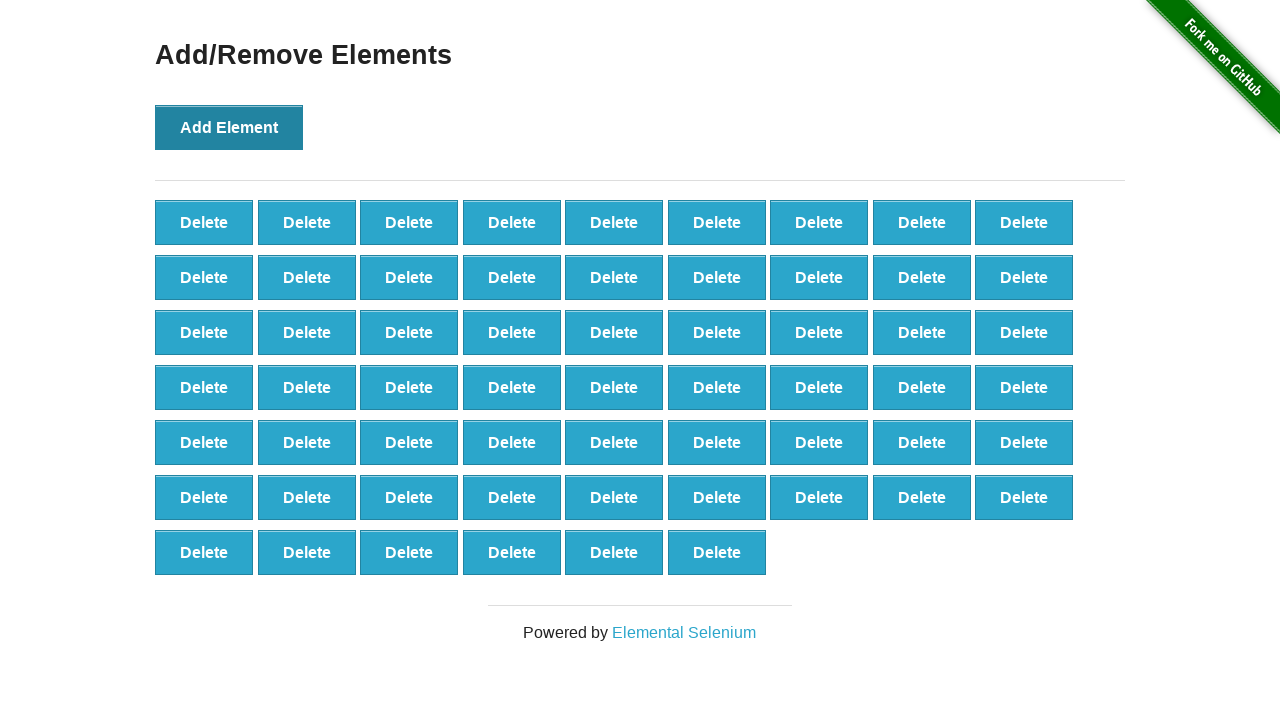

Clicked Add Element button (iteration 61/100) at (229, 127) on button:has-text('Add Element')
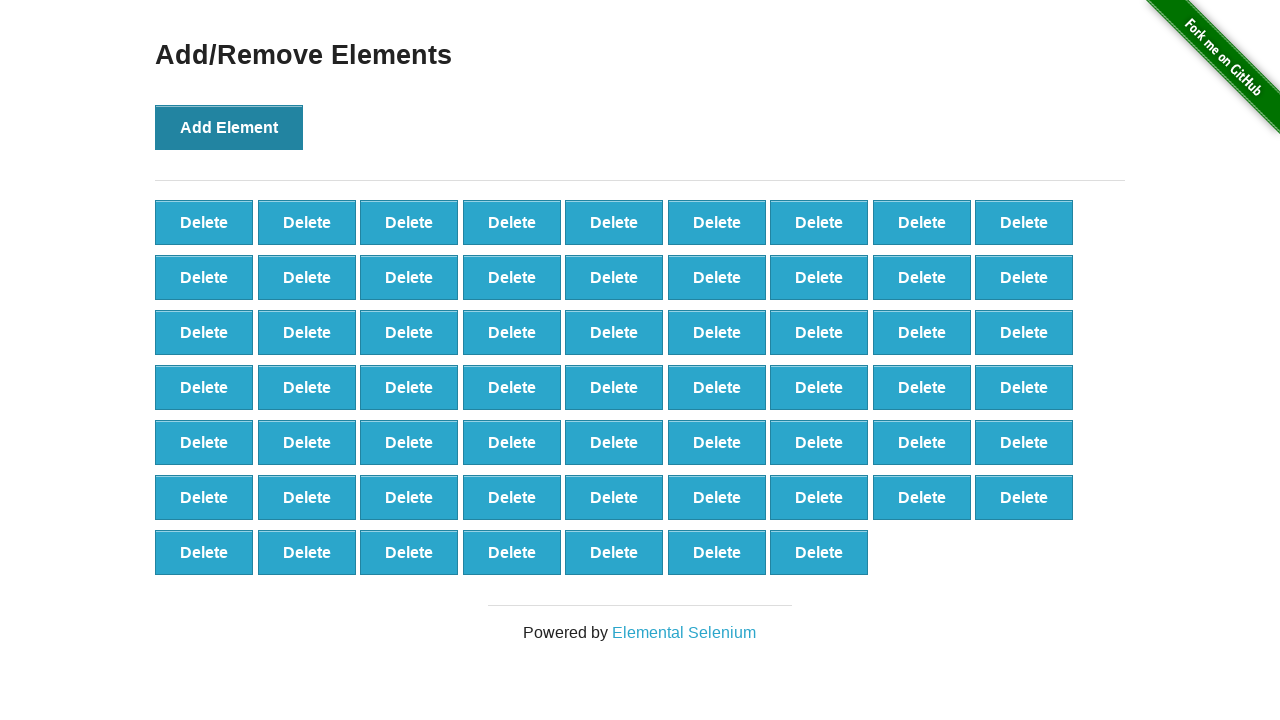

Clicked Add Element button (iteration 62/100) at (229, 127) on button:has-text('Add Element')
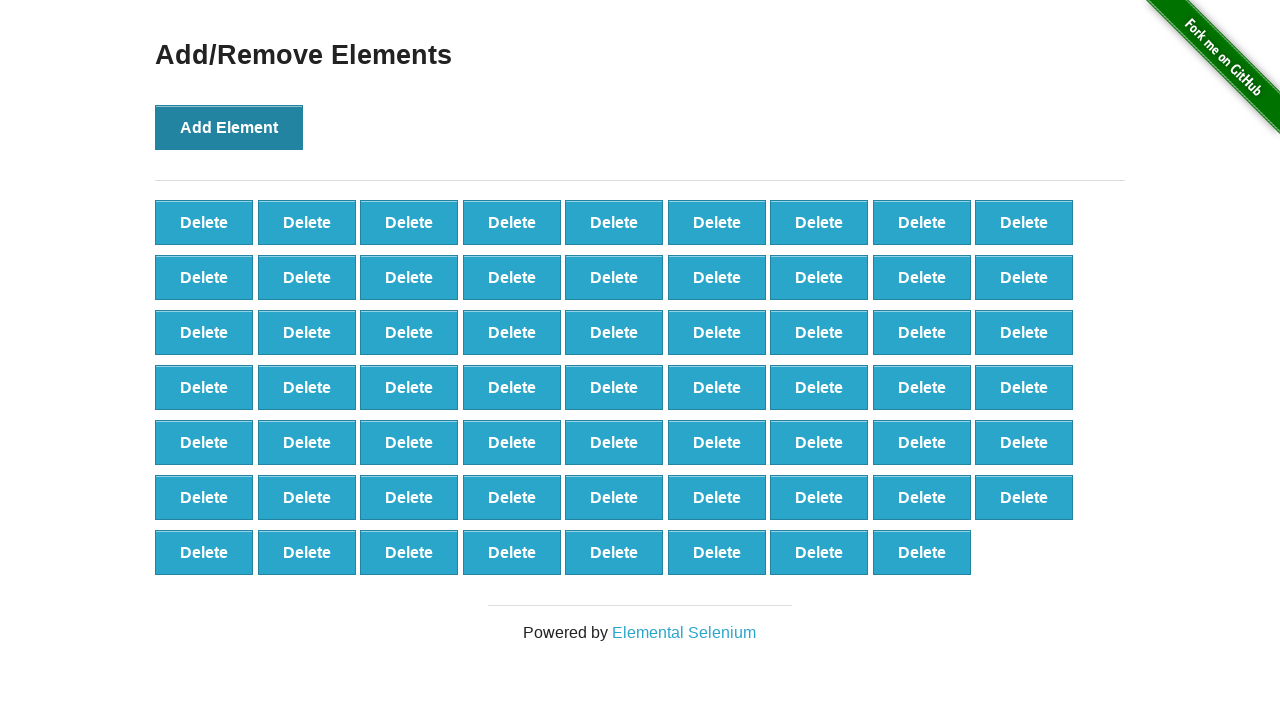

Clicked Add Element button (iteration 63/100) at (229, 127) on button:has-text('Add Element')
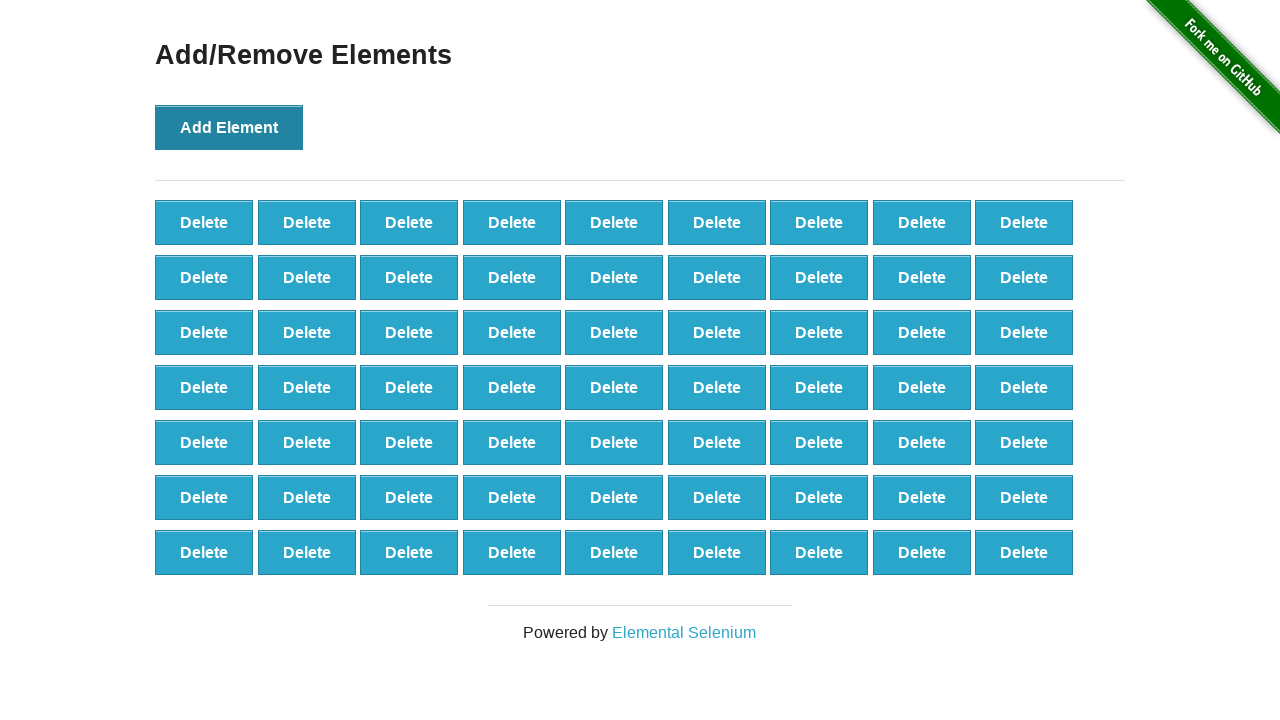

Clicked Add Element button (iteration 64/100) at (229, 127) on button:has-text('Add Element')
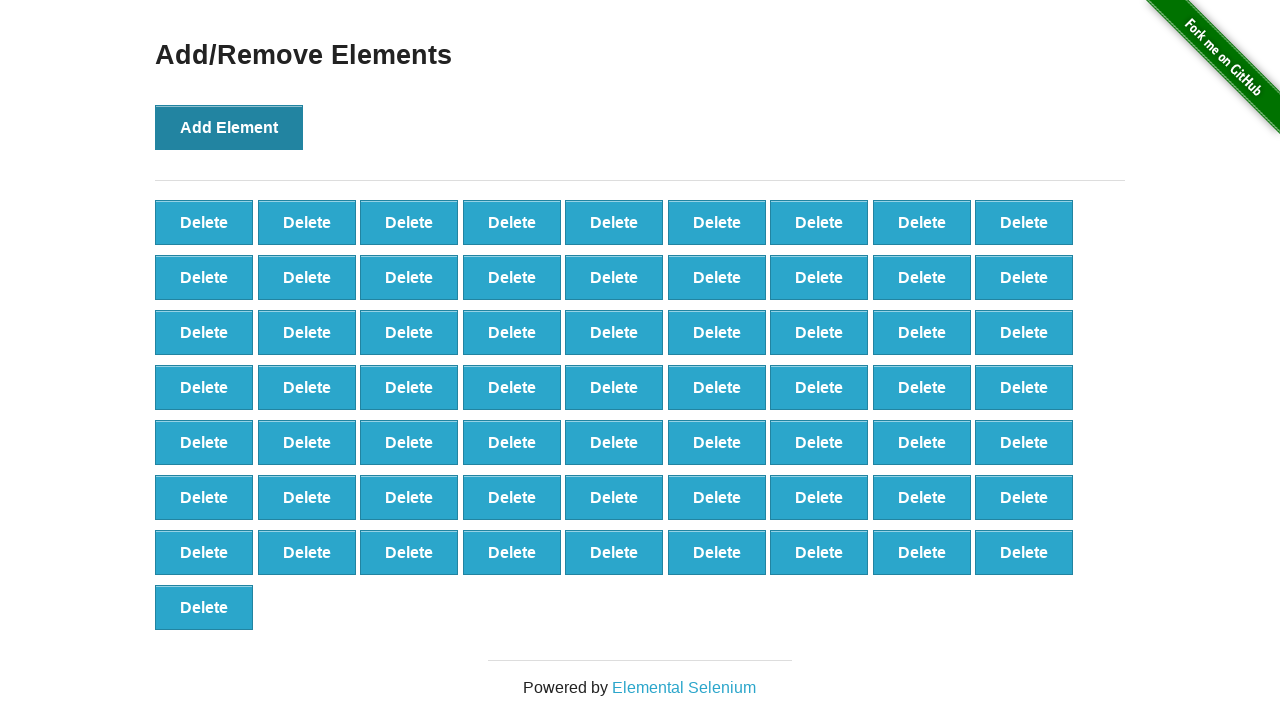

Clicked Add Element button (iteration 65/100) at (229, 127) on button:has-text('Add Element')
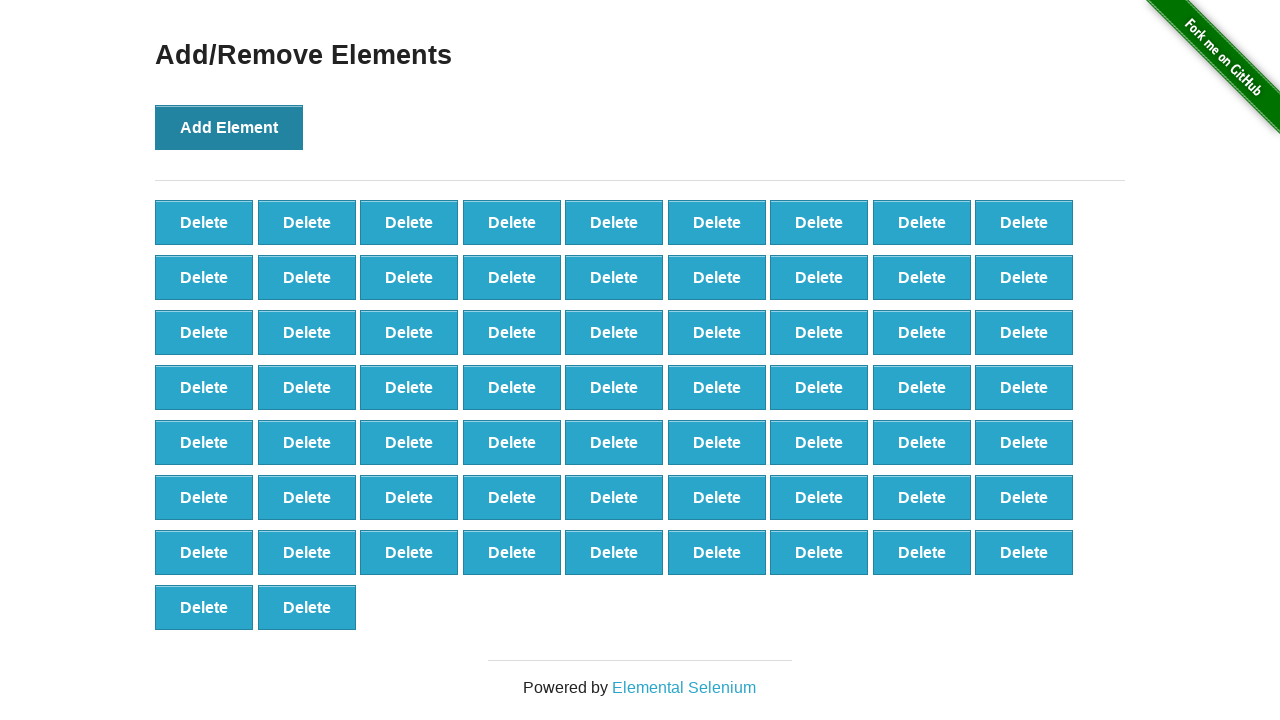

Clicked Add Element button (iteration 66/100) at (229, 127) on button:has-text('Add Element')
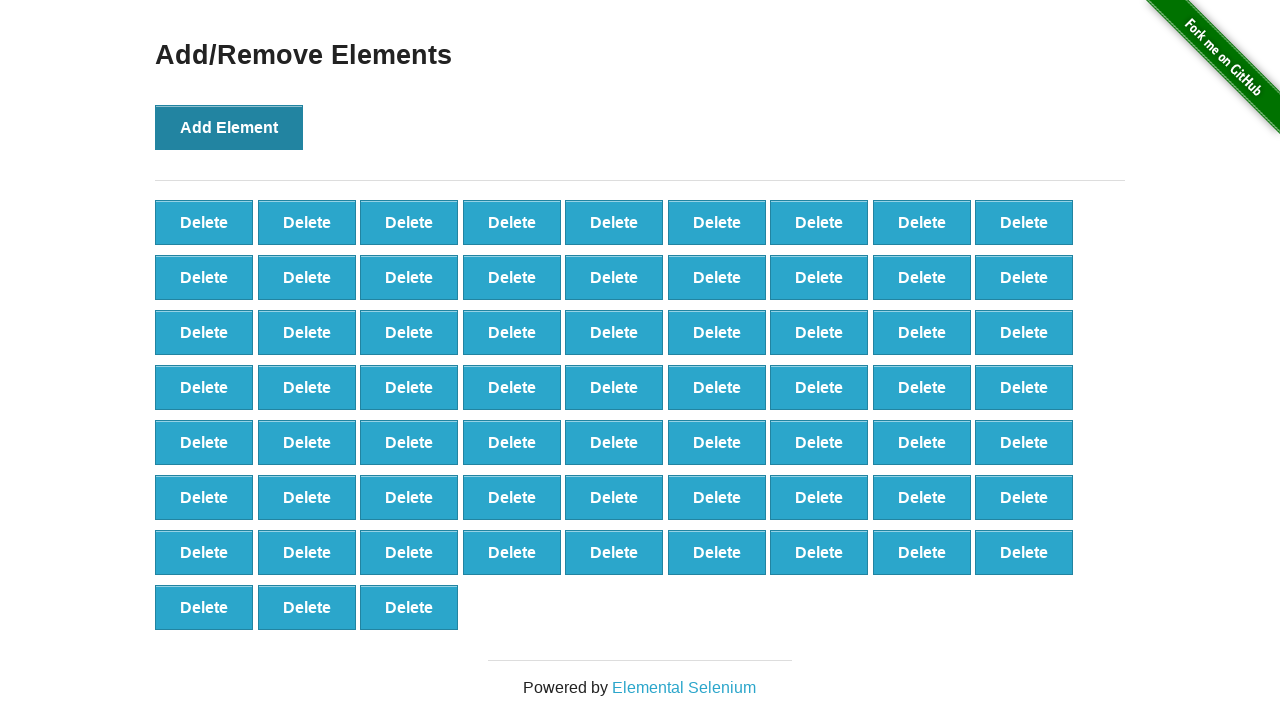

Clicked Add Element button (iteration 67/100) at (229, 127) on button:has-text('Add Element')
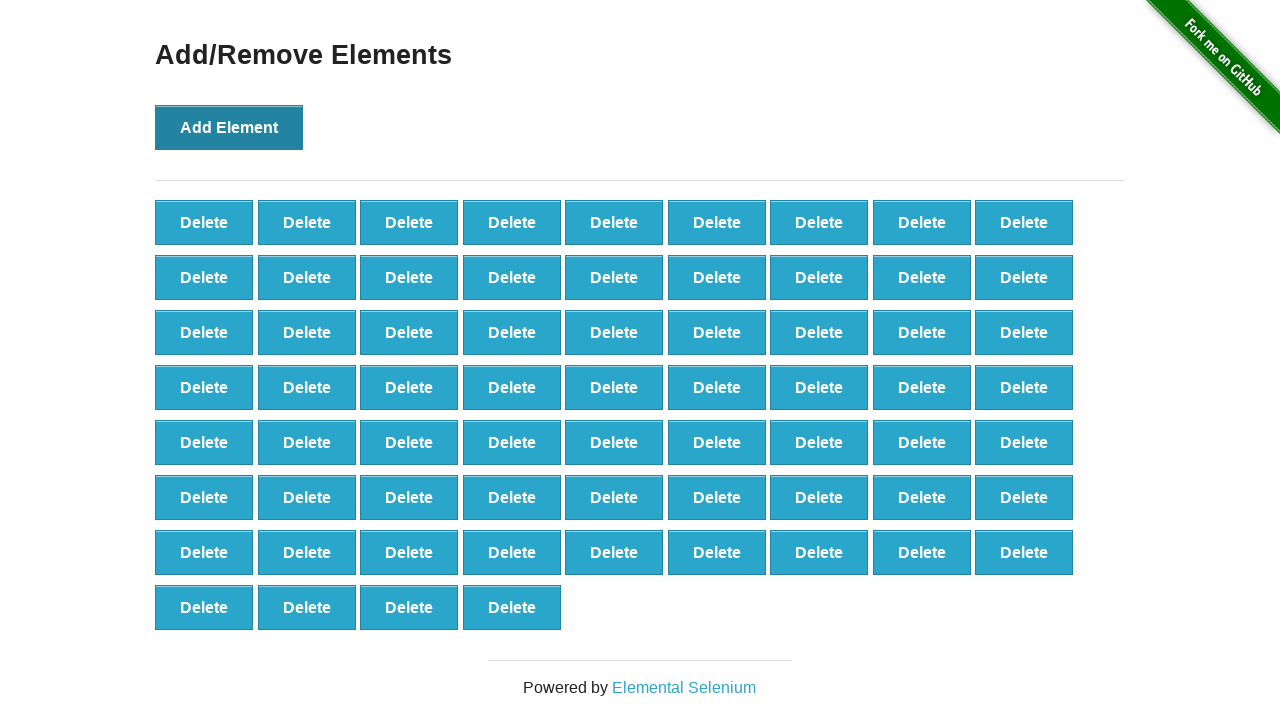

Clicked Add Element button (iteration 68/100) at (229, 127) on button:has-text('Add Element')
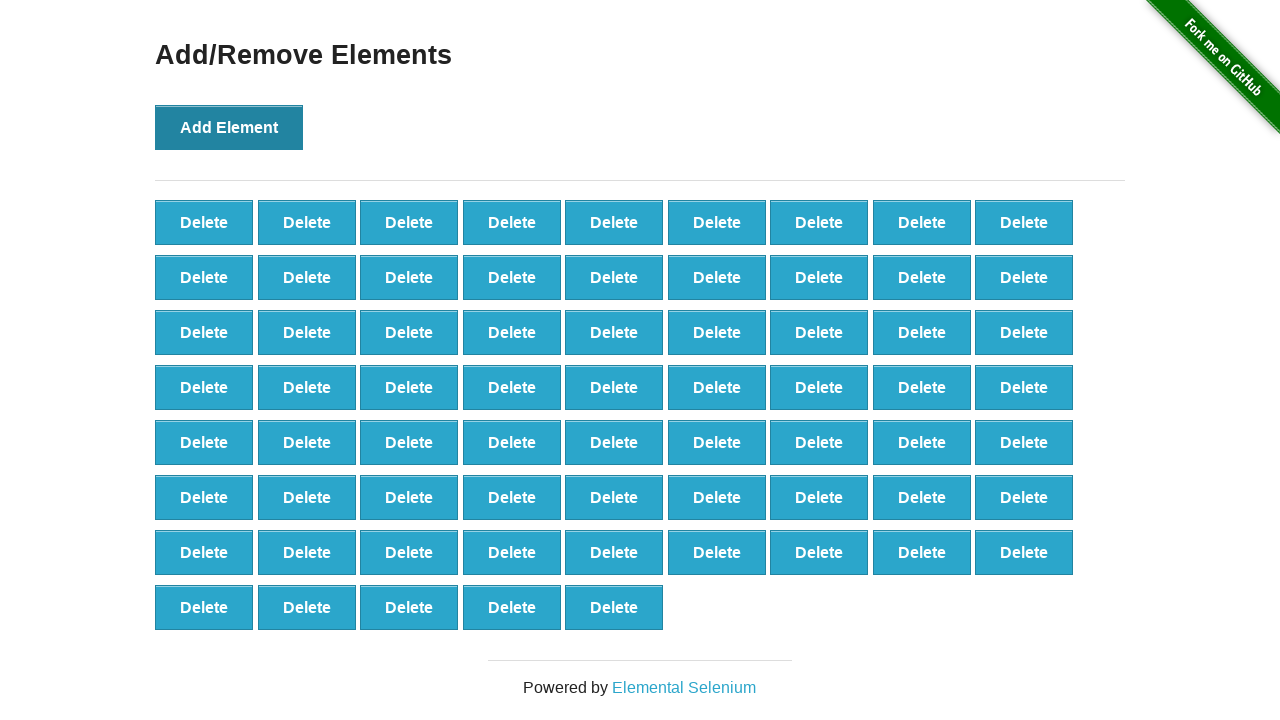

Clicked Add Element button (iteration 69/100) at (229, 127) on button:has-text('Add Element')
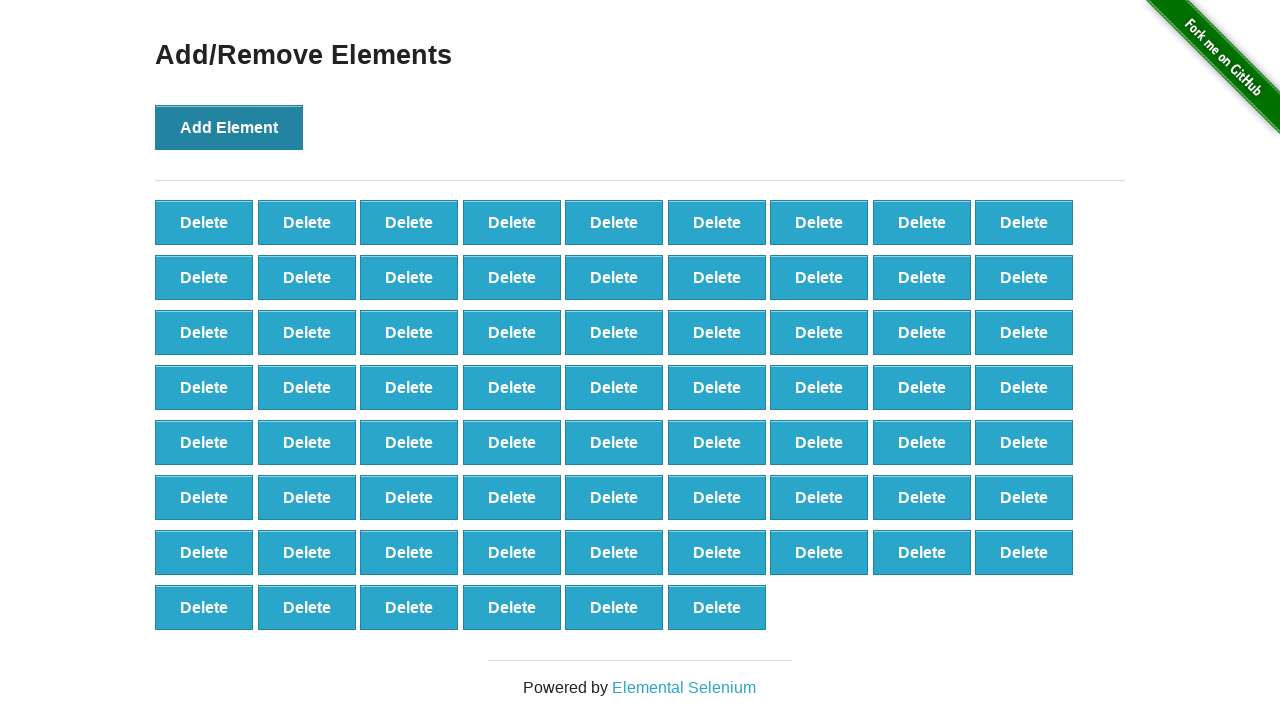

Clicked Add Element button (iteration 70/100) at (229, 127) on button:has-text('Add Element')
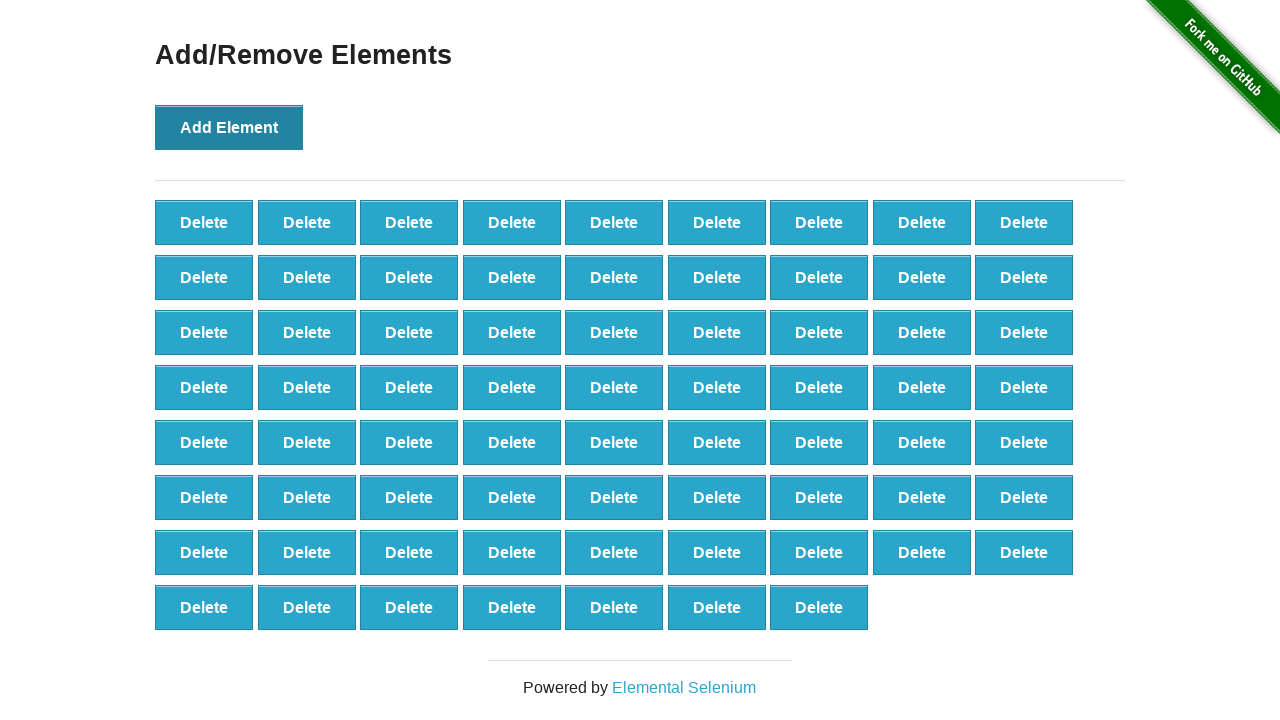

Clicked Add Element button (iteration 71/100) at (229, 127) on button:has-text('Add Element')
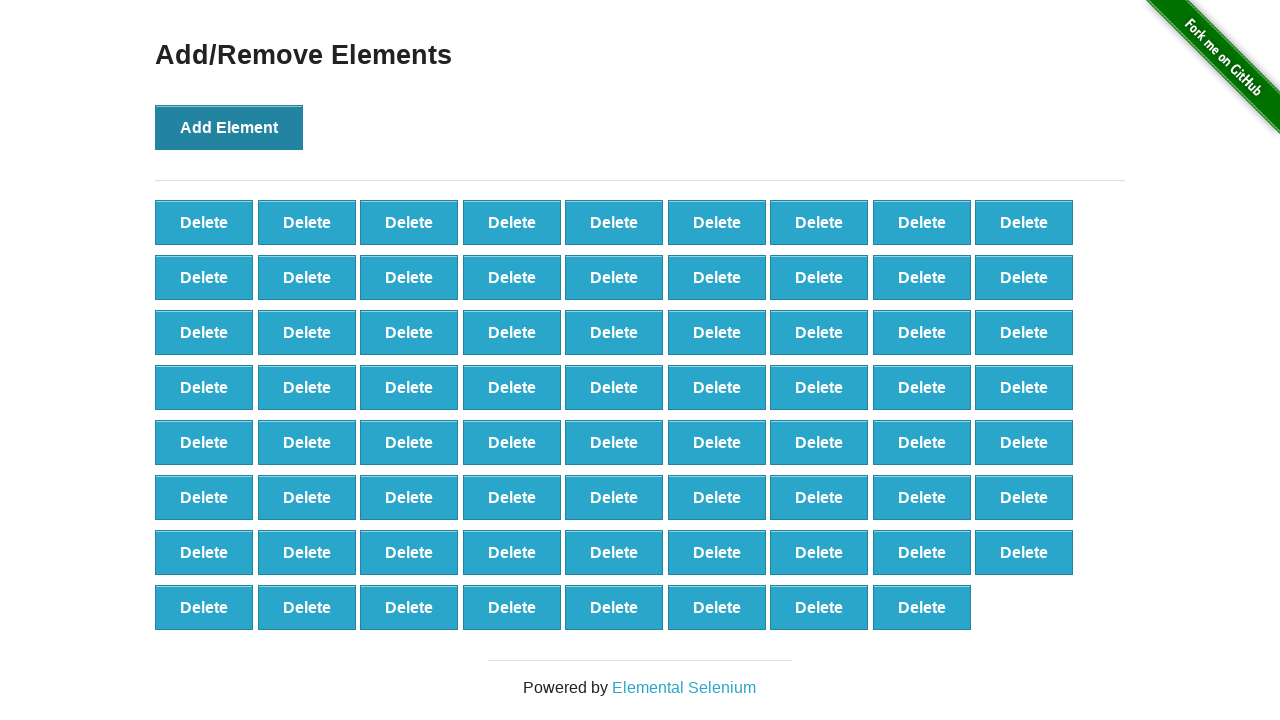

Clicked Add Element button (iteration 72/100) at (229, 127) on button:has-text('Add Element')
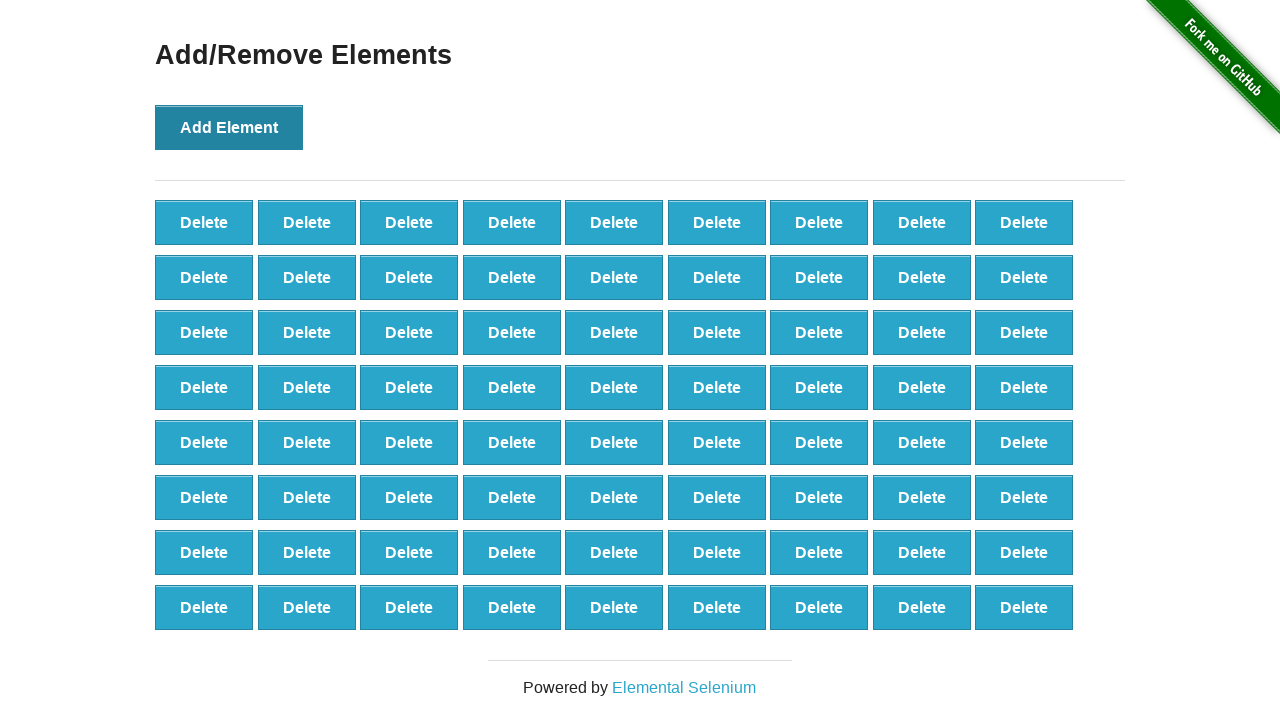

Clicked Add Element button (iteration 73/100) at (229, 127) on button:has-text('Add Element')
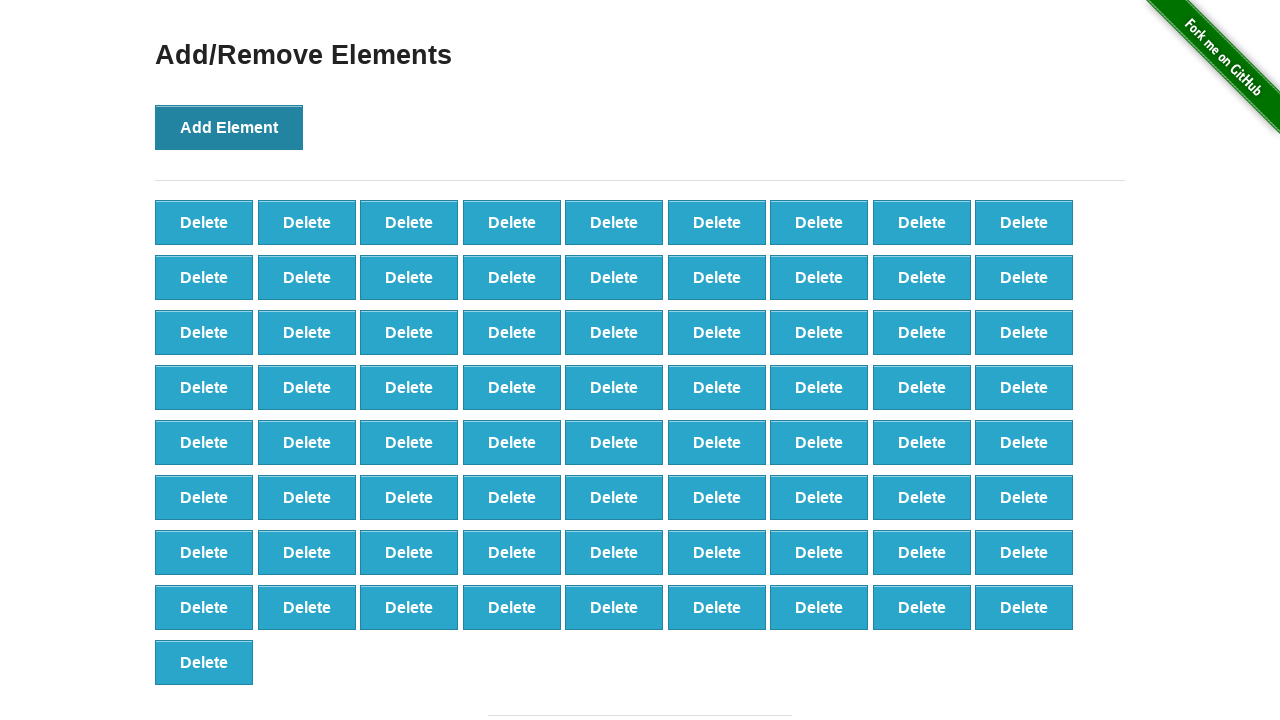

Clicked Add Element button (iteration 74/100) at (229, 127) on button:has-text('Add Element')
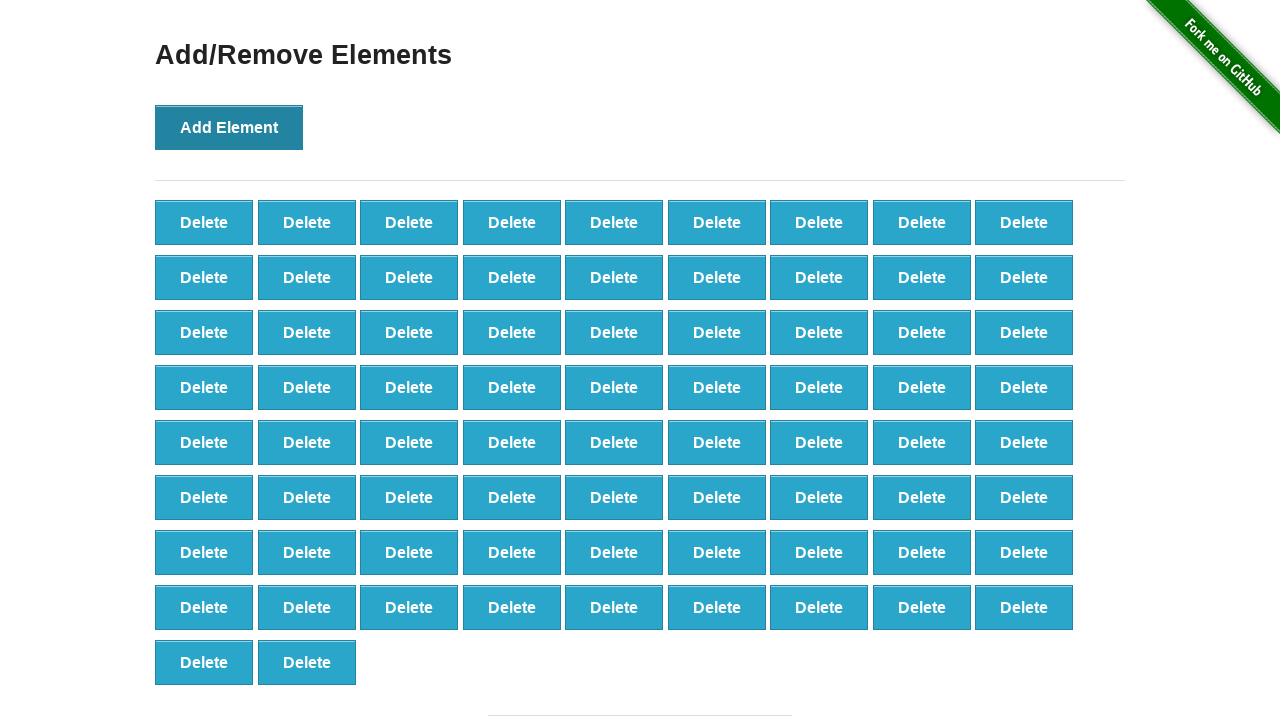

Clicked Add Element button (iteration 75/100) at (229, 127) on button:has-text('Add Element')
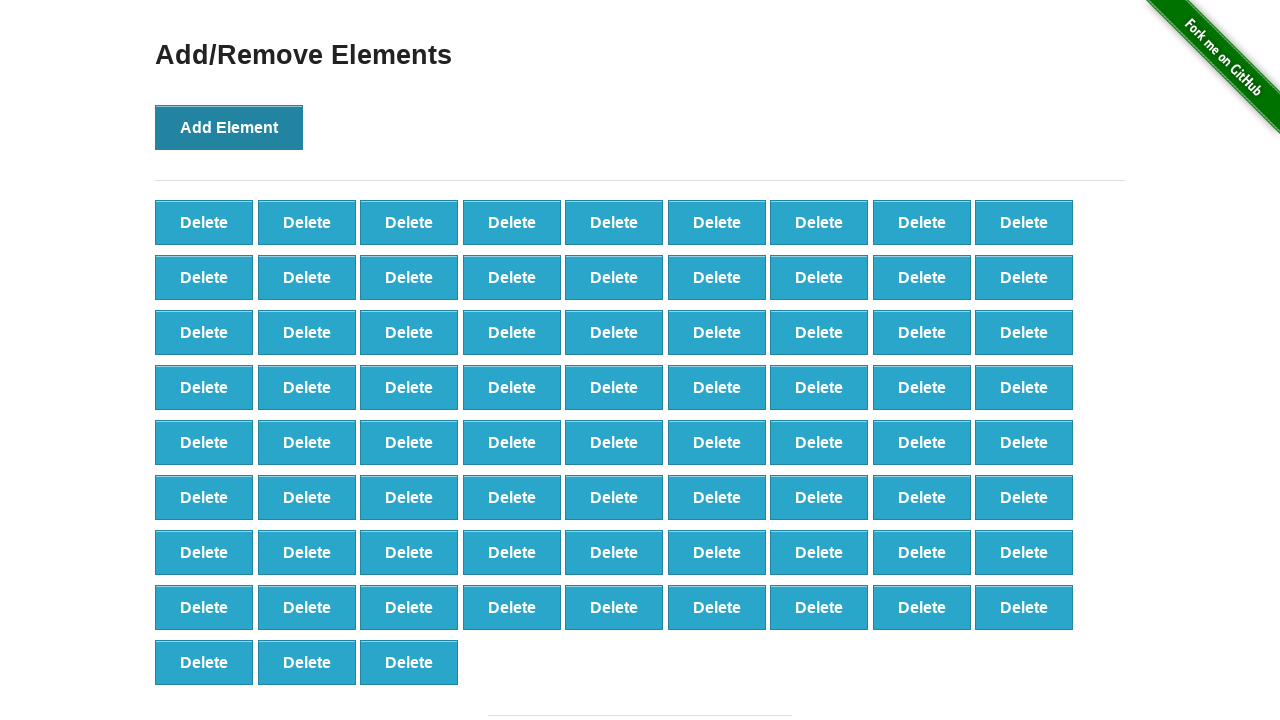

Clicked Add Element button (iteration 76/100) at (229, 127) on button:has-text('Add Element')
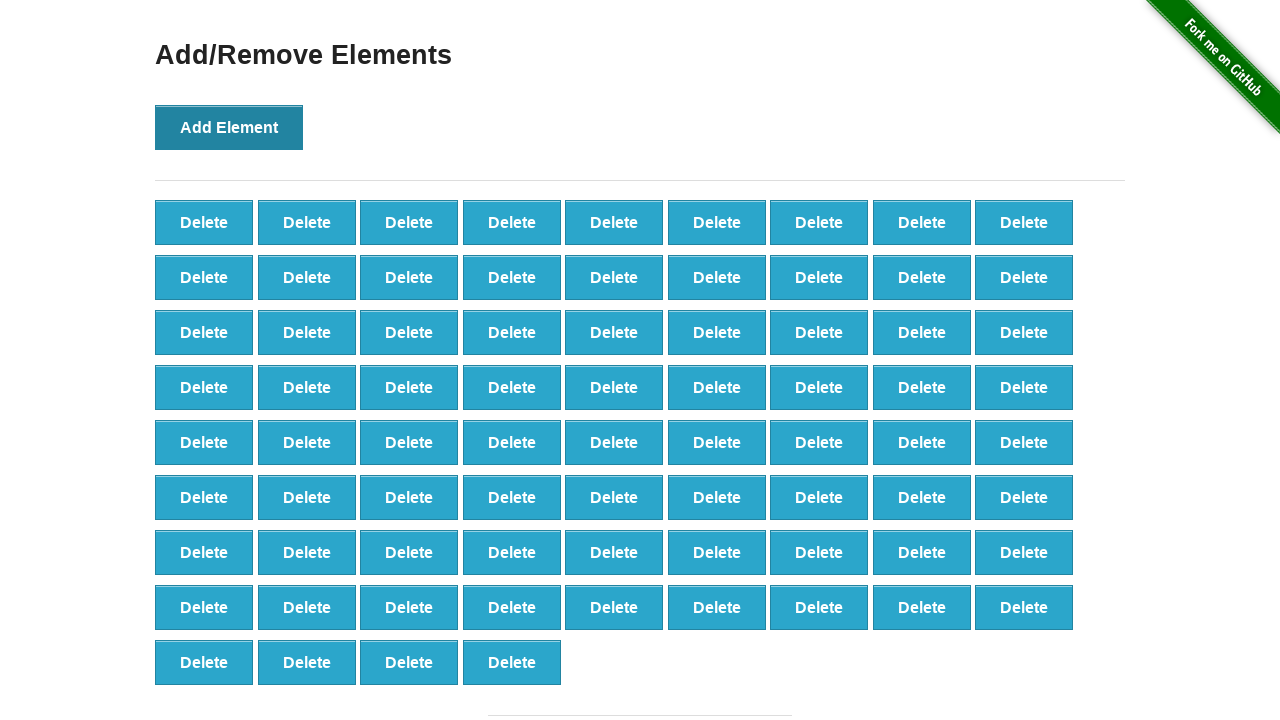

Clicked Add Element button (iteration 77/100) at (229, 127) on button:has-text('Add Element')
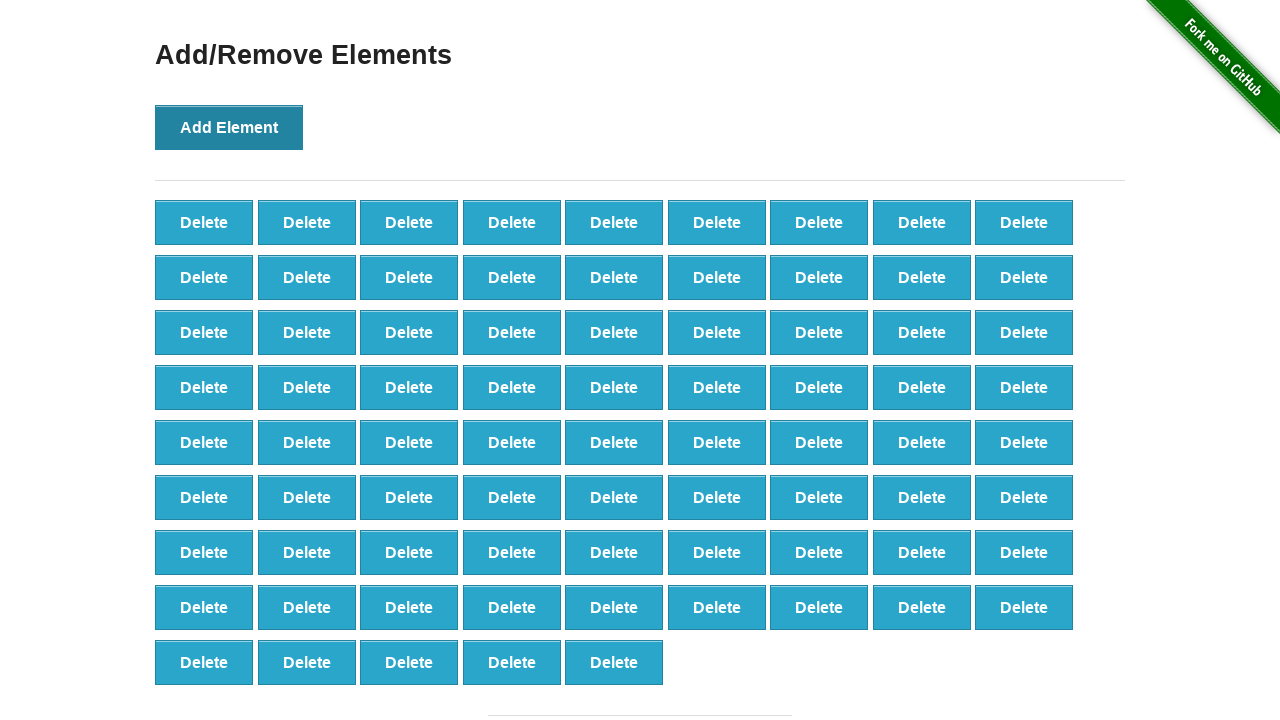

Clicked Add Element button (iteration 78/100) at (229, 127) on button:has-text('Add Element')
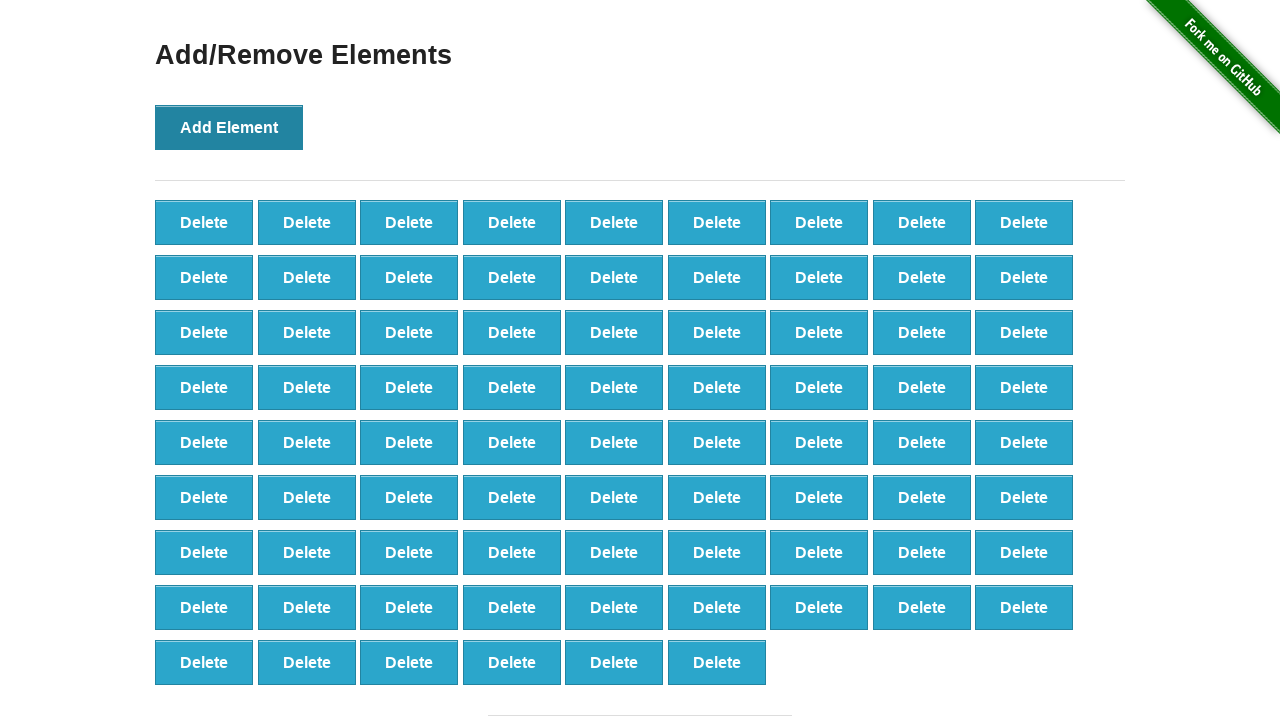

Clicked Add Element button (iteration 79/100) at (229, 127) on button:has-text('Add Element')
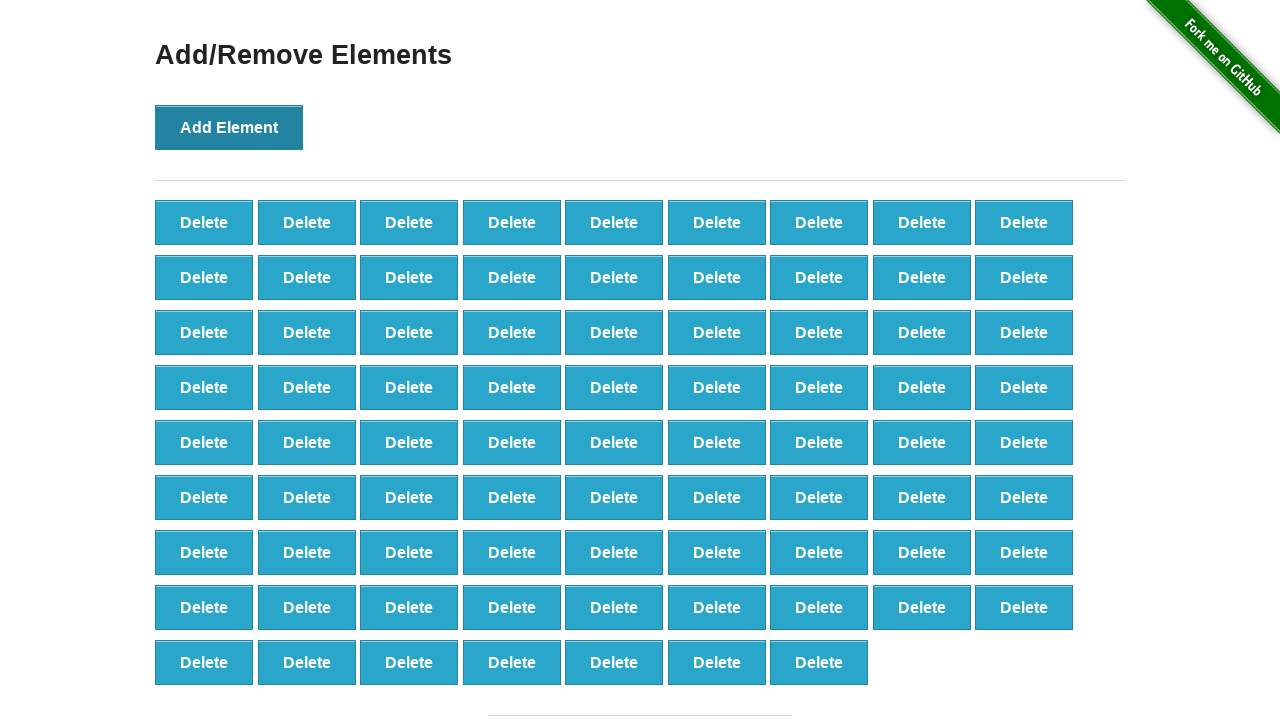

Clicked Add Element button (iteration 80/100) at (229, 127) on button:has-text('Add Element')
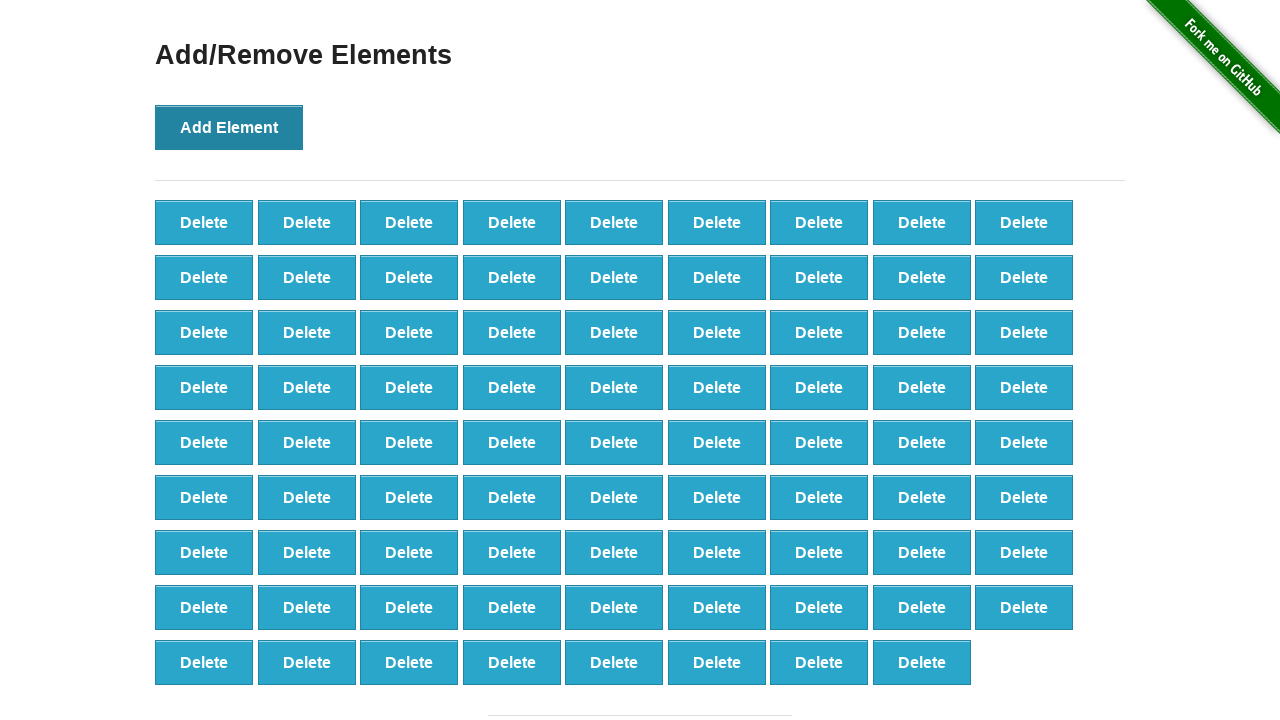

Clicked Add Element button (iteration 81/100) at (229, 127) on button:has-text('Add Element')
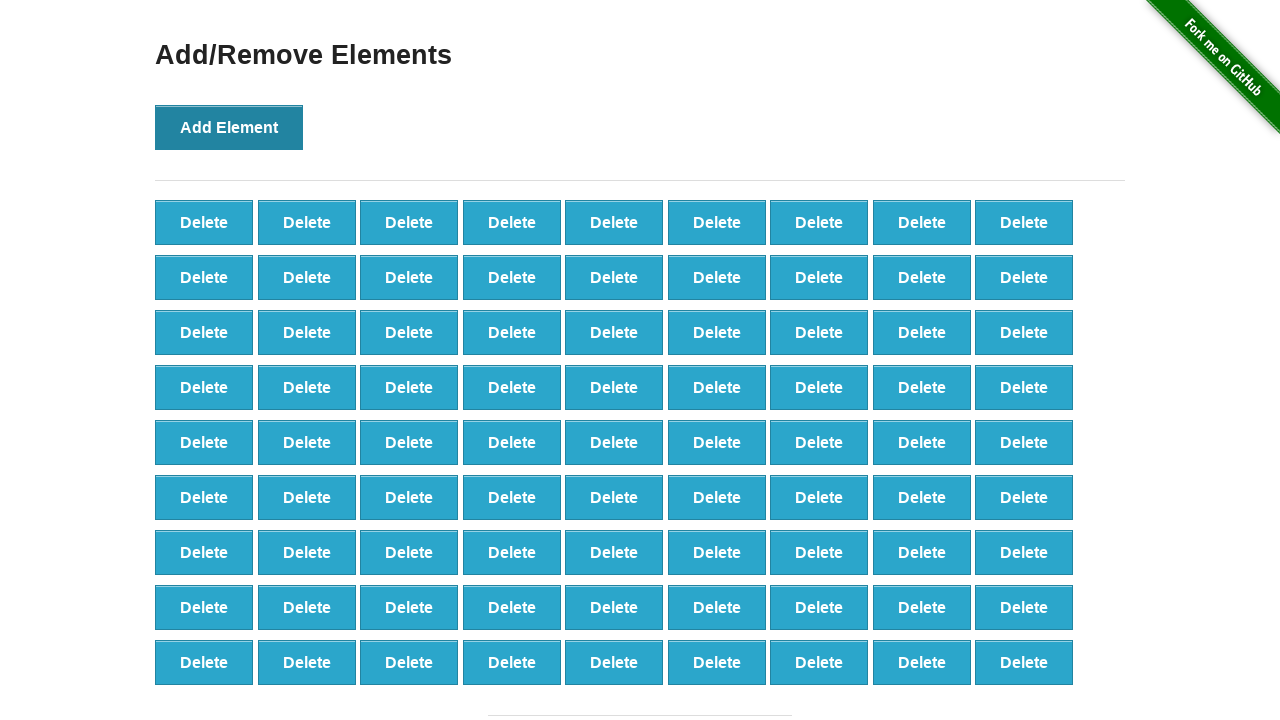

Clicked Add Element button (iteration 82/100) at (229, 127) on button:has-text('Add Element')
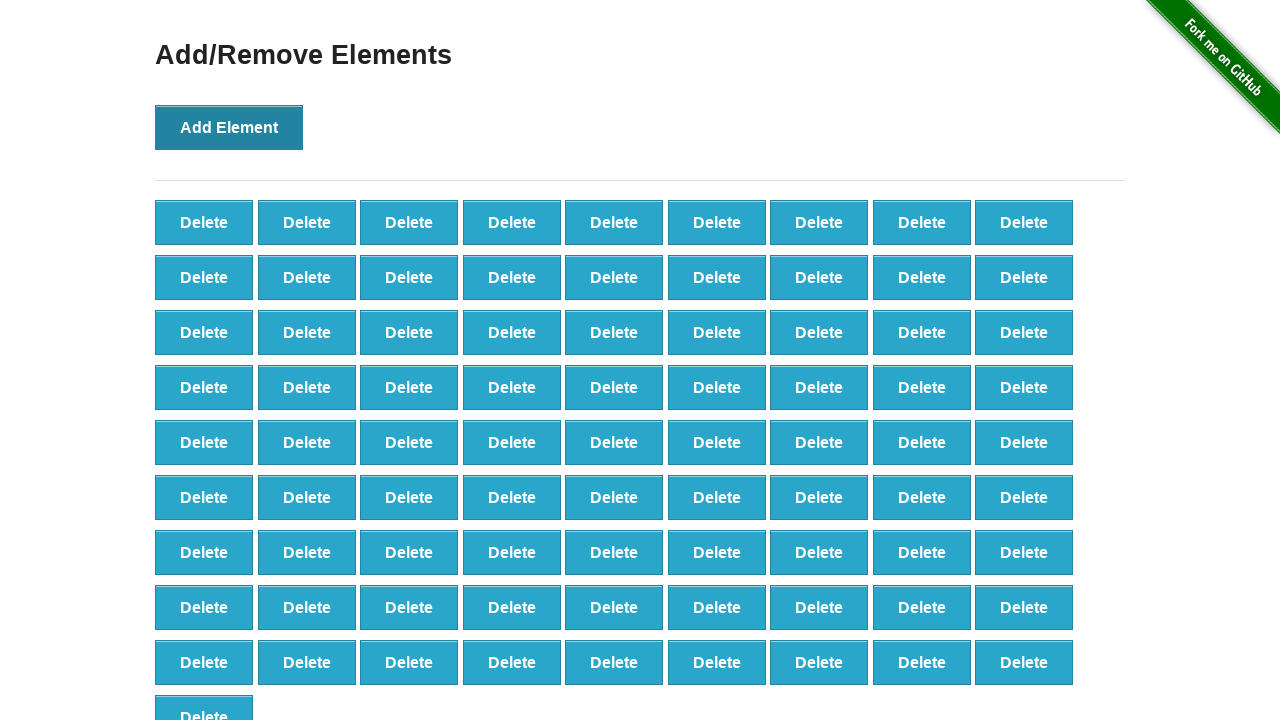

Clicked Add Element button (iteration 83/100) at (229, 127) on button:has-text('Add Element')
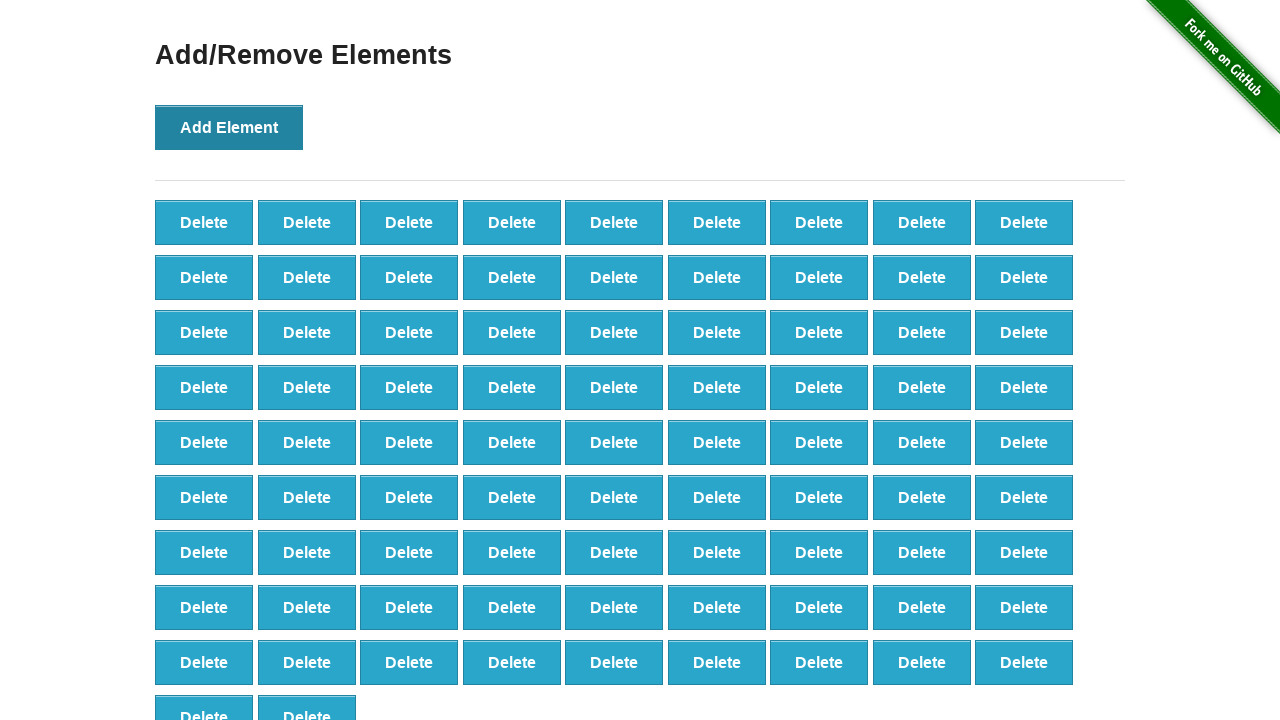

Clicked Add Element button (iteration 84/100) at (229, 127) on button:has-text('Add Element')
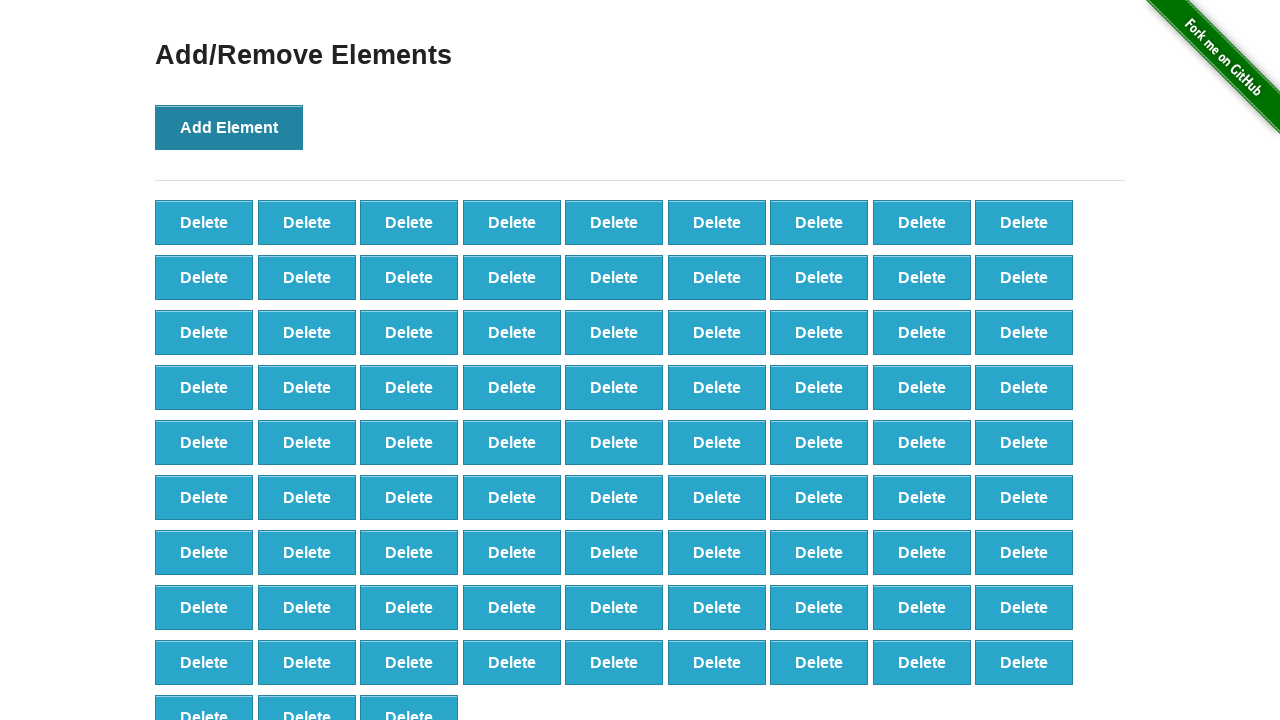

Clicked Add Element button (iteration 85/100) at (229, 127) on button:has-text('Add Element')
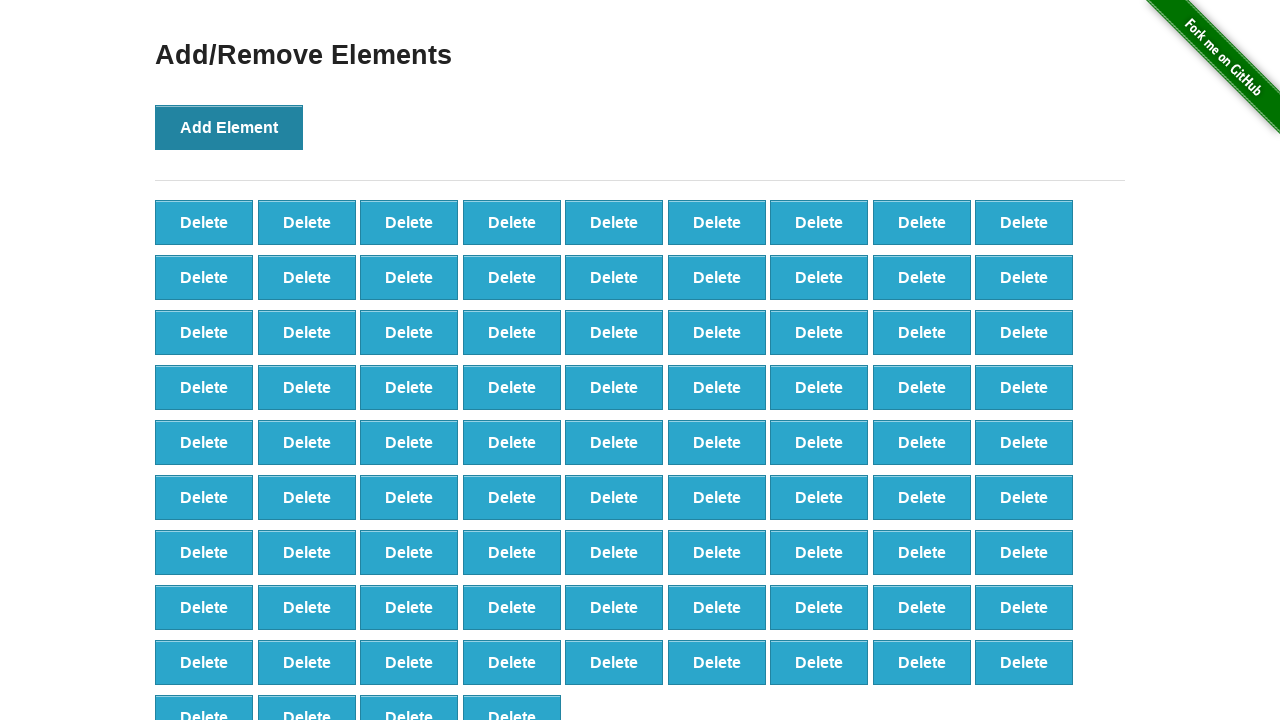

Clicked Add Element button (iteration 86/100) at (229, 127) on button:has-text('Add Element')
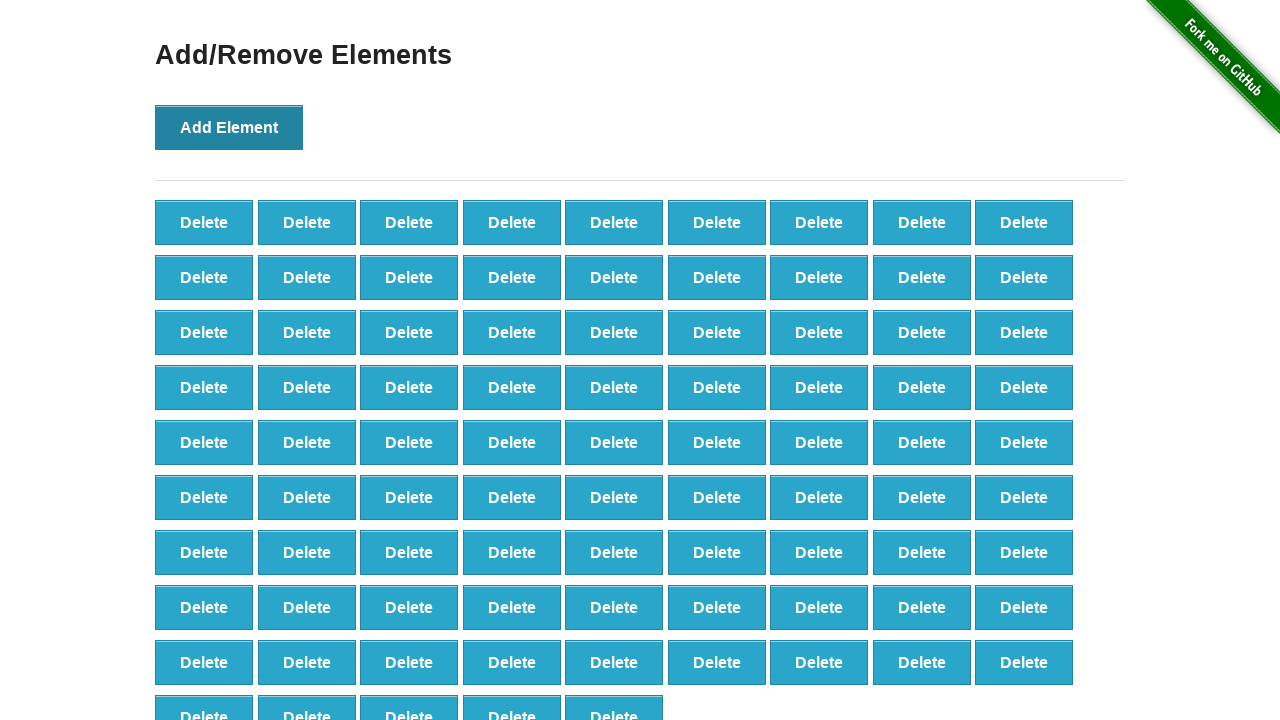

Clicked Add Element button (iteration 87/100) at (229, 127) on button:has-text('Add Element')
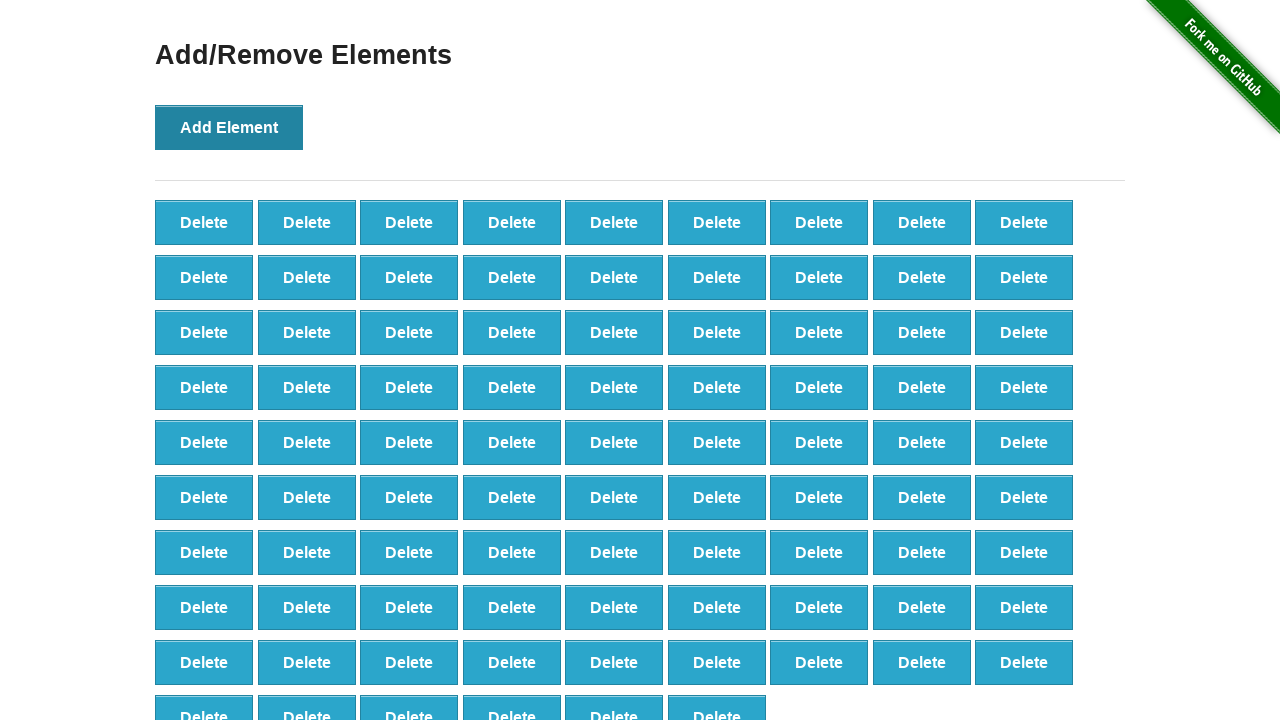

Clicked Add Element button (iteration 88/100) at (229, 127) on button:has-text('Add Element')
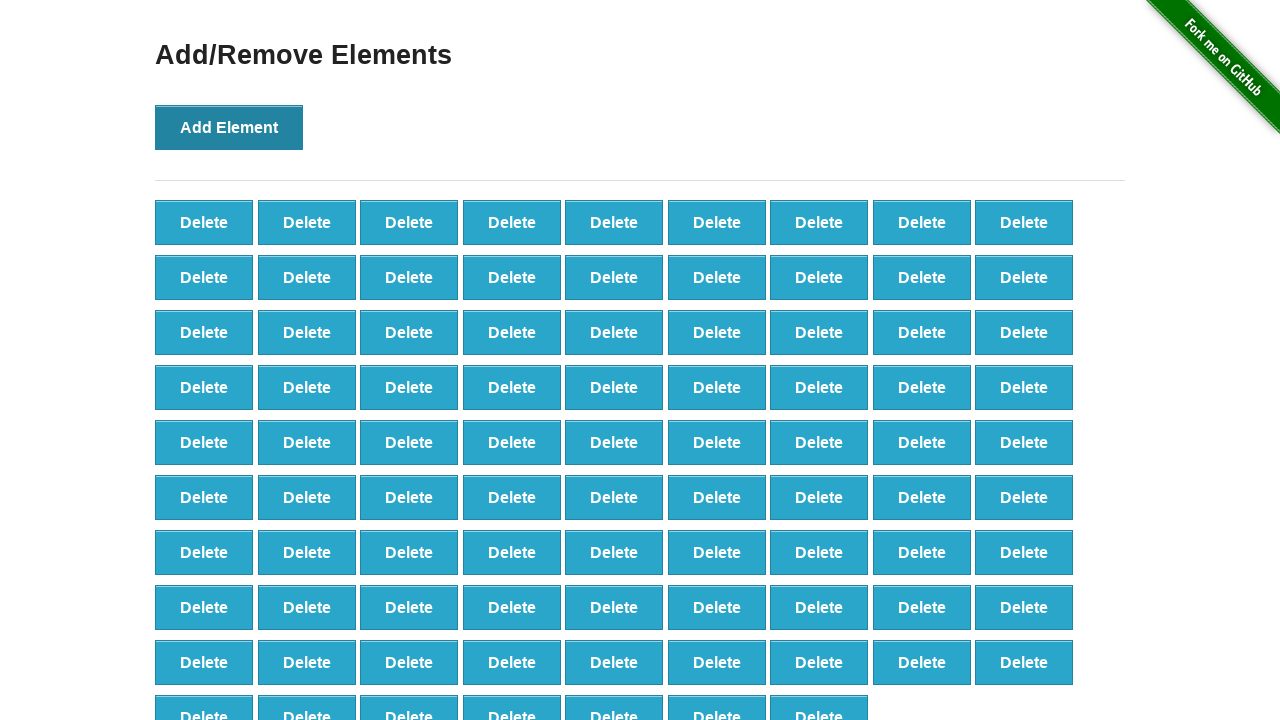

Clicked Add Element button (iteration 89/100) at (229, 127) on button:has-text('Add Element')
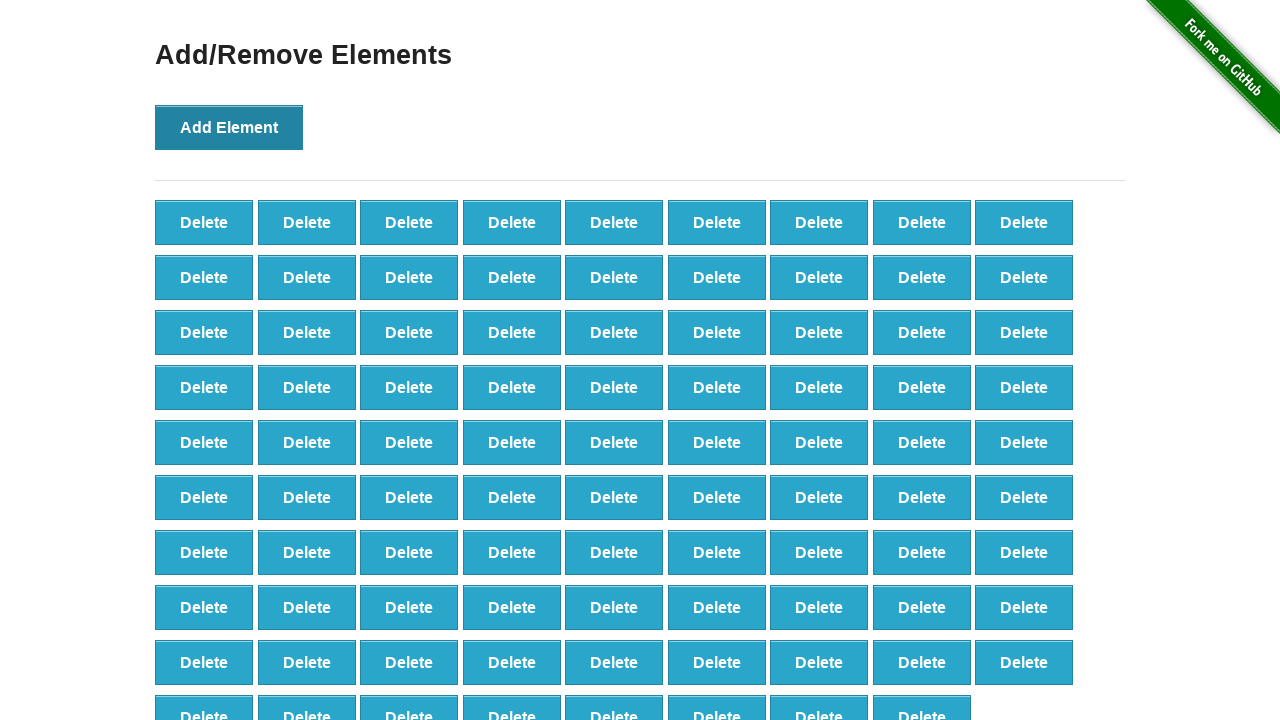

Clicked Add Element button (iteration 90/100) at (229, 127) on button:has-text('Add Element')
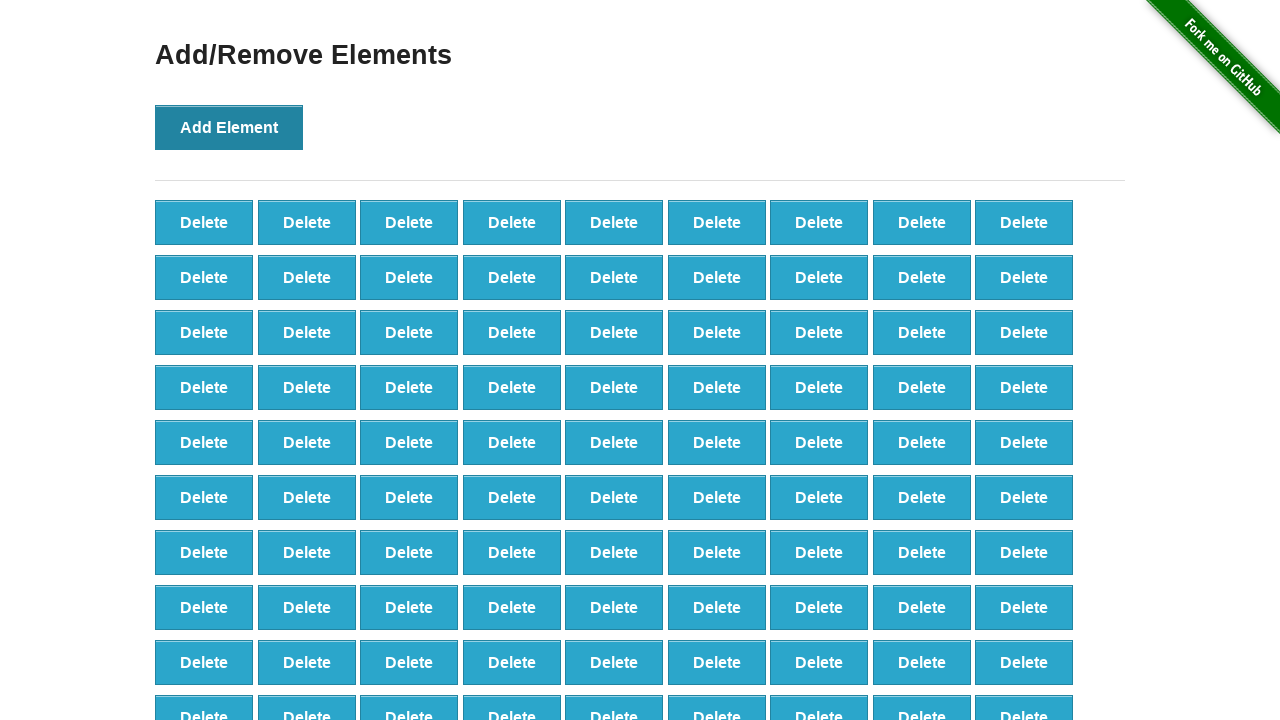

Clicked Add Element button (iteration 91/100) at (229, 127) on button:has-text('Add Element')
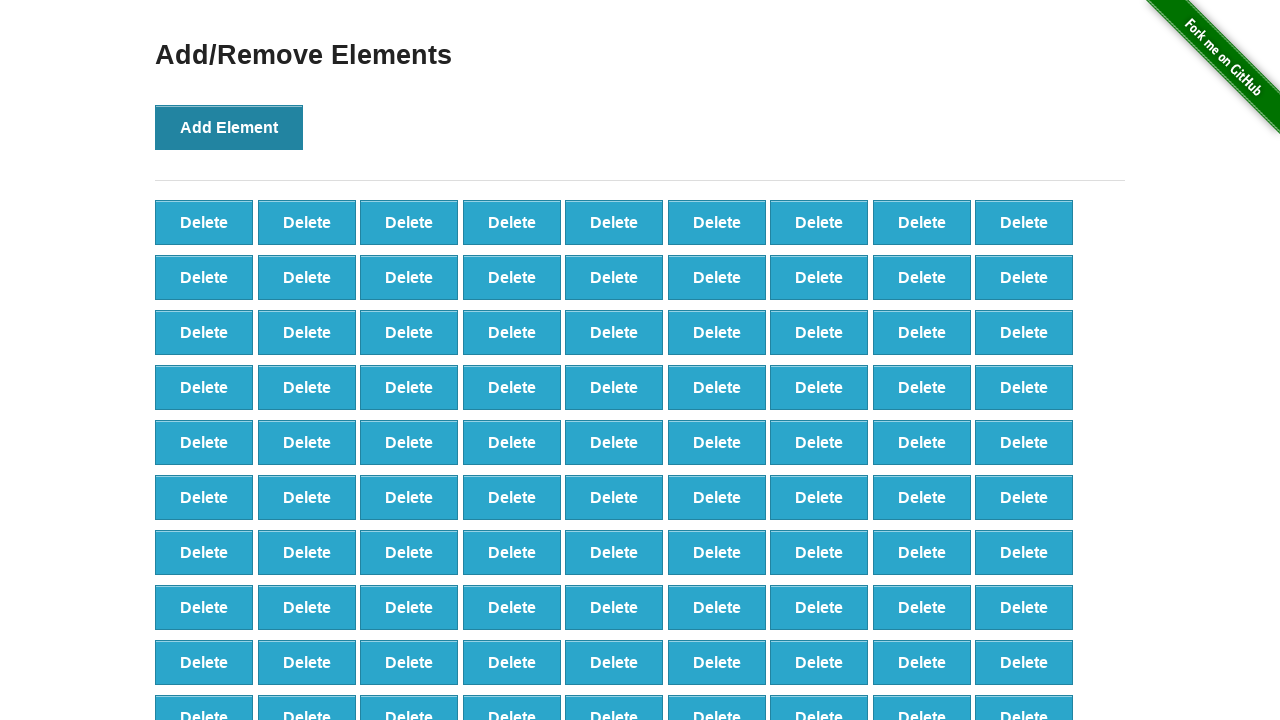

Clicked Add Element button (iteration 92/100) at (229, 127) on button:has-text('Add Element')
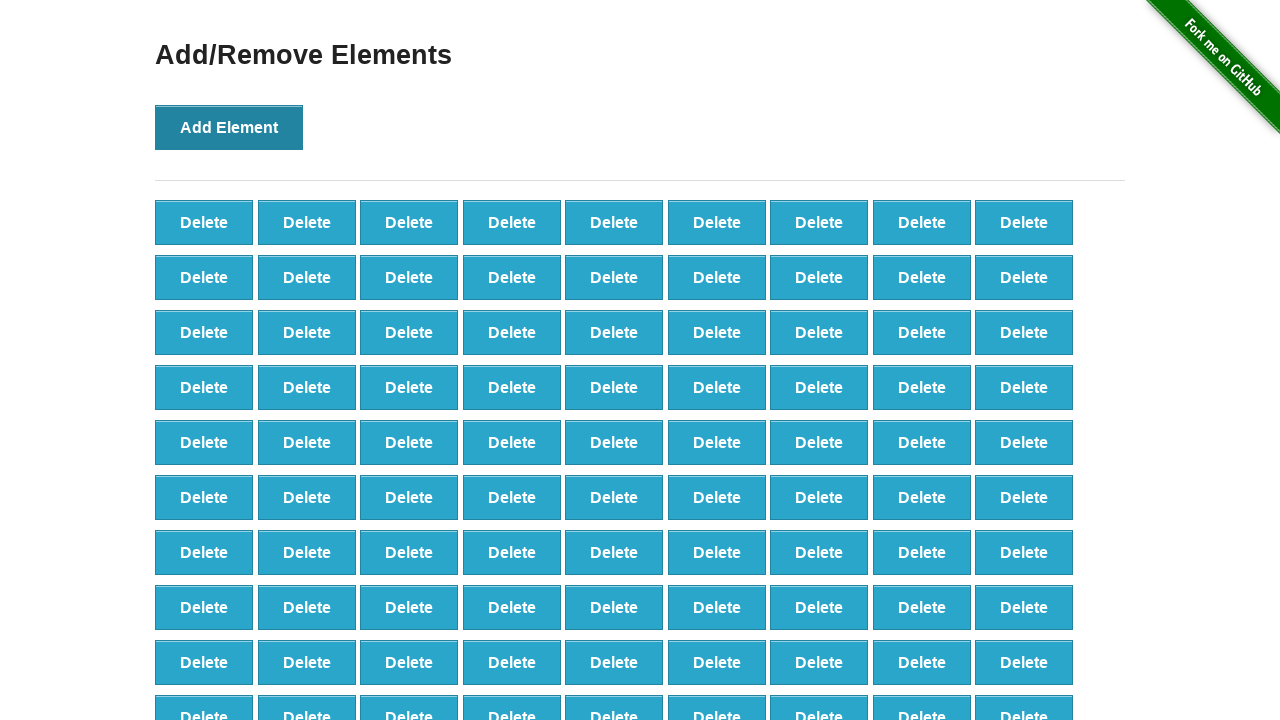

Clicked Add Element button (iteration 93/100) at (229, 127) on button:has-text('Add Element')
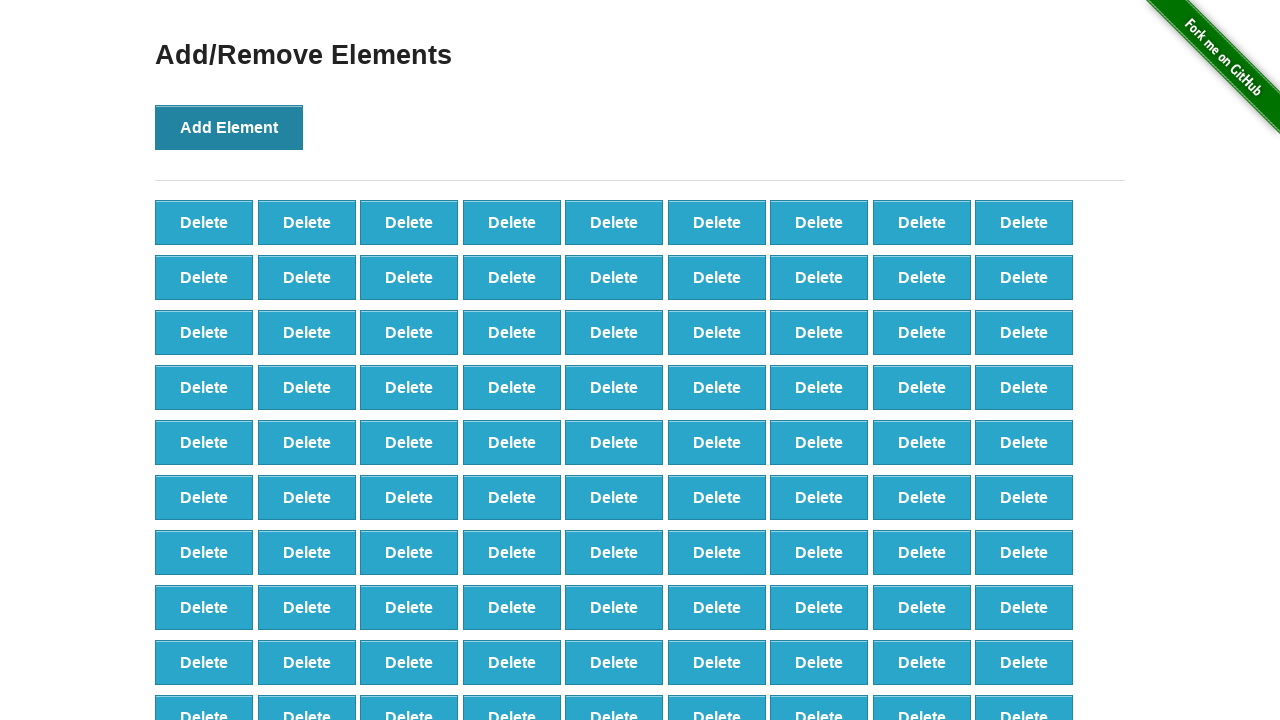

Clicked Add Element button (iteration 94/100) at (229, 127) on button:has-text('Add Element')
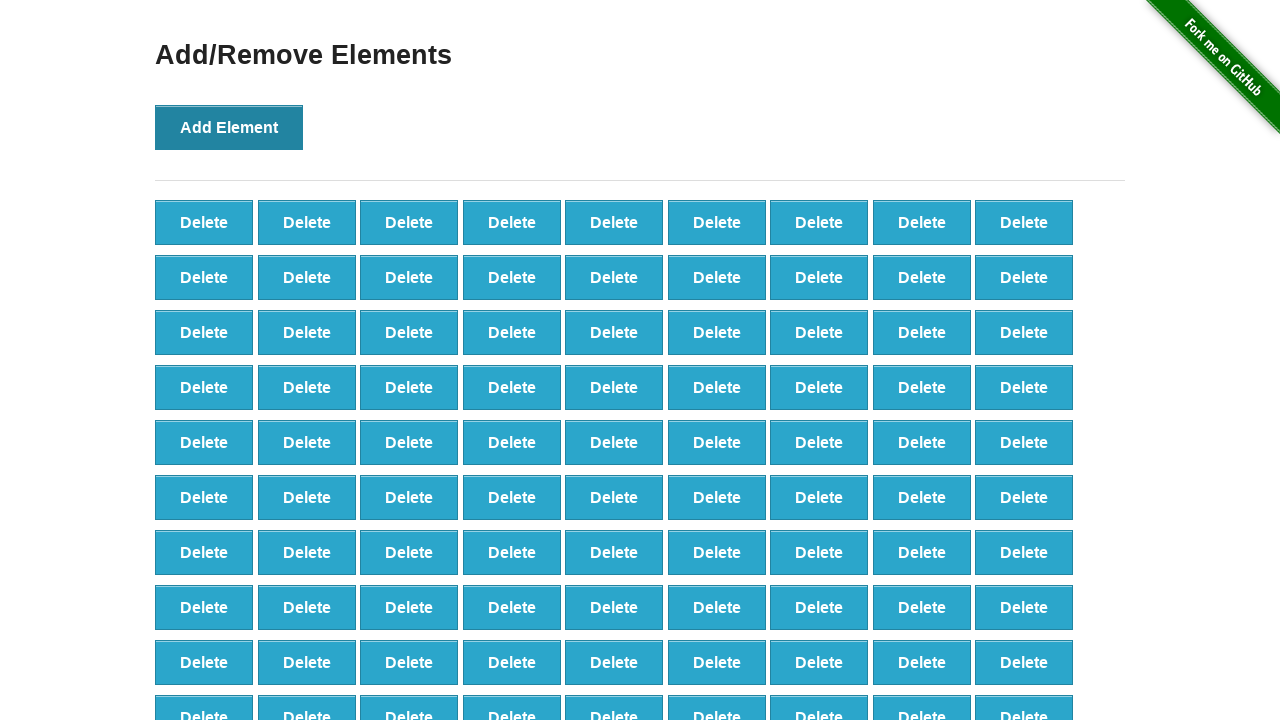

Clicked Add Element button (iteration 95/100) at (229, 127) on button:has-text('Add Element')
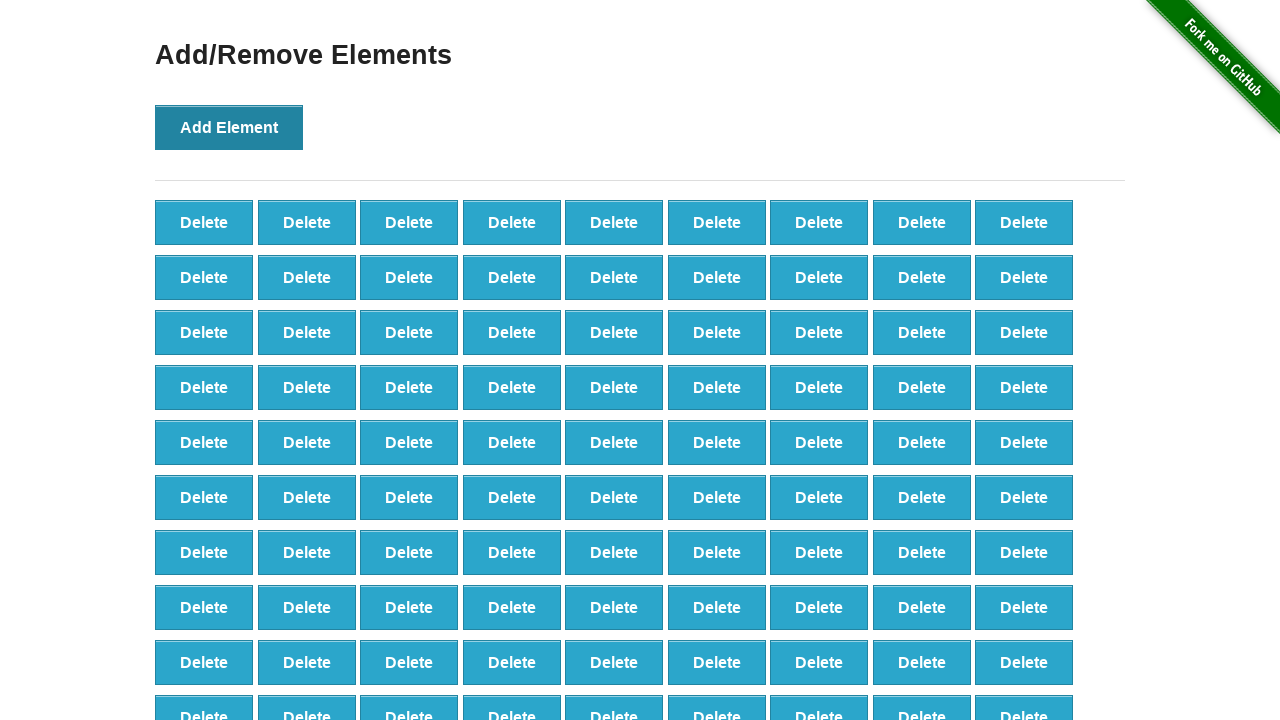

Clicked Add Element button (iteration 96/100) at (229, 127) on button:has-text('Add Element')
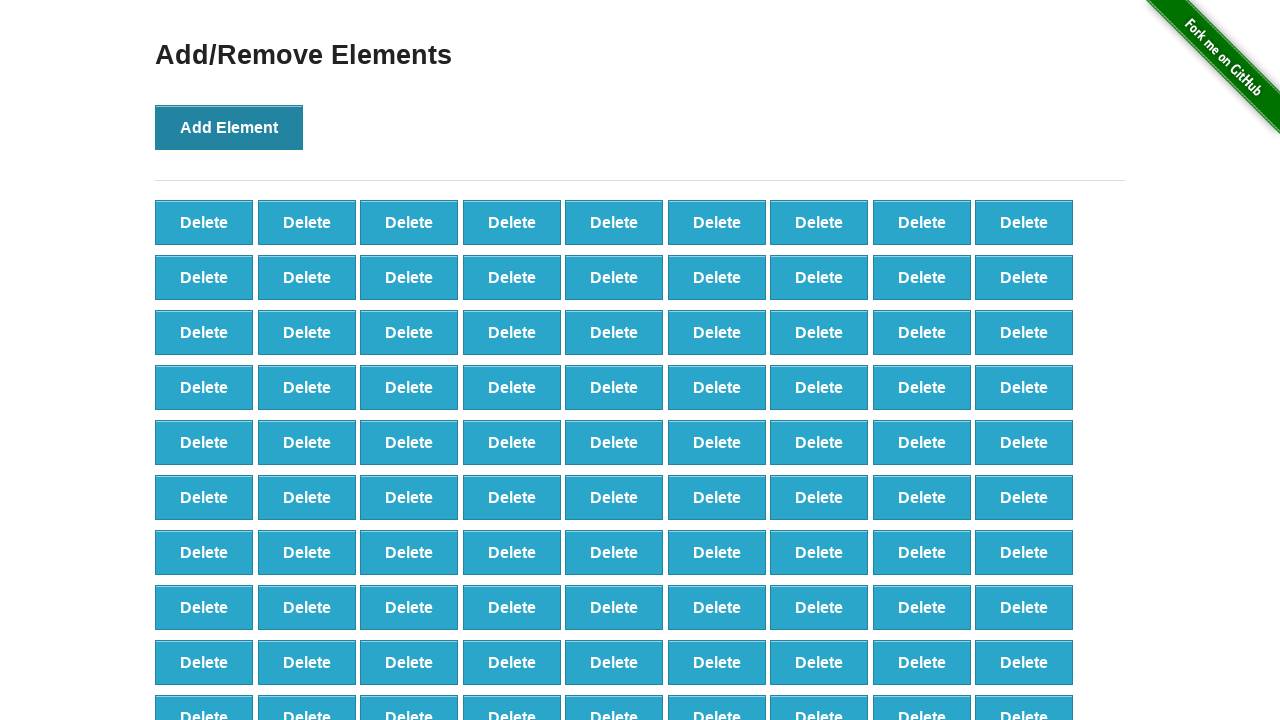

Clicked Add Element button (iteration 97/100) at (229, 127) on button:has-text('Add Element')
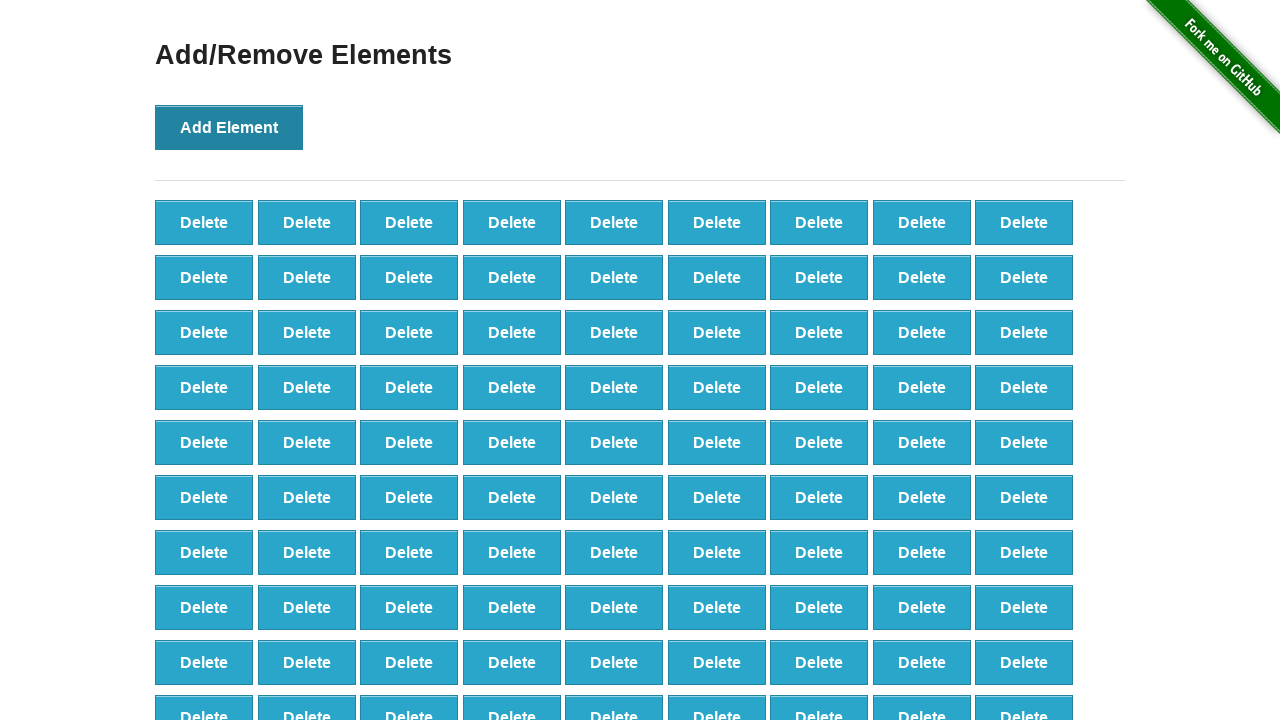

Clicked Add Element button (iteration 98/100) at (229, 127) on button:has-text('Add Element')
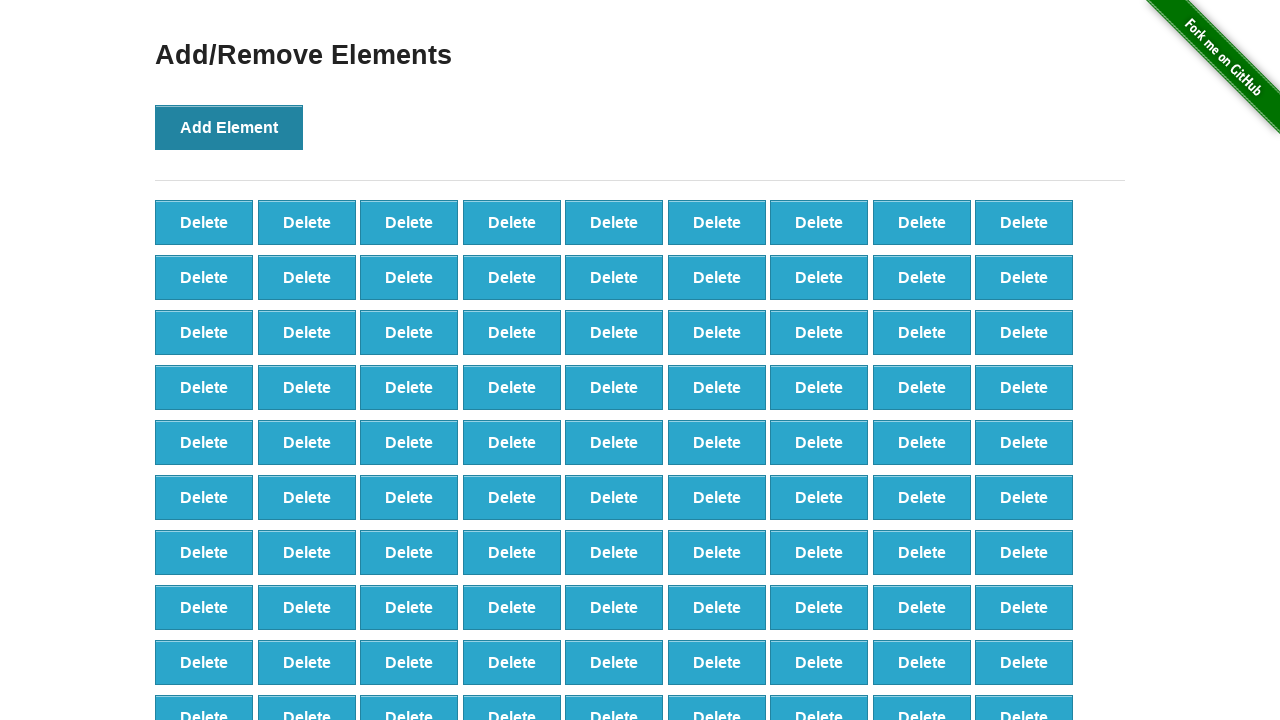

Clicked Add Element button (iteration 99/100) at (229, 127) on button:has-text('Add Element')
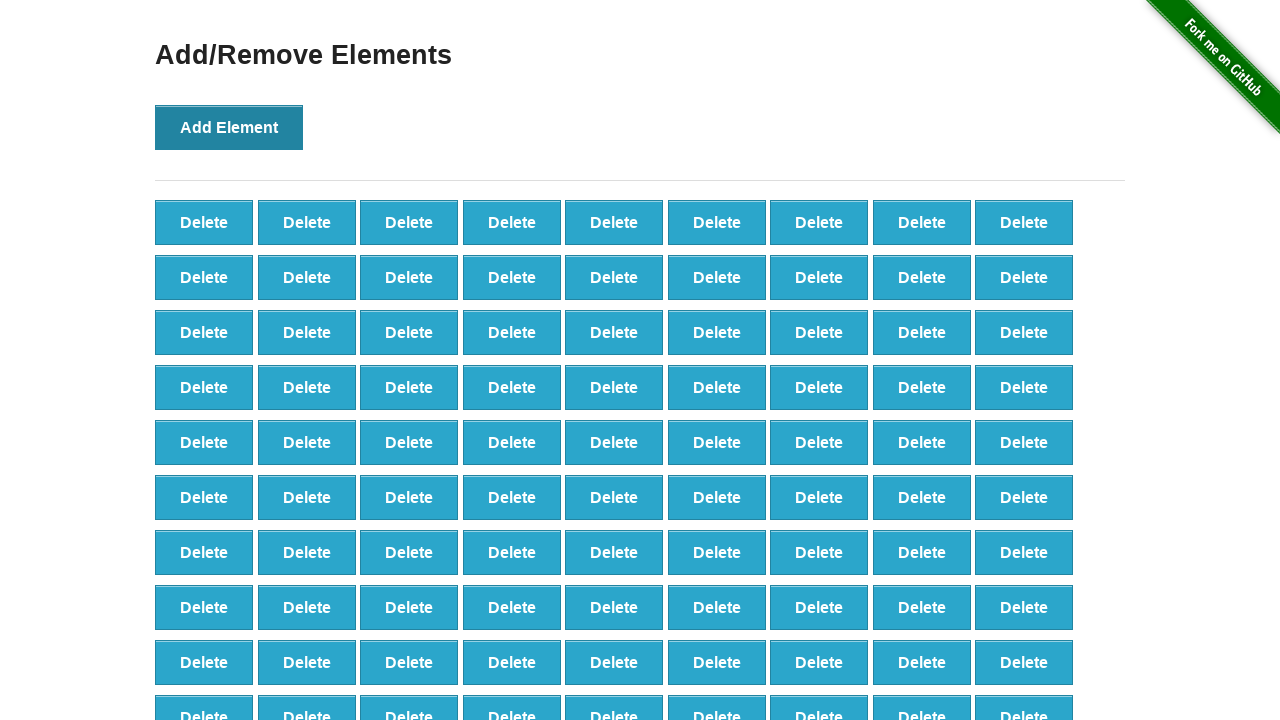

Clicked Add Element button (iteration 100/100) at (229, 127) on button:has-text('Add Element')
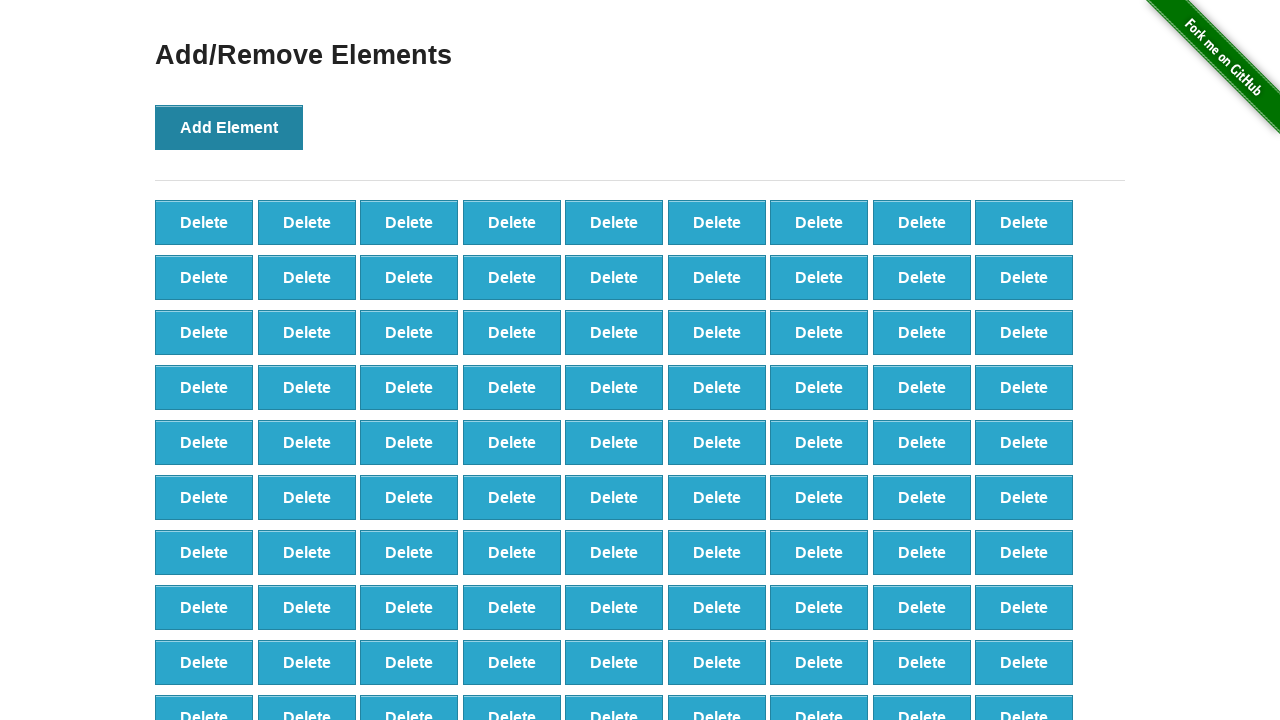

Clicked Delete button (iteration 1/90) at (204, 222) on button.added-manually >> nth=0
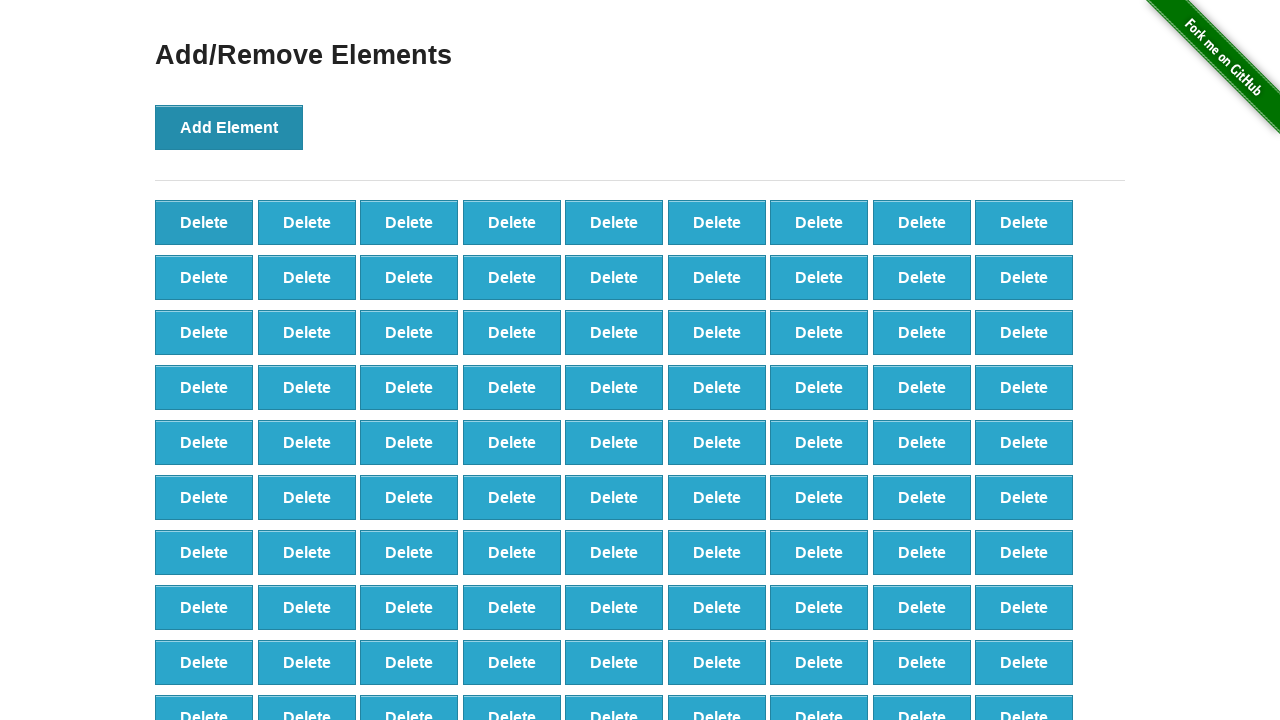

Clicked Delete button (iteration 2/90) at (204, 222) on button.added-manually >> nth=0
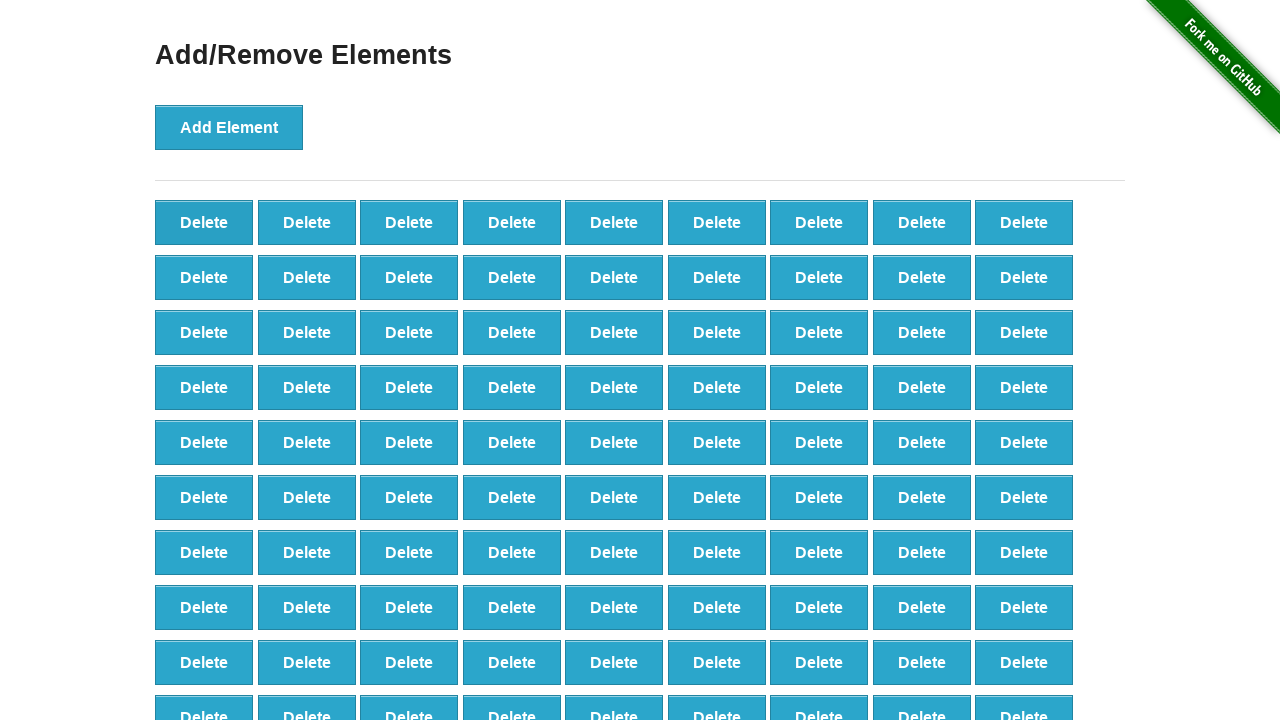

Clicked Delete button (iteration 3/90) at (204, 222) on button.added-manually >> nth=0
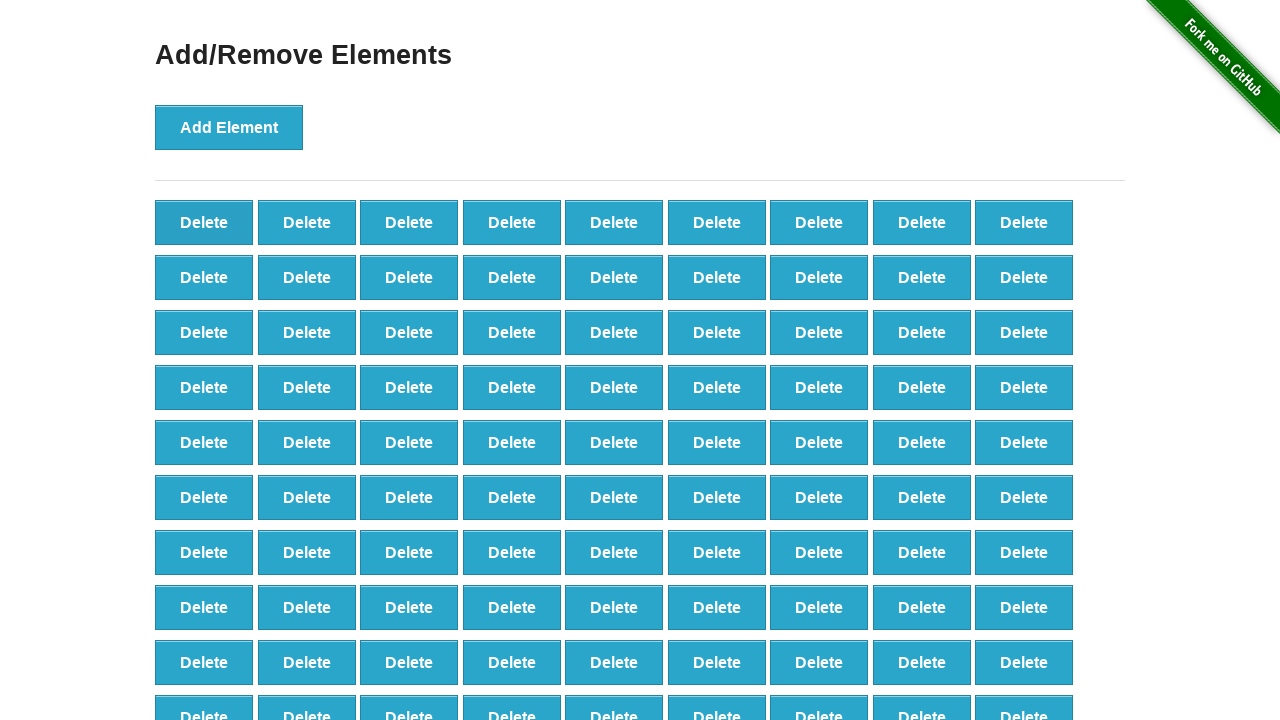

Clicked Delete button (iteration 4/90) at (204, 222) on button.added-manually >> nth=0
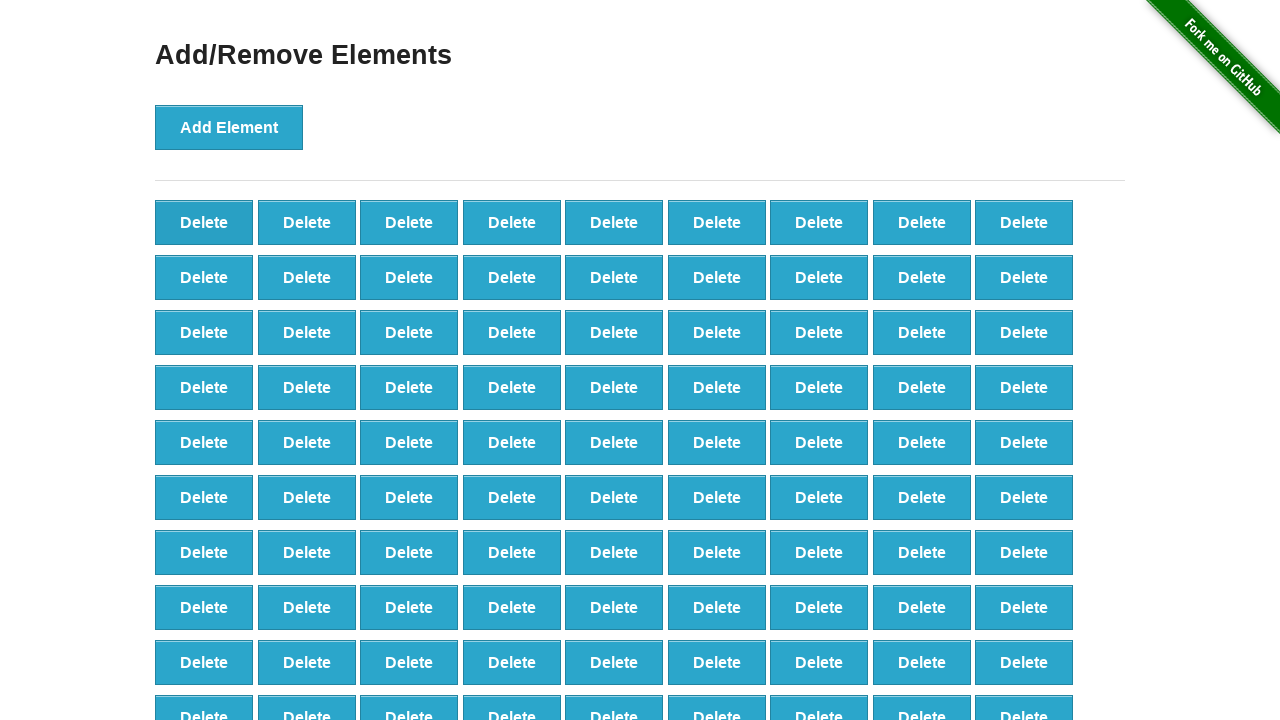

Clicked Delete button (iteration 5/90) at (204, 222) on button.added-manually >> nth=0
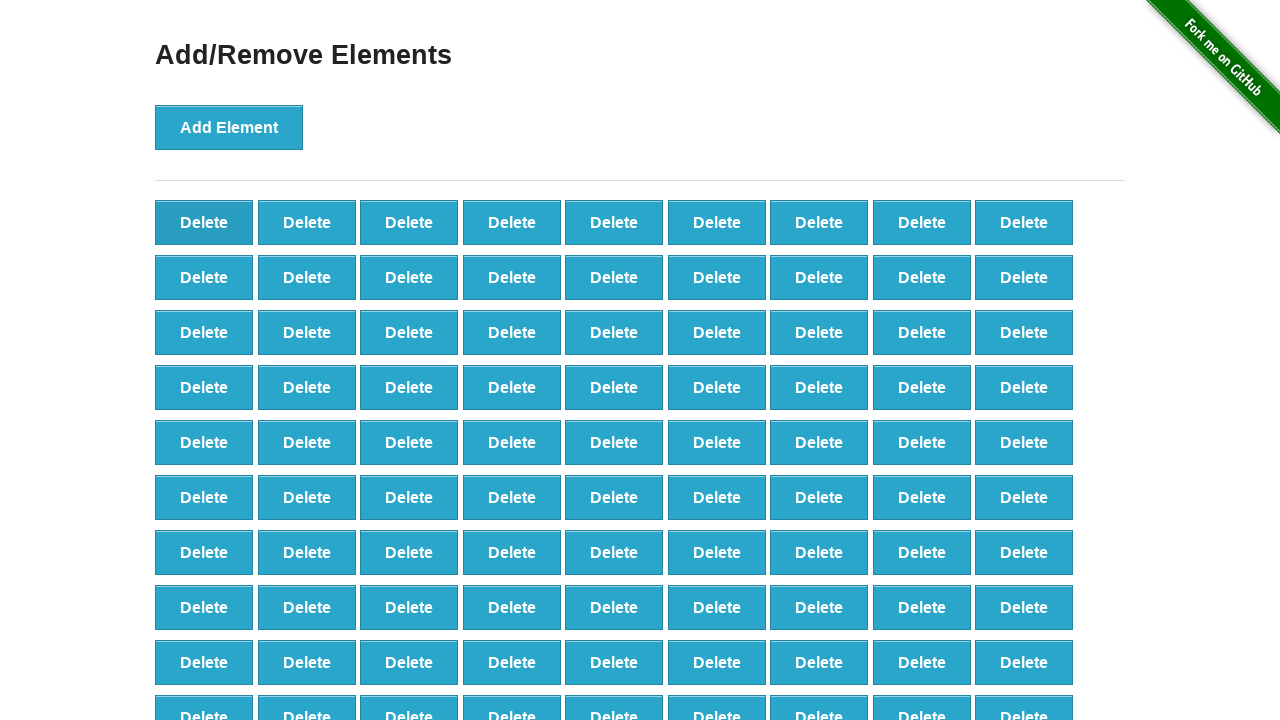

Clicked Delete button (iteration 6/90) at (204, 222) on button.added-manually >> nth=0
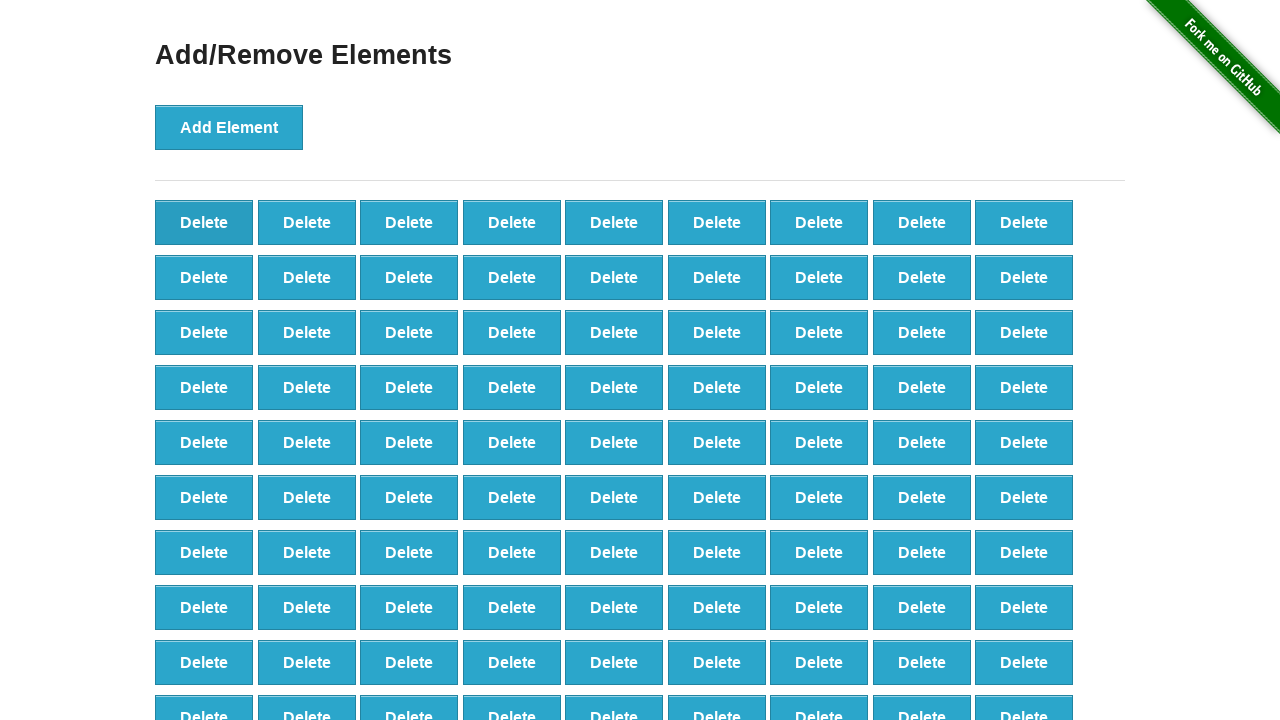

Clicked Delete button (iteration 7/90) at (204, 222) on button.added-manually >> nth=0
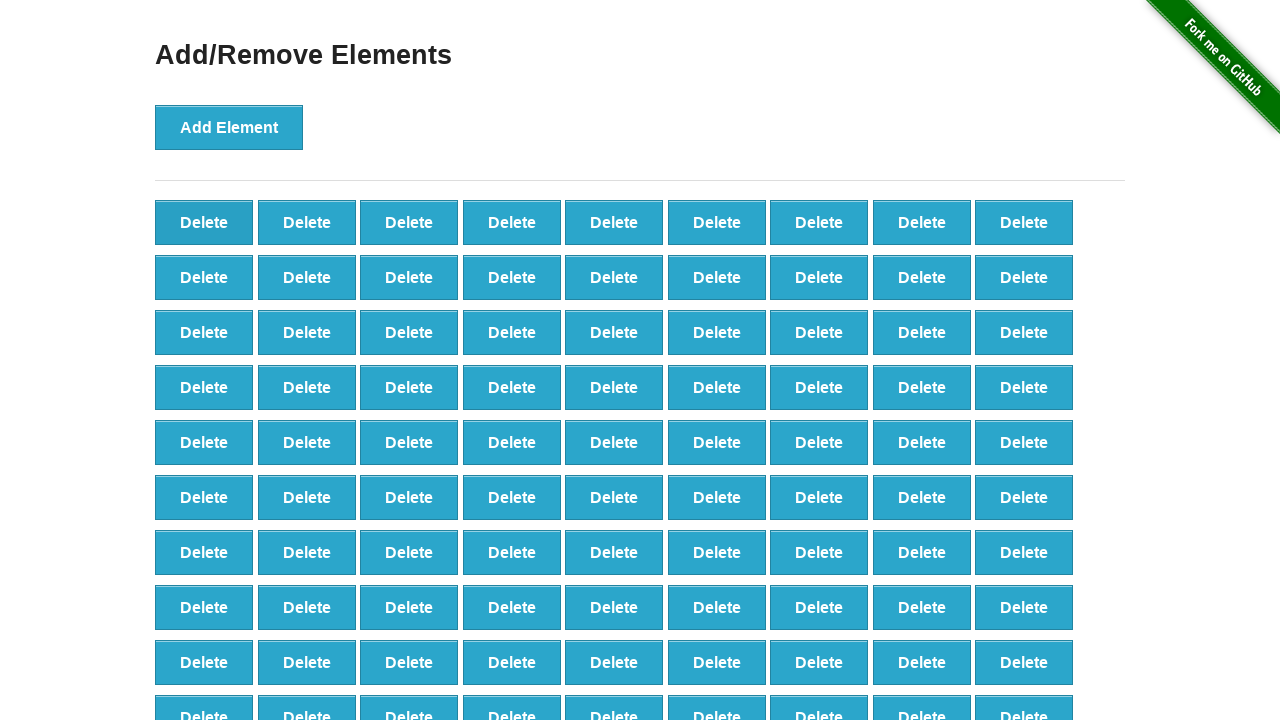

Clicked Delete button (iteration 8/90) at (204, 222) on button.added-manually >> nth=0
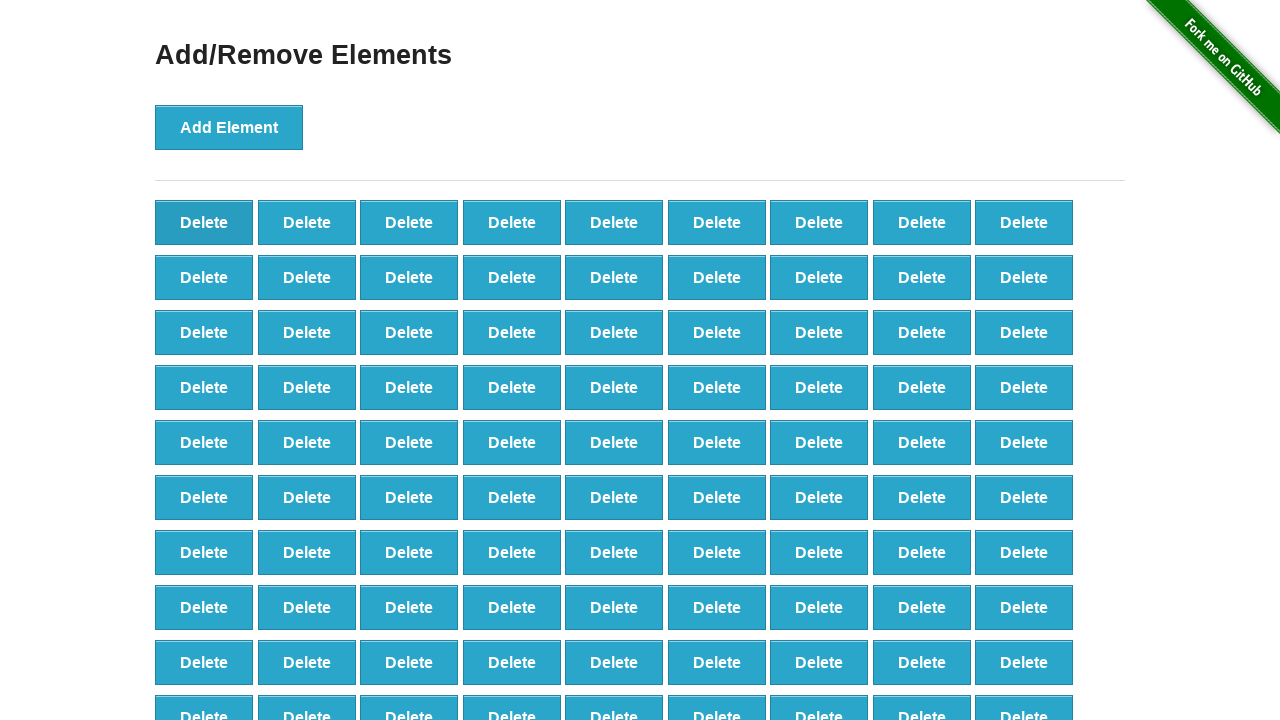

Clicked Delete button (iteration 9/90) at (204, 222) on button.added-manually >> nth=0
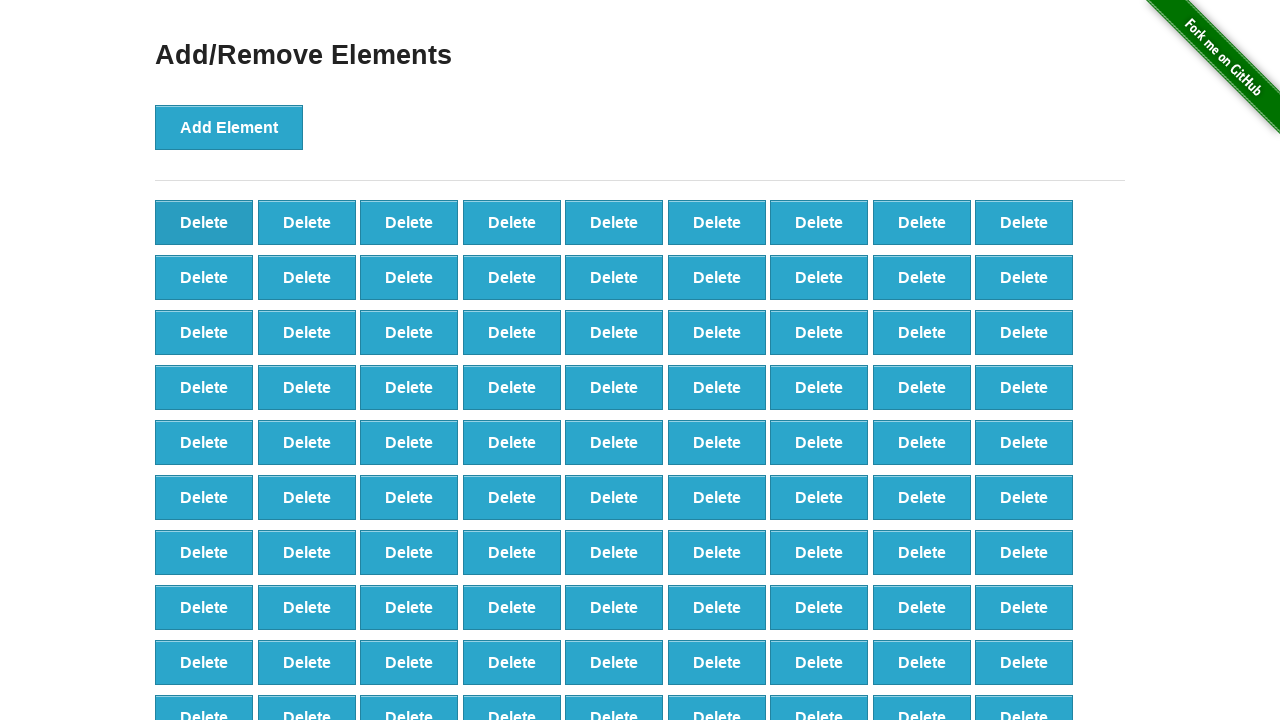

Clicked Delete button (iteration 10/90) at (204, 222) on button.added-manually >> nth=0
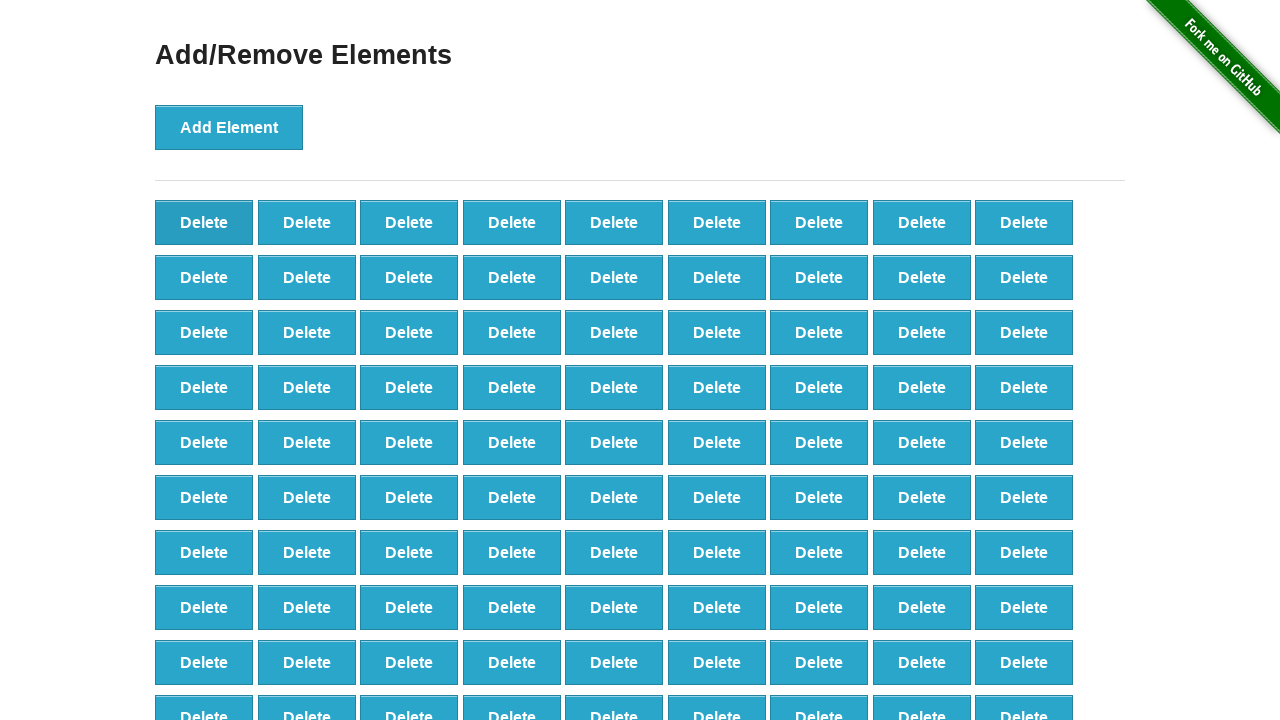

Clicked Delete button (iteration 11/90) at (204, 222) on button.added-manually >> nth=0
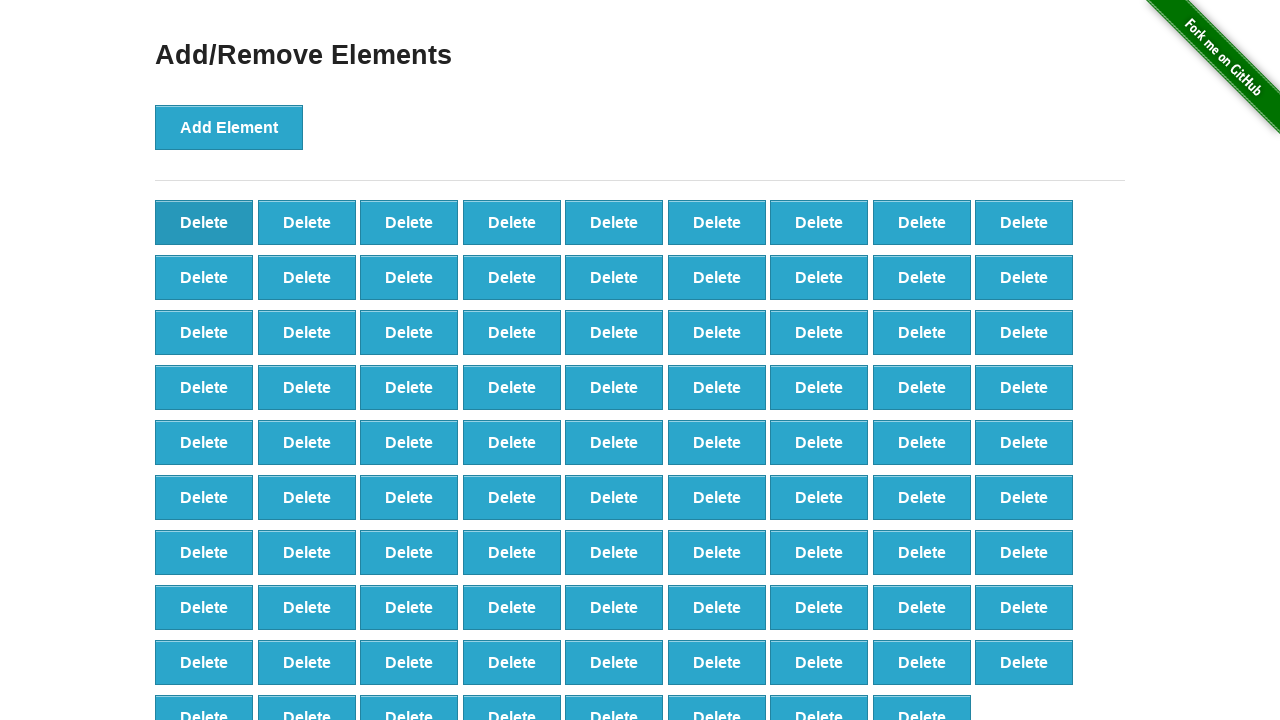

Clicked Delete button (iteration 12/90) at (204, 222) on button.added-manually >> nth=0
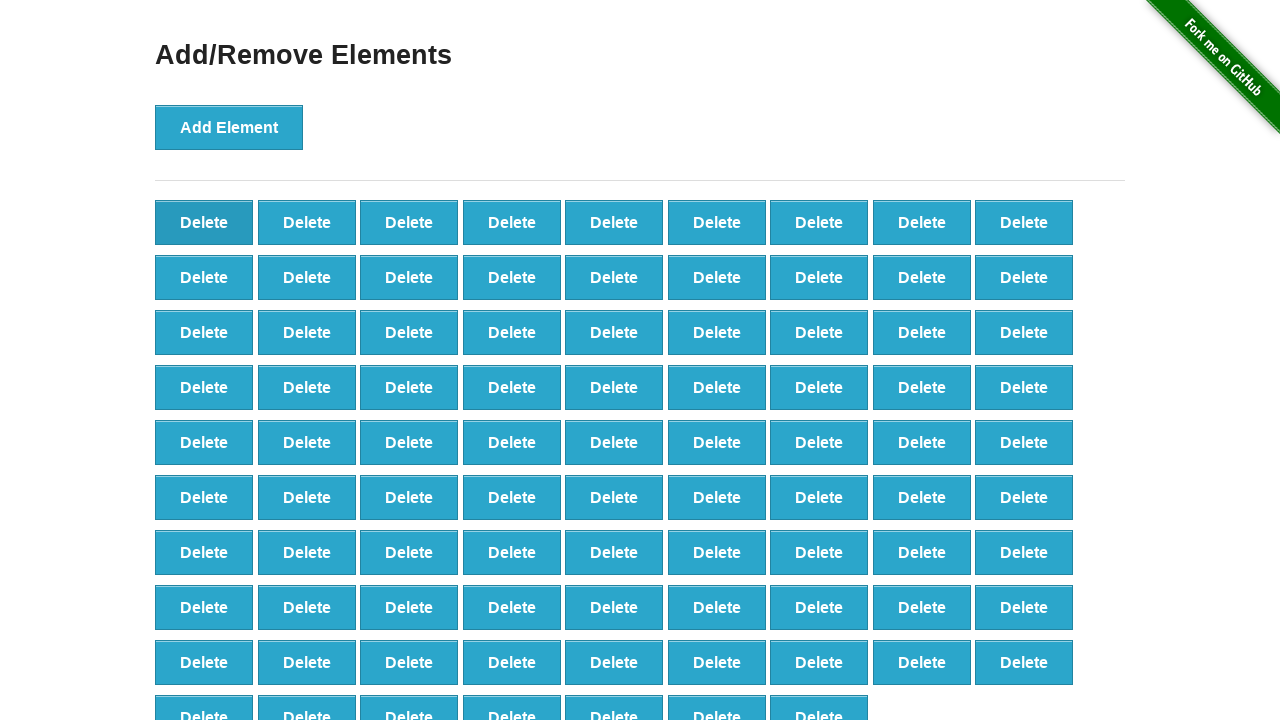

Clicked Delete button (iteration 13/90) at (204, 222) on button.added-manually >> nth=0
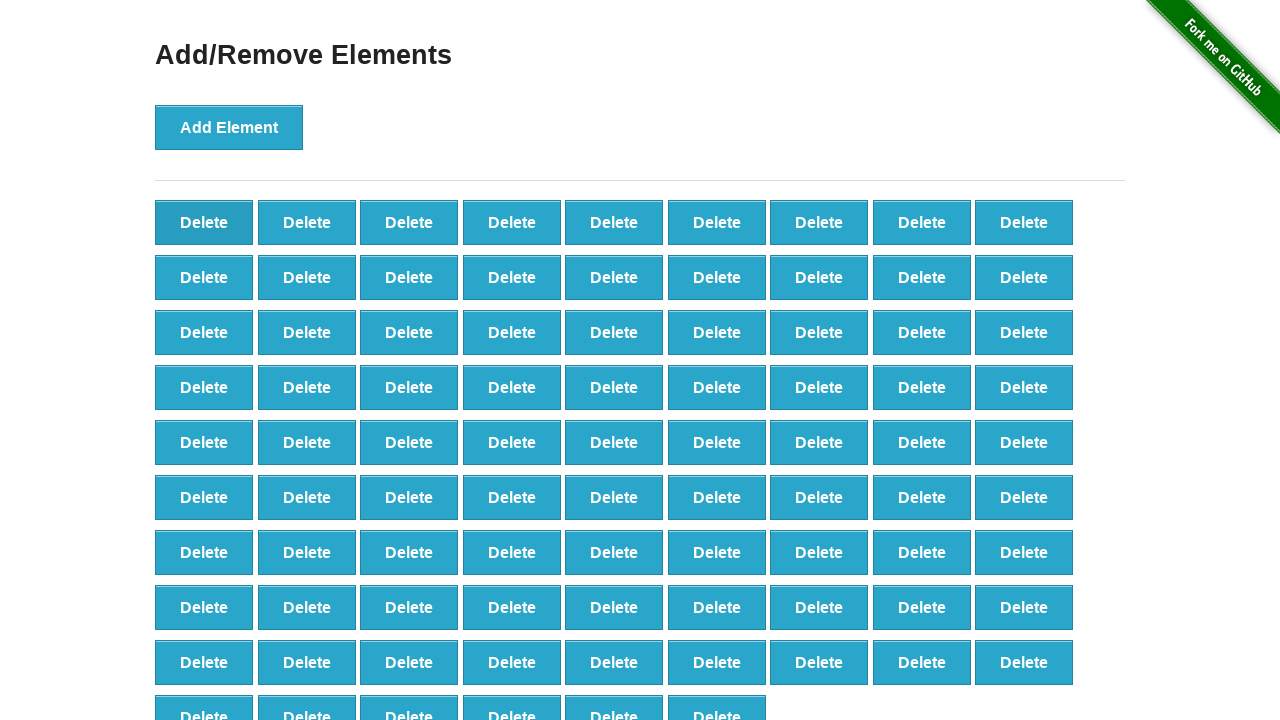

Clicked Delete button (iteration 14/90) at (204, 222) on button.added-manually >> nth=0
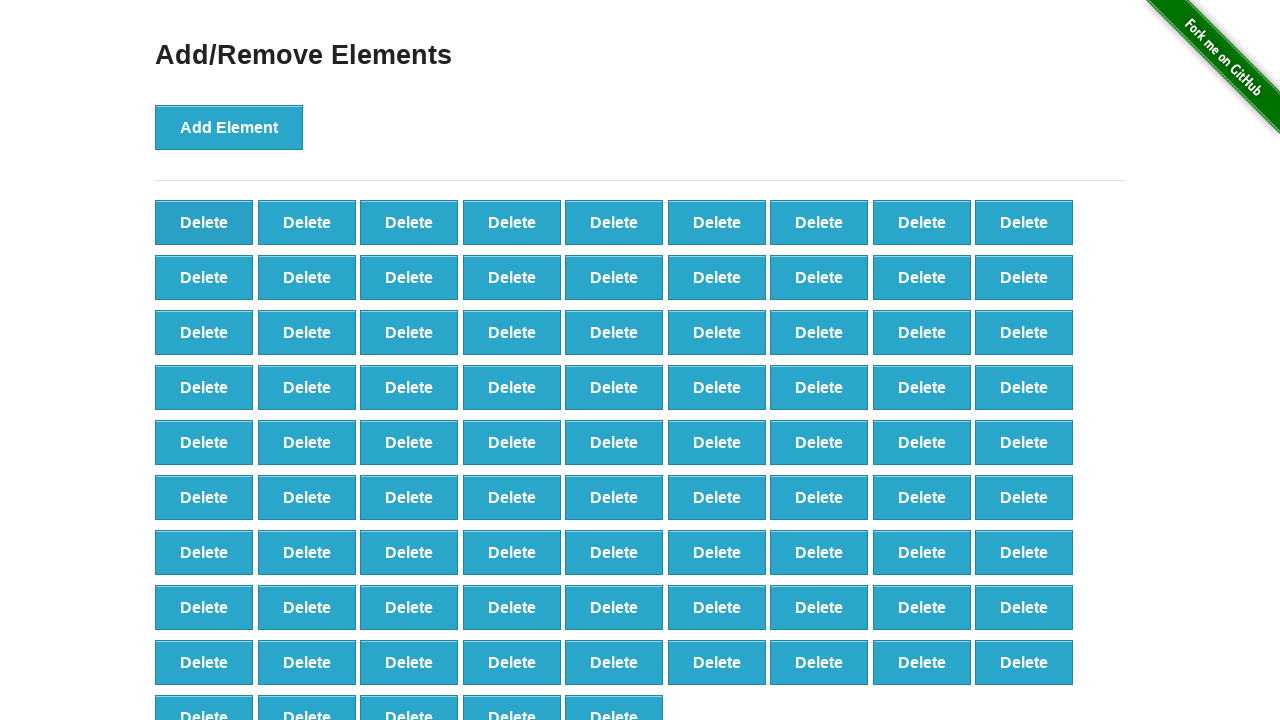

Clicked Delete button (iteration 15/90) at (204, 222) on button.added-manually >> nth=0
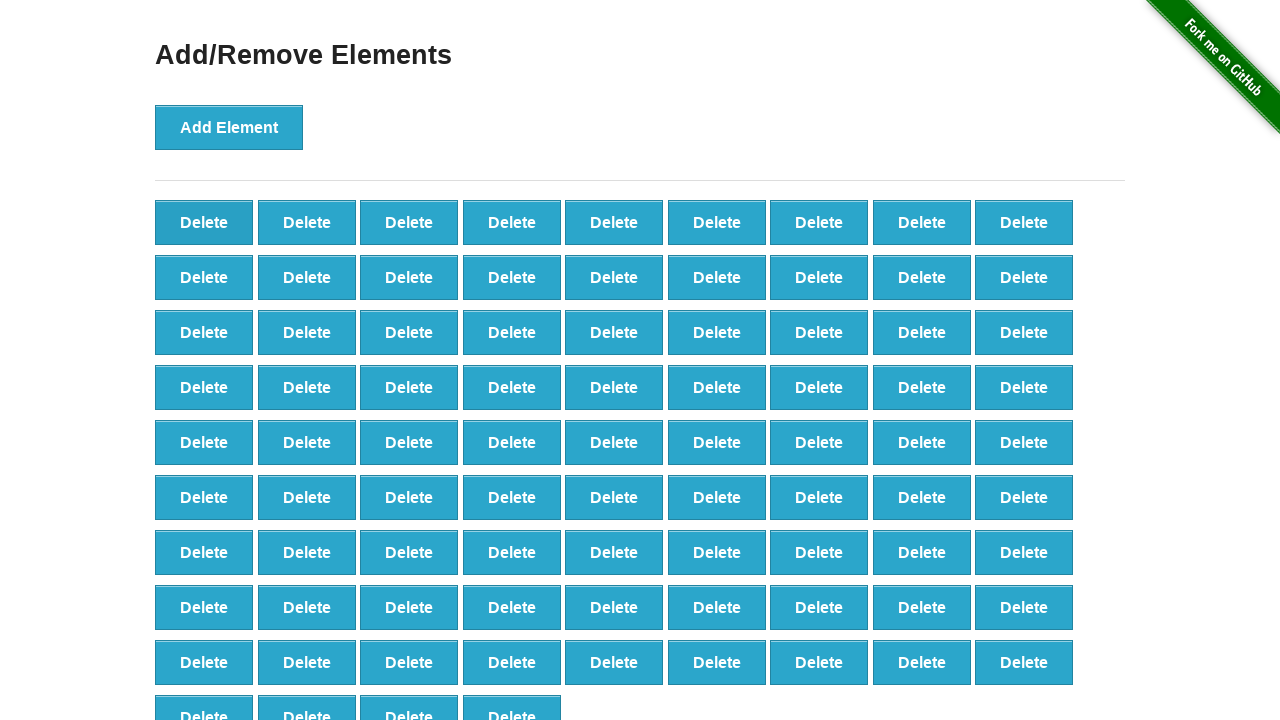

Clicked Delete button (iteration 16/90) at (204, 222) on button.added-manually >> nth=0
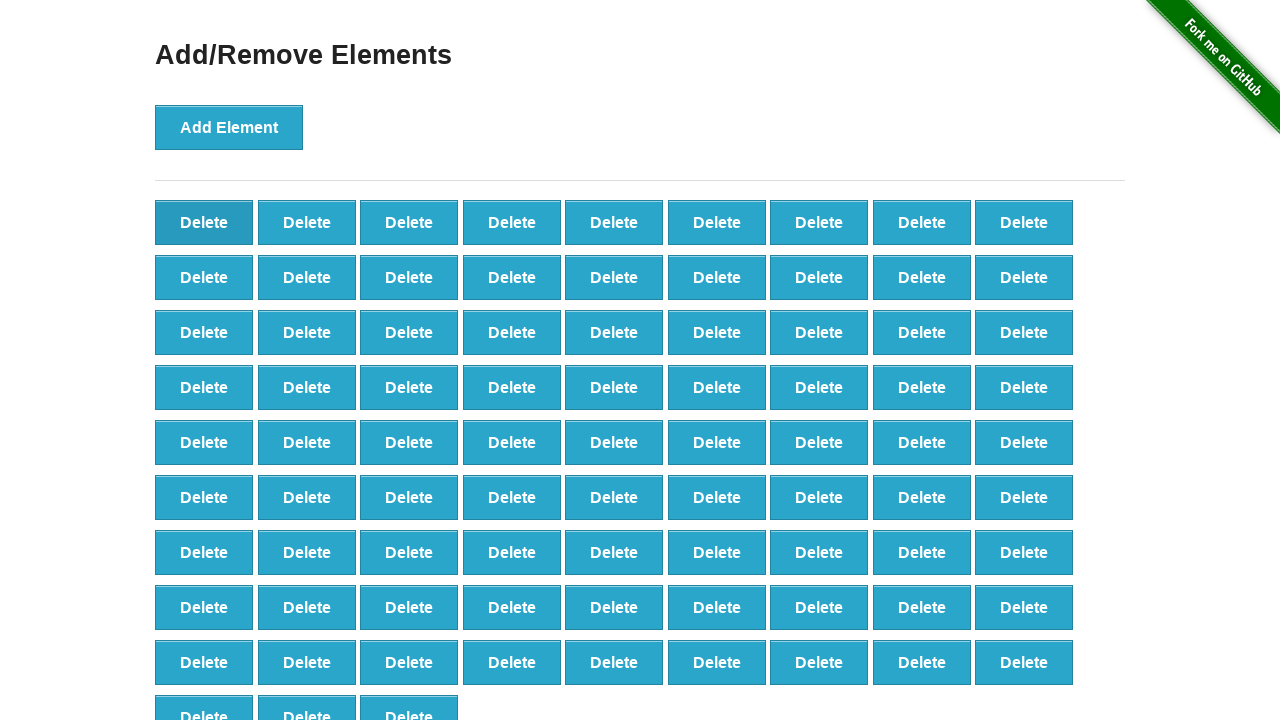

Clicked Delete button (iteration 17/90) at (204, 222) on button.added-manually >> nth=0
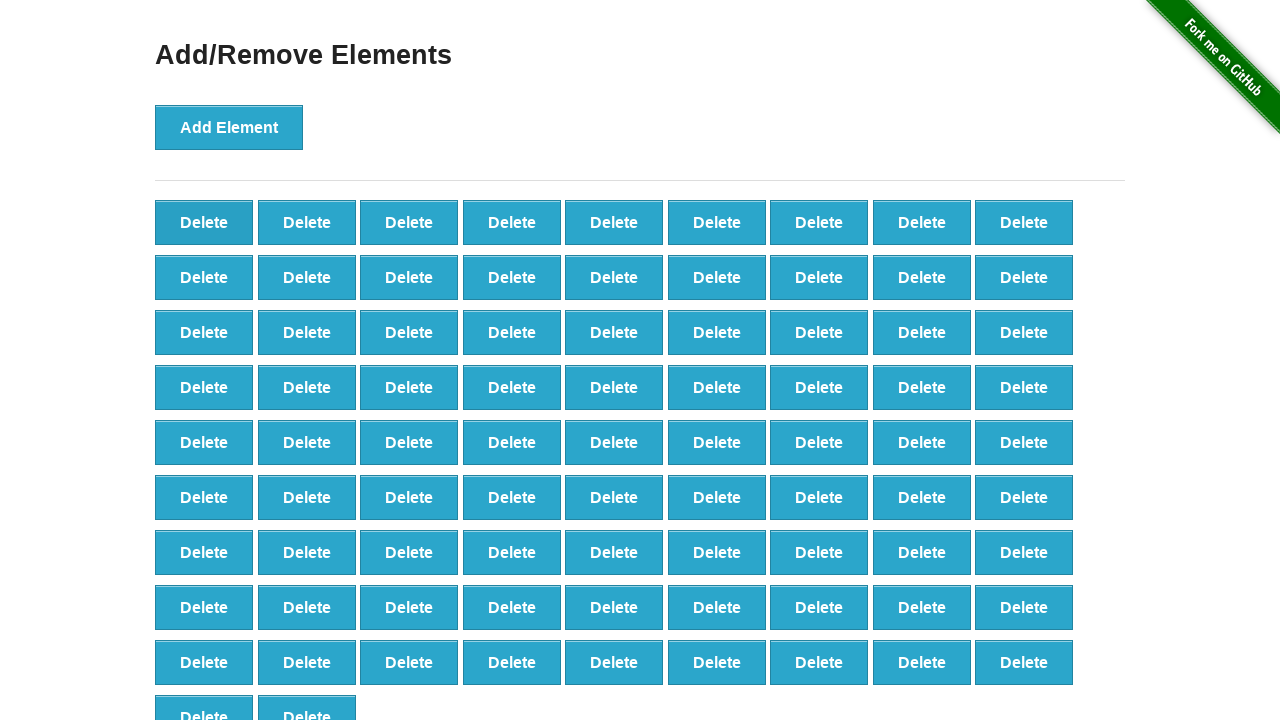

Clicked Delete button (iteration 18/90) at (204, 222) on button.added-manually >> nth=0
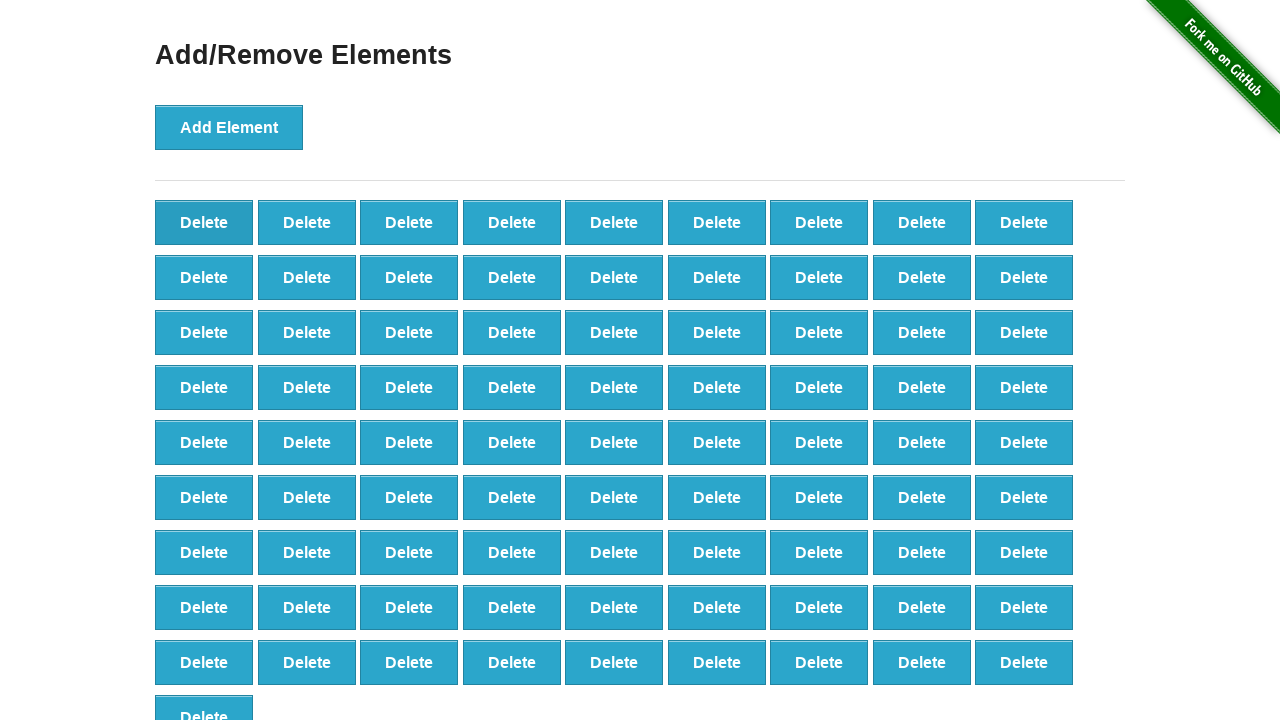

Clicked Delete button (iteration 19/90) at (204, 222) on button.added-manually >> nth=0
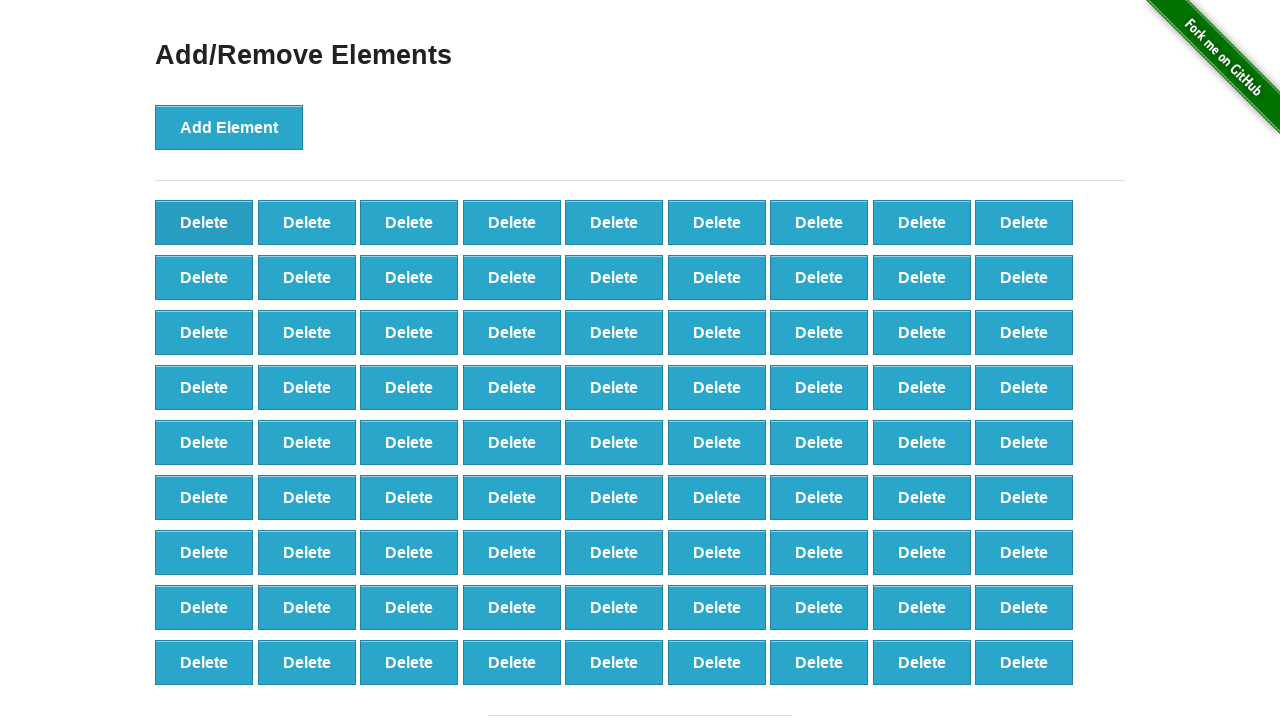

Clicked Delete button (iteration 20/90) at (204, 222) on button.added-manually >> nth=0
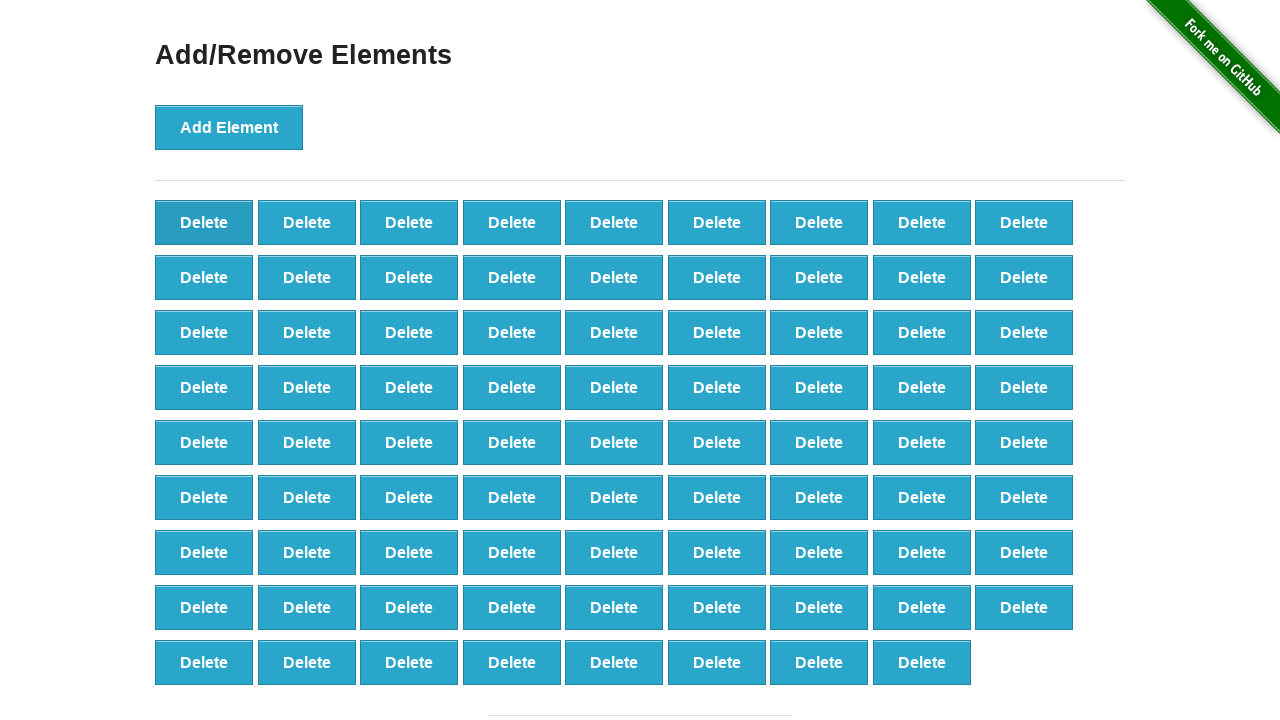

Clicked Delete button (iteration 21/90) at (204, 222) on button.added-manually >> nth=0
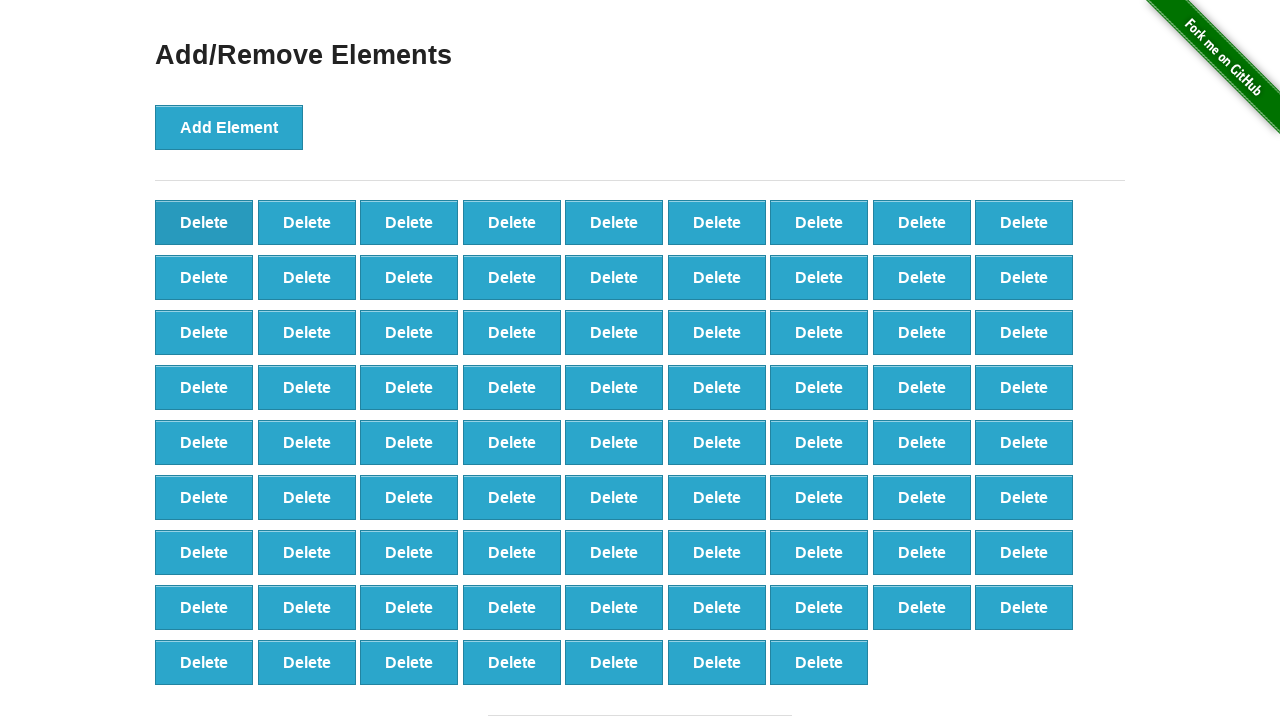

Clicked Delete button (iteration 22/90) at (204, 222) on button.added-manually >> nth=0
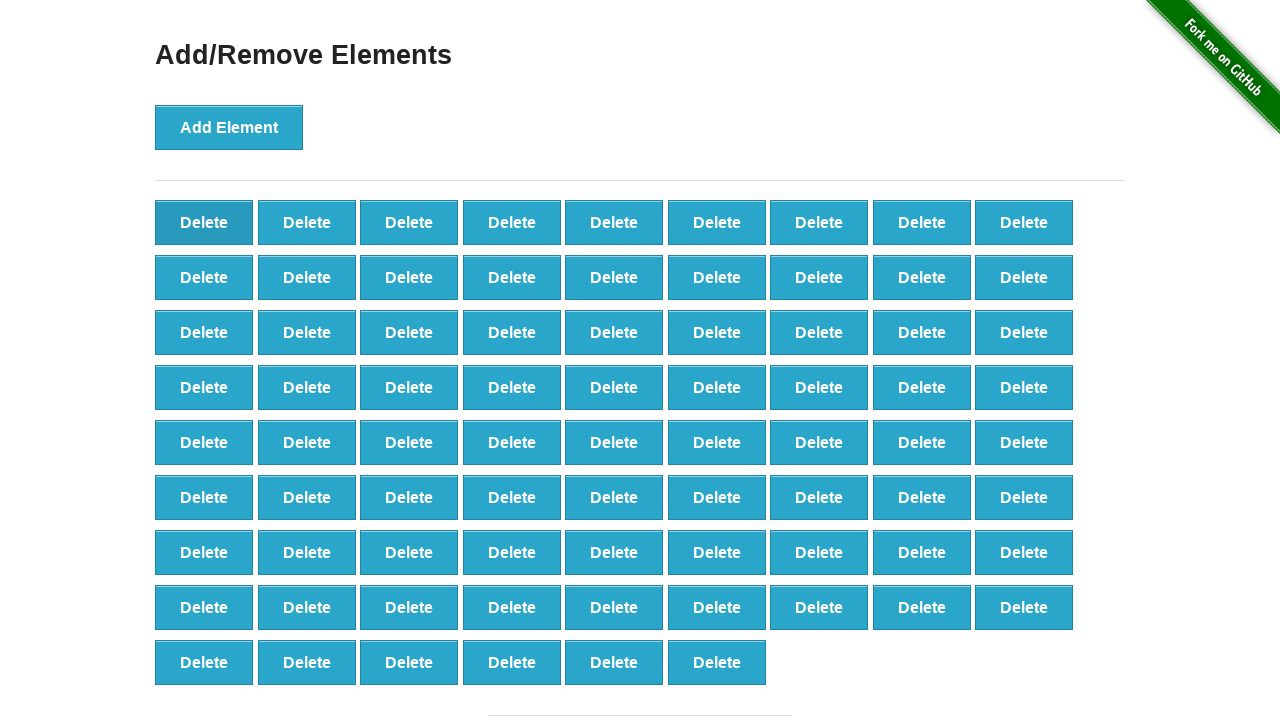

Clicked Delete button (iteration 23/90) at (204, 222) on button.added-manually >> nth=0
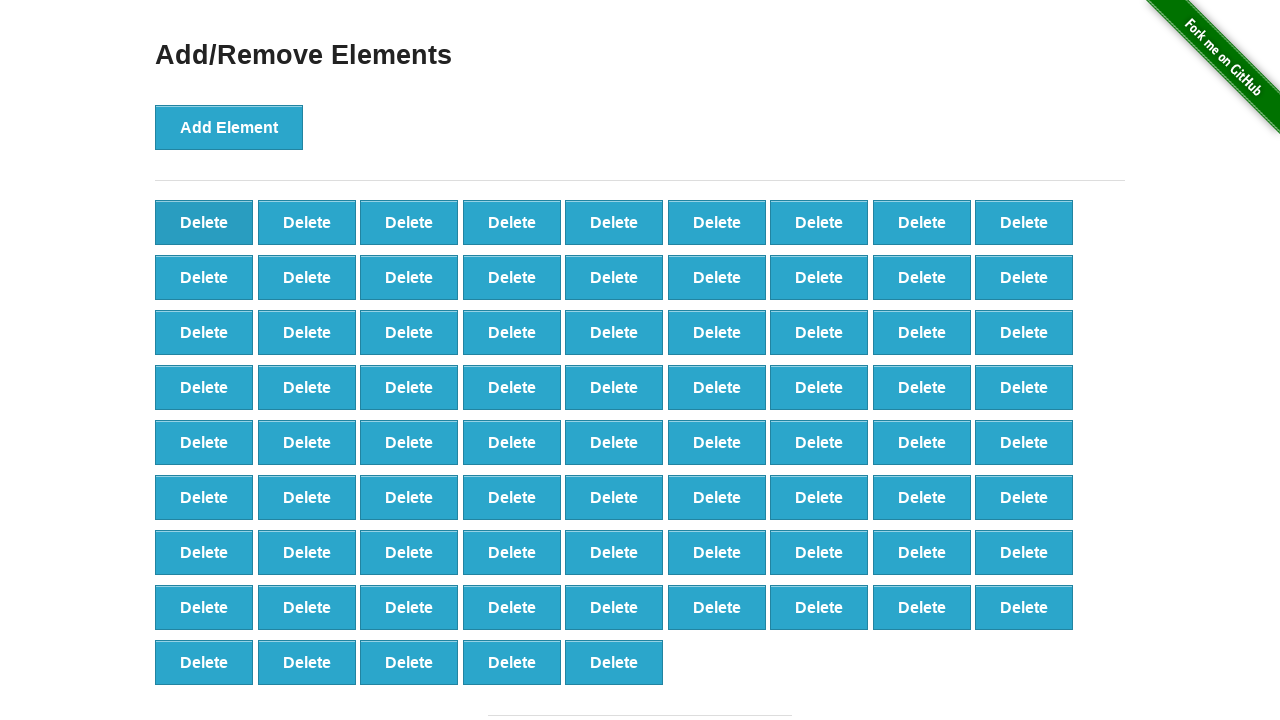

Clicked Delete button (iteration 24/90) at (204, 222) on button.added-manually >> nth=0
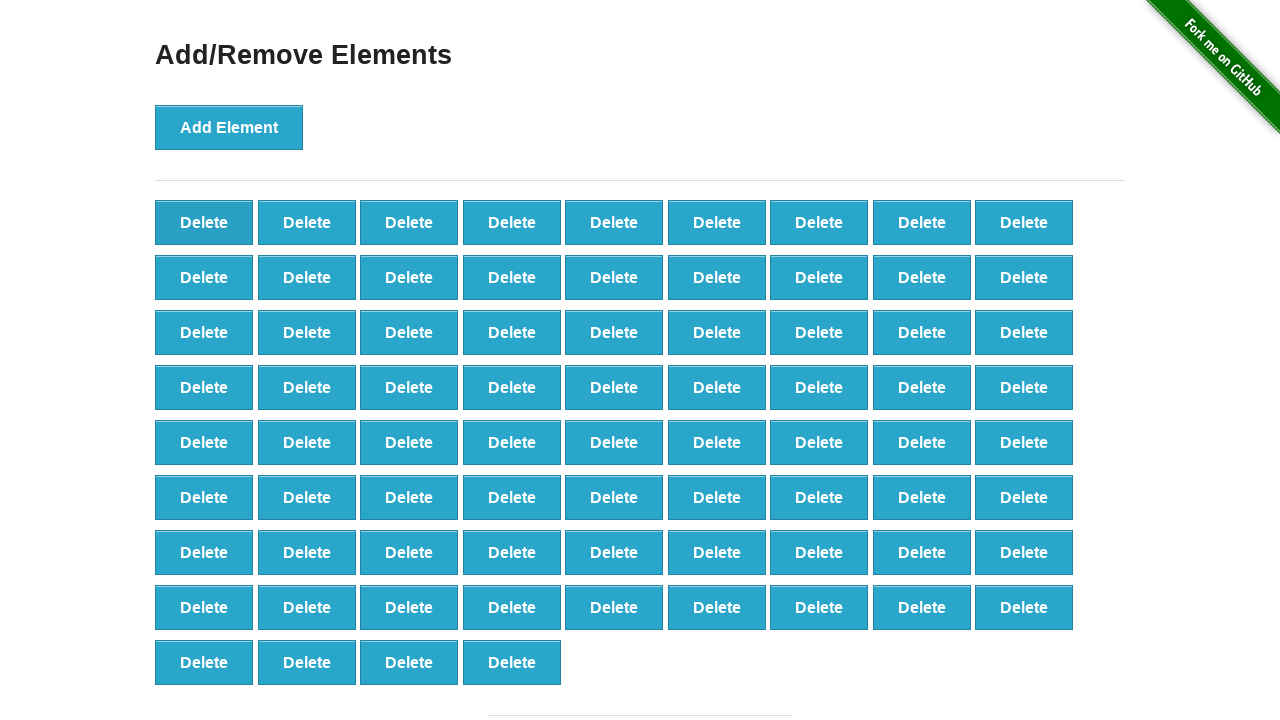

Clicked Delete button (iteration 25/90) at (204, 222) on button.added-manually >> nth=0
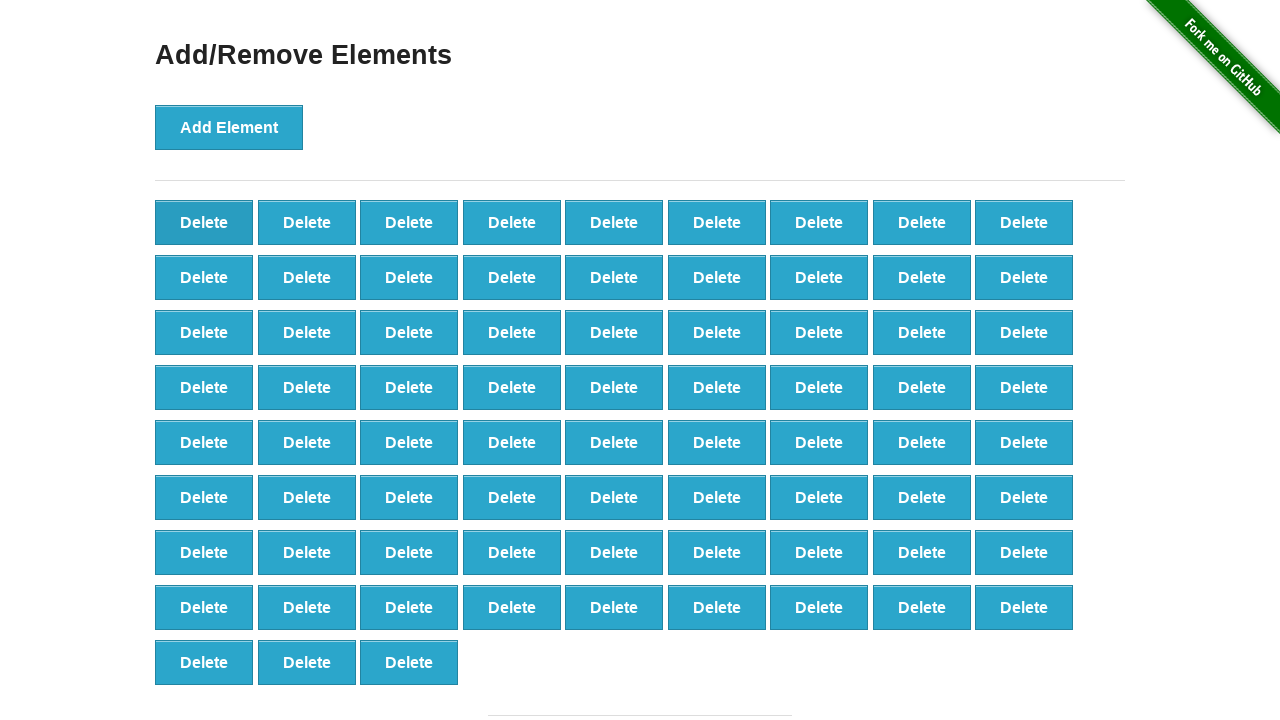

Clicked Delete button (iteration 26/90) at (204, 222) on button.added-manually >> nth=0
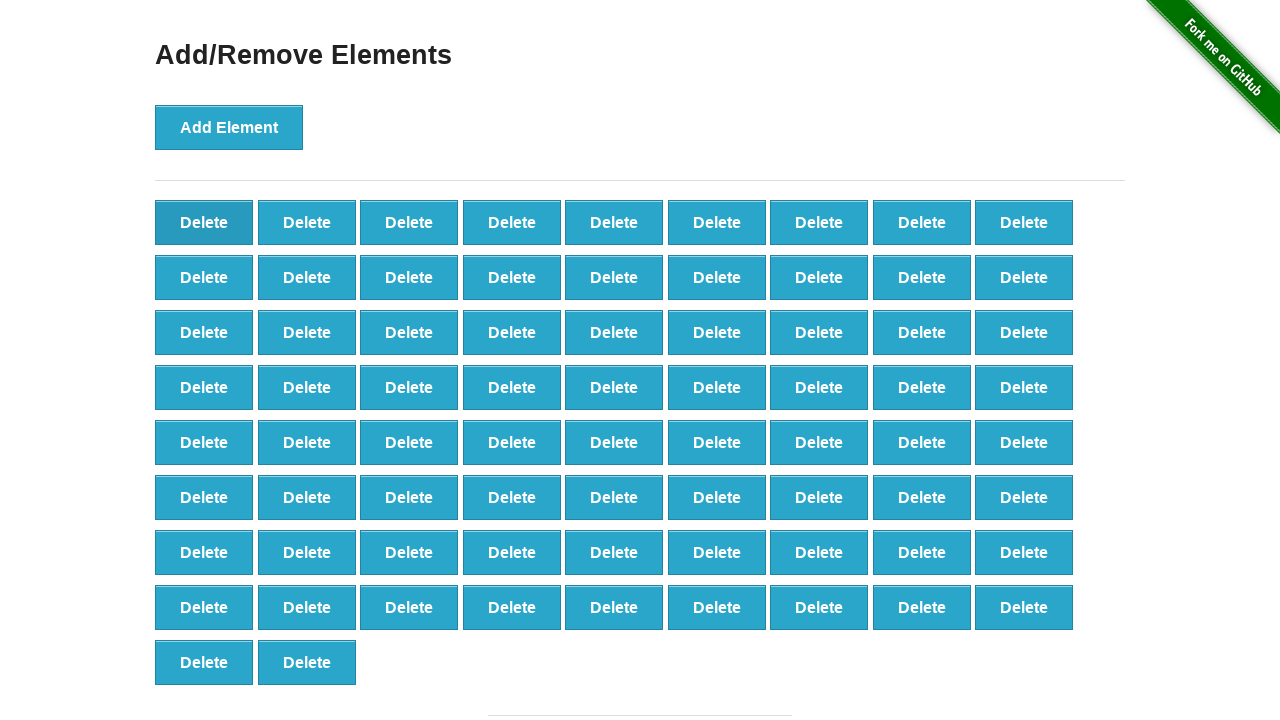

Clicked Delete button (iteration 27/90) at (204, 222) on button.added-manually >> nth=0
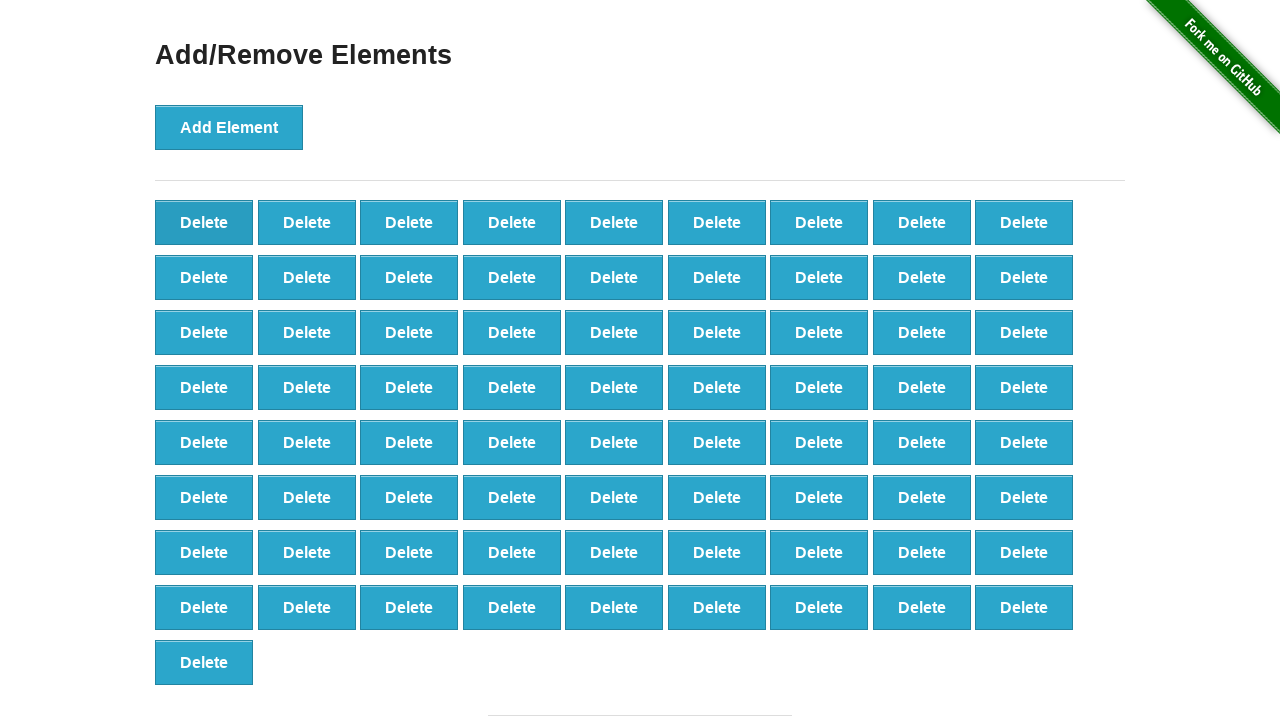

Clicked Delete button (iteration 28/90) at (204, 222) on button.added-manually >> nth=0
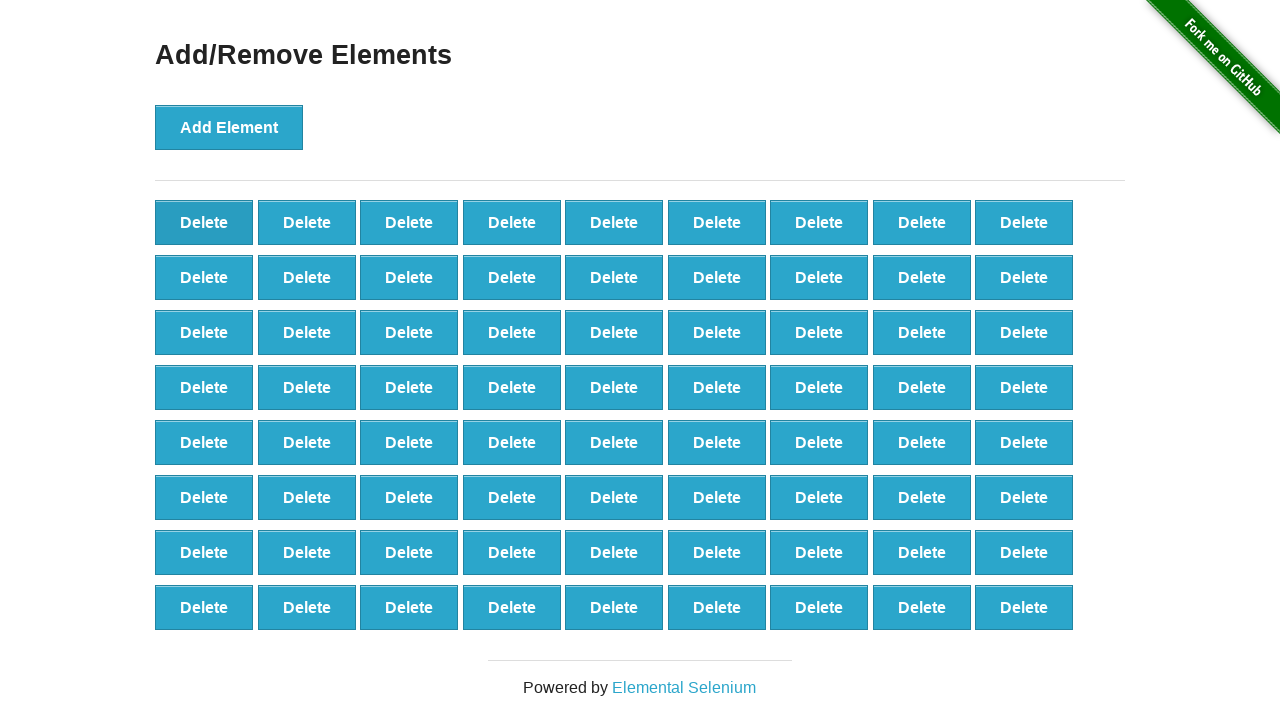

Clicked Delete button (iteration 29/90) at (204, 222) on button.added-manually >> nth=0
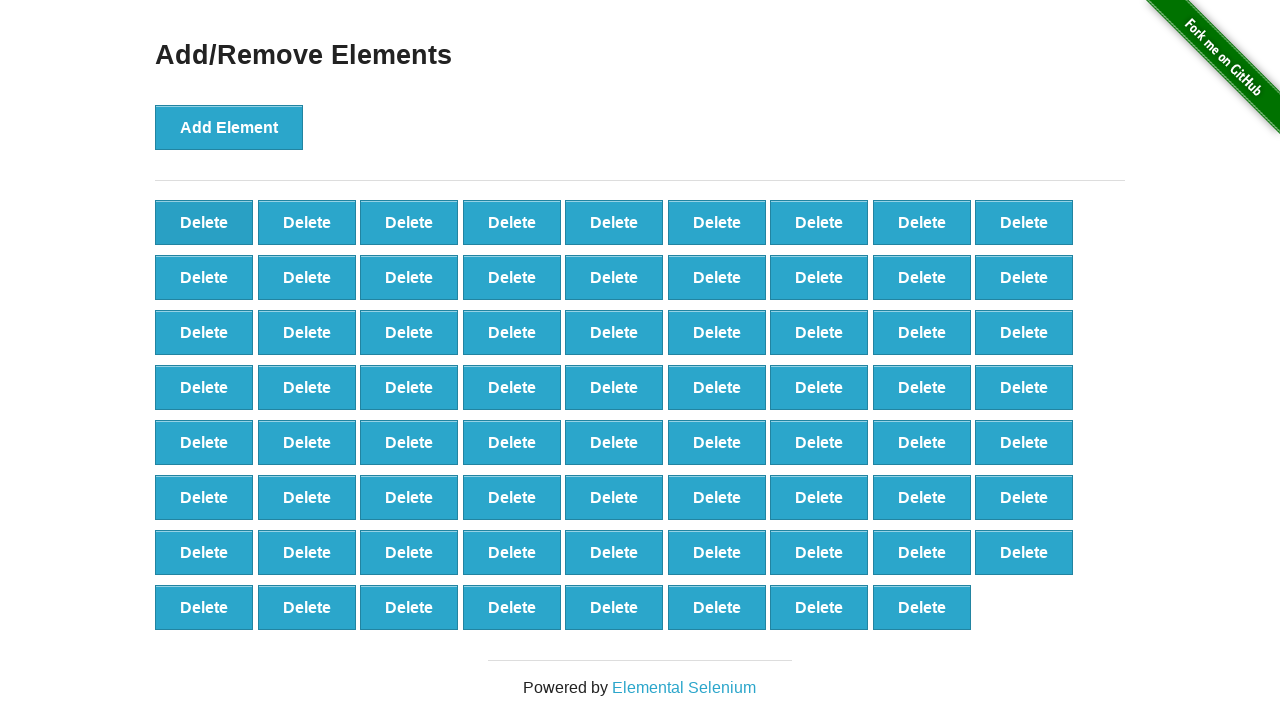

Clicked Delete button (iteration 30/90) at (204, 222) on button.added-manually >> nth=0
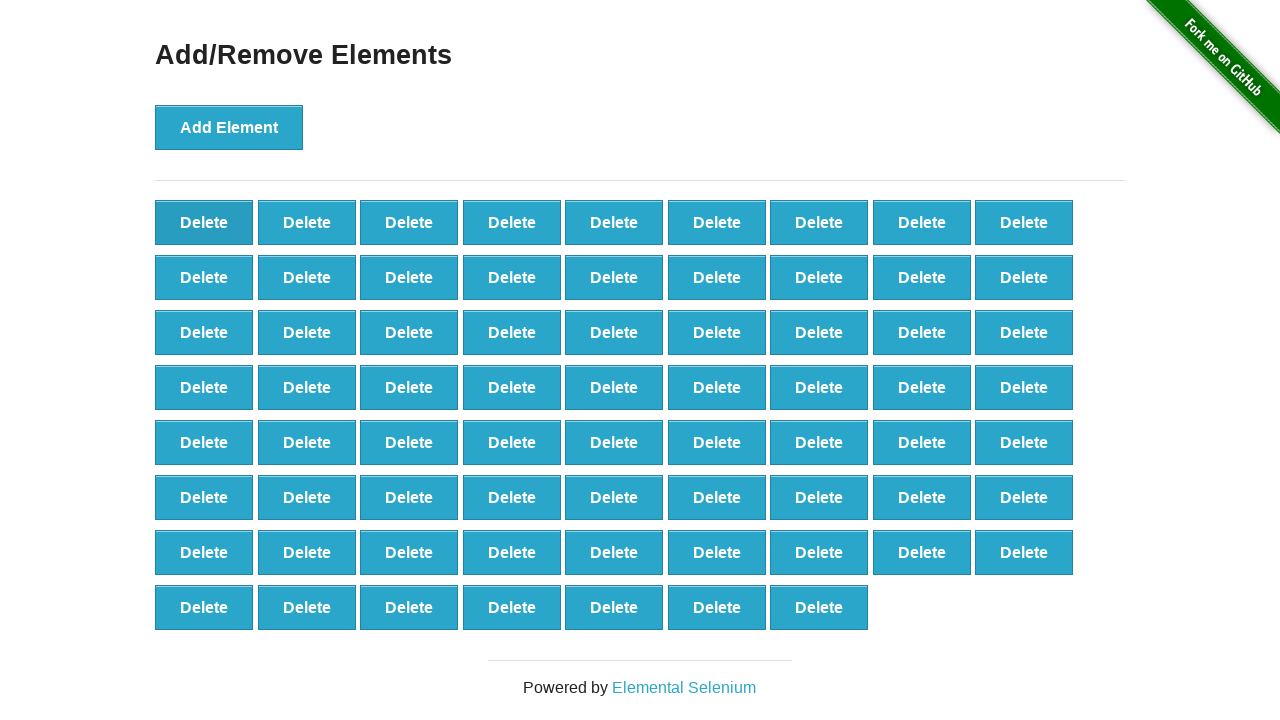

Clicked Delete button (iteration 31/90) at (204, 222) on button.added-manually >> nth=0
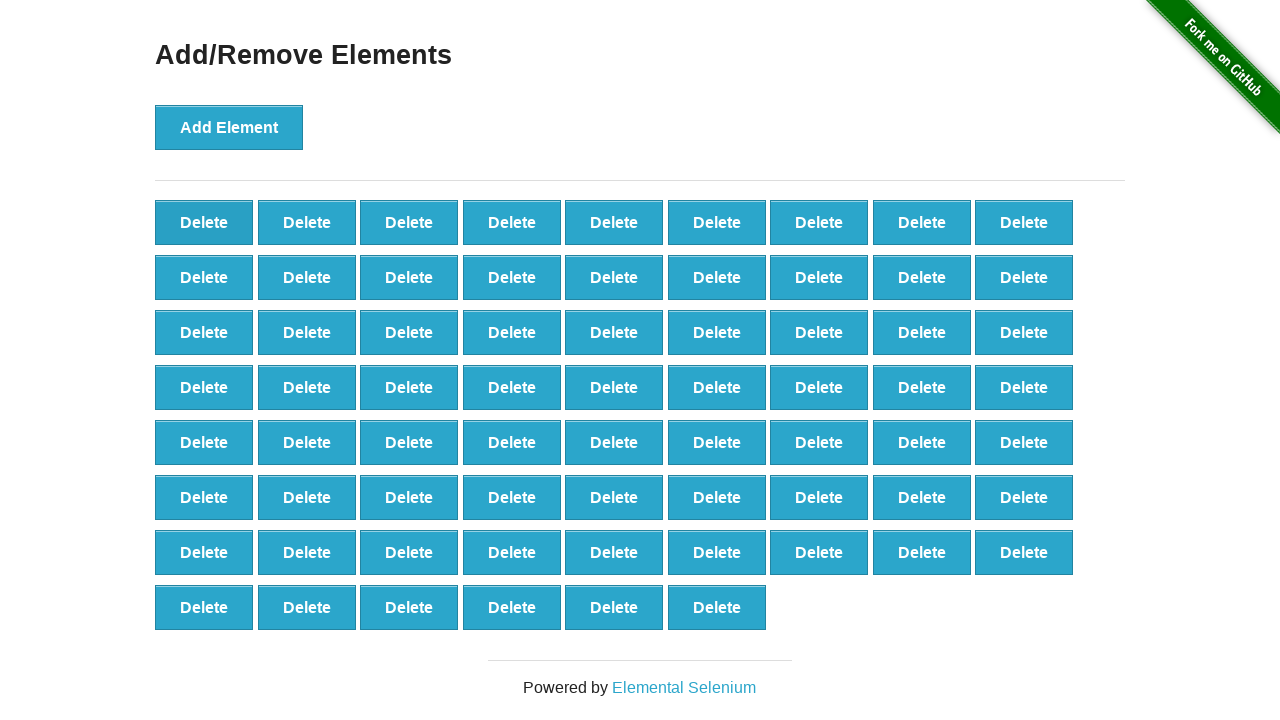

Clicked Delete button (iteration 32/90) at (204, 222) on button.added-manually >> nth=0
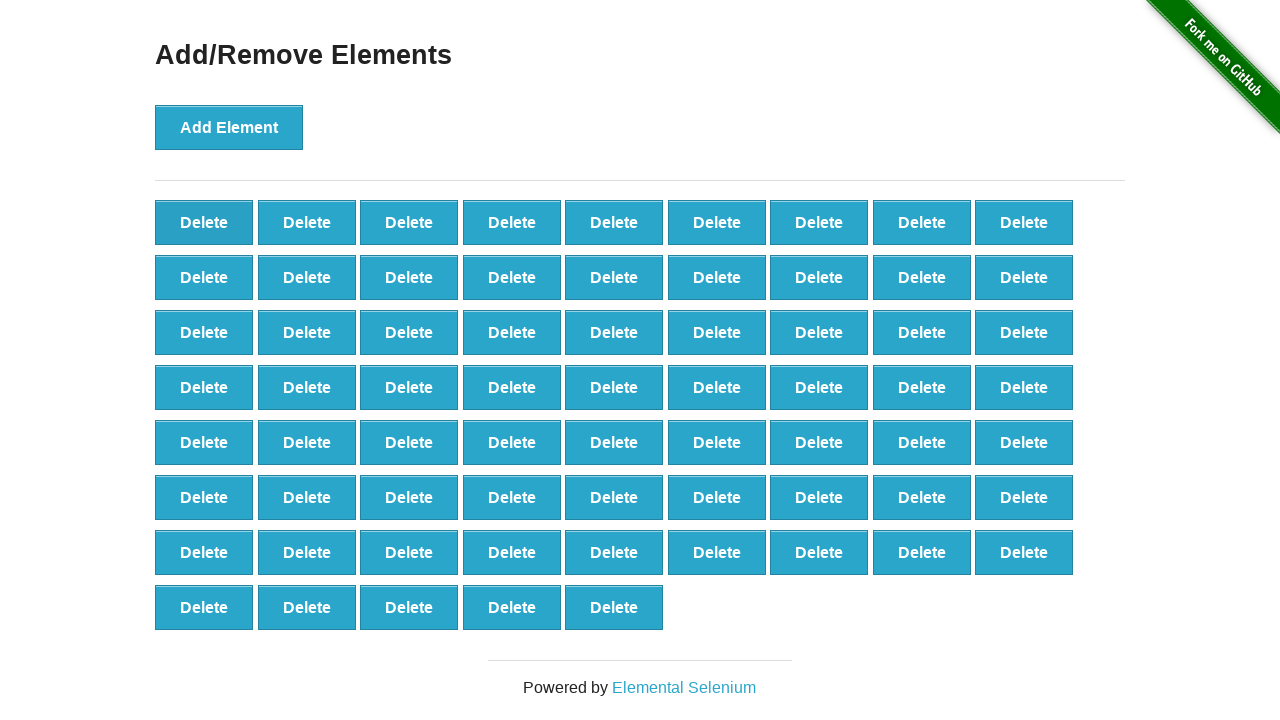

Clicked Delete button (iteration 33/90) at (204, 222) on button.added-manually >> nth=0
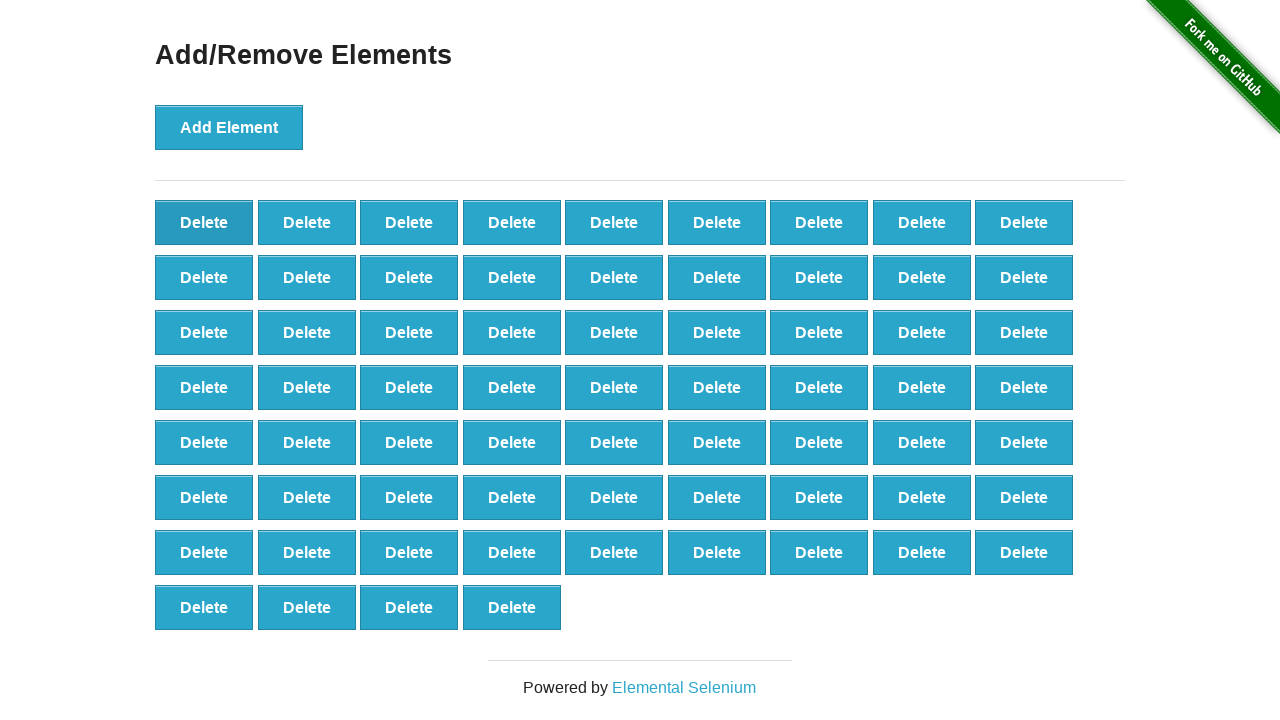

Clicked Delete button (iteration 34/90) at (204, 222) on button.added-manually >> nth=0
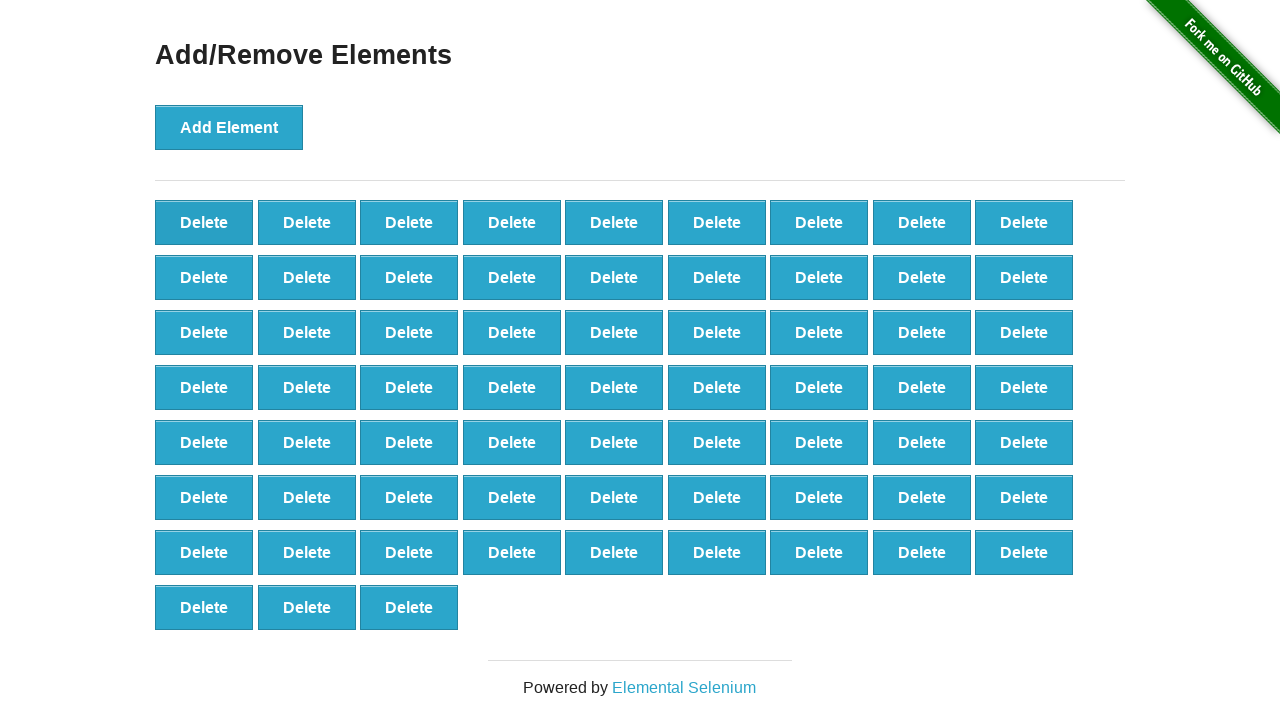

Clicked Delete button (iteration 35/90) at (204, 222) on button.added-manually >> nth=0
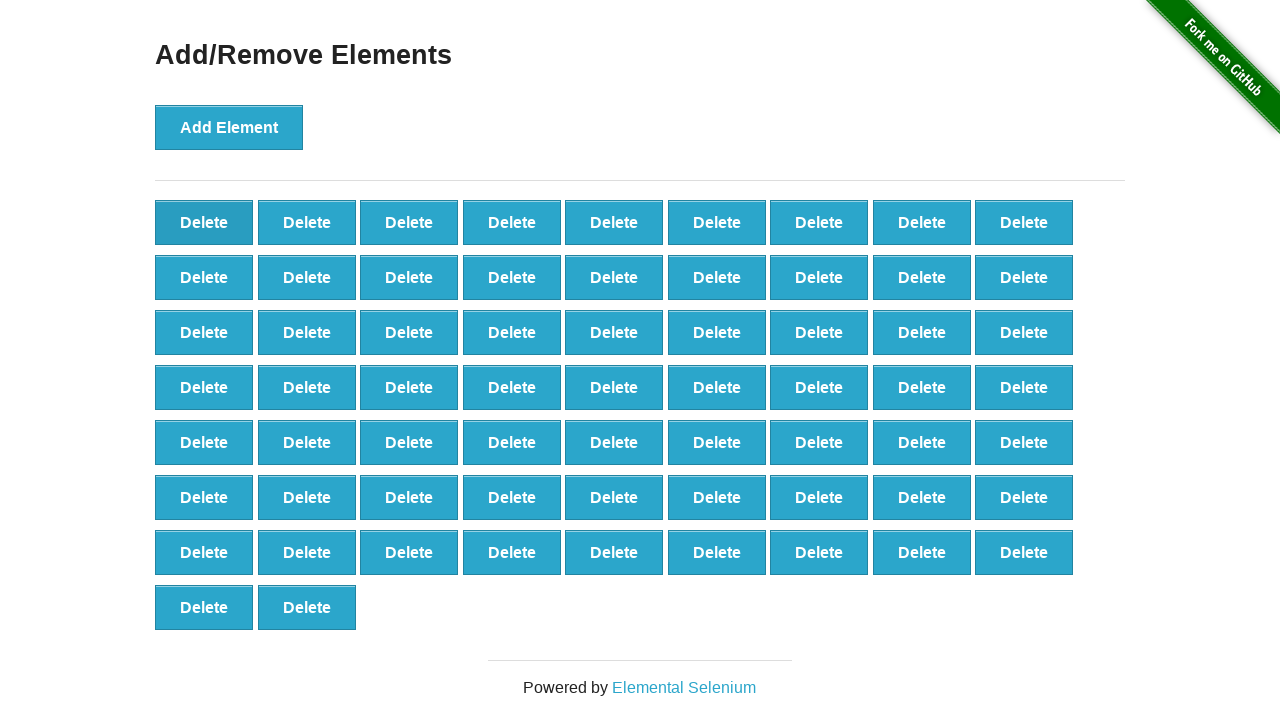

Clicked Delete button (iteration 36/90) at (204, 222) on button.added-manually >> nth=0
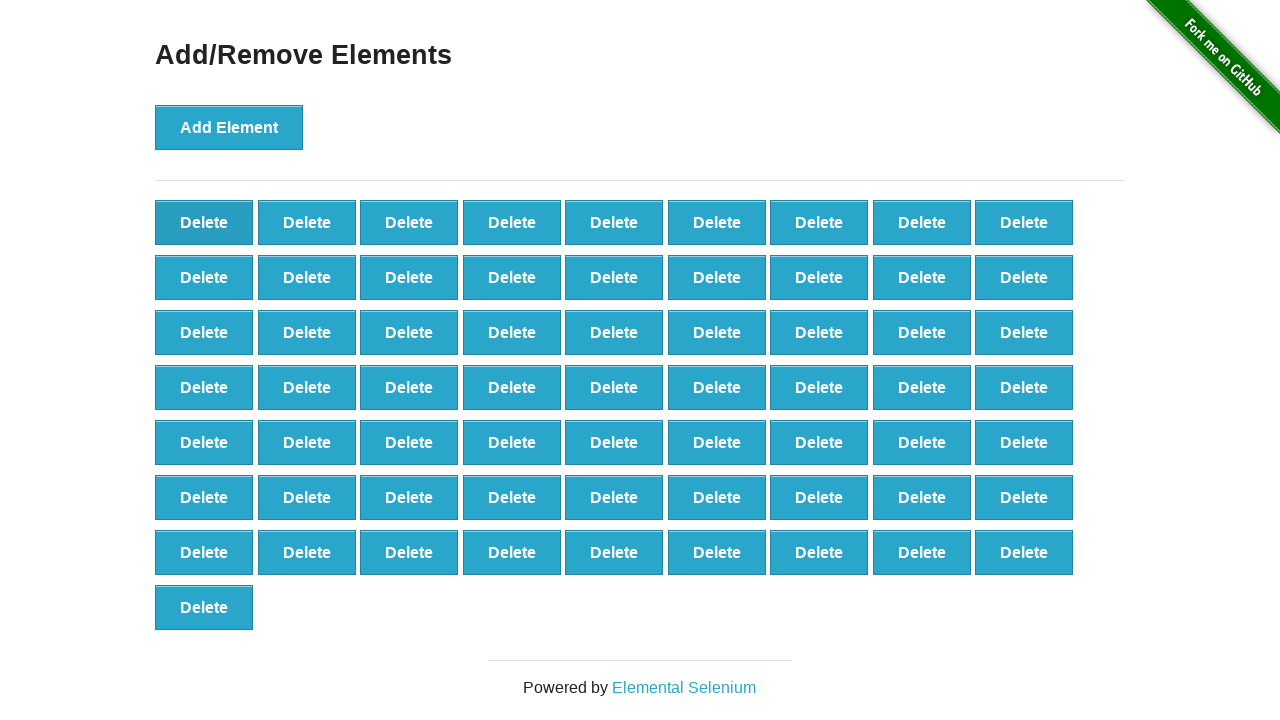

Clicked Delete button (iteration 37/90) at (204, 222) on button.added-manually >> nth=0
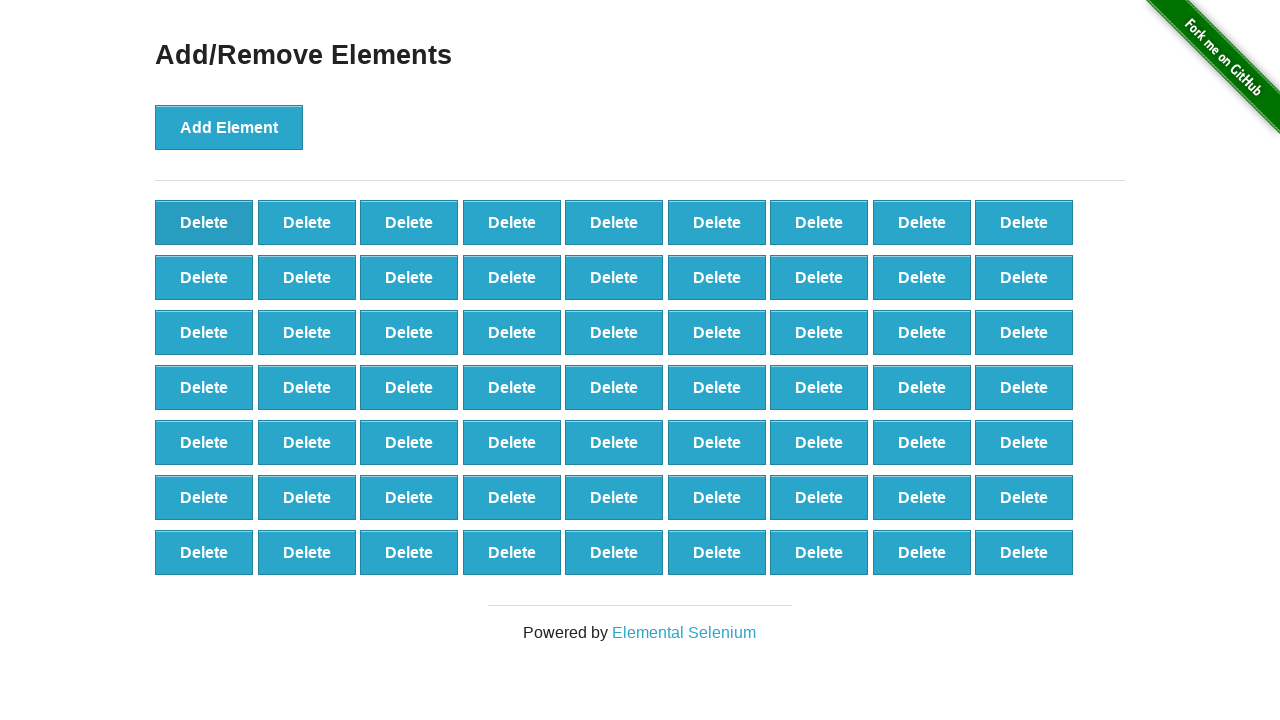

Clicked Delete button (iteration 38/90) at (204, 222) on button.added-manually >> nth=0
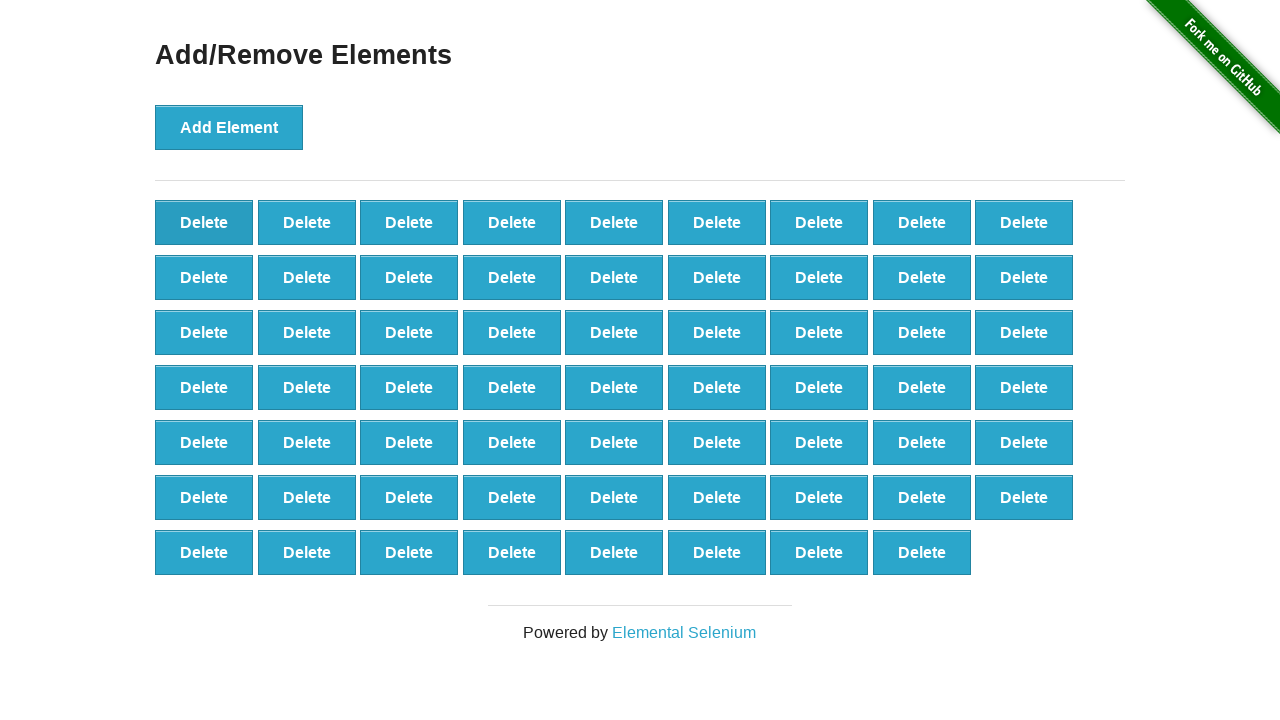

Clicked Delete button (iteration 39/90) at (204, 222) on button.added-manually >> nth=0
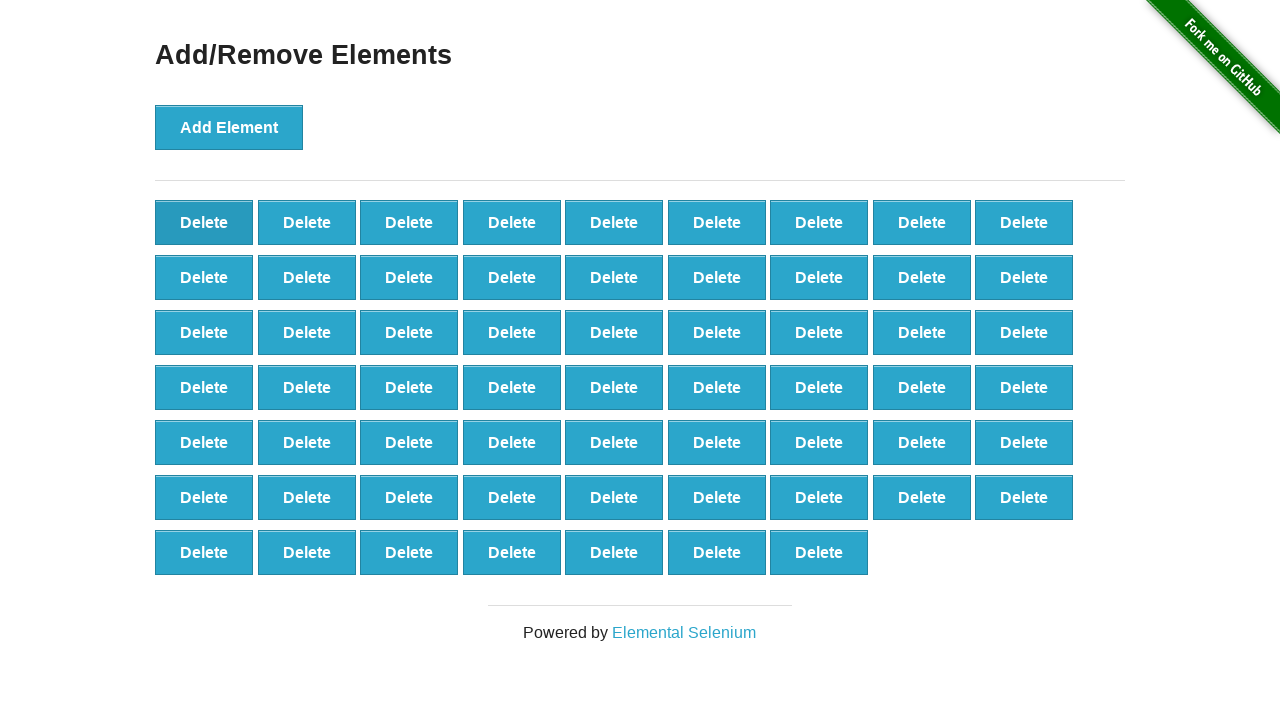

Clicked Delete button (iteration 40/90) at (204, 222) on button.added-manually >> nth=0
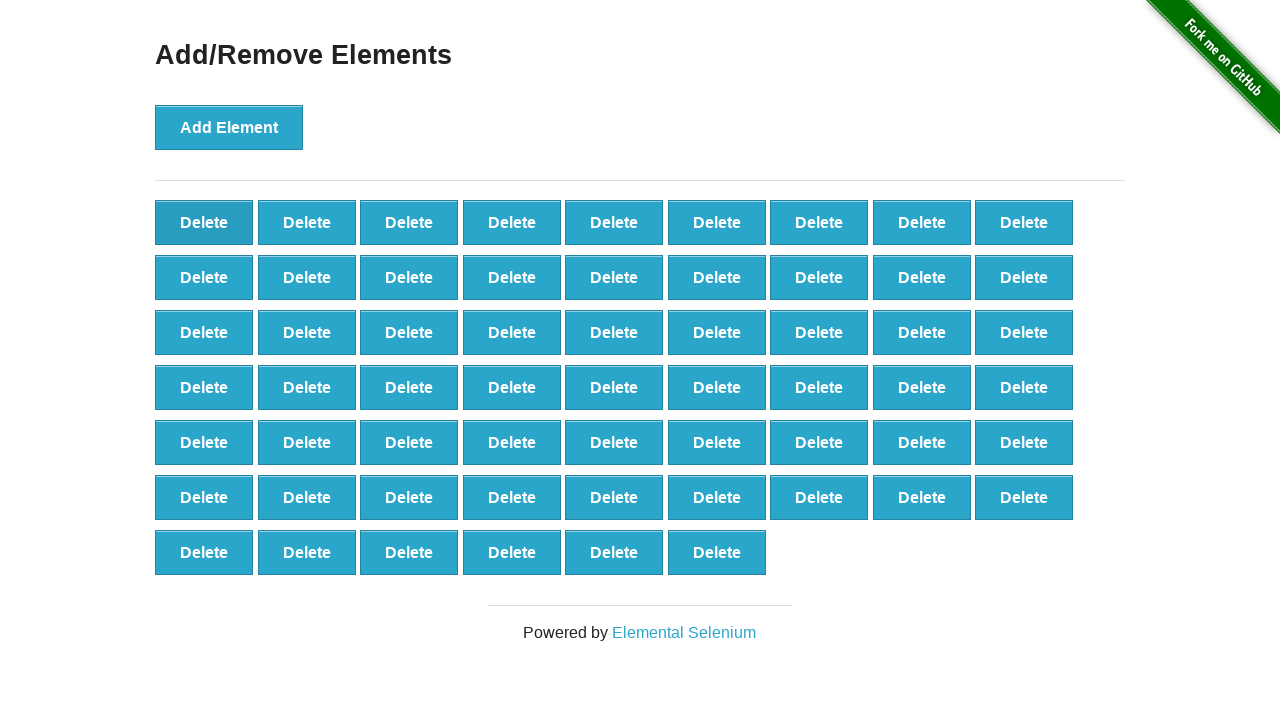

Clicked Delete button (iteration 41/90) at (204, 222) on button.added-manually >> nth=0
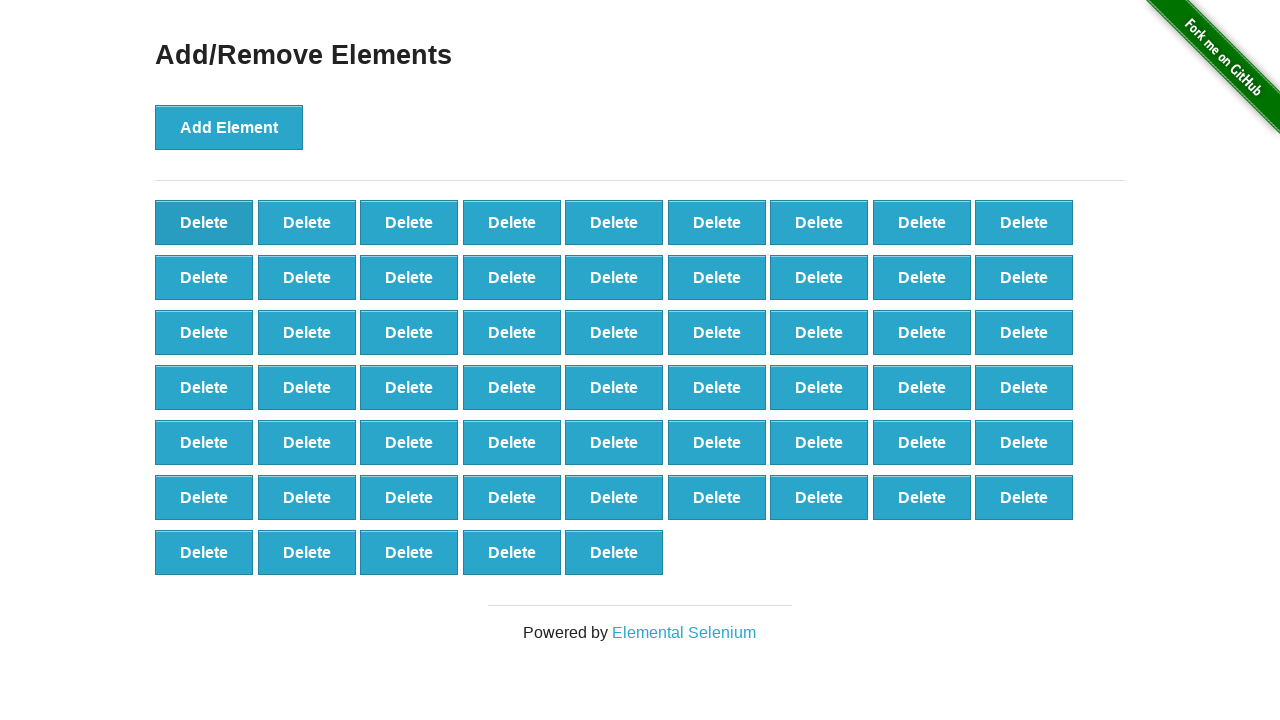

Clicked Delete button (iteration 42/90) at (204, 222) on button.added-manually >> nth=0
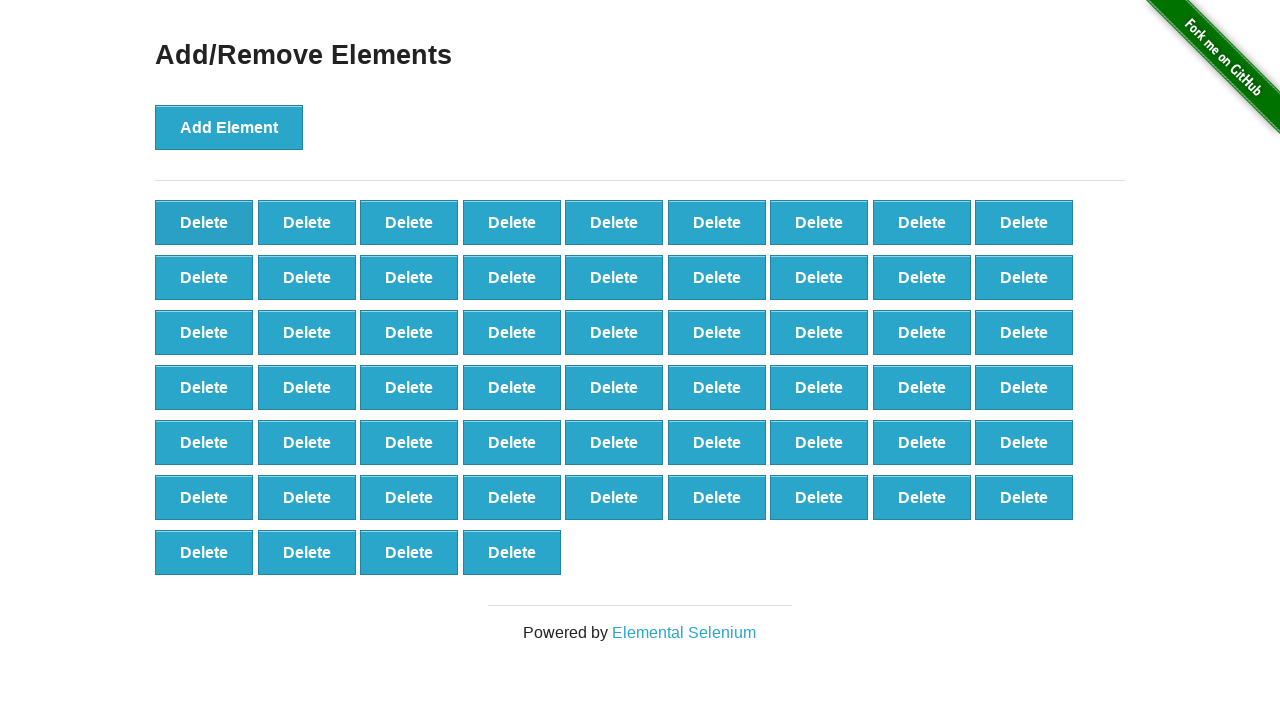

Clicked Delete button (iteration 43/90) at (204, 222) on button.added-manually >> nth=0
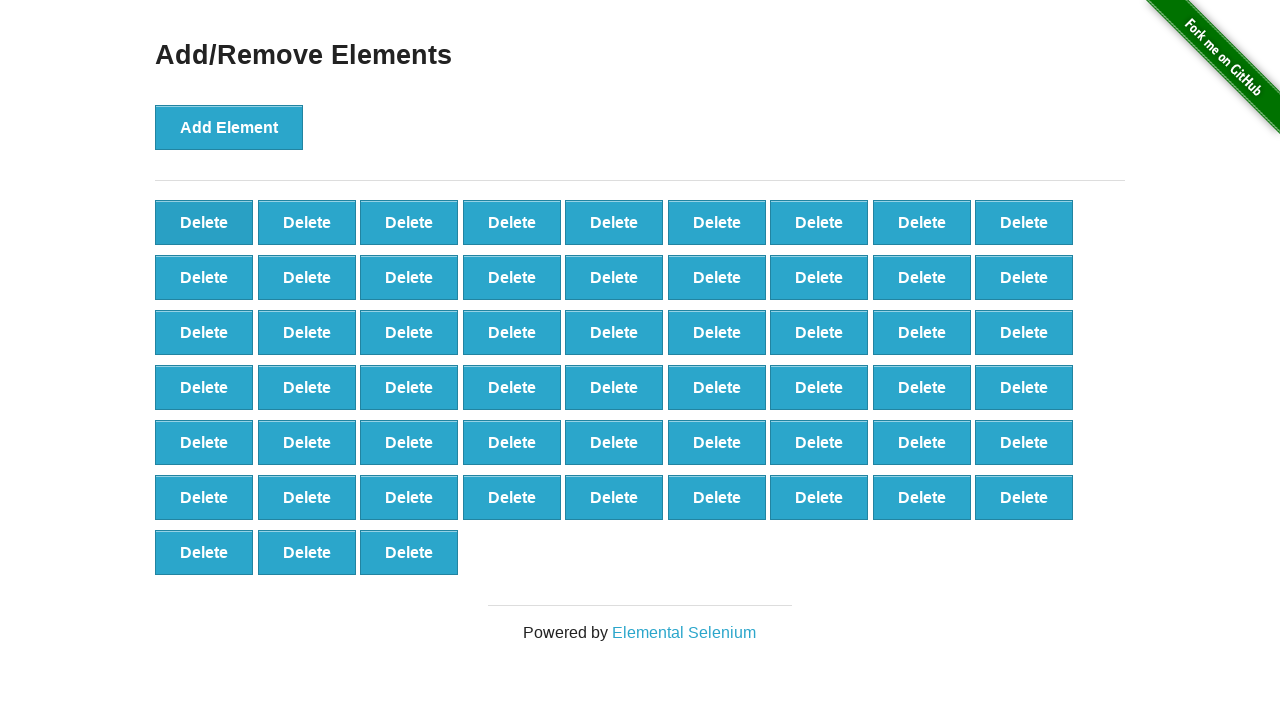

Clicked Delete button (iteration 44/90) at (204, 222) on button.added-manually >> nth=0
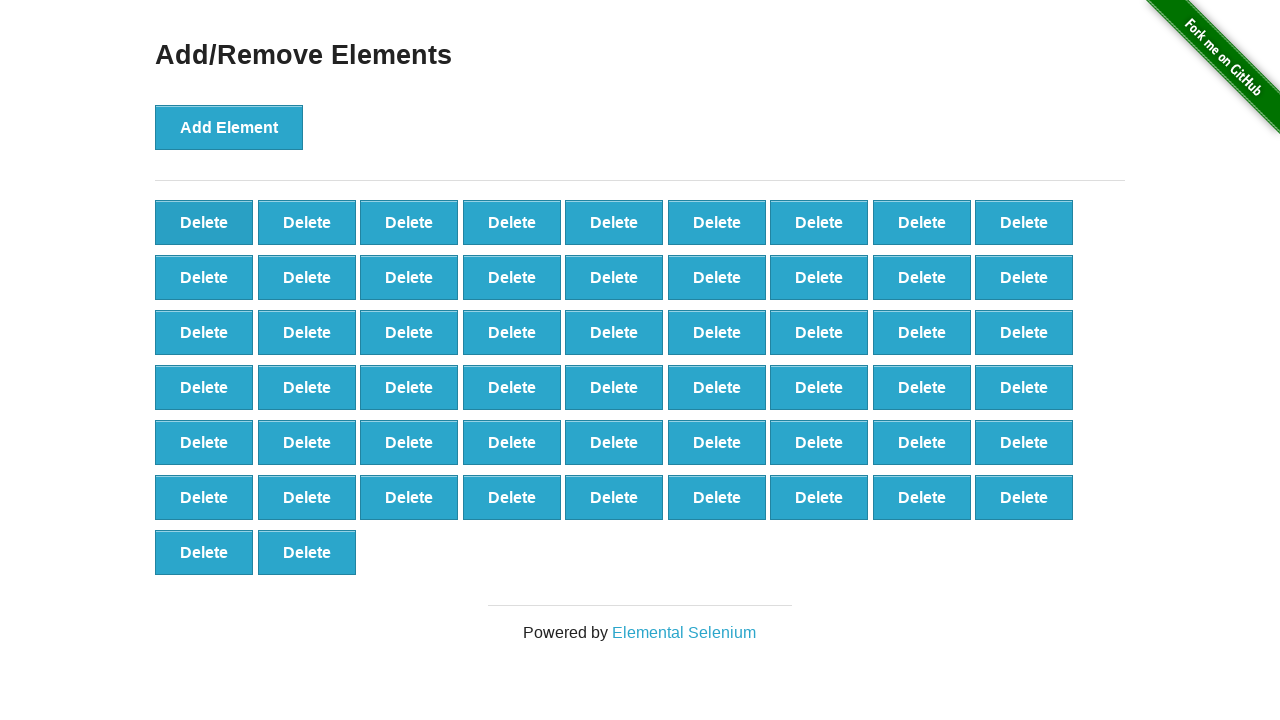

Clicked Delete button (iteration 45/90) at (204, 222) on button.added-manually >> nth=0
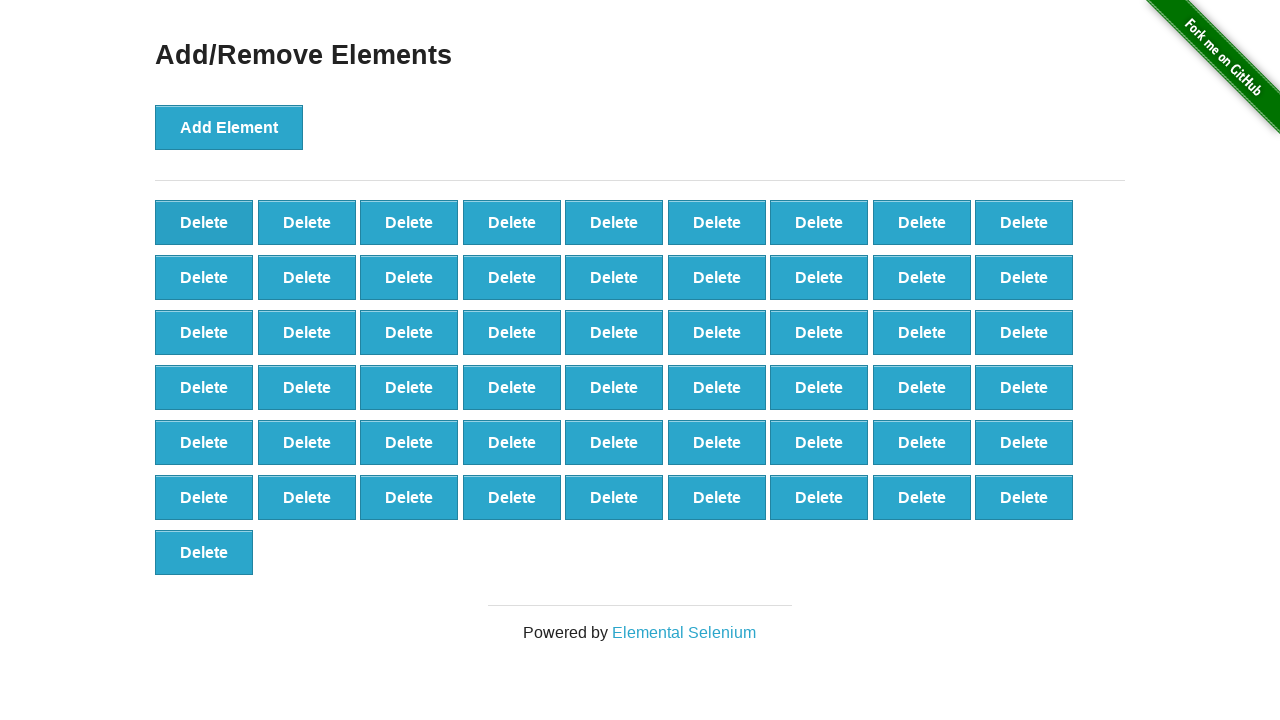

Clicked Delete button (iteration 46/90) at (204, 222) on button.added-manually >> nth=0
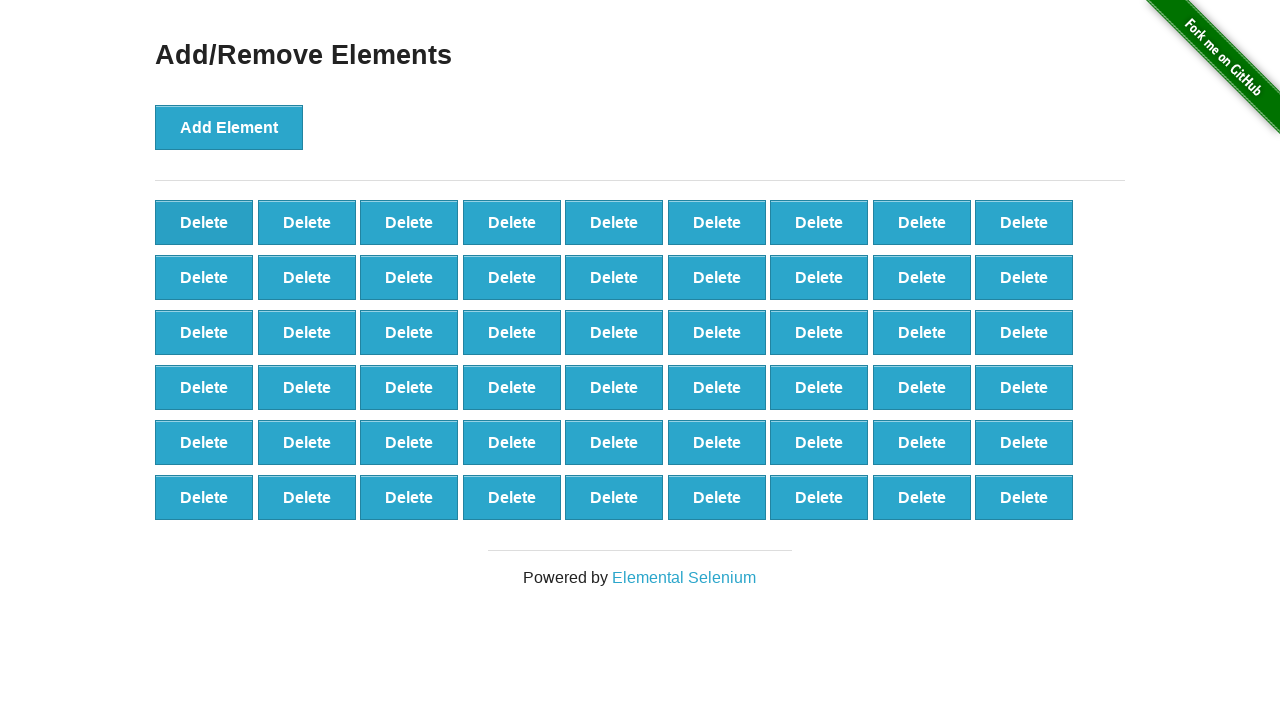

Clicked Delete button (iteration 47/90) at (204, 222) on button.added-manually >> nth=0
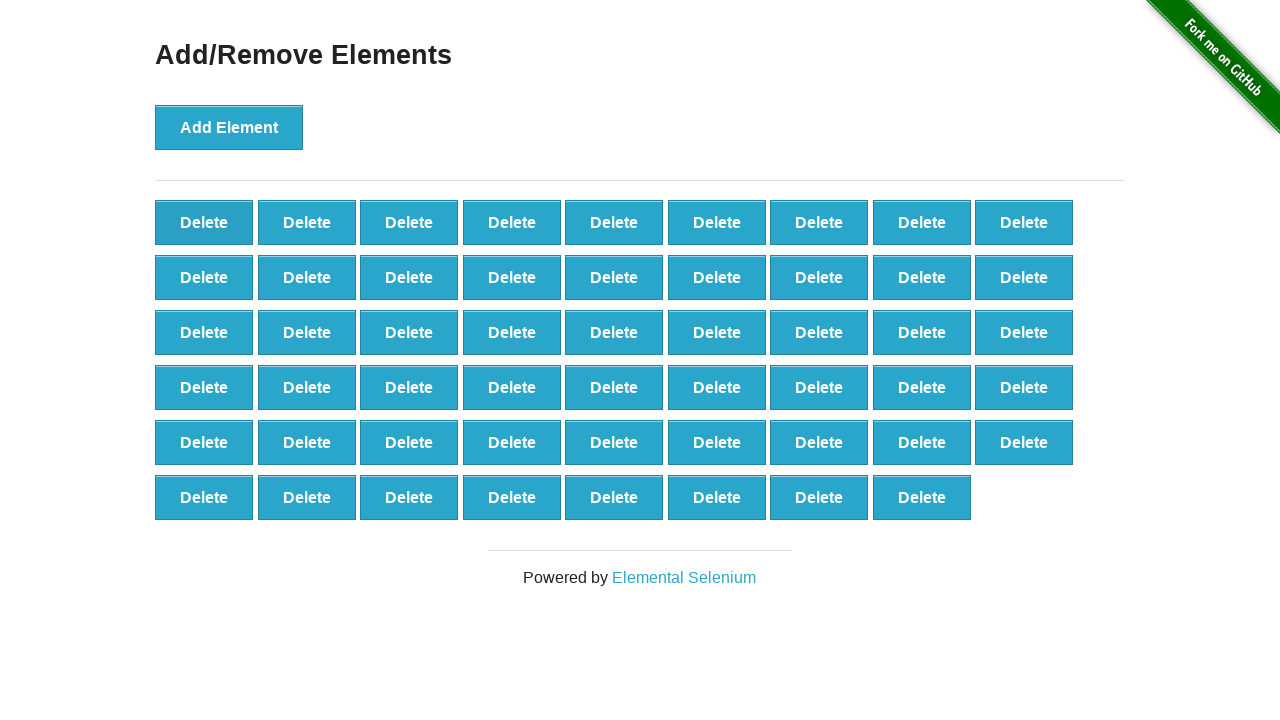

Clicked Delete button (iteration 48/90) at (204, 222) on button.added-manually >> nth=0
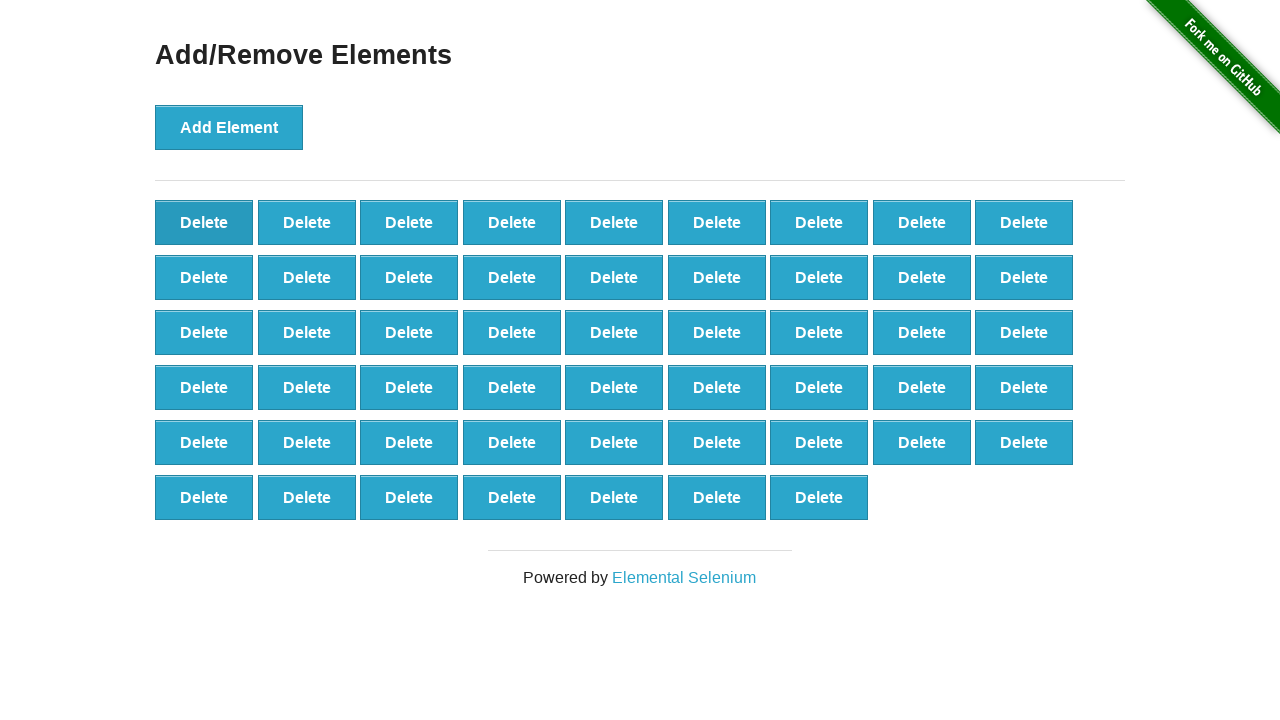

Clicked Delete button (iteration 49/90) at (204, 222) on button.added-manually >> nth=0
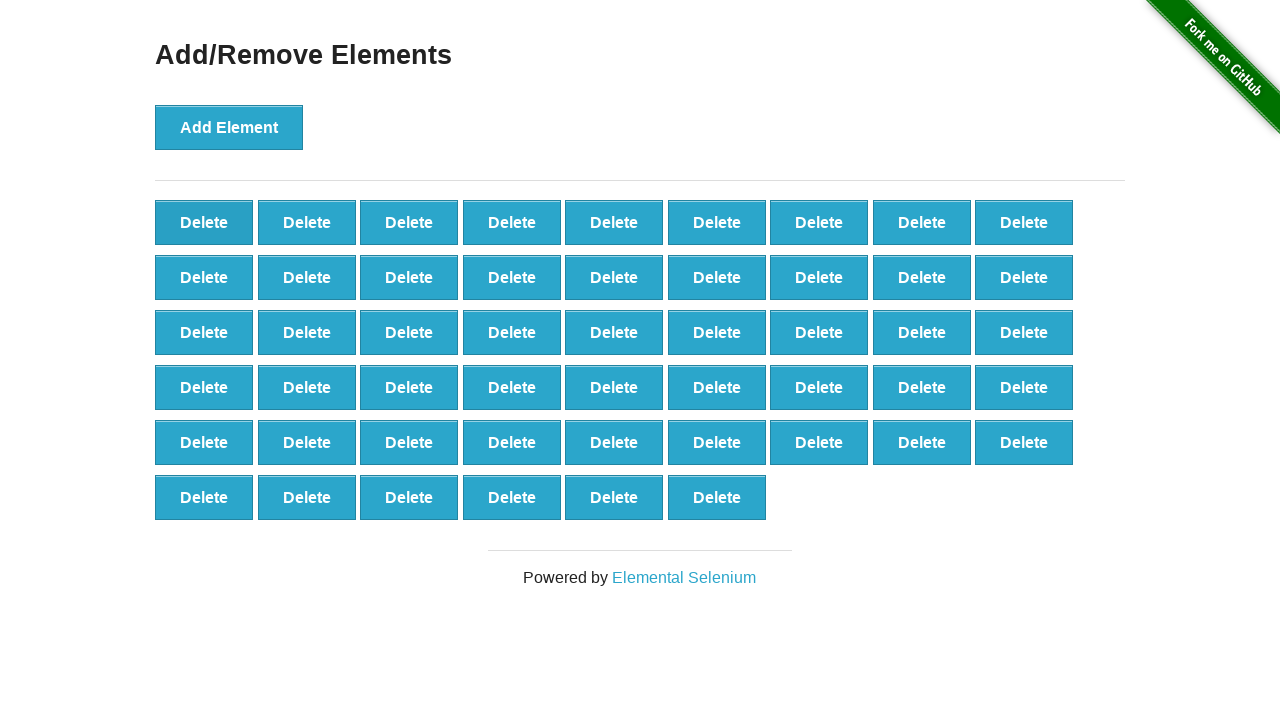

Clicked Delete button (iteration 50/90) at (204, 222) on button.added-manually >> nth=0
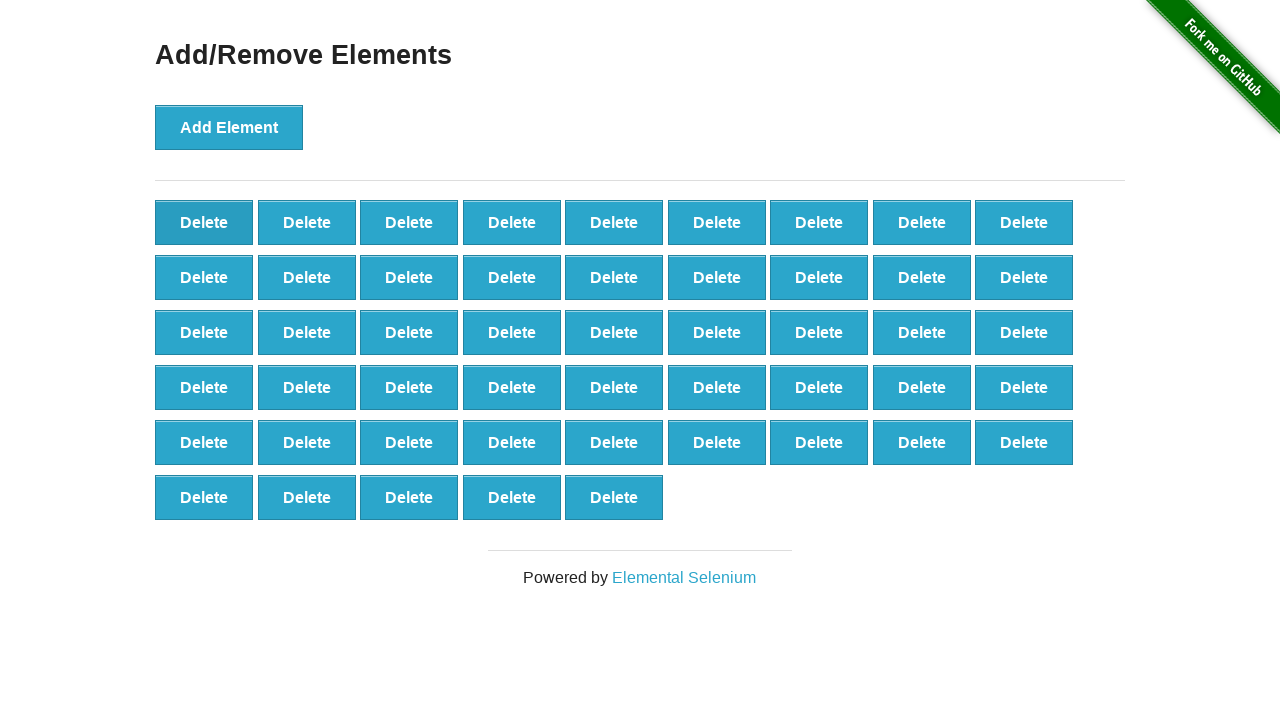

Clicked Delete button (iteration 51/90) at (204, 222) on button.added-manually >> nth=0
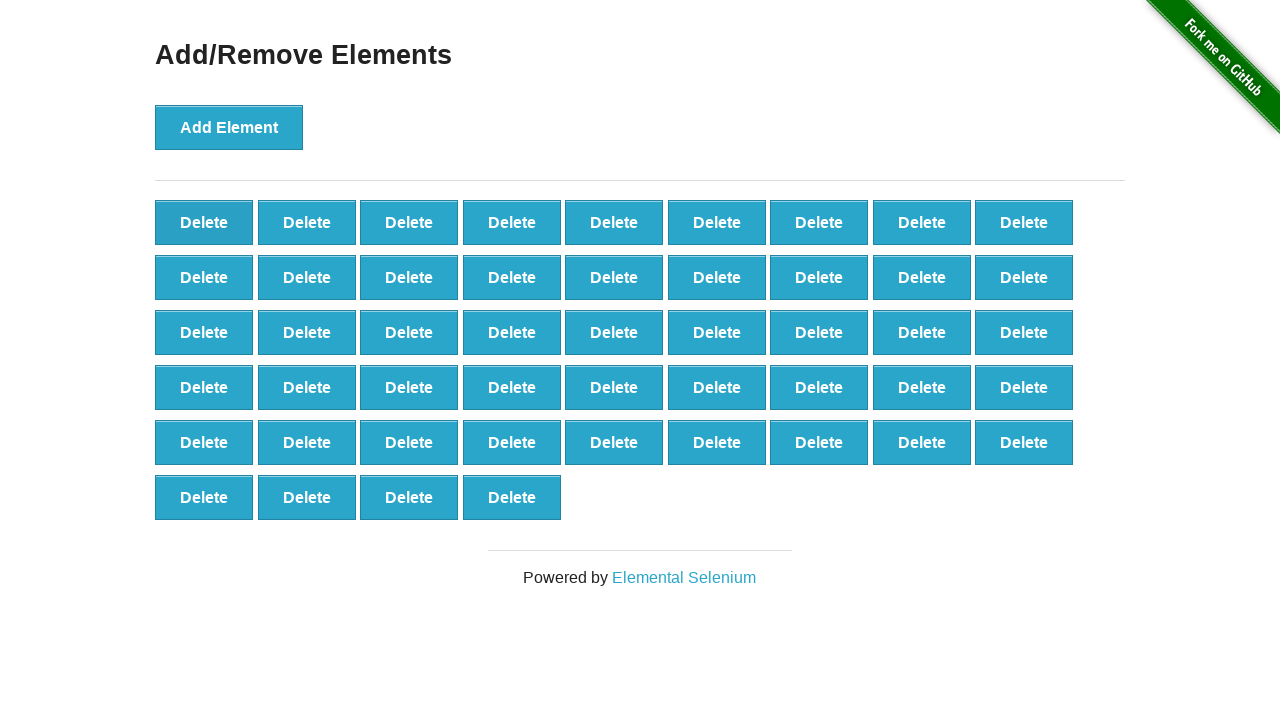

Clicked Delete button (iteration 52/90) at (204, 222) on button.added-manually >> nth=0
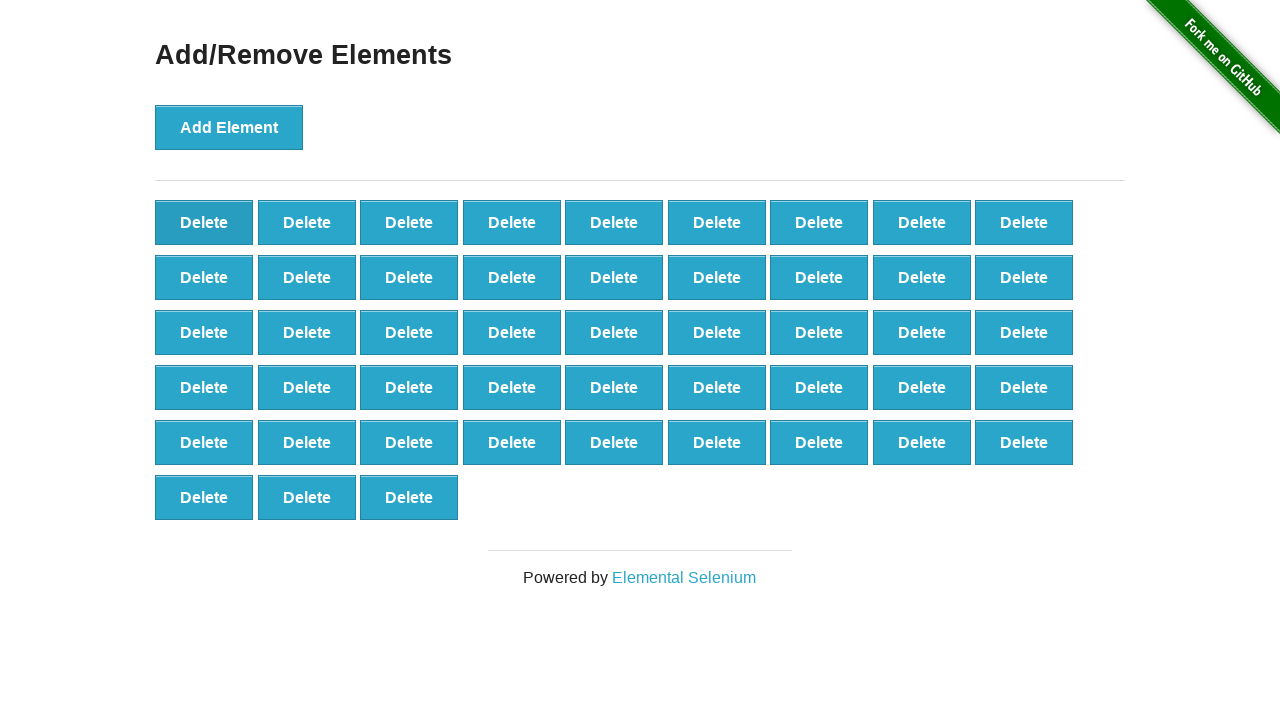

Clicked Delete button (iteration 53/90) at (204, 222) on button.added-manually >> nth=0
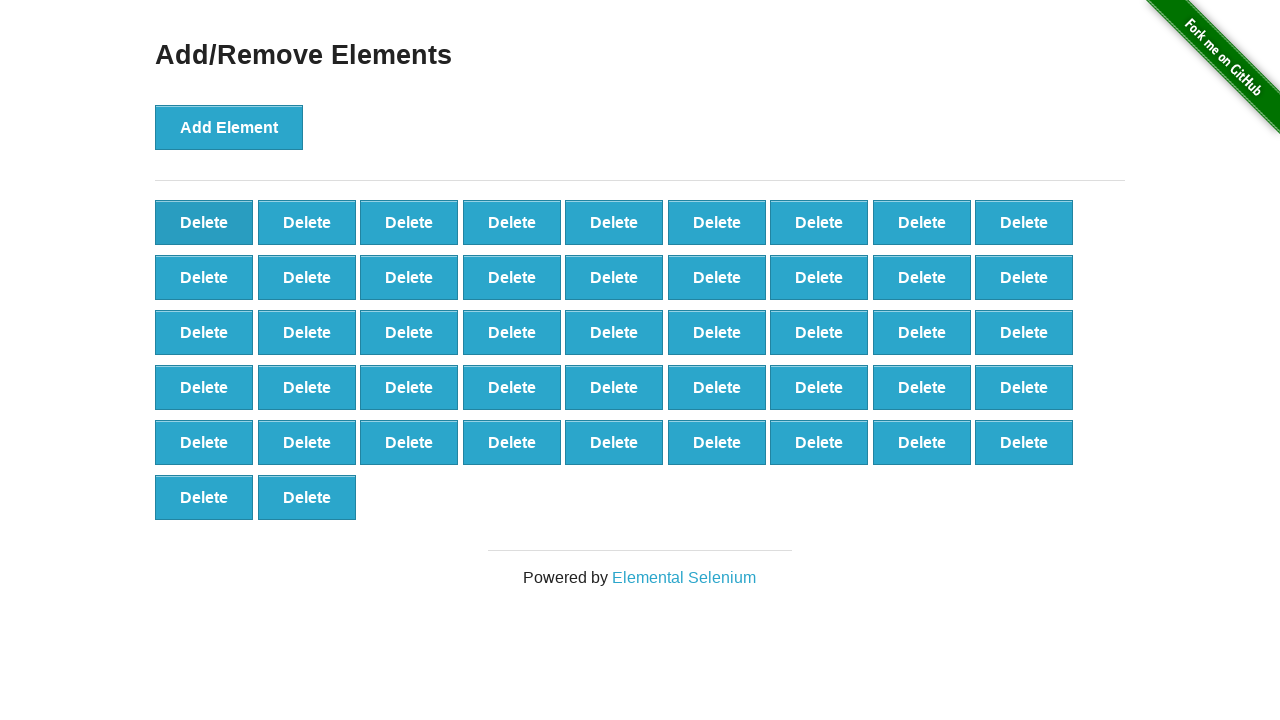

Clicked Delete button (iteration 54/90) at (204, 222) on button.added-manually >> nth=0
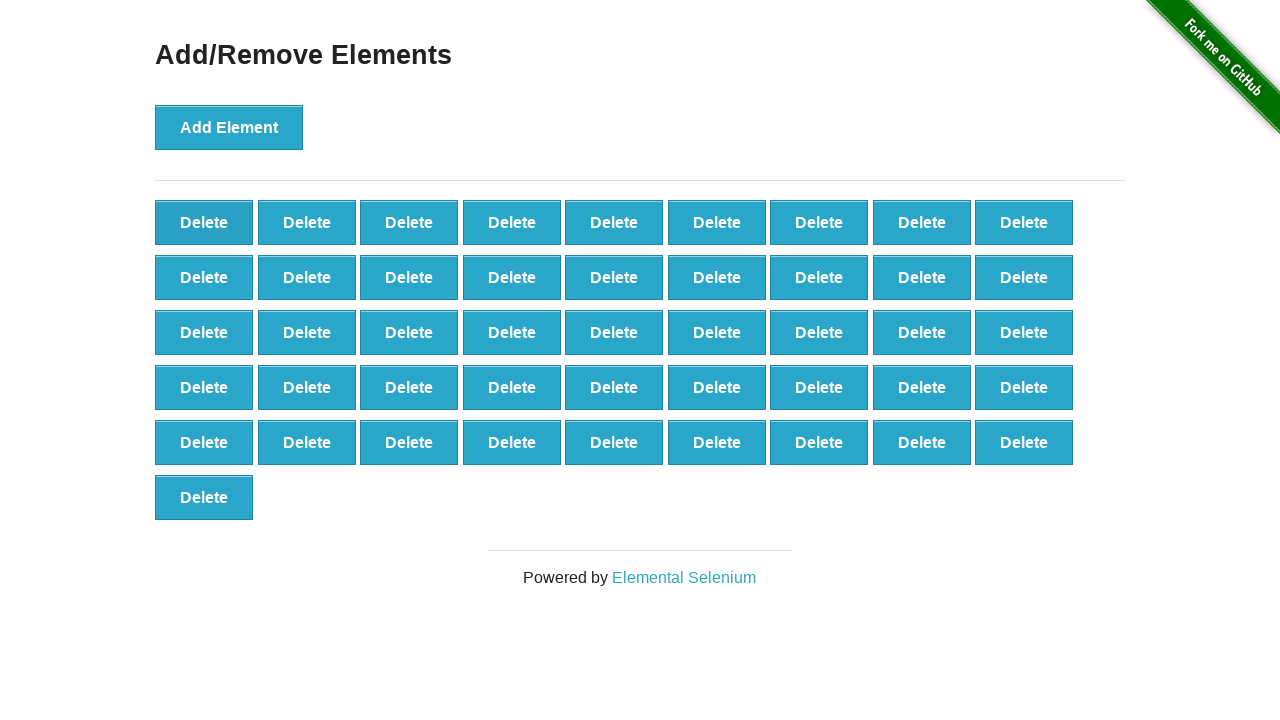

Clicked Delete button (iteration 55/90) at (204, 222) on button.added-manually >> nth=0
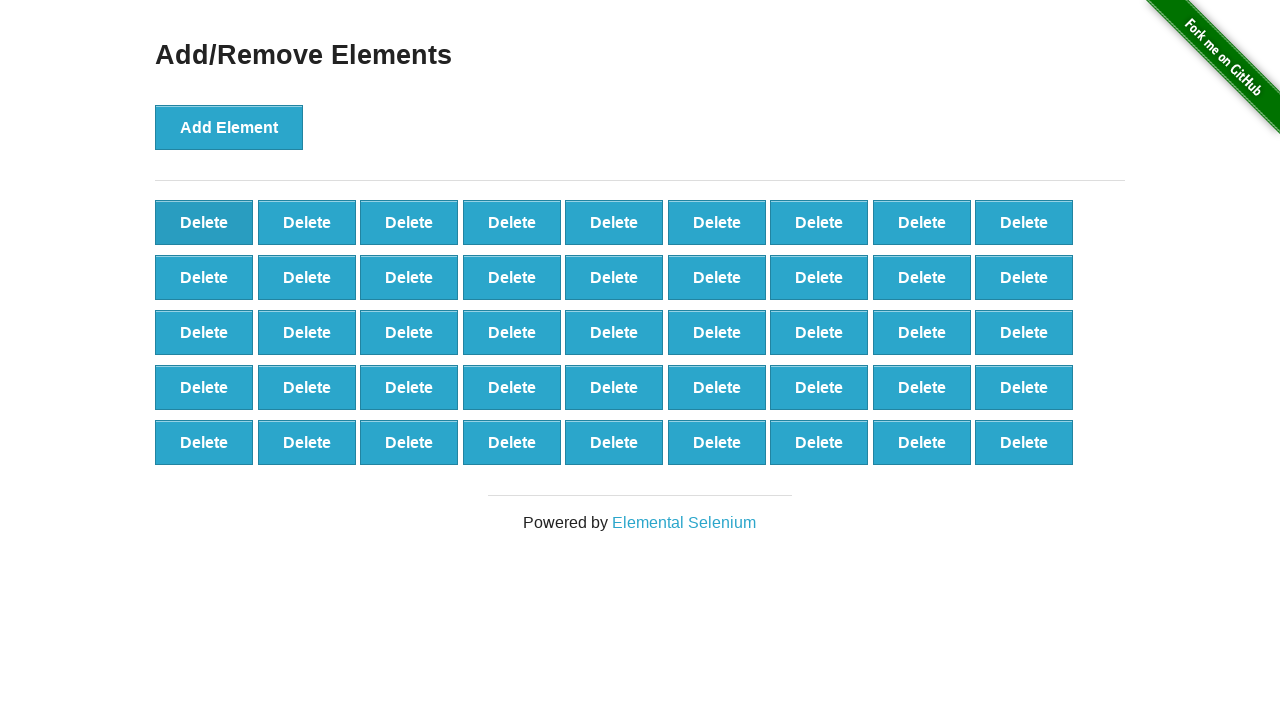

Clicked Delete button (iteration 56/90) at (204, 222) on button.added-manually >> nth=0
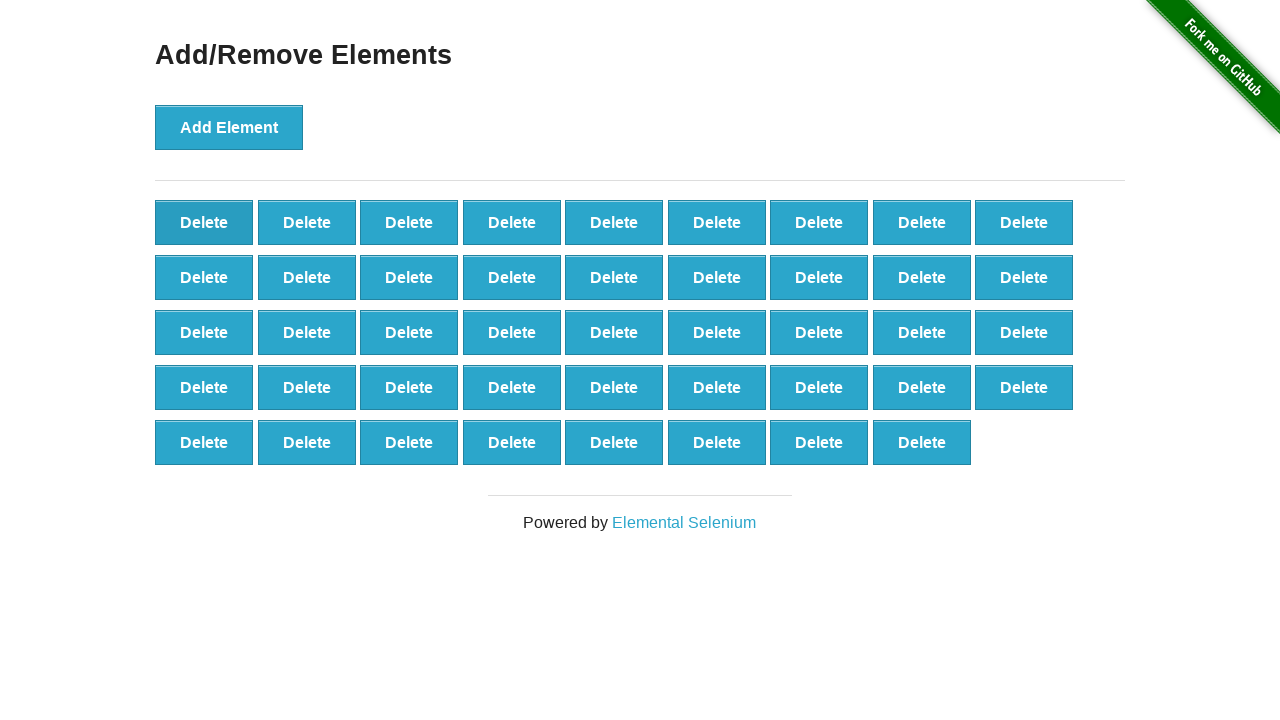

Clicked Delete button (iteration 57/90) at (204, 222) on button.added-manually >> nth=0
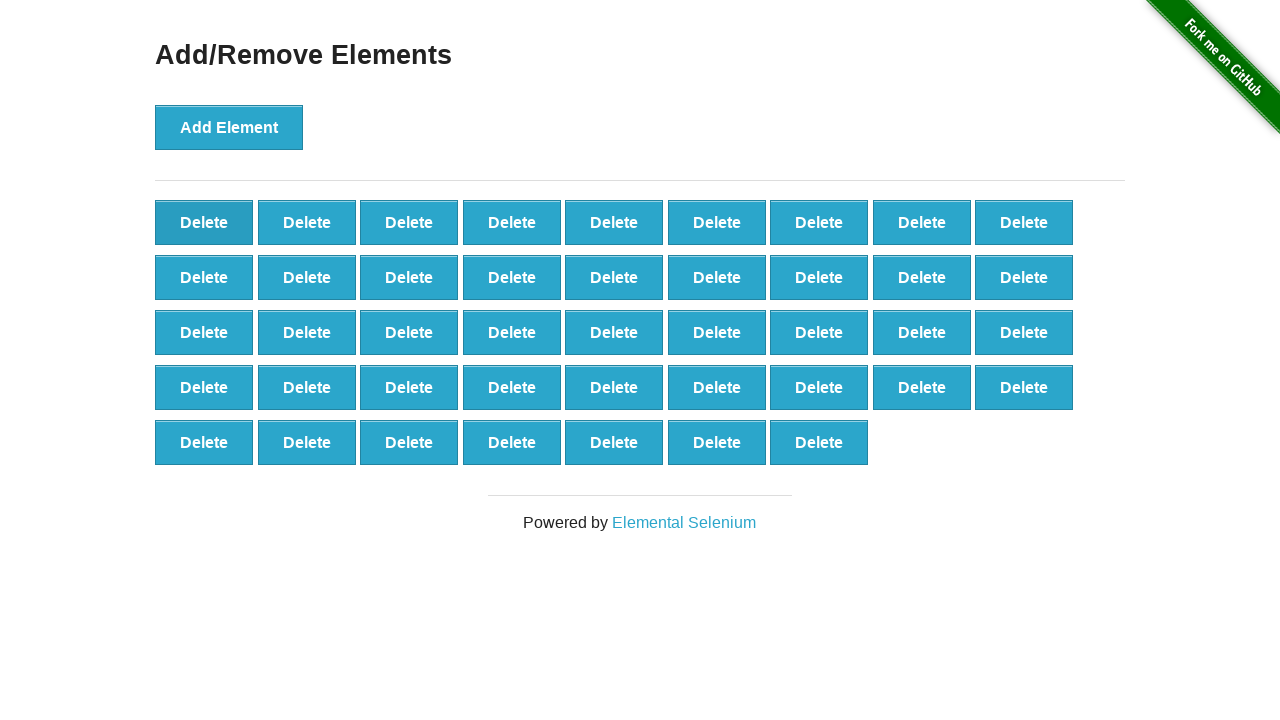

Clicked Delete button (iteration 58/90) at (204, 222) on button.added-manually >> nth=0
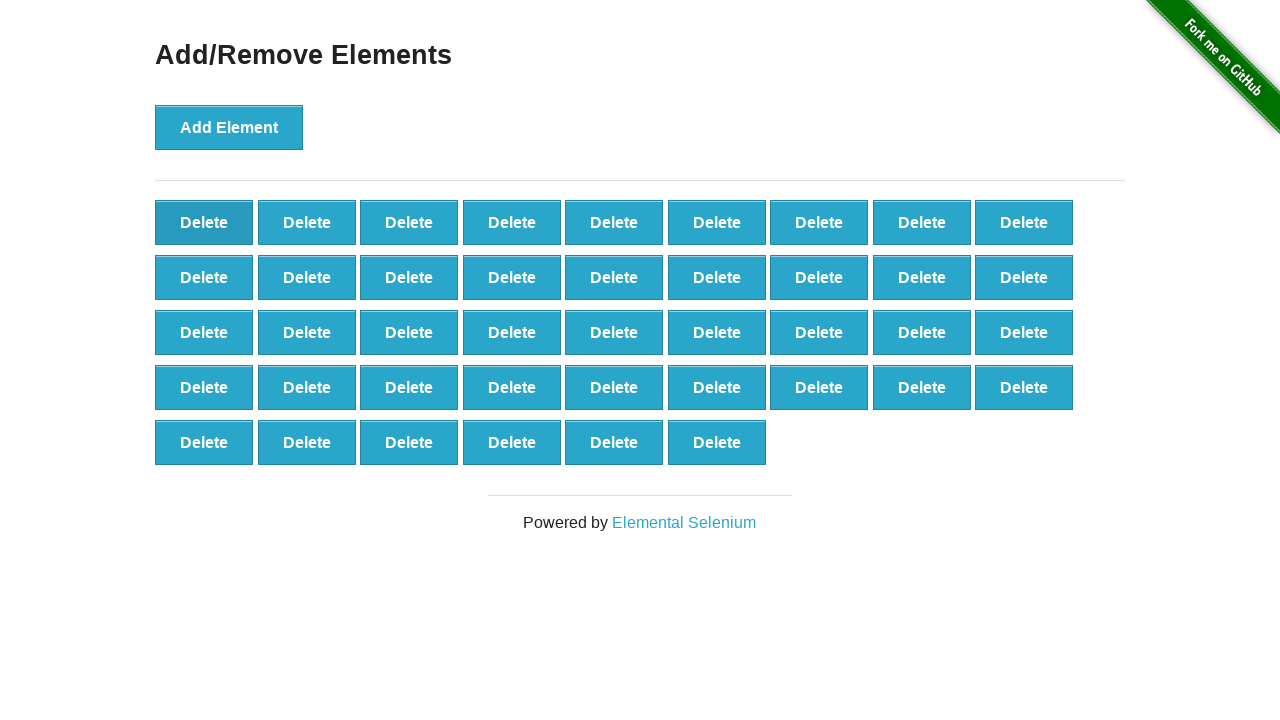

Clicked Delete button (iteration 59/90) at (204, 222) on button.added-manually >> nth=0
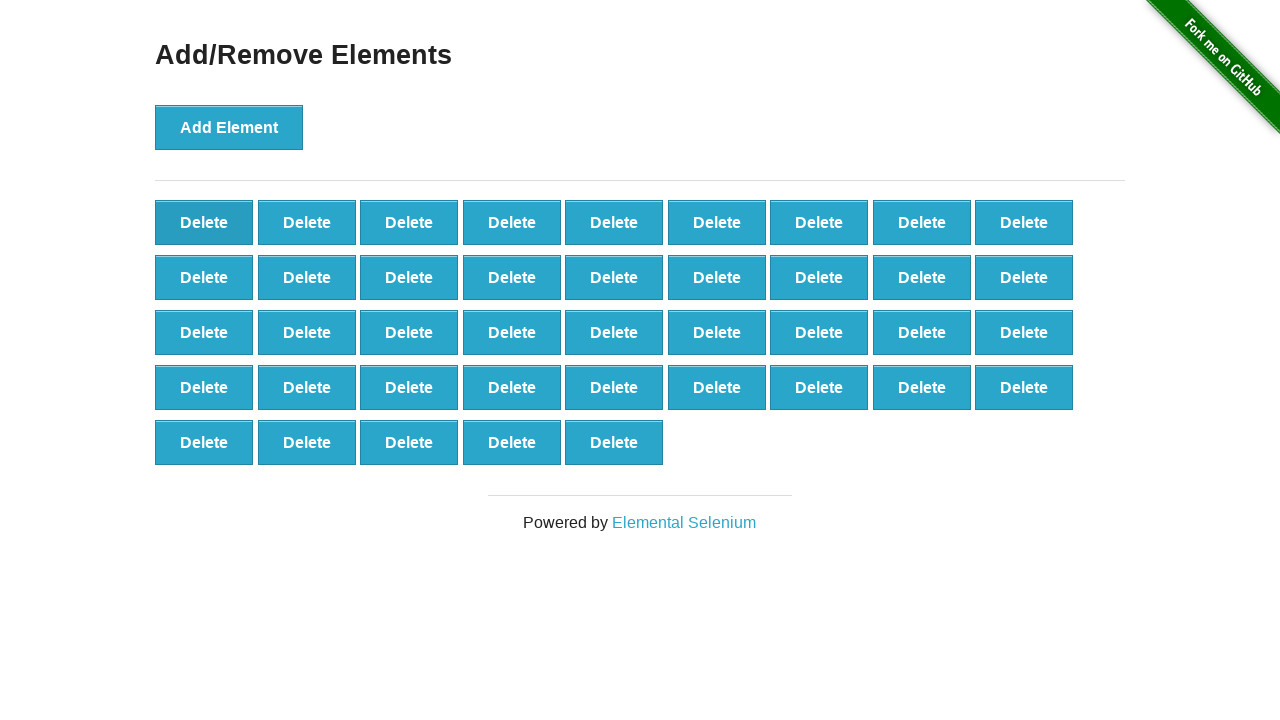

Clicked Delete button (iteration 60/90) at (204, 222) on button.added-manually >> nth=0
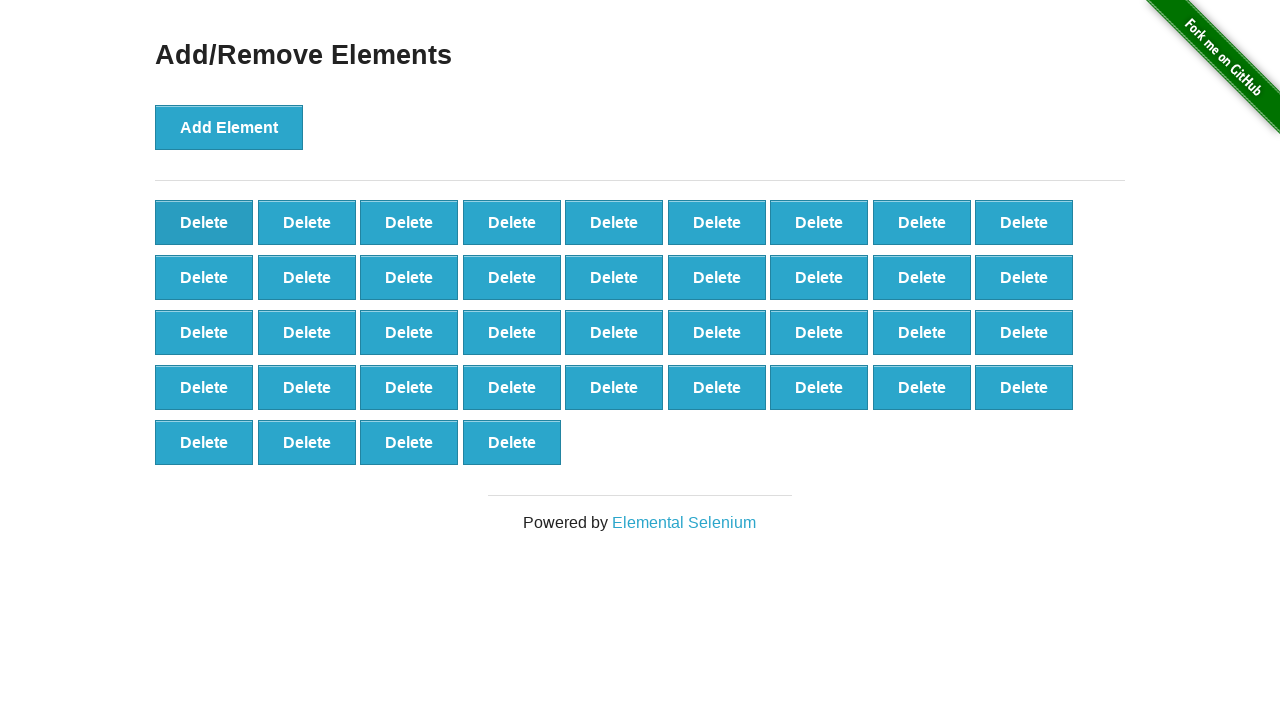

Clicked Delete button (iteration 61/90) at (204, 222) on button.added-manually >> nth=0
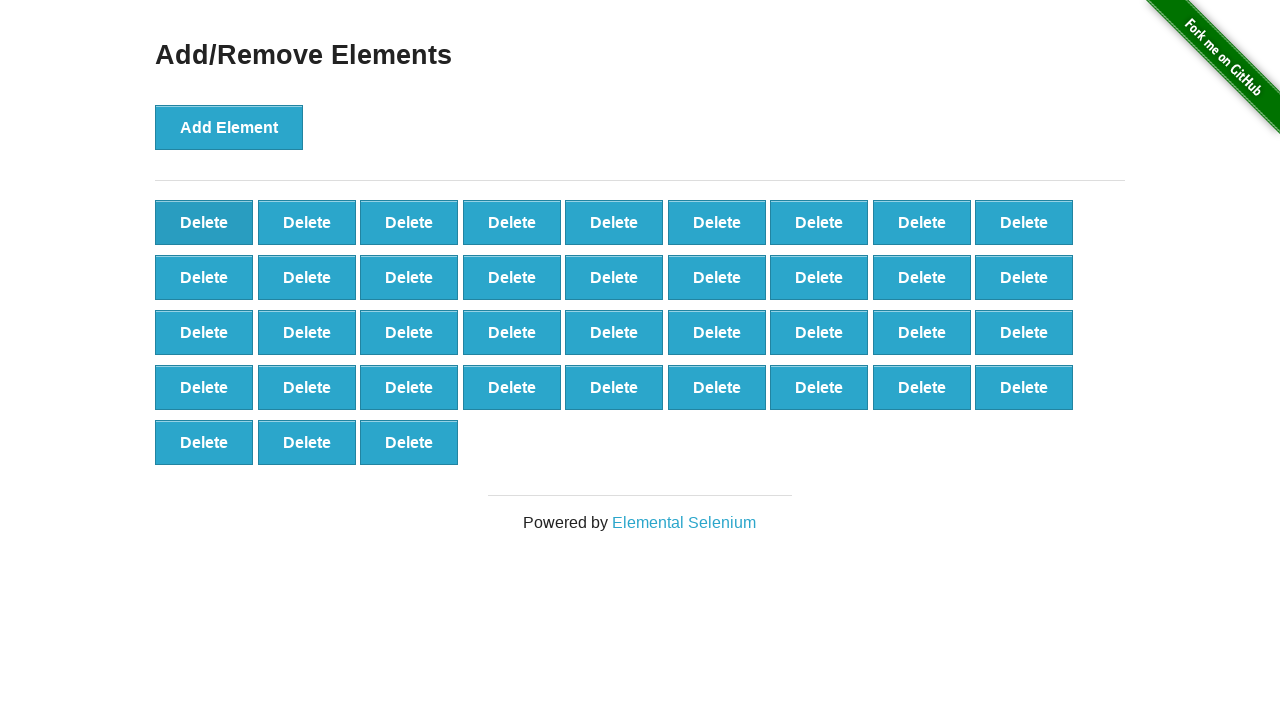

Clicked Delete button (iteration 62/90) at (204, 222) on button.added-manually >> nth=0
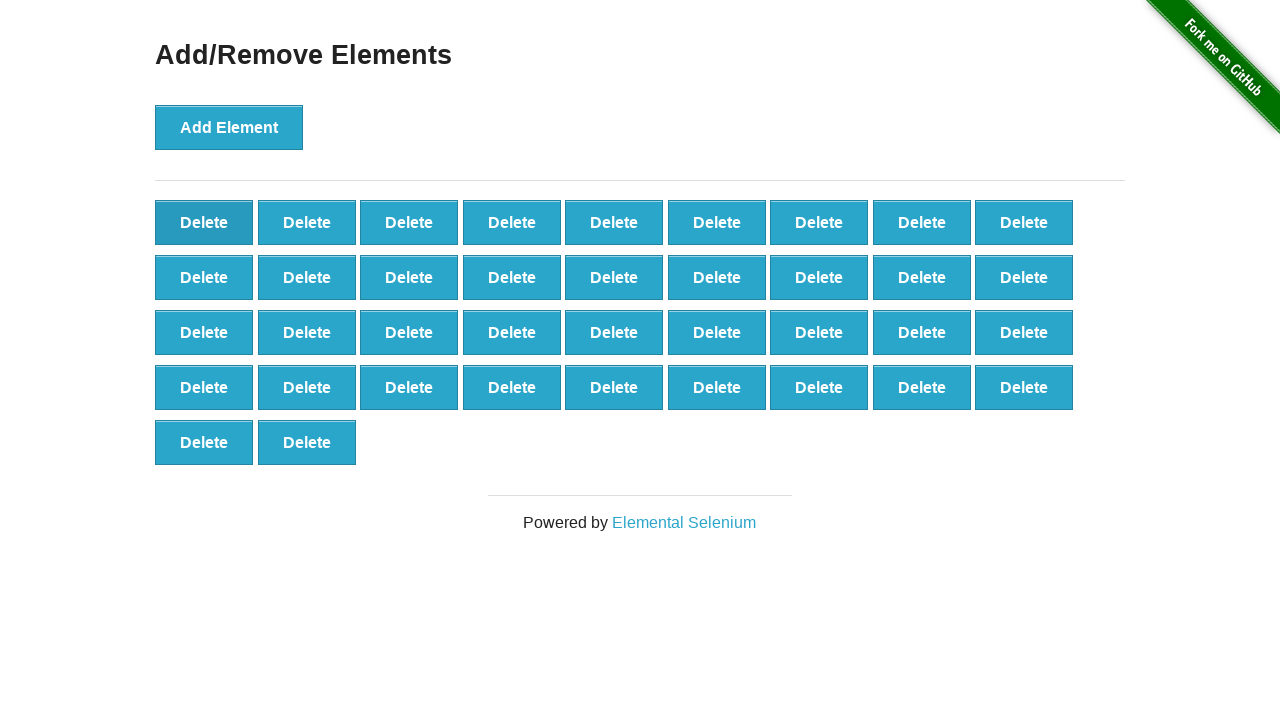

Clicked Delete button (iteration 63/90) at (204, 222) on button.added-manually >> nth=0
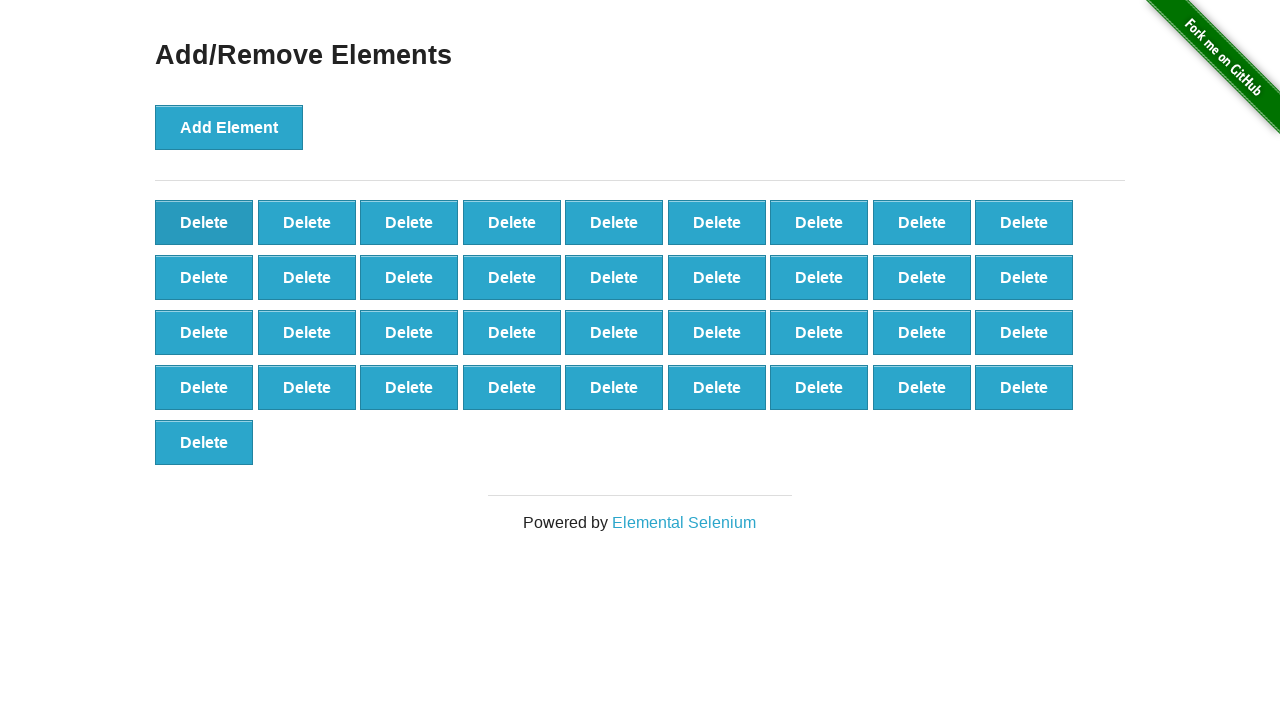

Clicked Delete button (iteration 64/90) at (204, 222) on button.added-manually >> nth=0
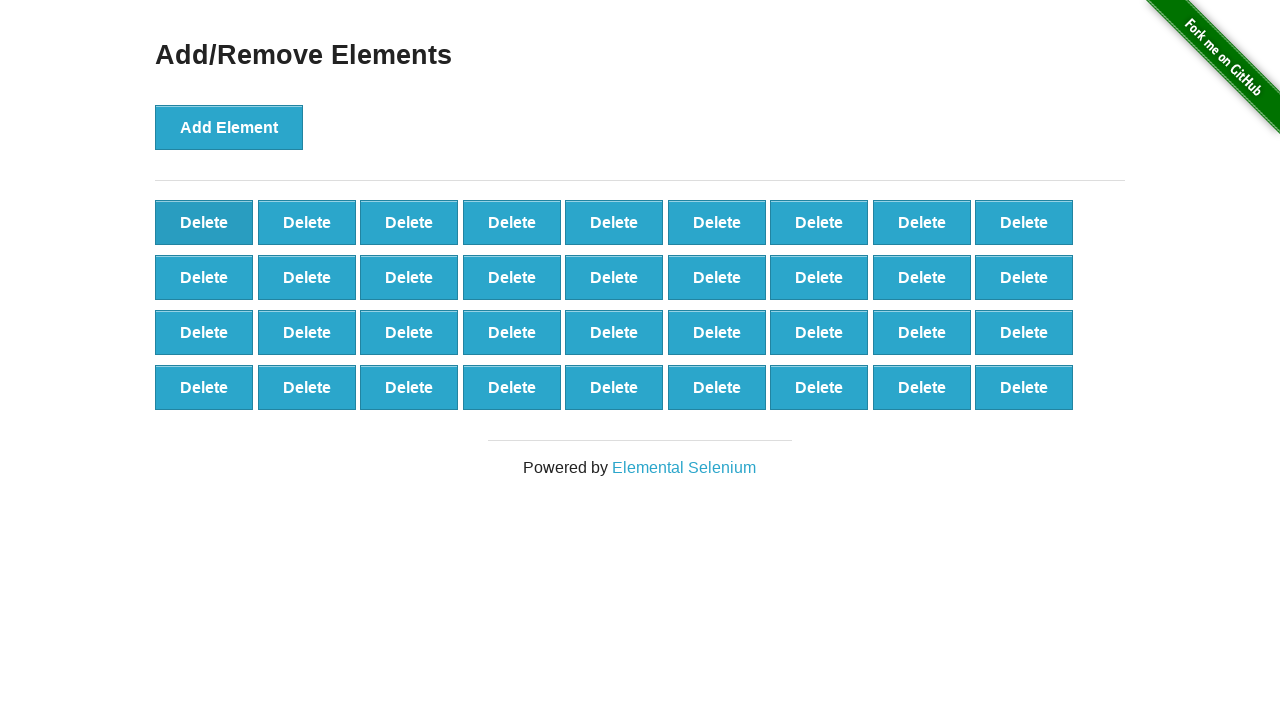

Clicked Delete button (iteration 65/90) at (204, 222) on button.added-manually >> nth=0
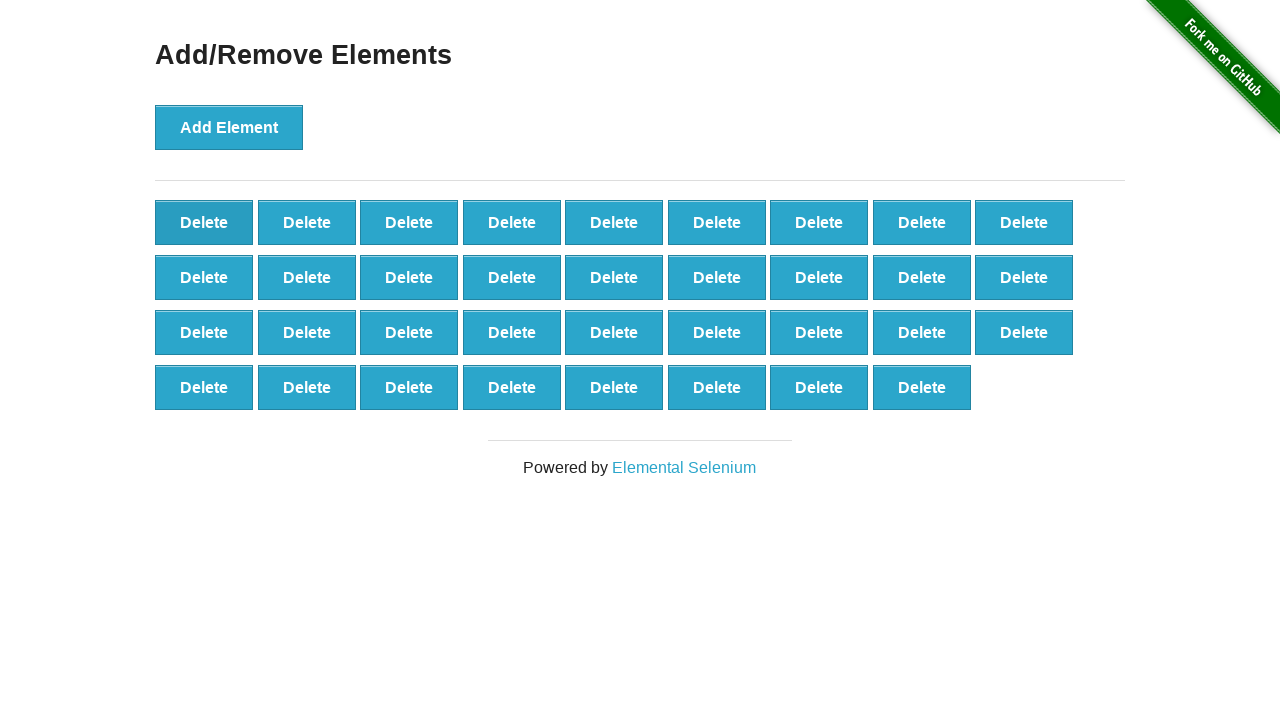

Clicked Delete button (iteration 66/90) at (204, 222) on button.added-manually >> nth=0
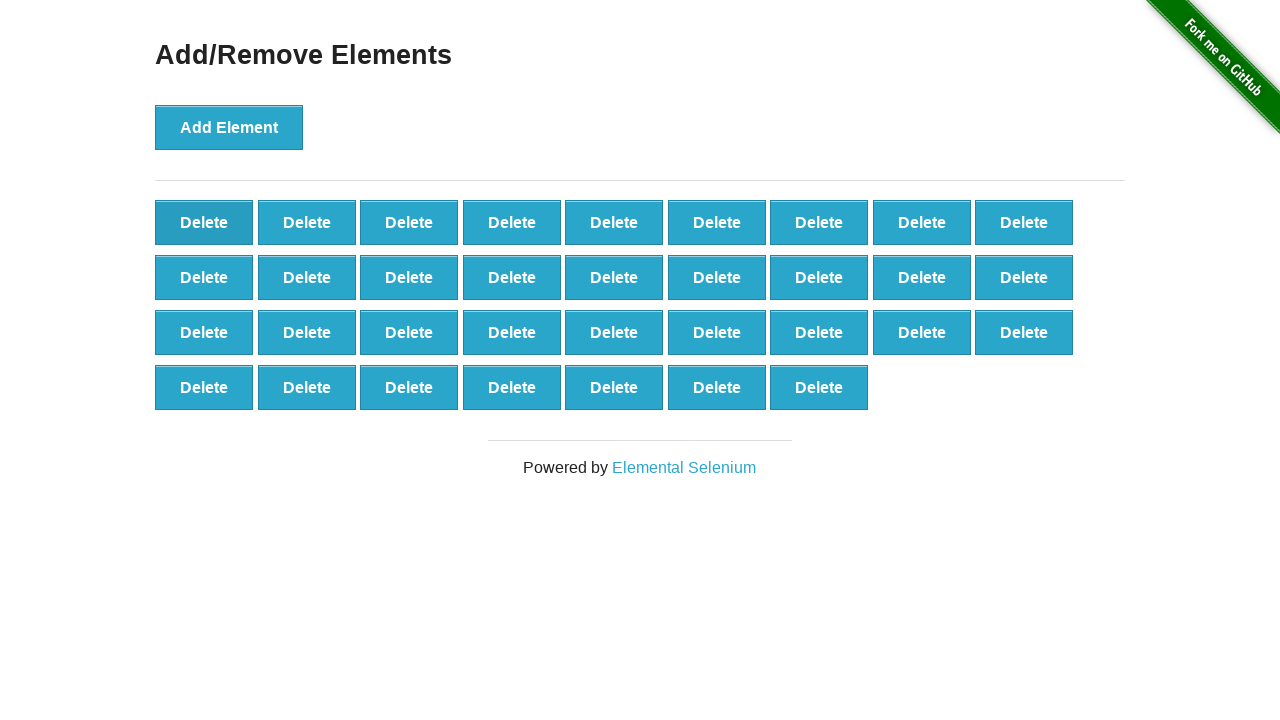

Clicked Delete button (iteration 67/90) at (204, 222) on button.added-manually >> nth=0
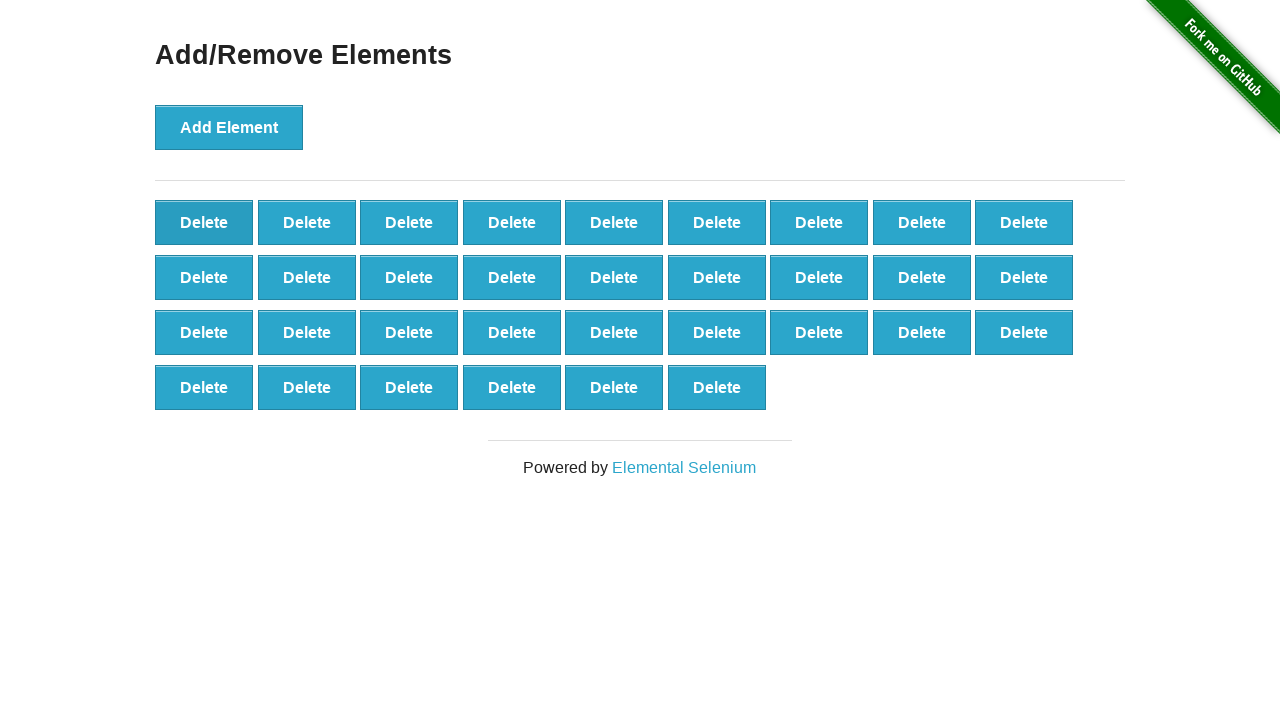

Clicked Delete button (iteration 68/90) at (204, 222) on button.added-manually >> nth=0
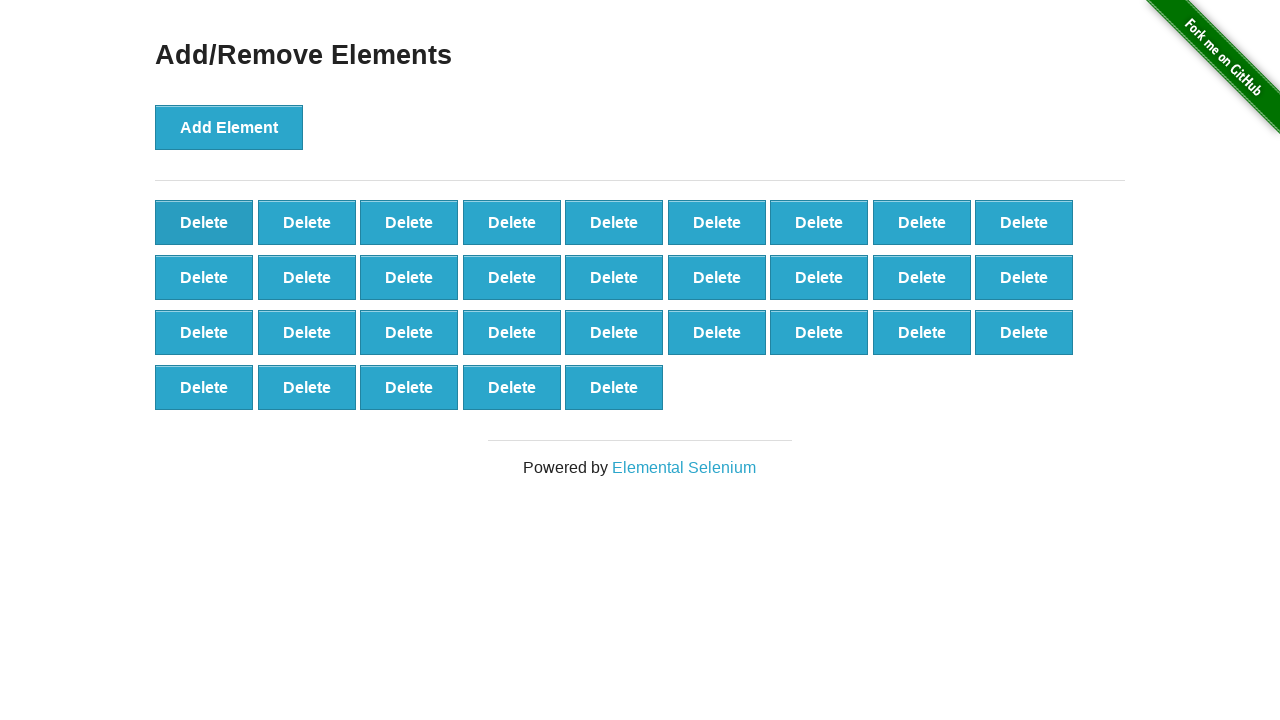

Clicked Delete button (iteration 69/90) at (204, 222) on button.added-manually >> nth=0
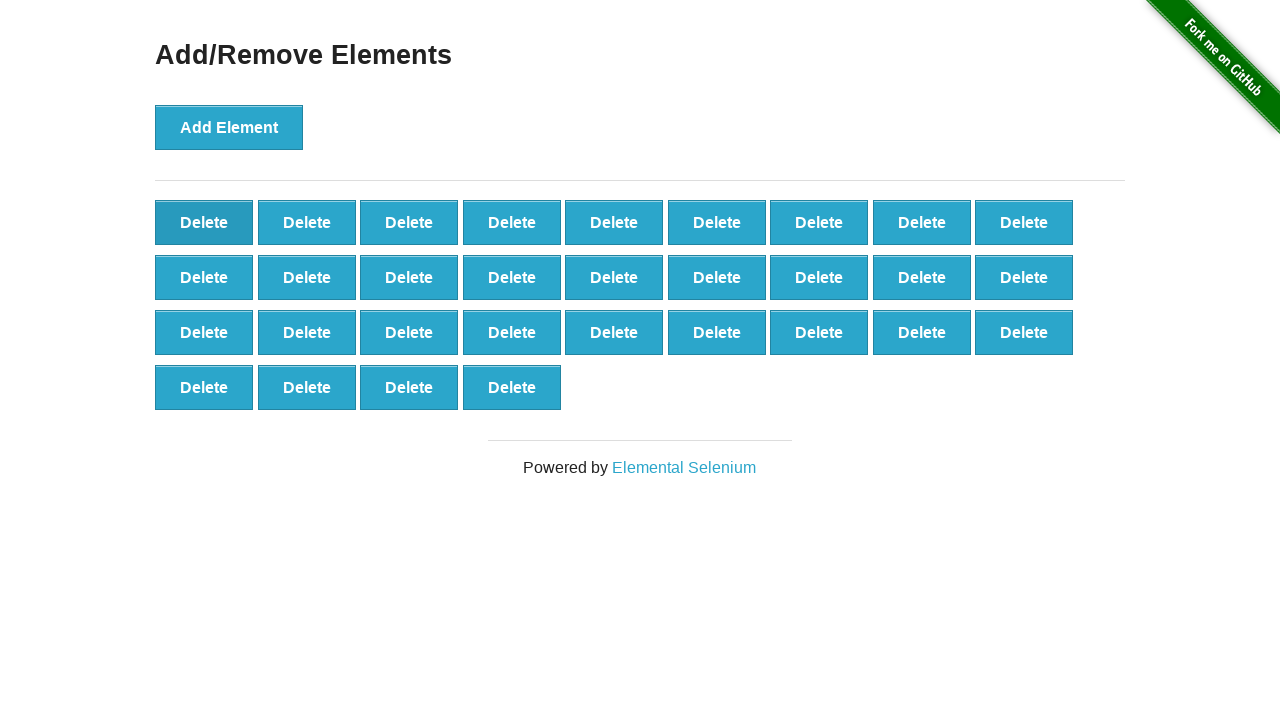

Clicked Delete button (iteration 70/90) at (204, 222) on button.added-manually >> nth=0
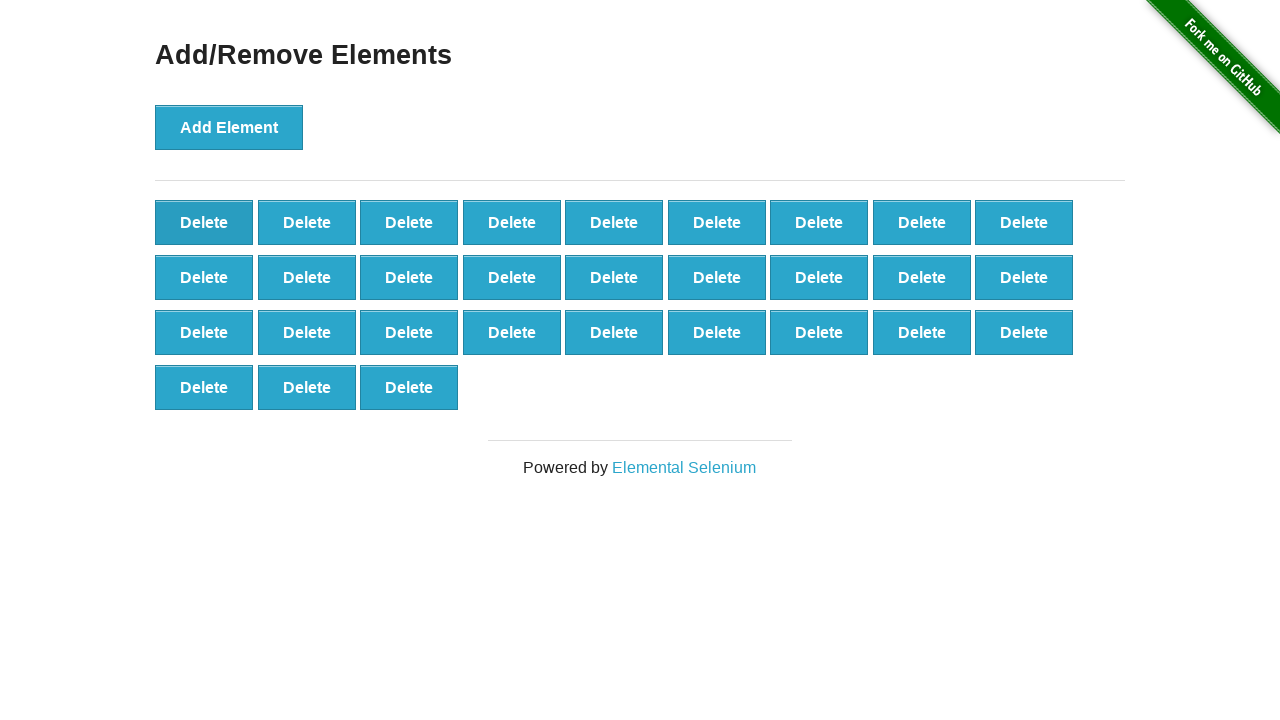

Clicked Delete button (iteration 71/90) at (204, 222) on button.added-manually >> nth=0
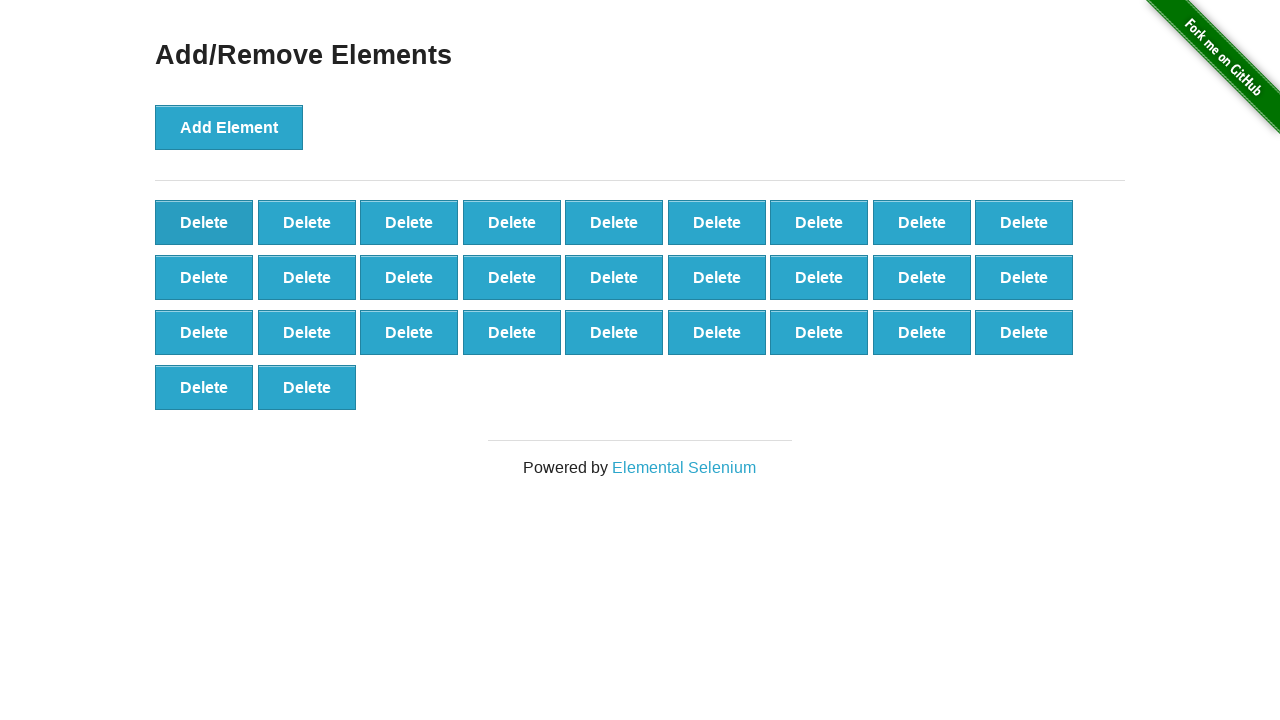

Clicked Delete button (iteration 72/90) at (204, 222) on button.added-manually >> nth=0
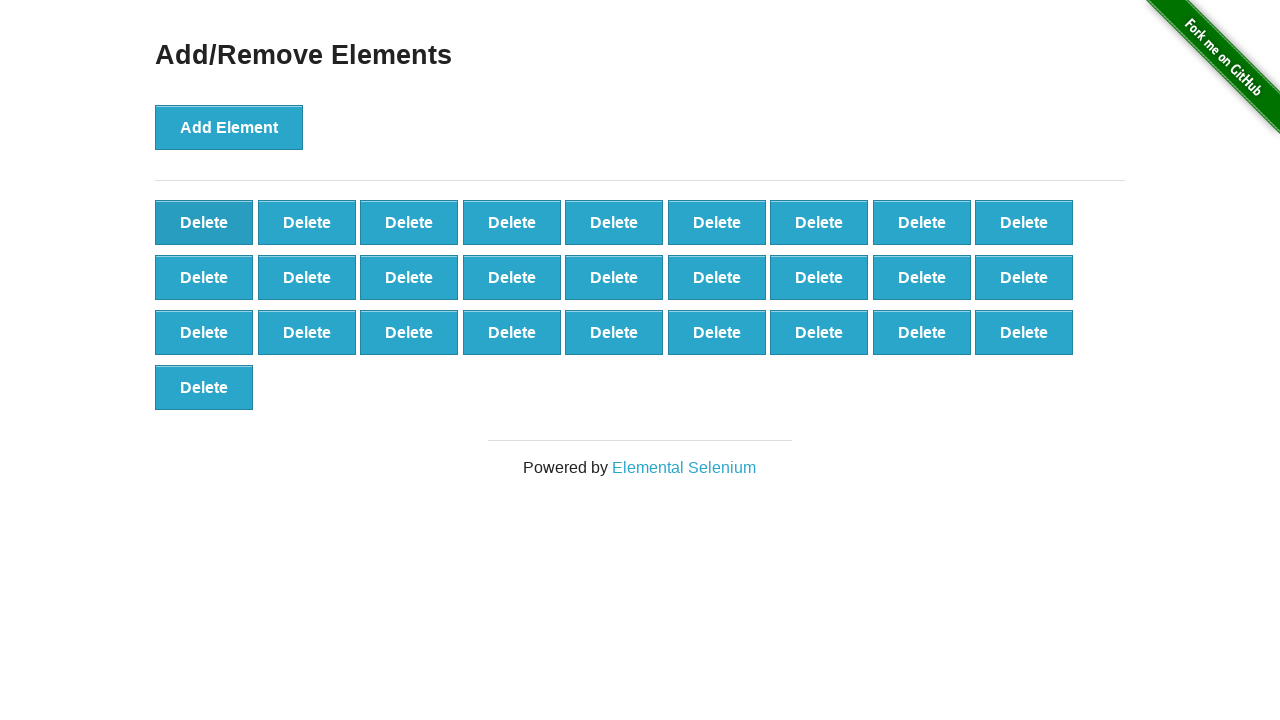

Clicked Delete button (iteration 73/90) at (204, 222) on button.added-manually >> nth=0
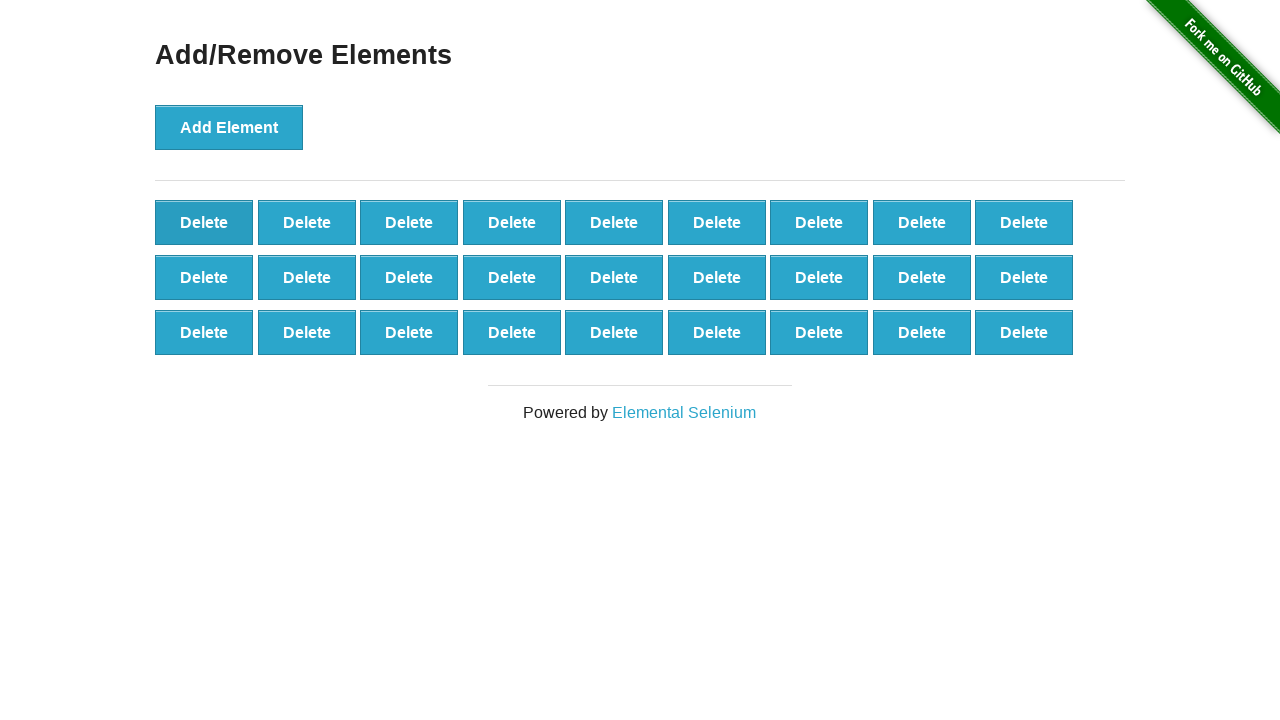

Clicked Delete button (iteration 74/90) at (204, 222) on button.added-manually >> nth=0
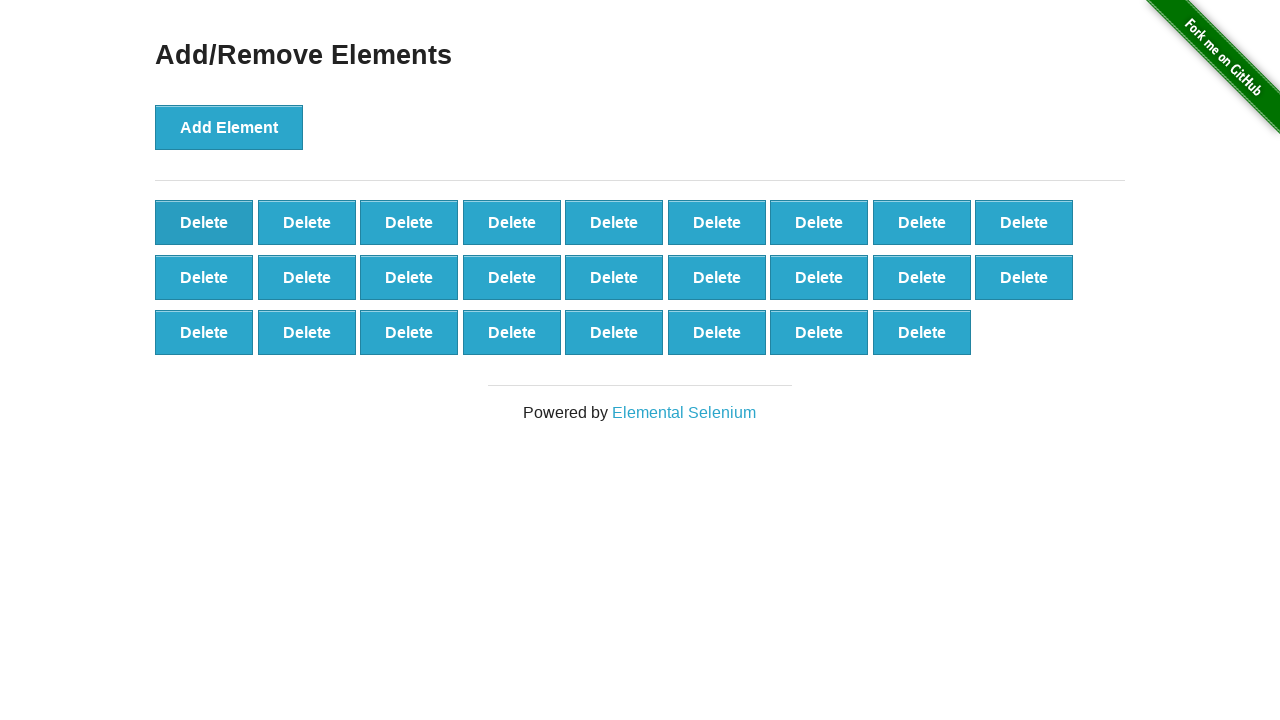

Clicked Delete button (iteration 75/90) at (204, 222) on button.added-manually >> nth=0
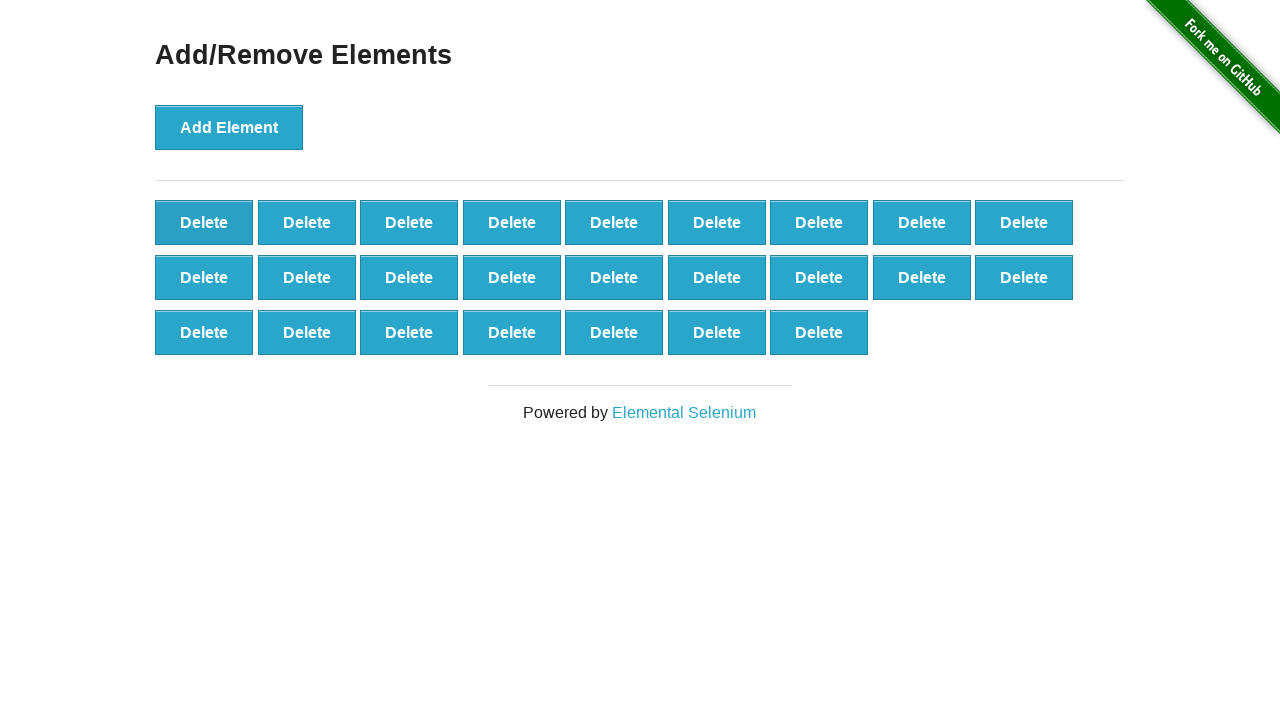

Clicked Delete button (iteration 76/90) at (204, 222) on button.added-manually >> nth=0
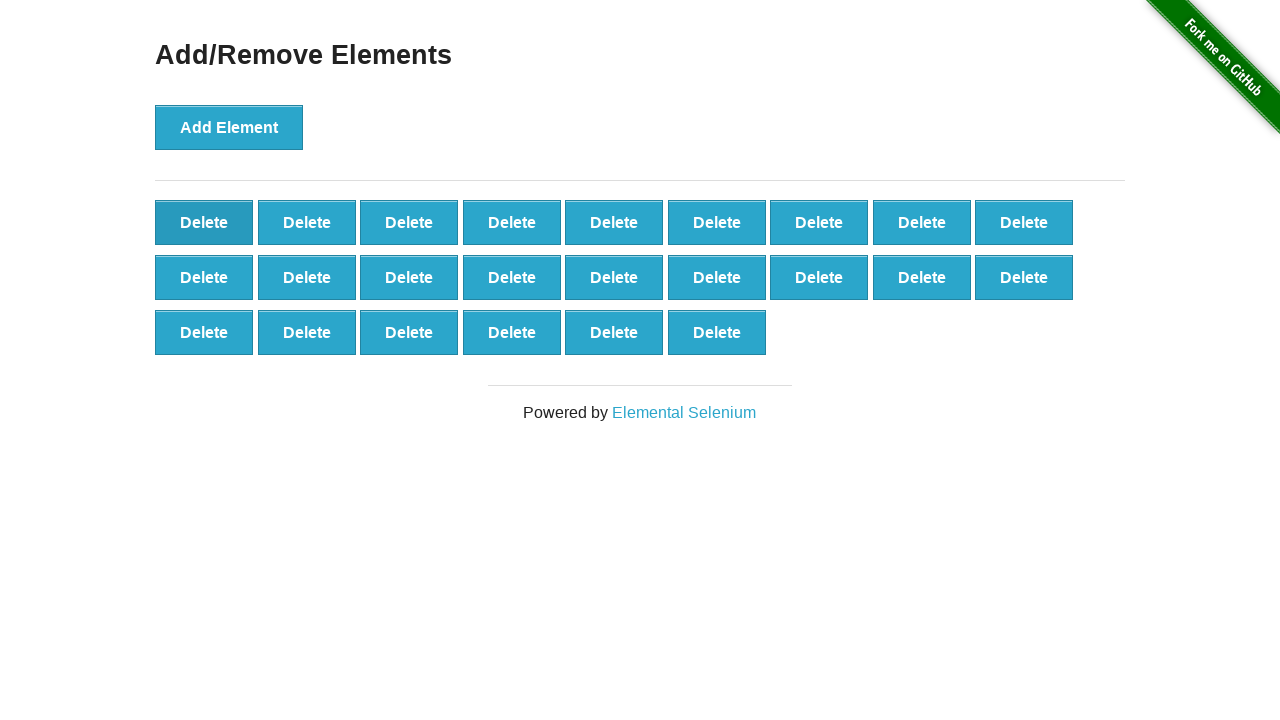

Clicked Delete button (iteration 77/90) at (204, 222) on button.added-manually >> nth=0
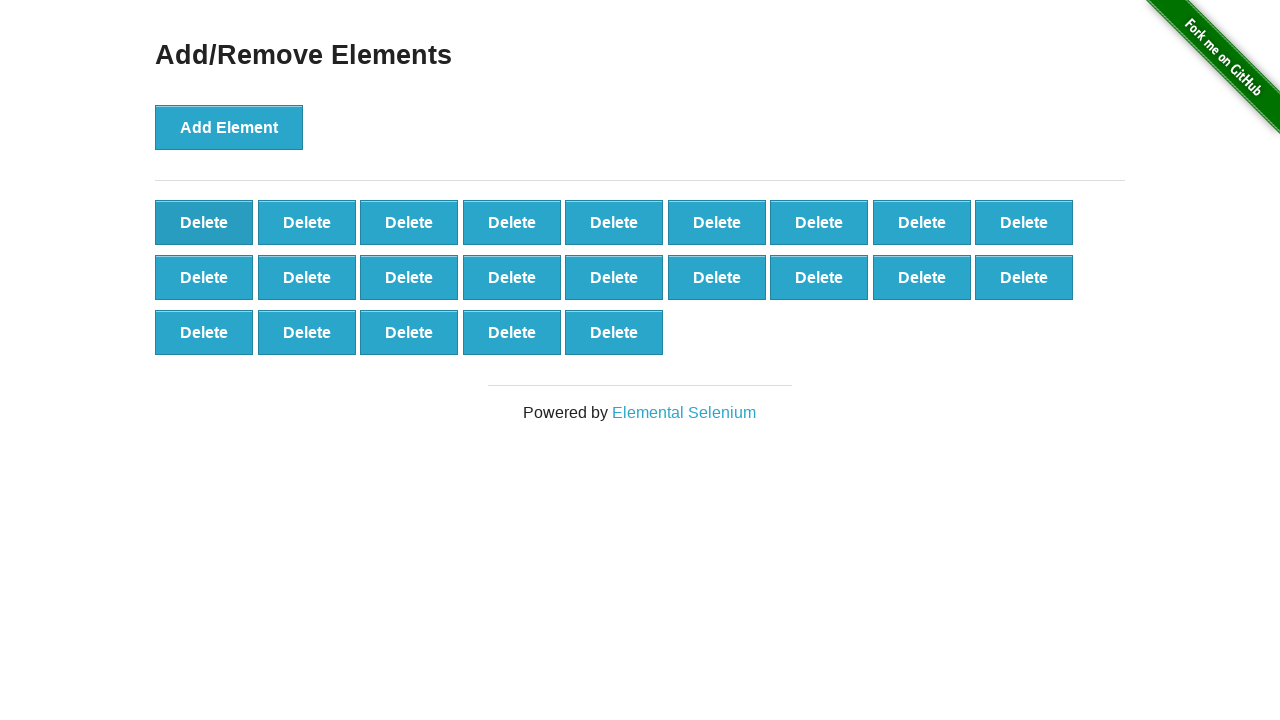

Clicked Delete button (iteration 78/90) at (204, 222) on button.added-manually >> nth=0
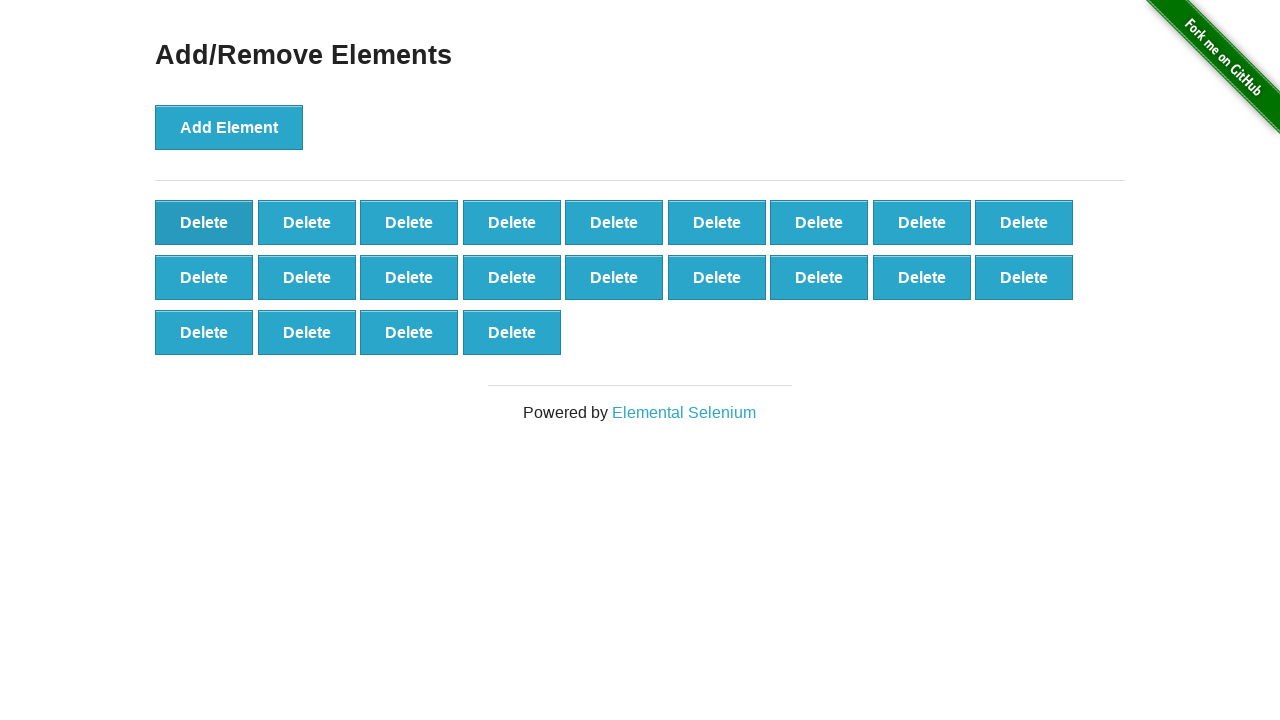

Clicked Delete button (iteration 79/90) at (204, 222) on button.added-manually >> nth=0
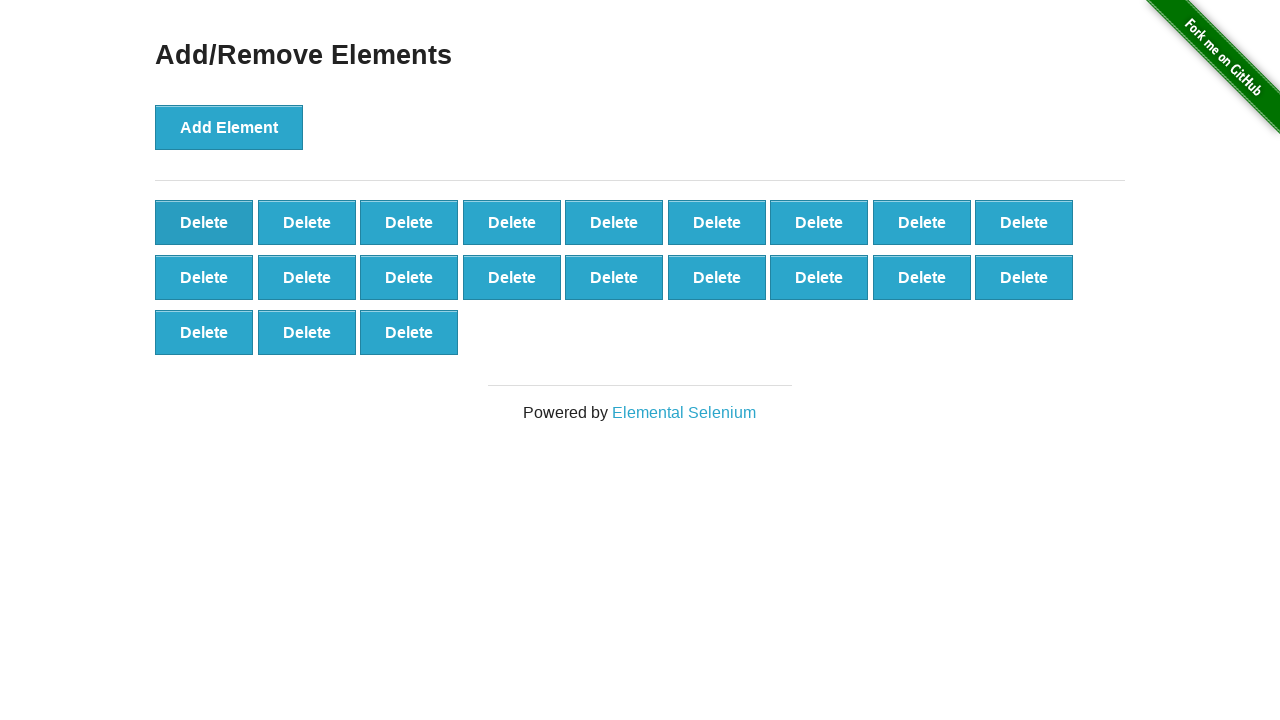

Clicked Delete button (iteration 80/90) at (204, 222) on button.added-manually >> nth=0
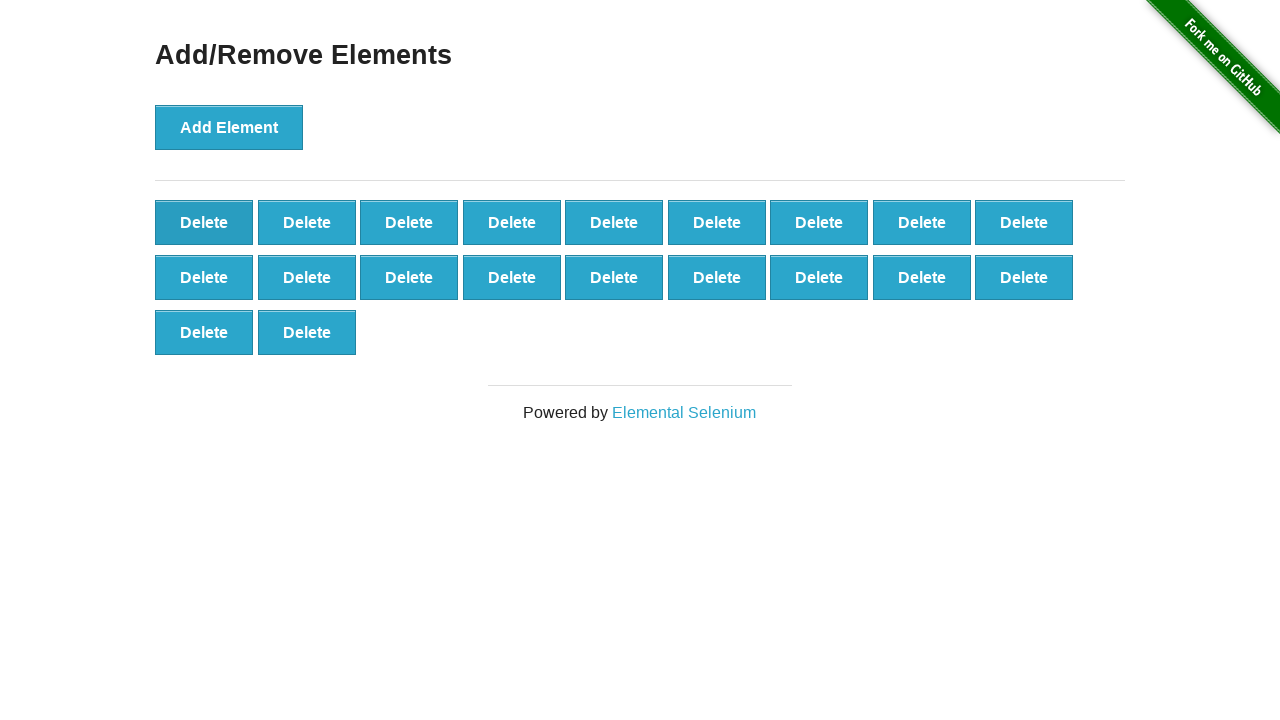

Clicked Delete button (iteration 81/90) at (204, 222) on button.added-manually >> nth=0
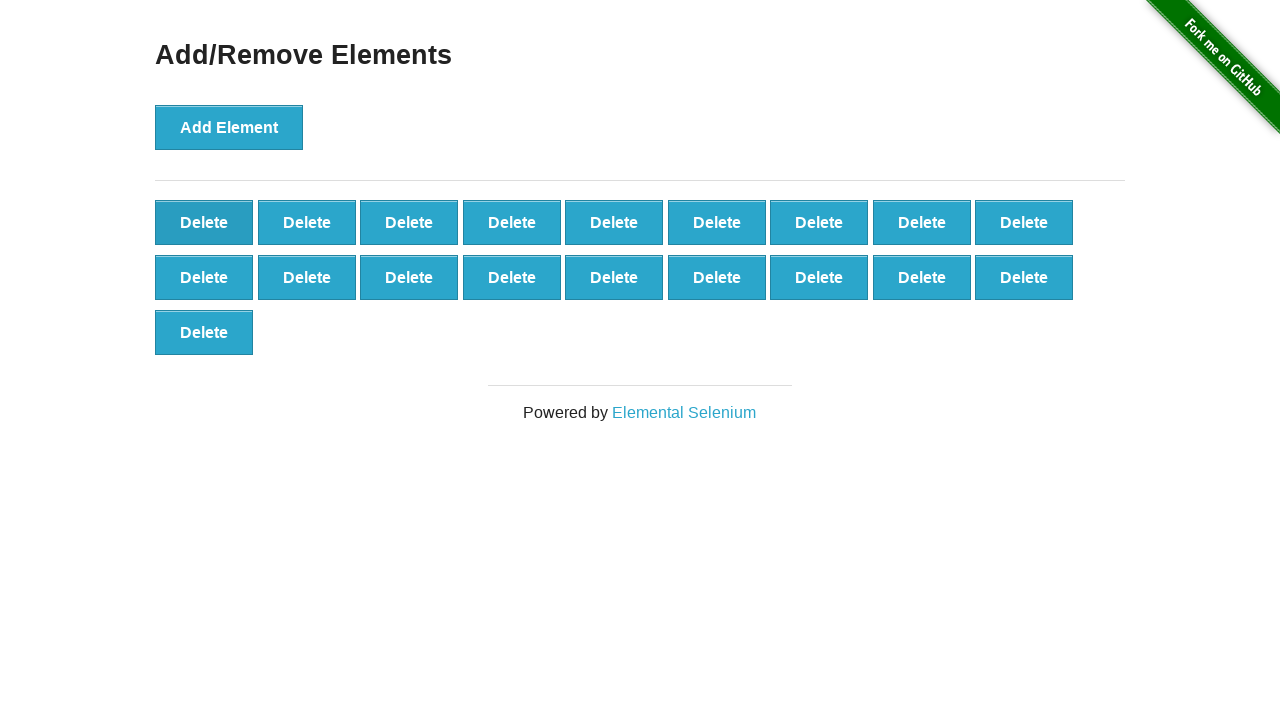

Clicked Delete button (iteration 82/90) at (204, 222) on button.added-manually >> nth=0
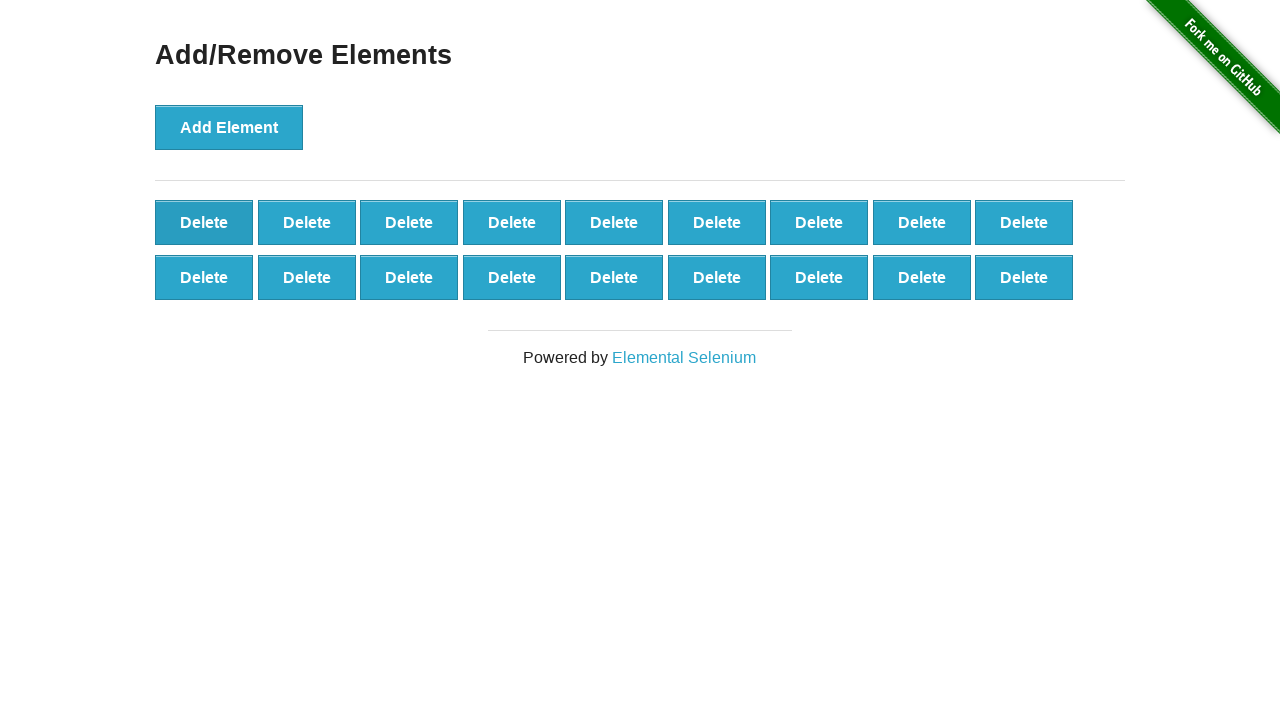

Clicked Delete button (iteration 83/90) at (204, 222) on button.added-manually >> nth=0
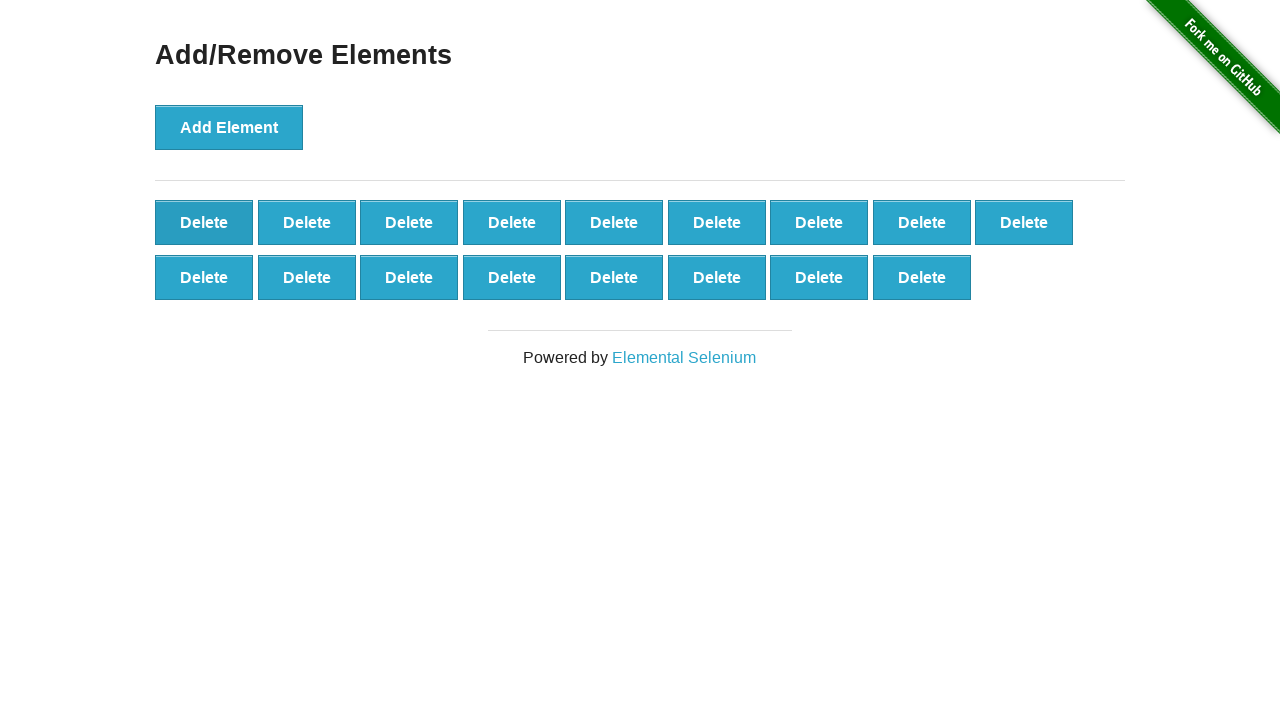

Clicked Delete button (iteration 84/90) at (204, 222) on button.added-manually >> nth=0
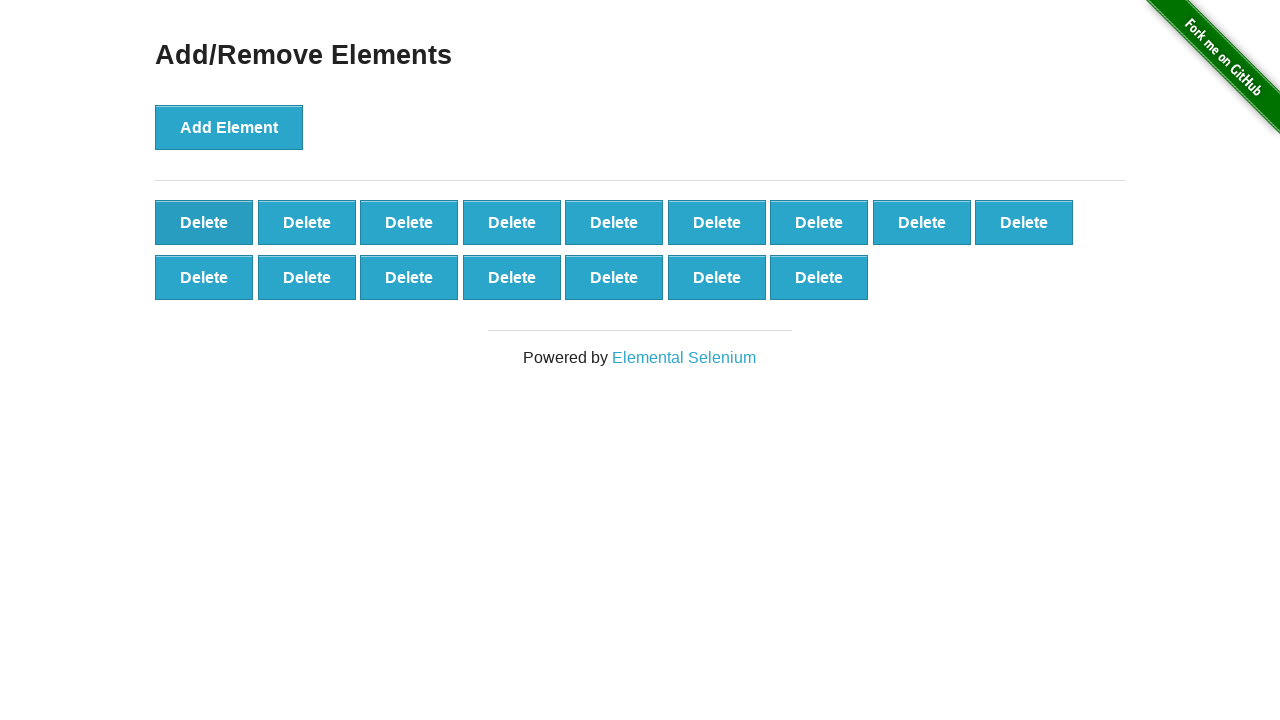

Clicked Delete button (iteration 85/90) at (204, 222) on button.added-manually >> nth=0
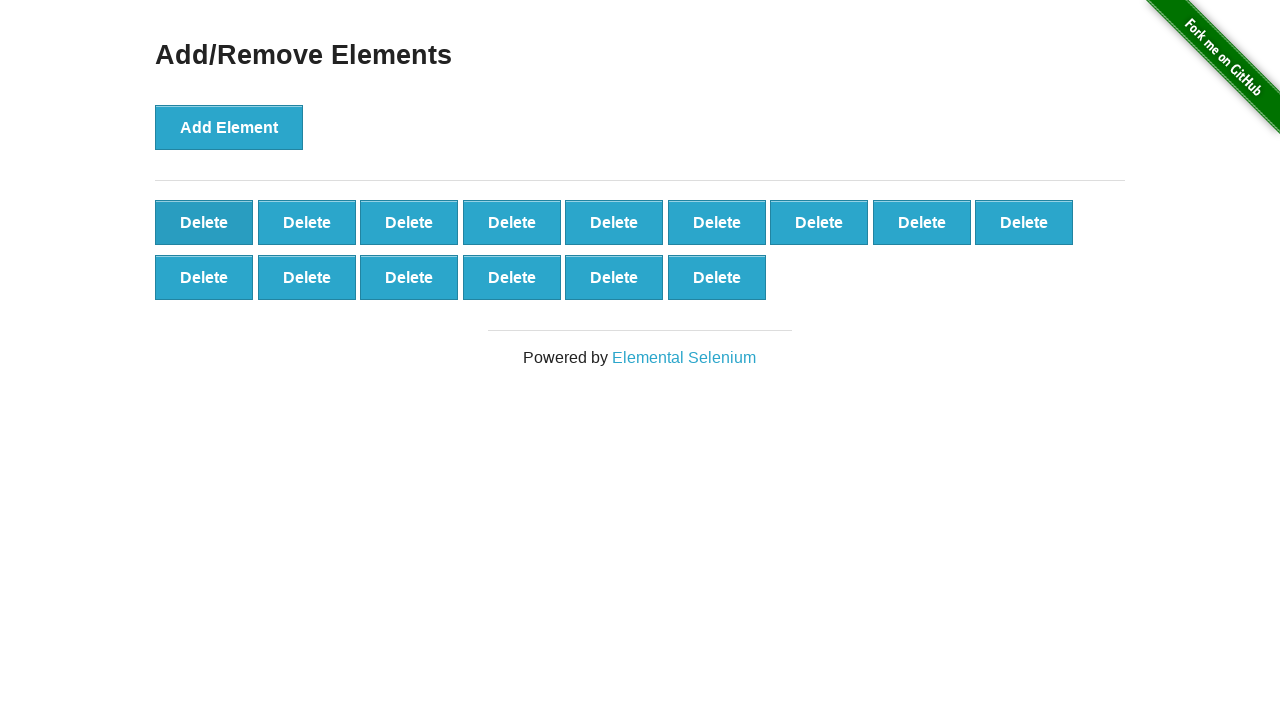

Clicked Delete button (iteration 86/90) at (204, 222) on button.added-manually >> nth=0
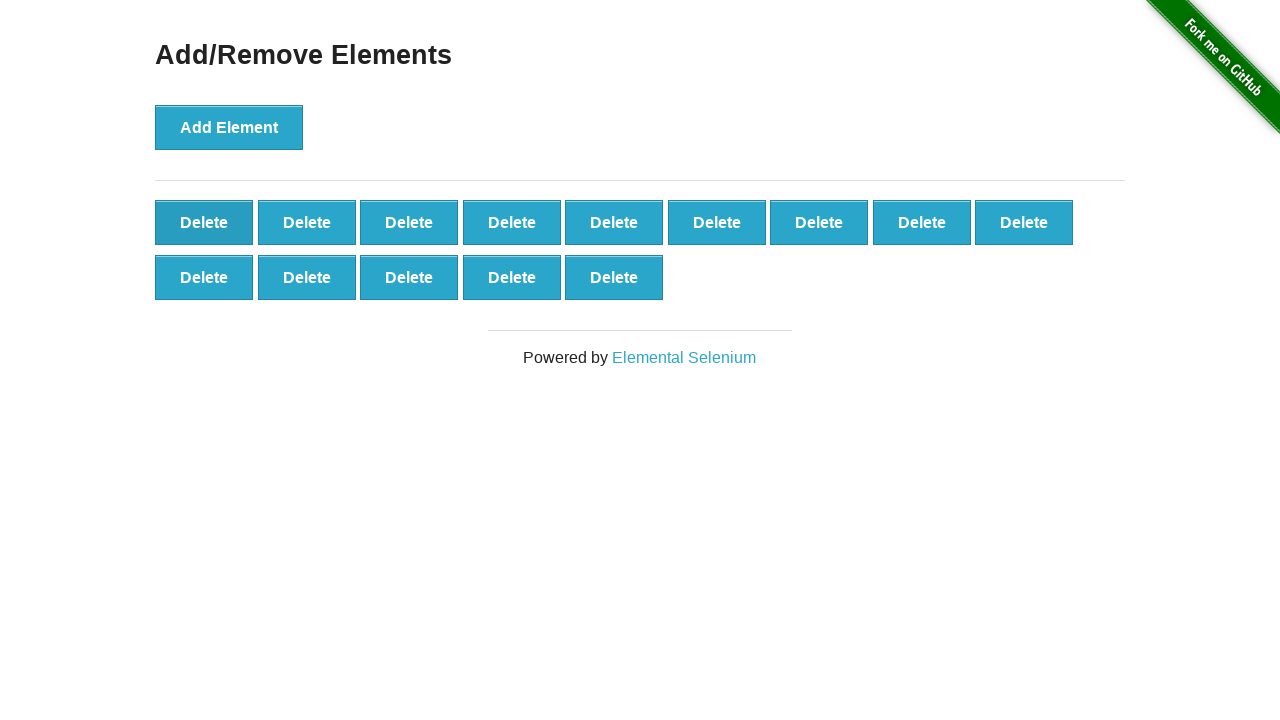

Clicked Delete button (iteration 87/90) at (204, 222) on button.added-manually >> nth=0
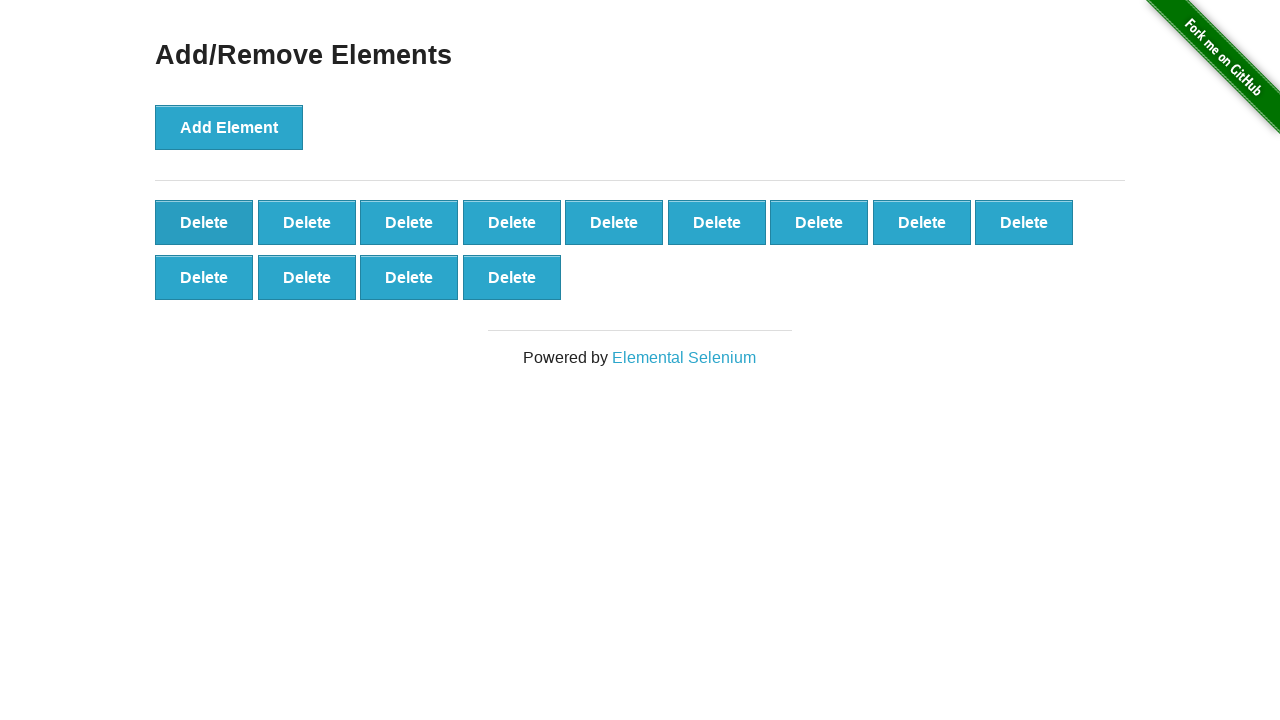

Clicked Delete button (iteration 88/90) at (204, 222) on button.added-manually >> nth=0
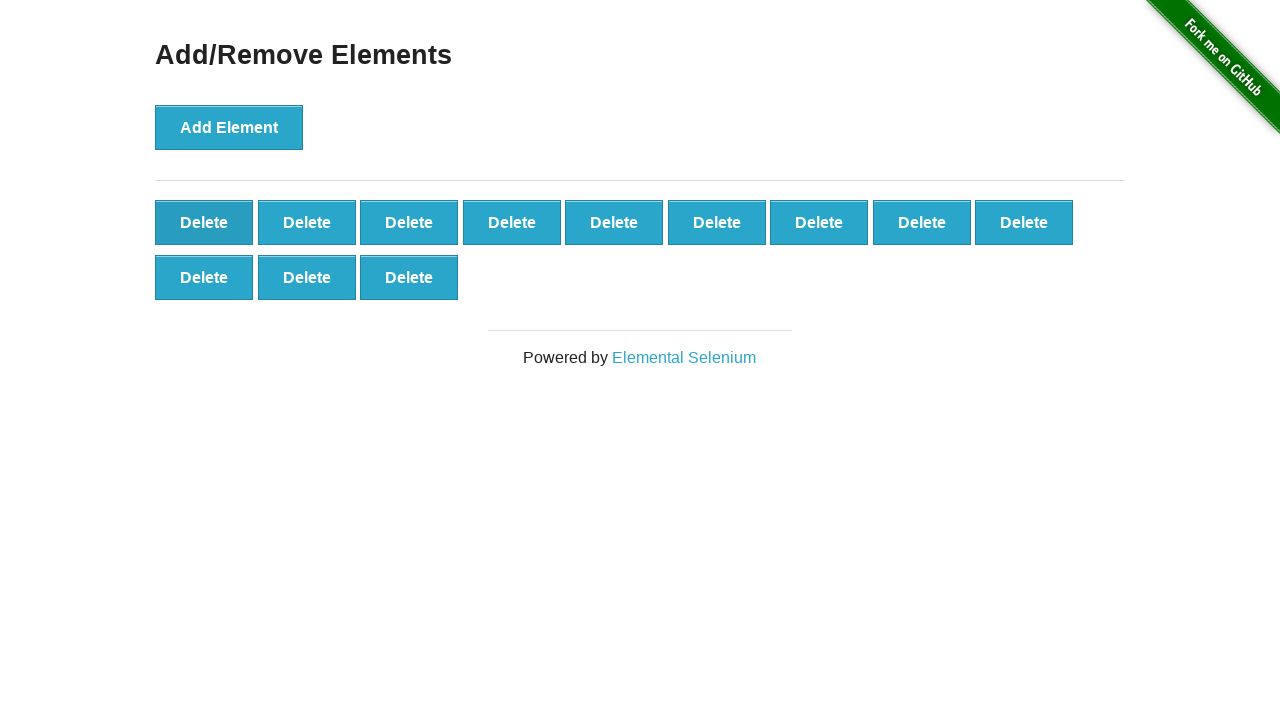

Clicked Delete button (iteration 89/90) at (204, 222) on button.added-manually >> nth=0
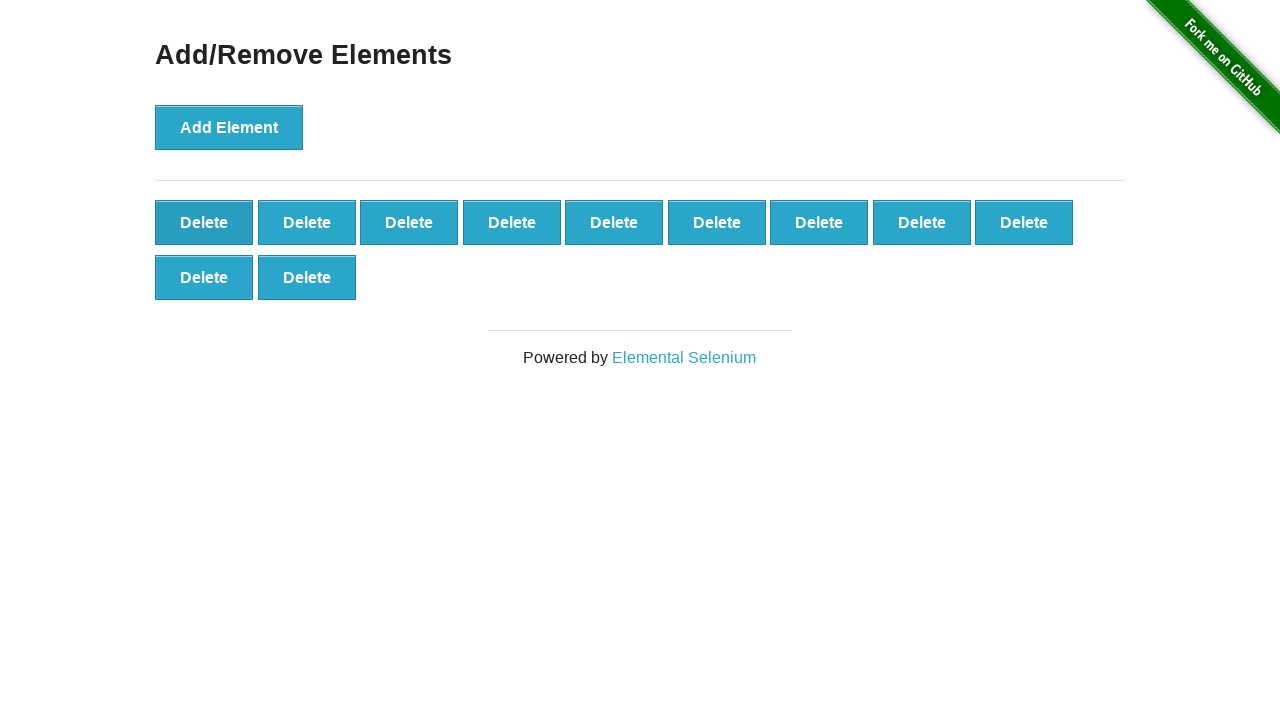

Clicked Delete button (iteration 90/90) at (204, 222) on button.added-manually >> nth=0
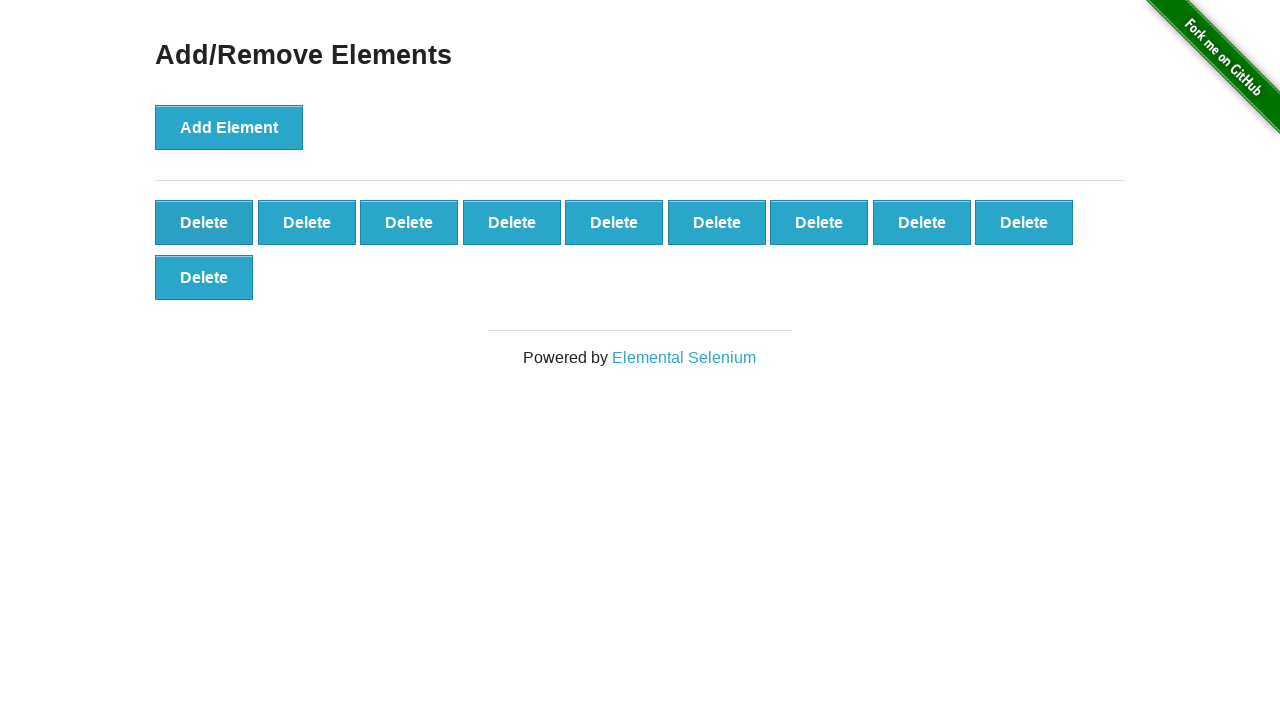

Located remaining delete buttons
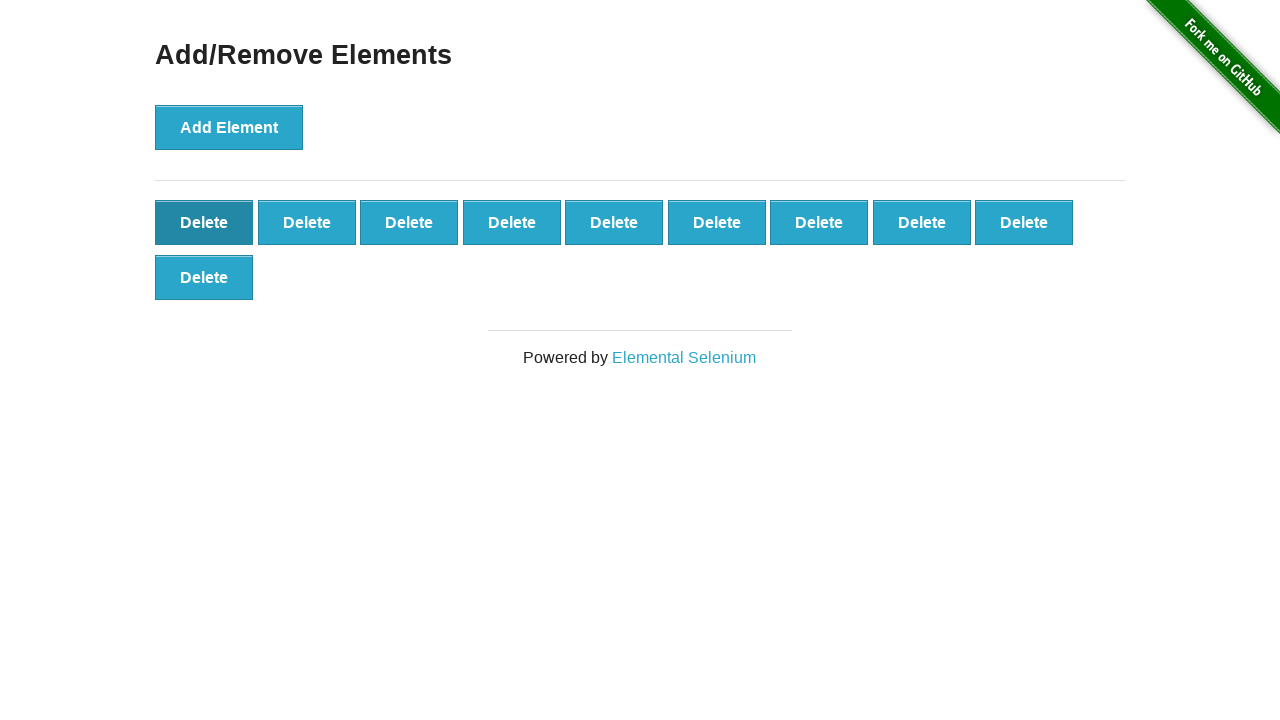

Verified exactly 10 delete buttons remain (100 added - 90 deleted = 10)
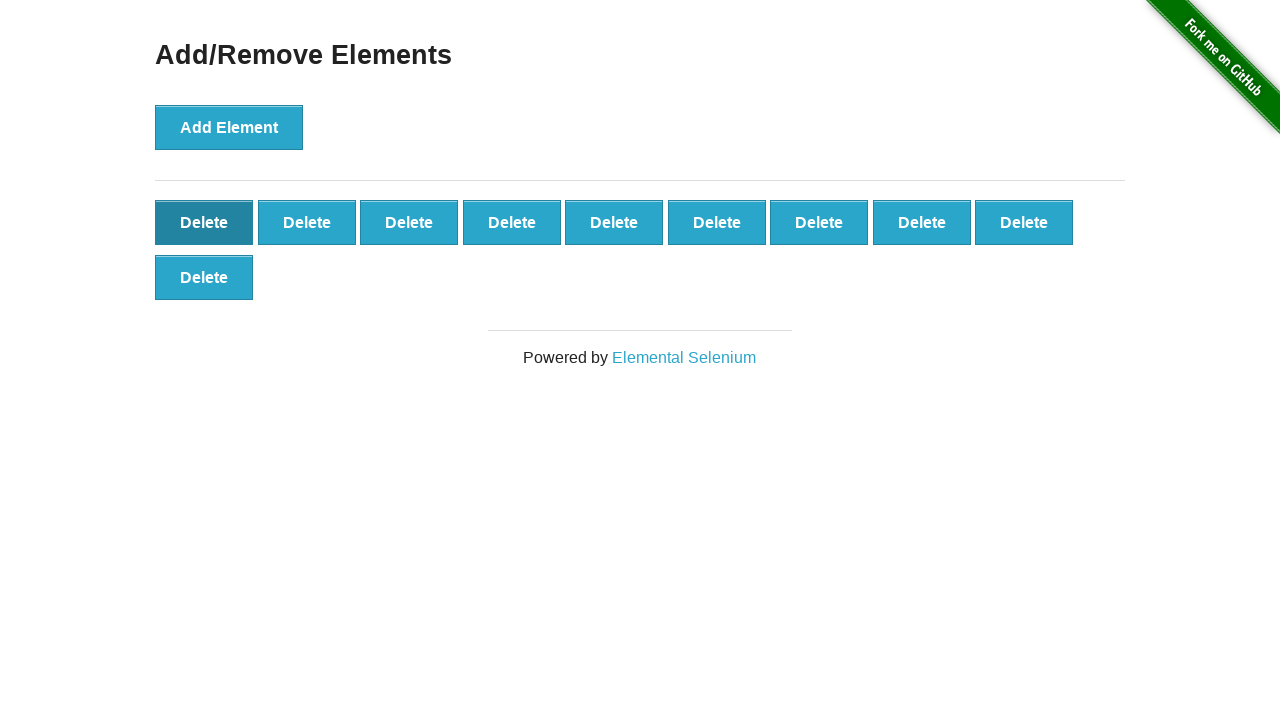

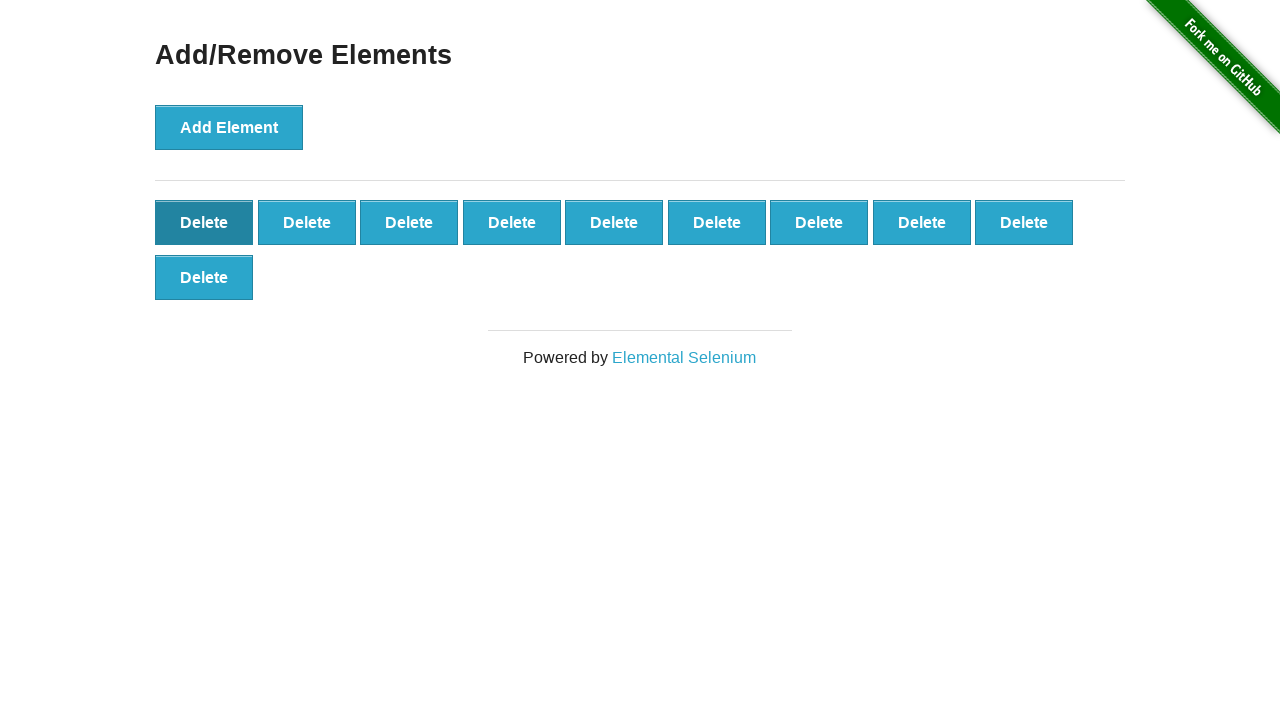